Automates a typing speed test by reading displayed words from the page and typing them into the input field repeatedly for a set duration.

Starting URL: https://www.livechat.com/typing-speed-test/#/

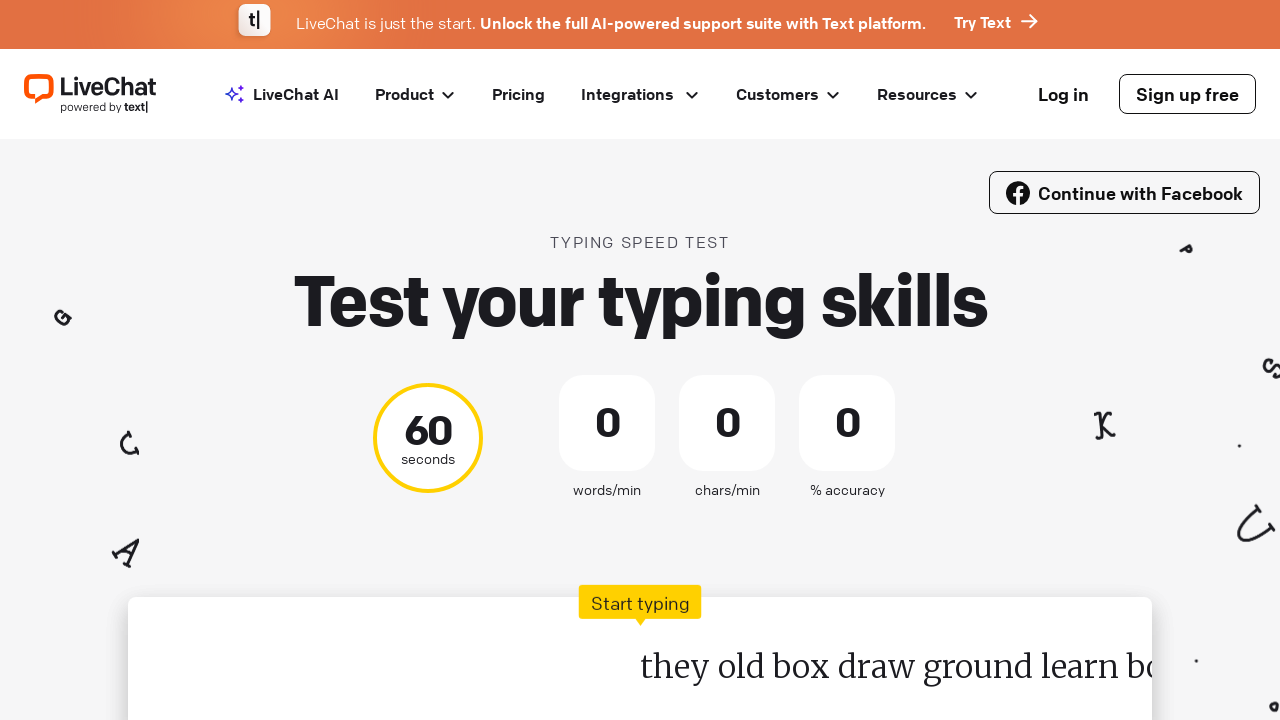

Typing test input field loaded
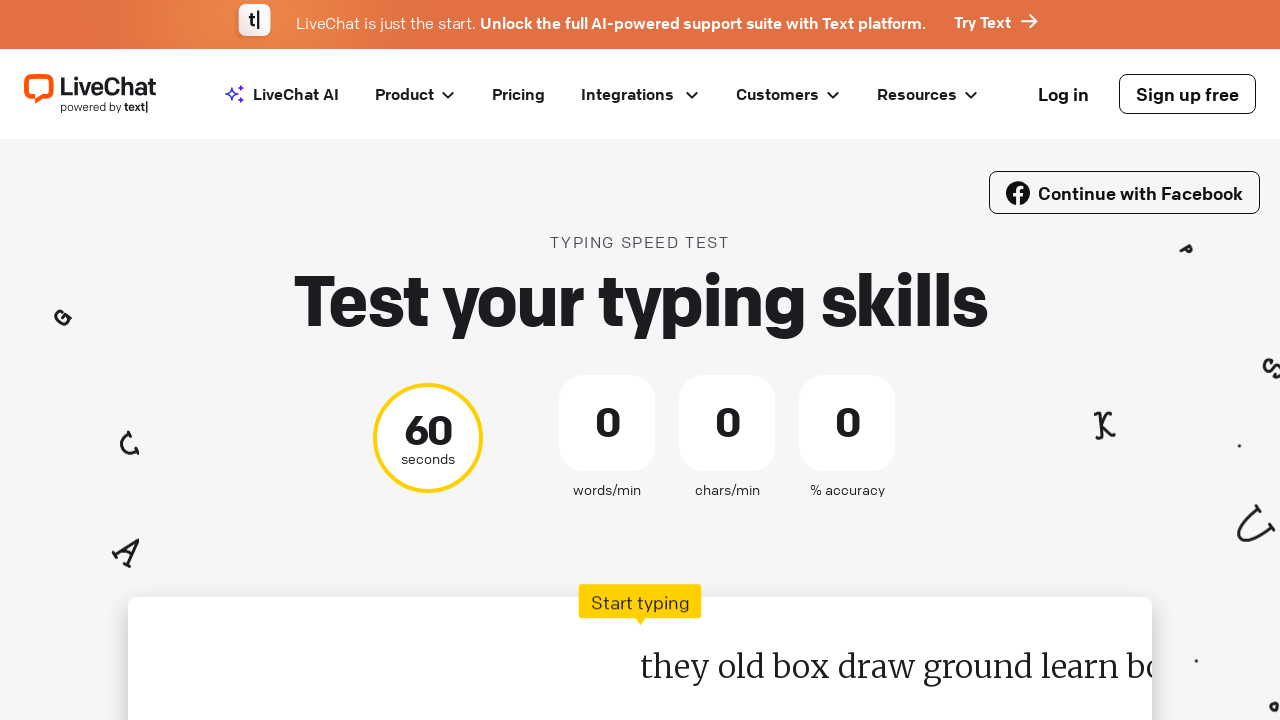

Located typing input field
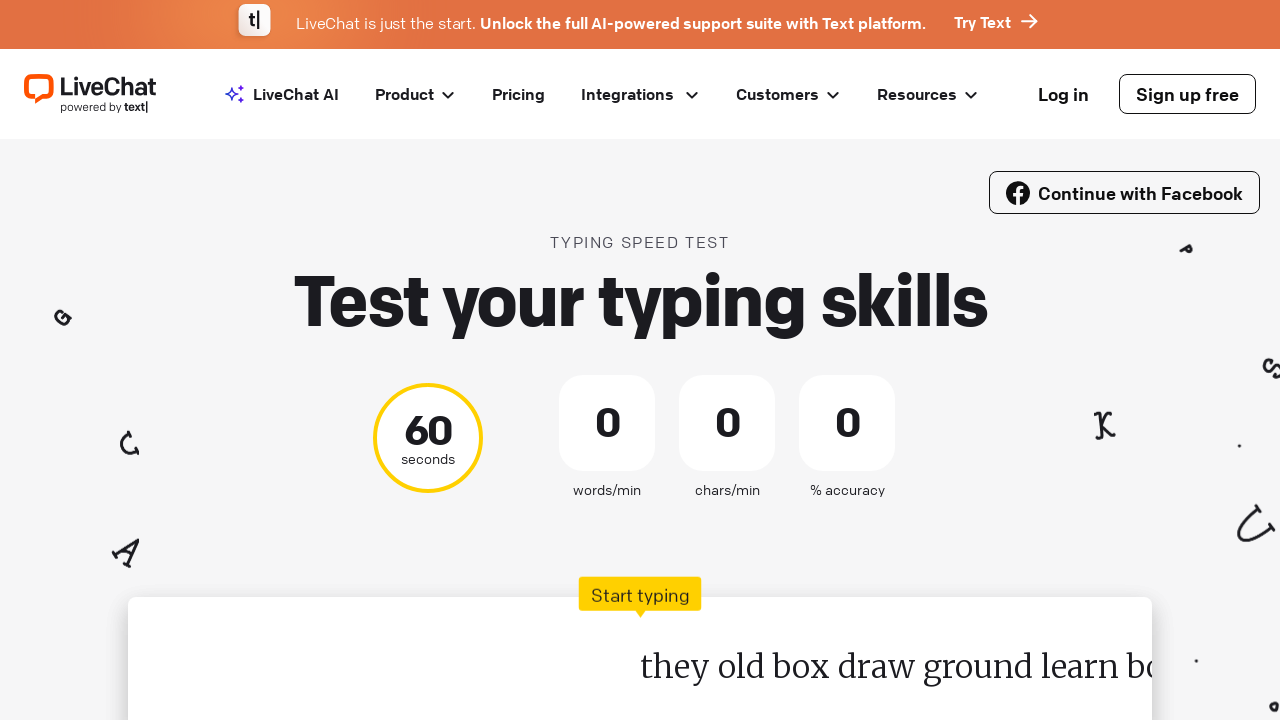

Waited 100ms between keystrokes
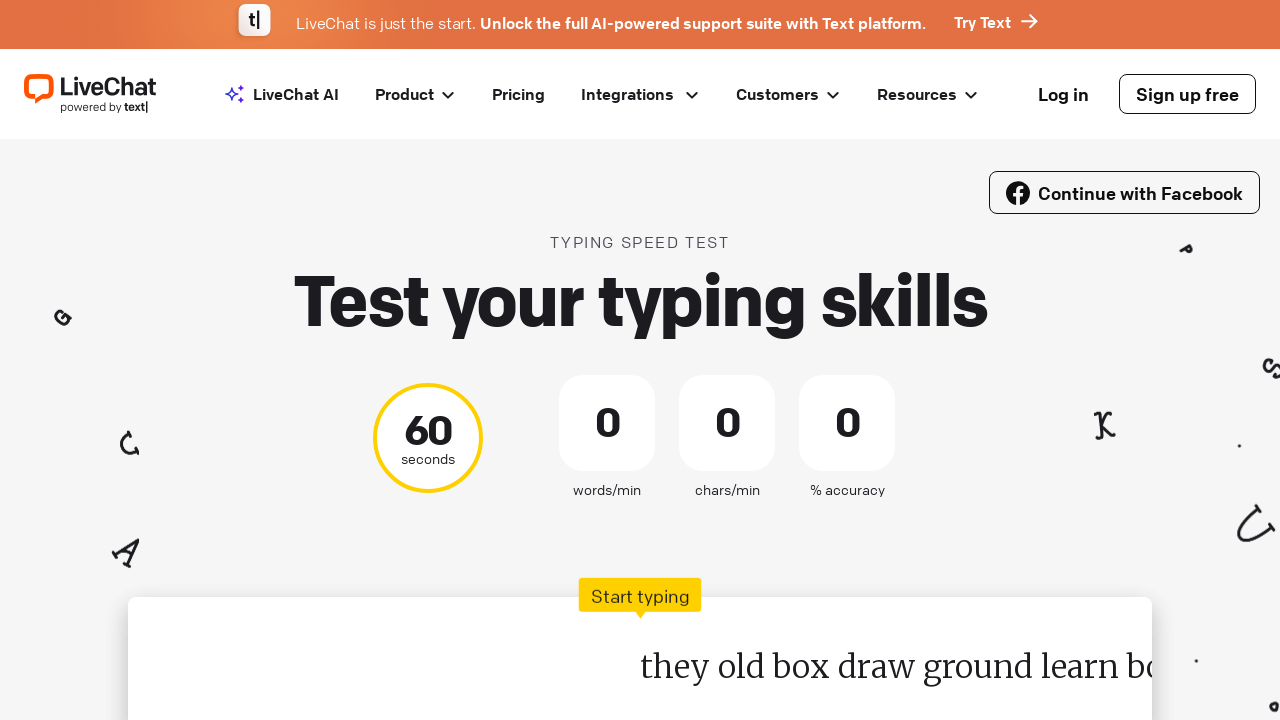

Retrieved current word to type: 'they'
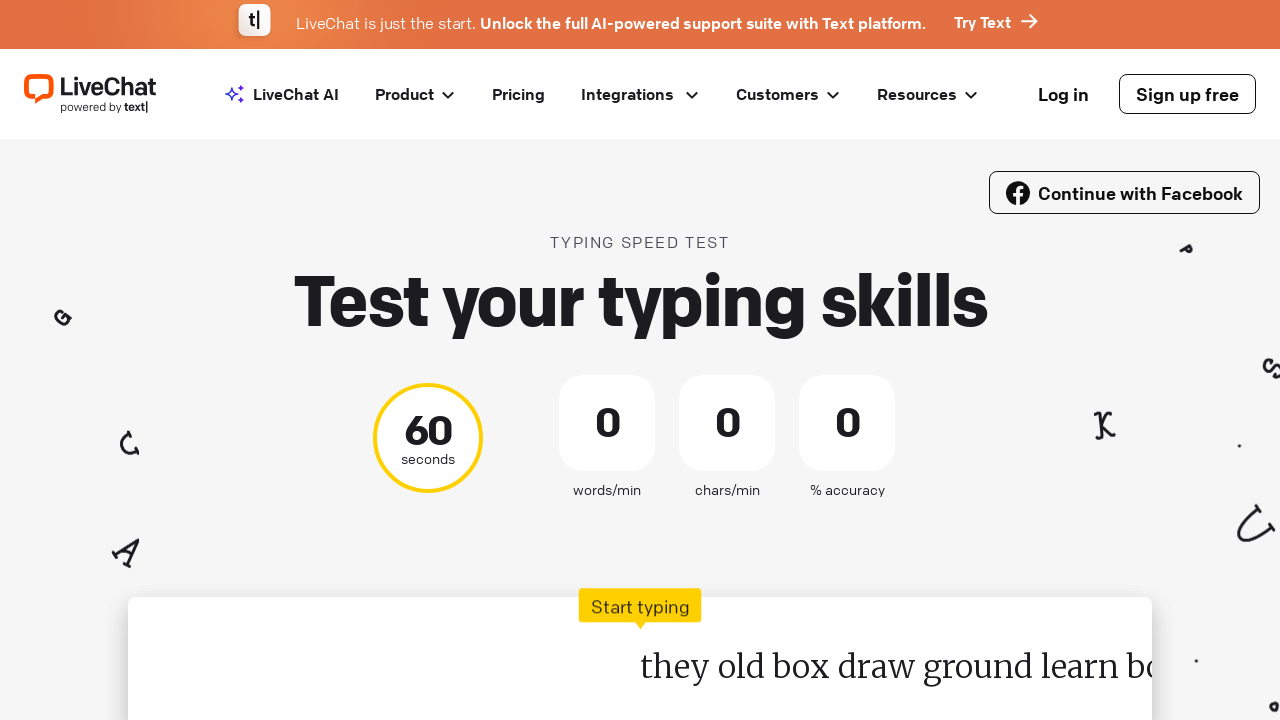

Typed word 'they' followed by space on #test-input
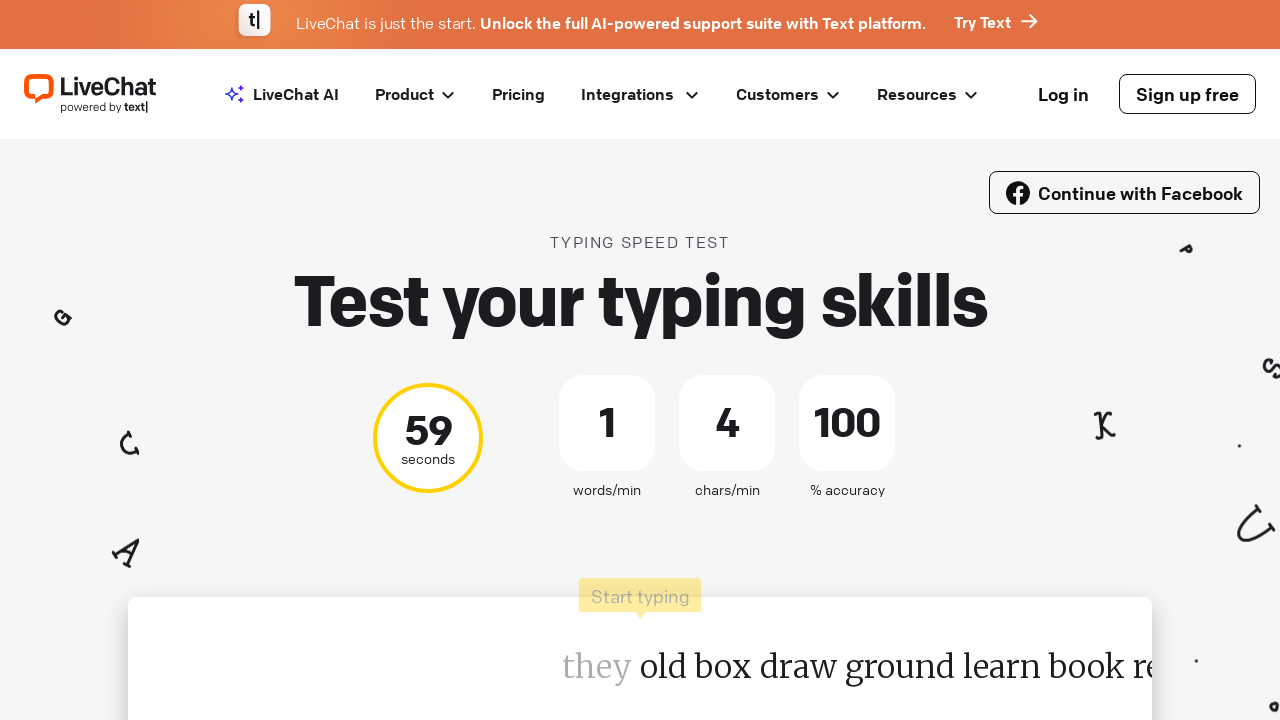

Waited 100ms between keystrokes
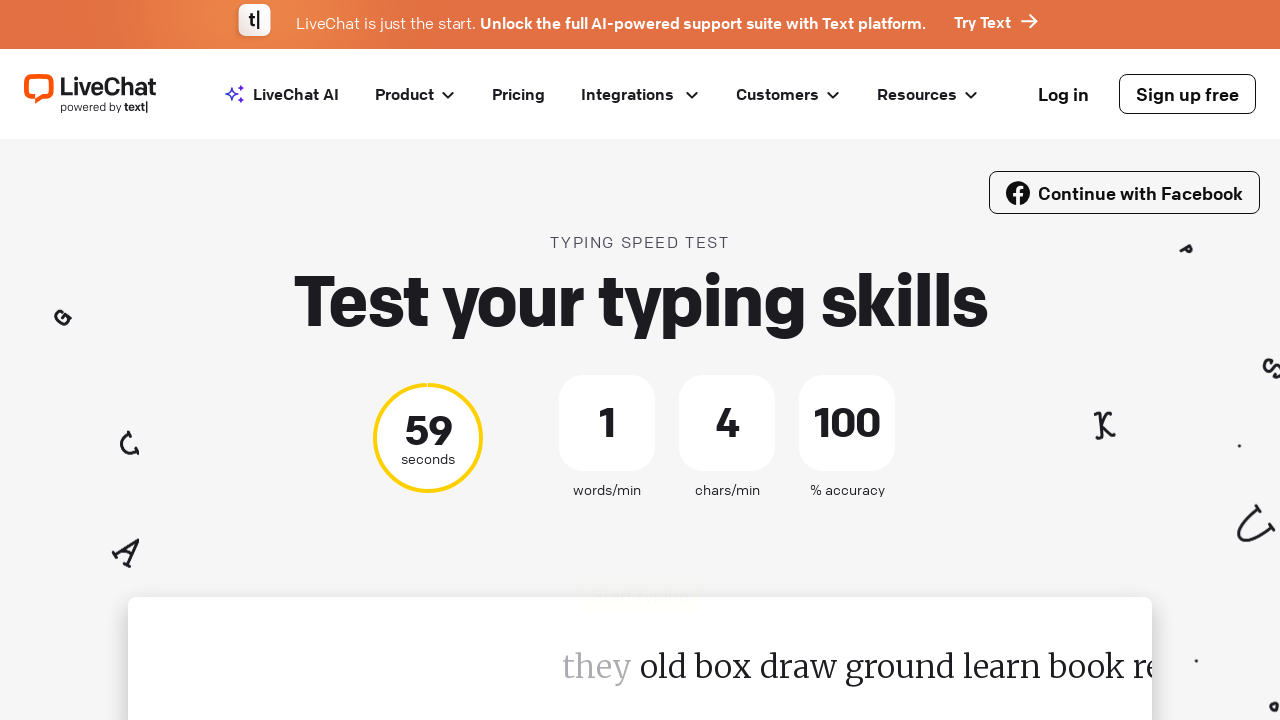

Retrieved current word to type: 'they'
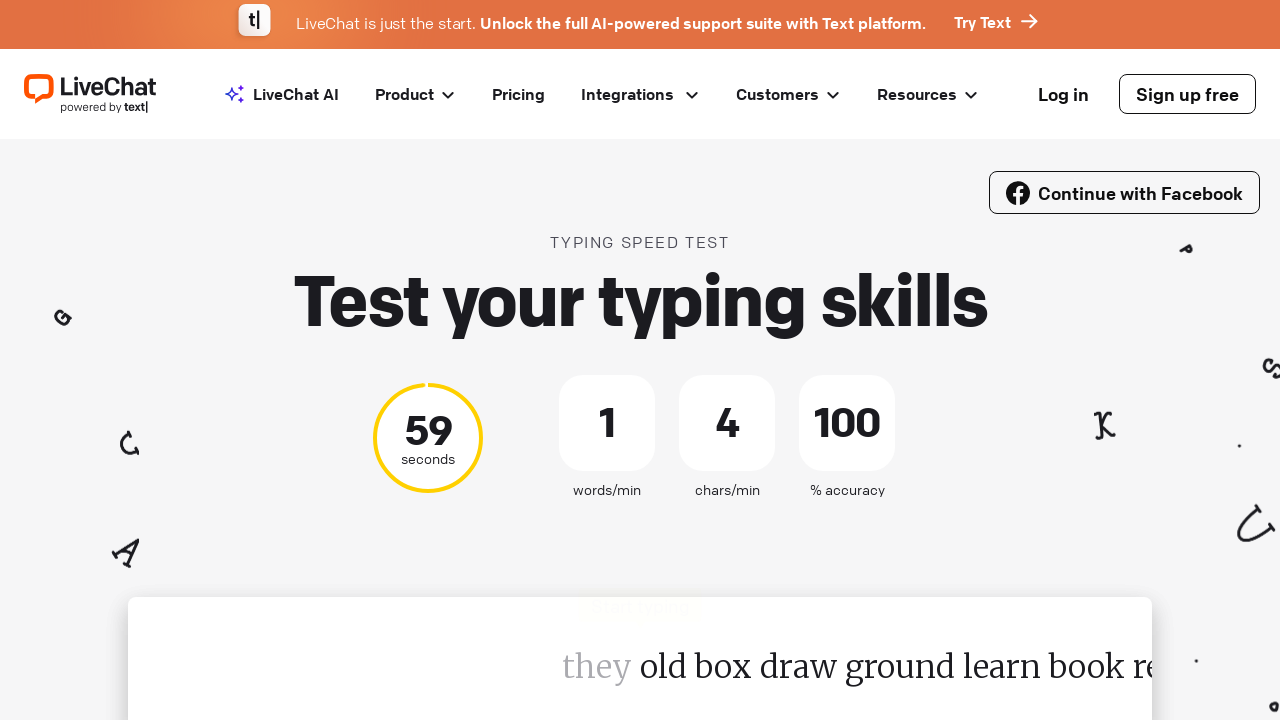

Typed word 'they' followed by space on #test-input
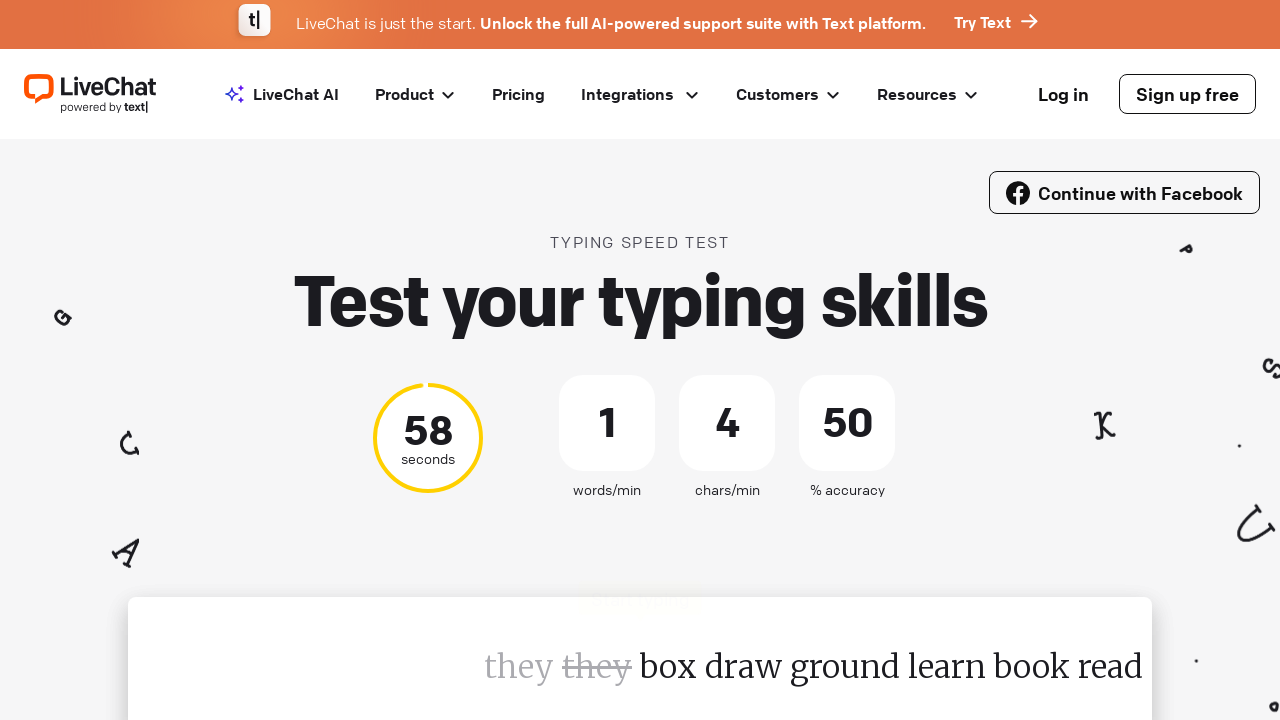

Waited 100ms between keystrokes
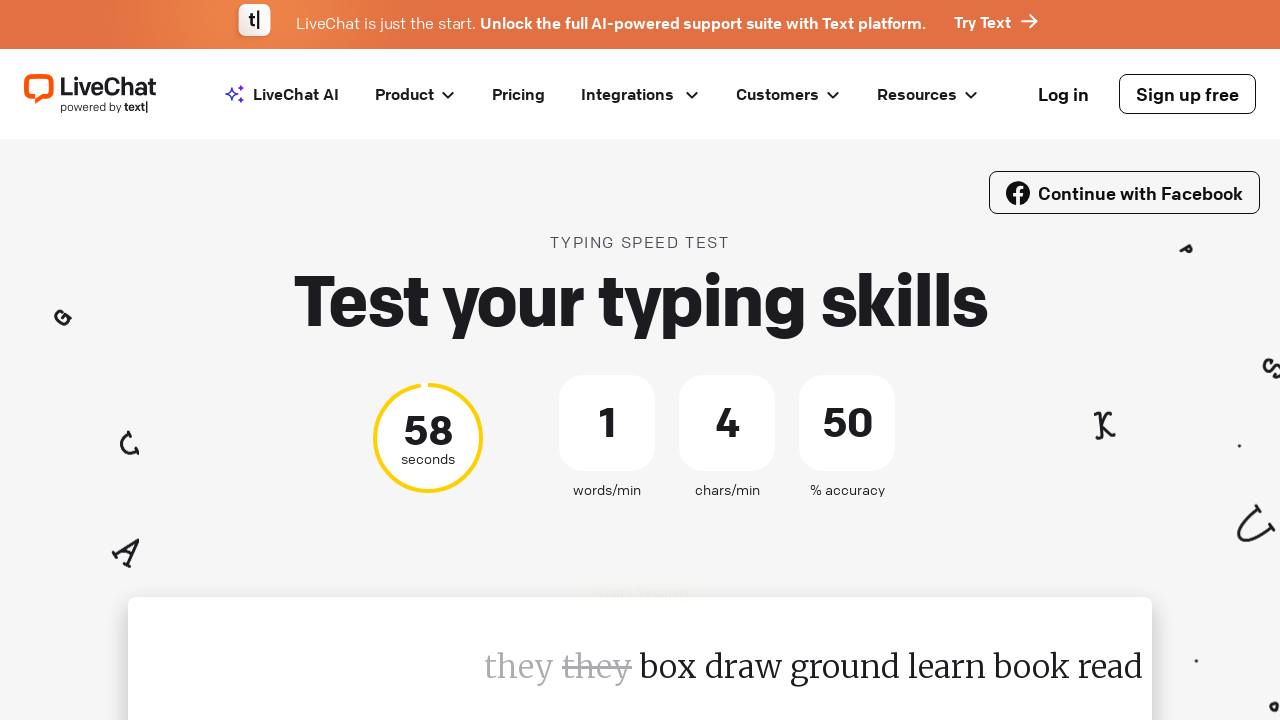

Retrieved current word to type: 'they'
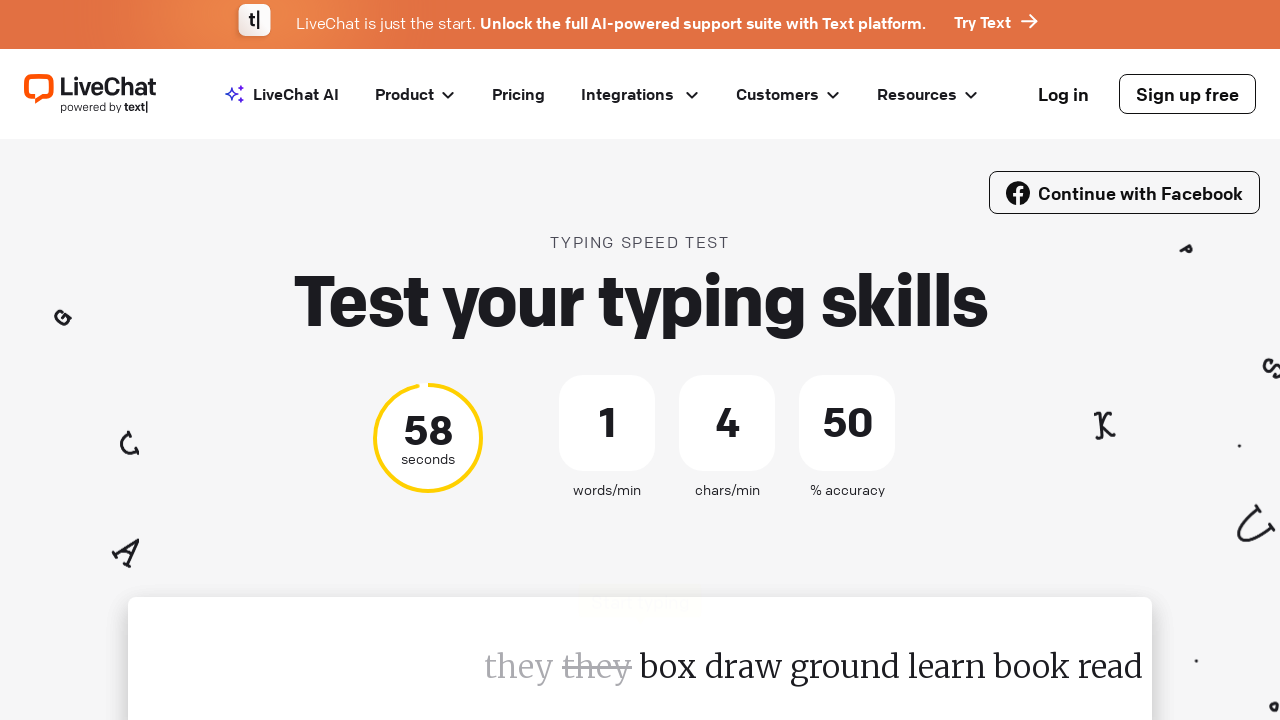

Typed word 'they' followed by space on #test-input
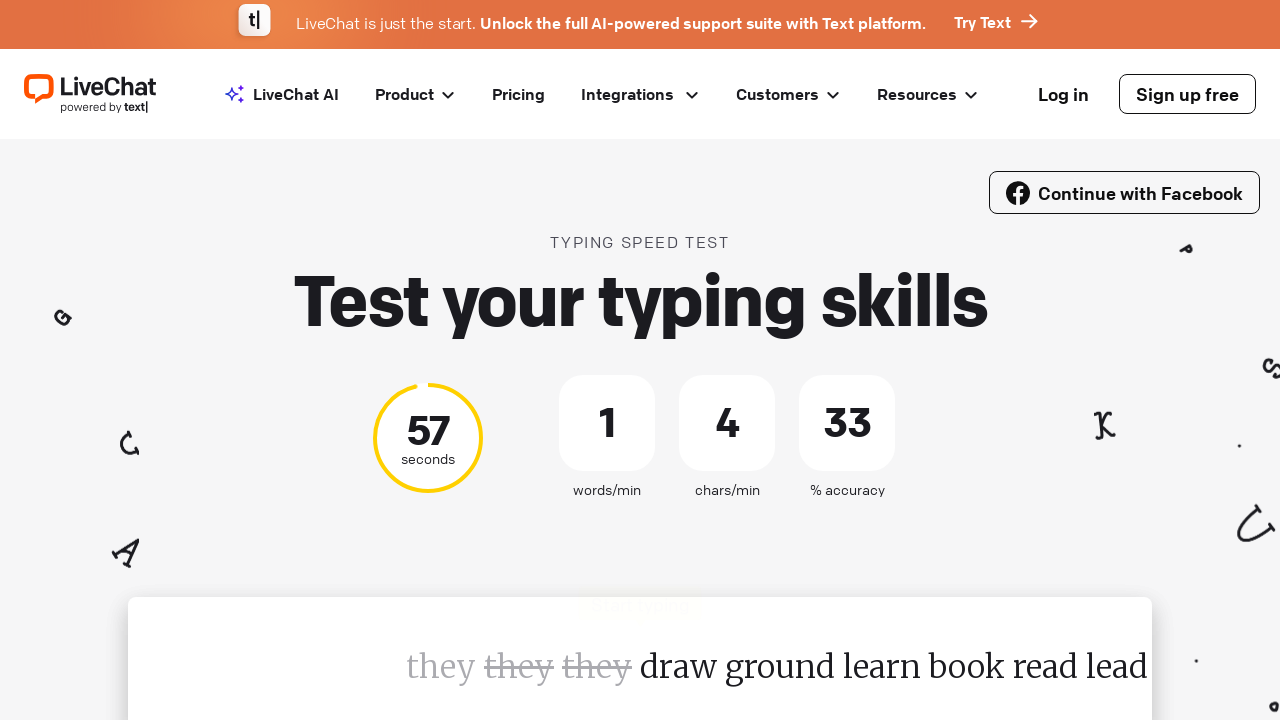

Waited 100ms between keystrokes
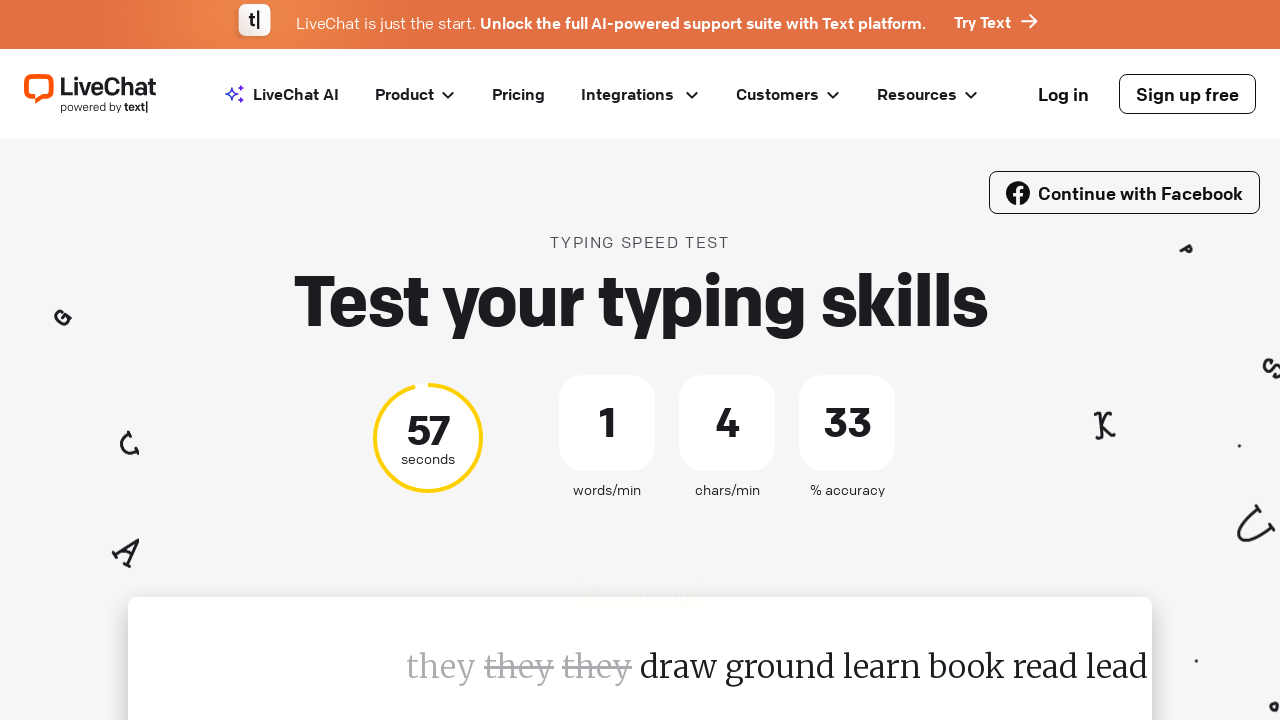

Retrieved current word to type: 'they'
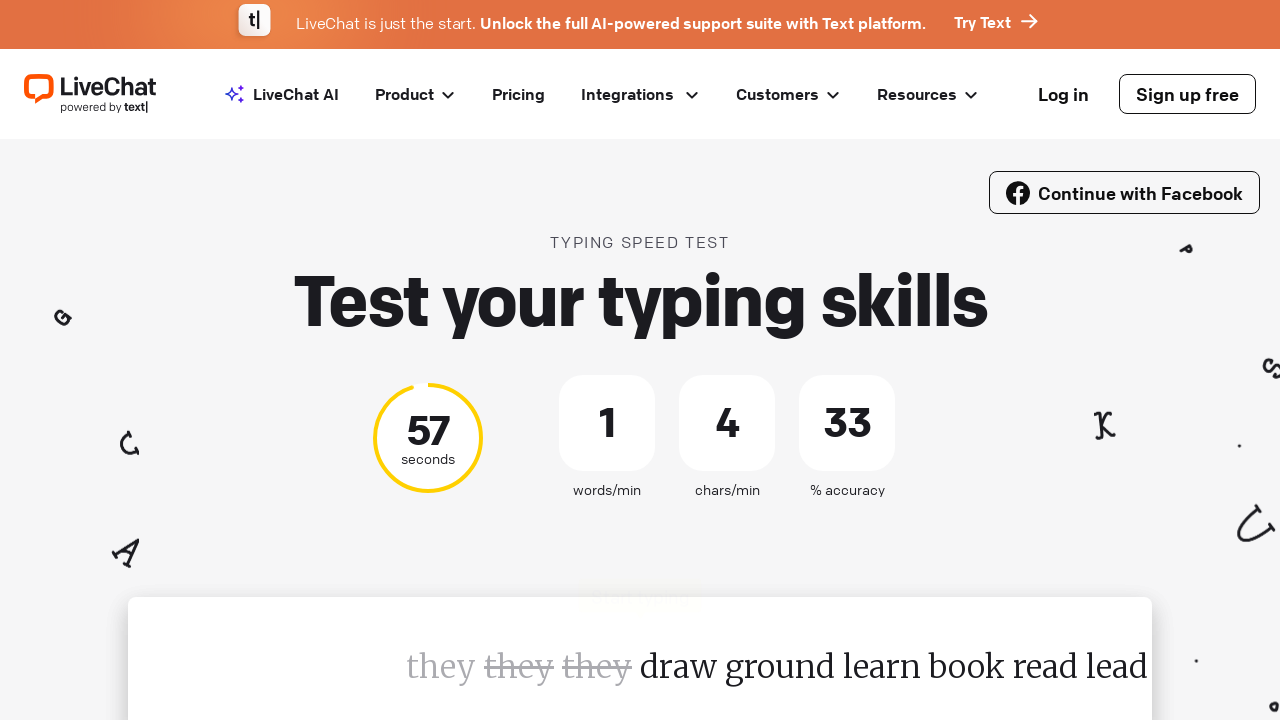

Typed word 'they' followed by space on #test-input
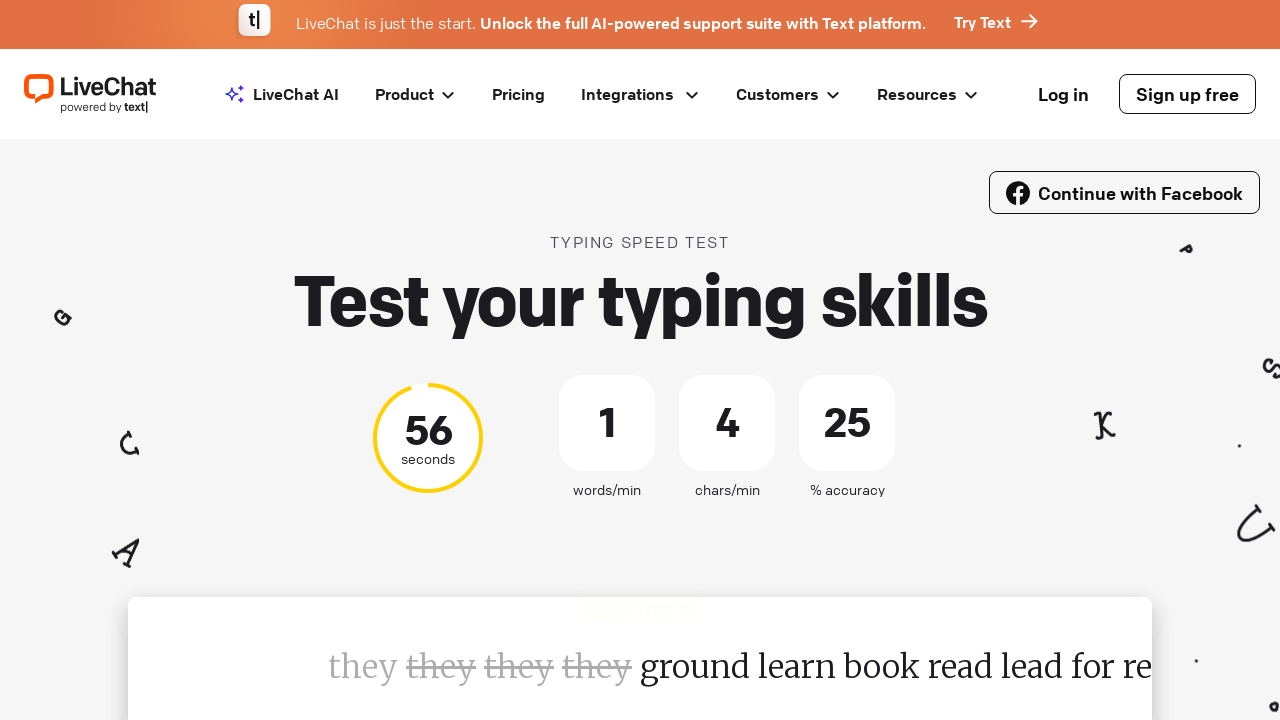

Waited 100ms between keystrokes
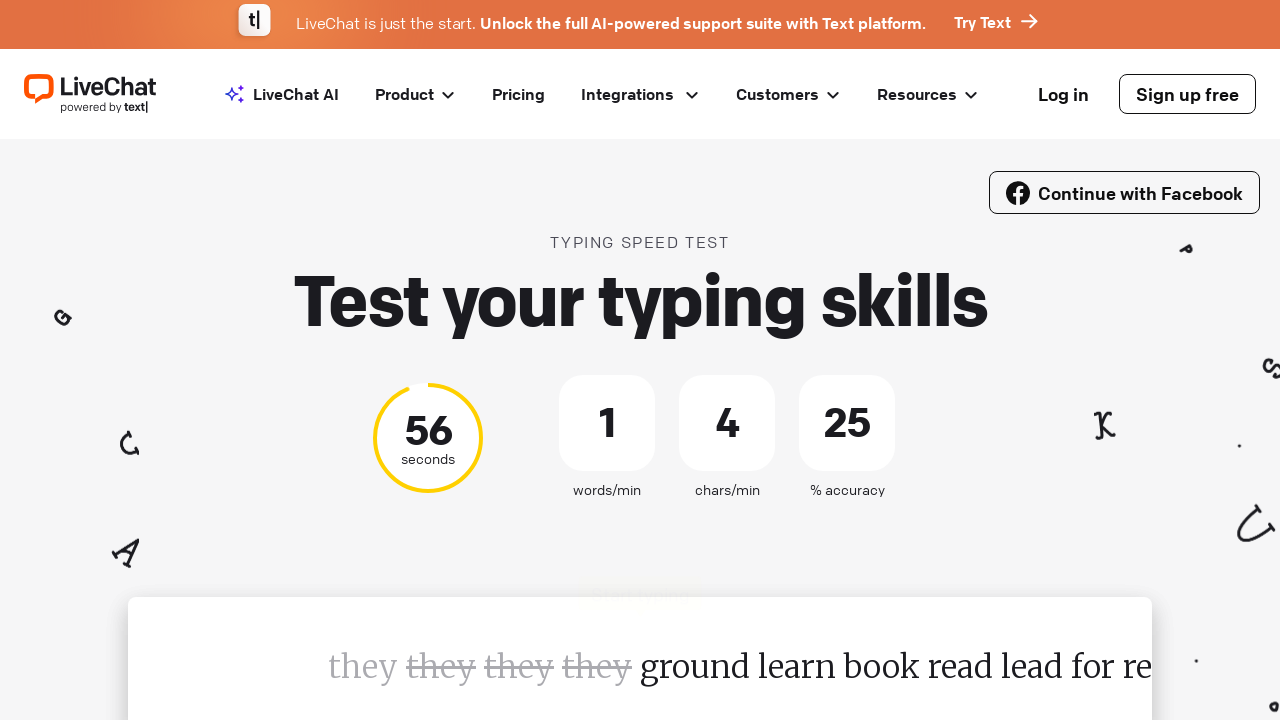

Retrieved current word to type: 'they'
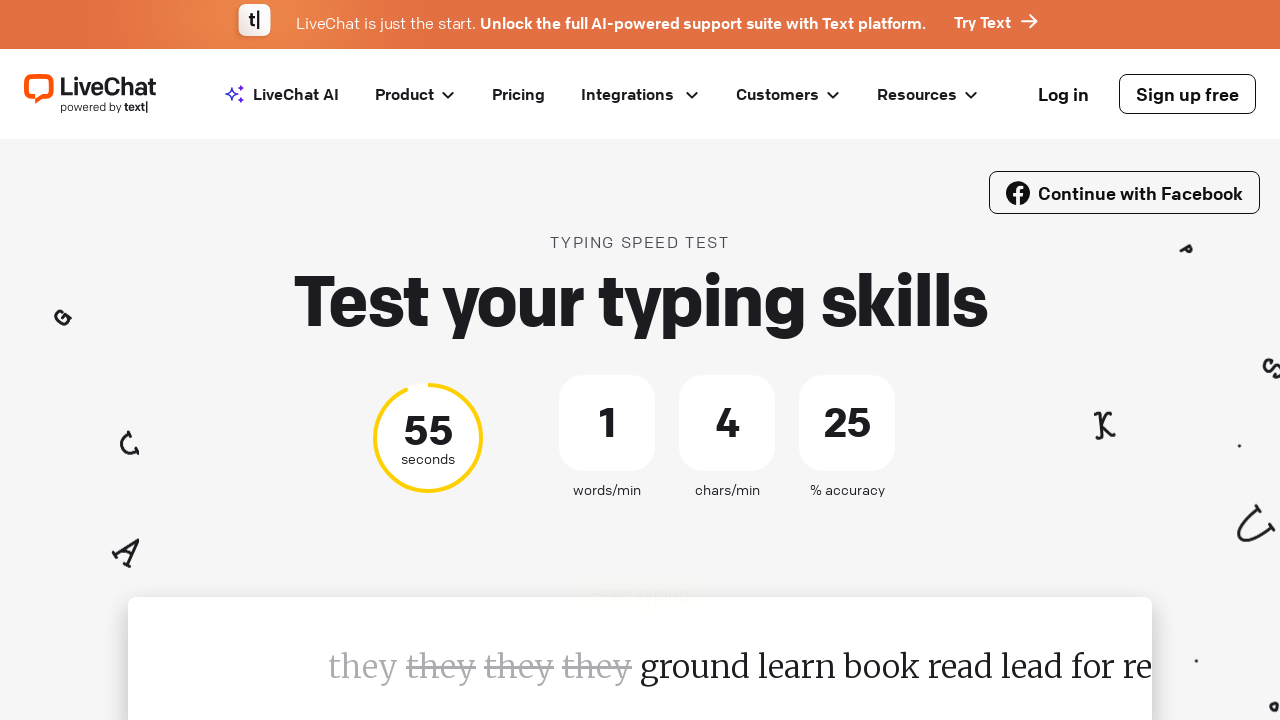

Typed word 'they' followed by space on #test-input
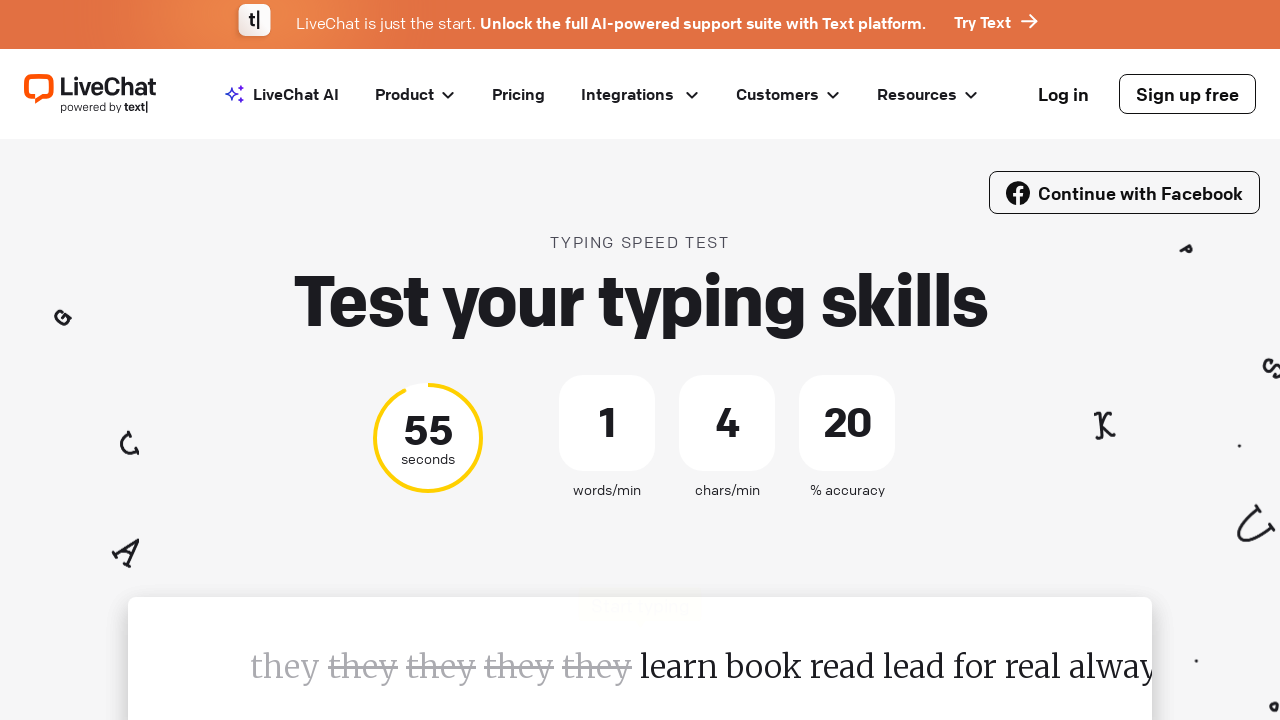

Waited 100ms between keystrokes
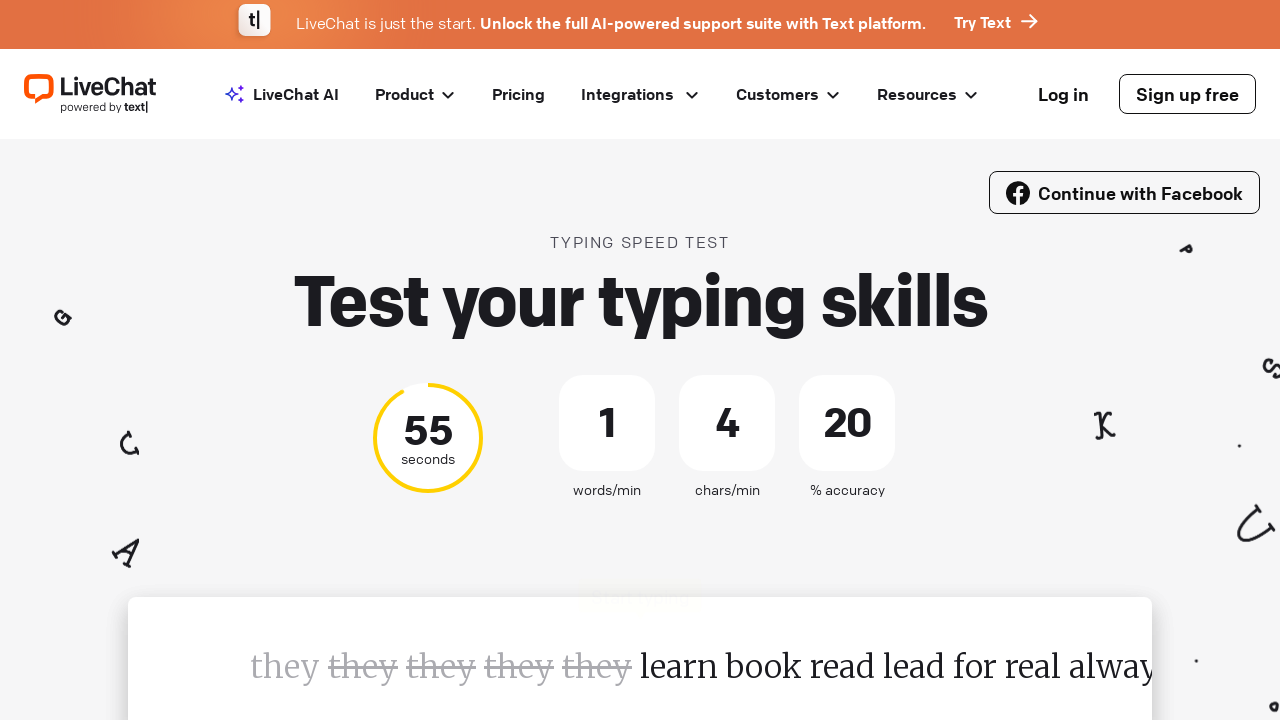

Retrieved current word to type: 'they'
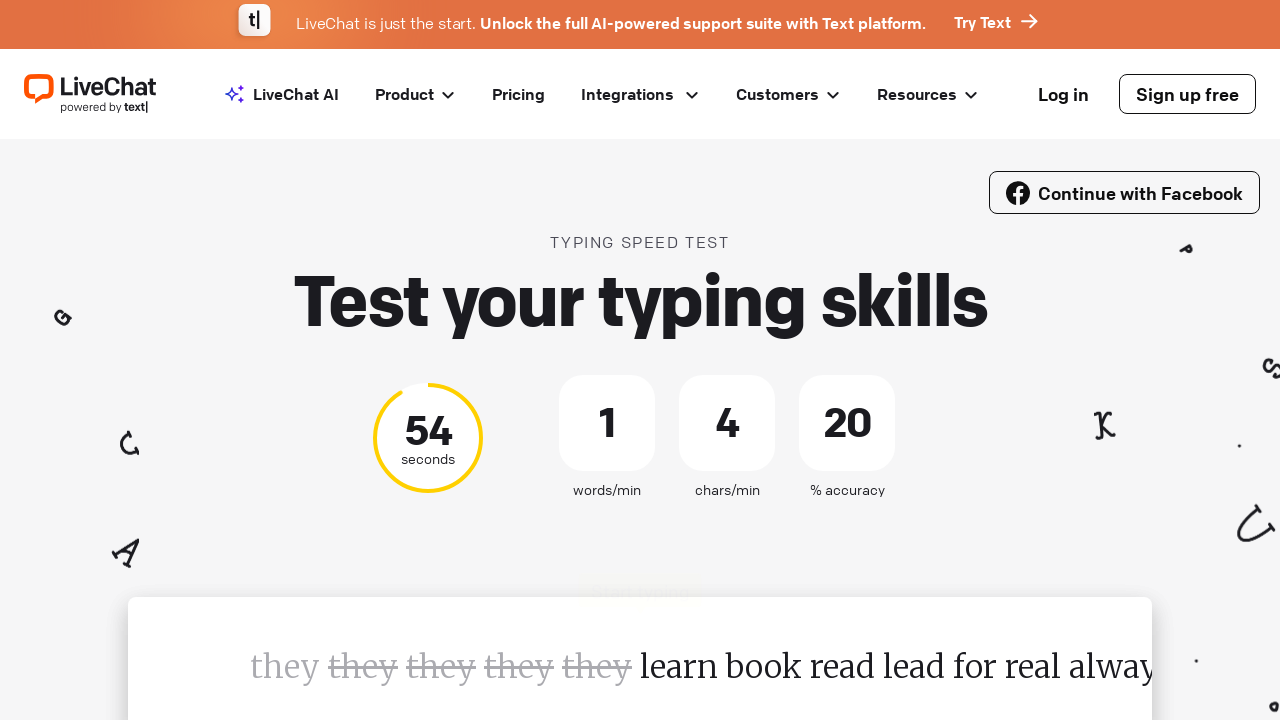

Typed word 'they' followed by space on #test-input
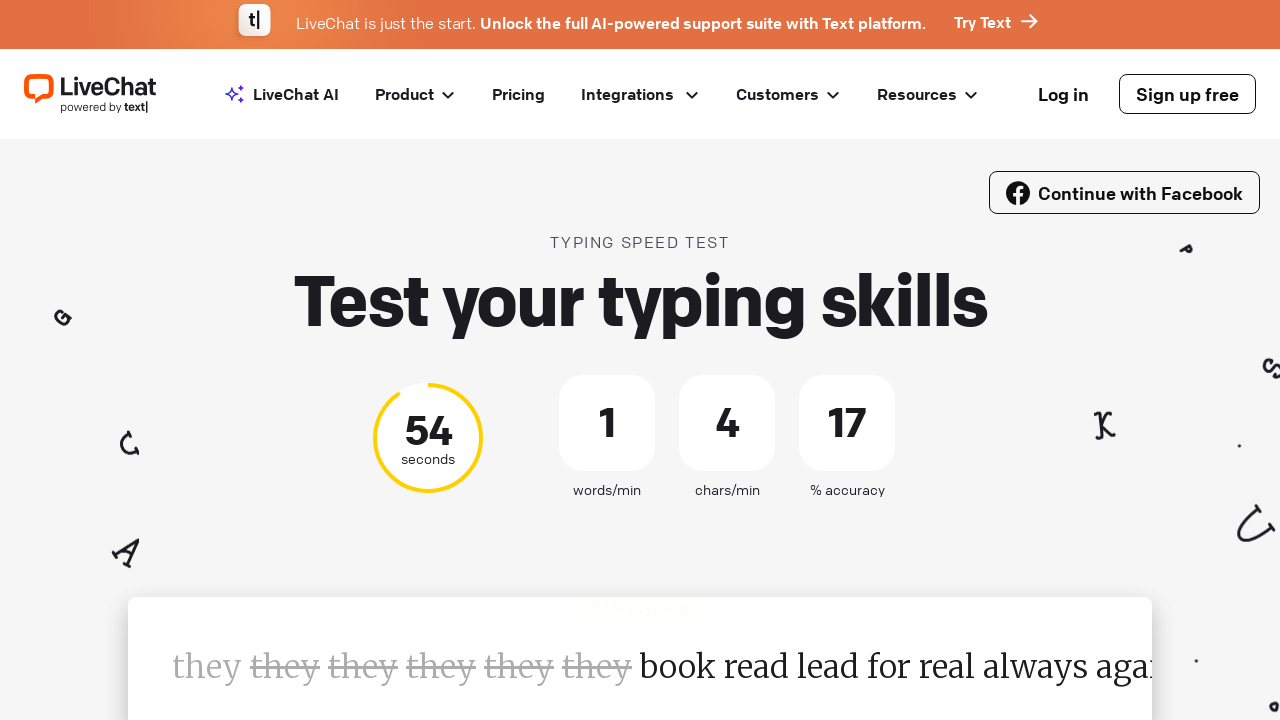

Waited 100ms between keystrokes
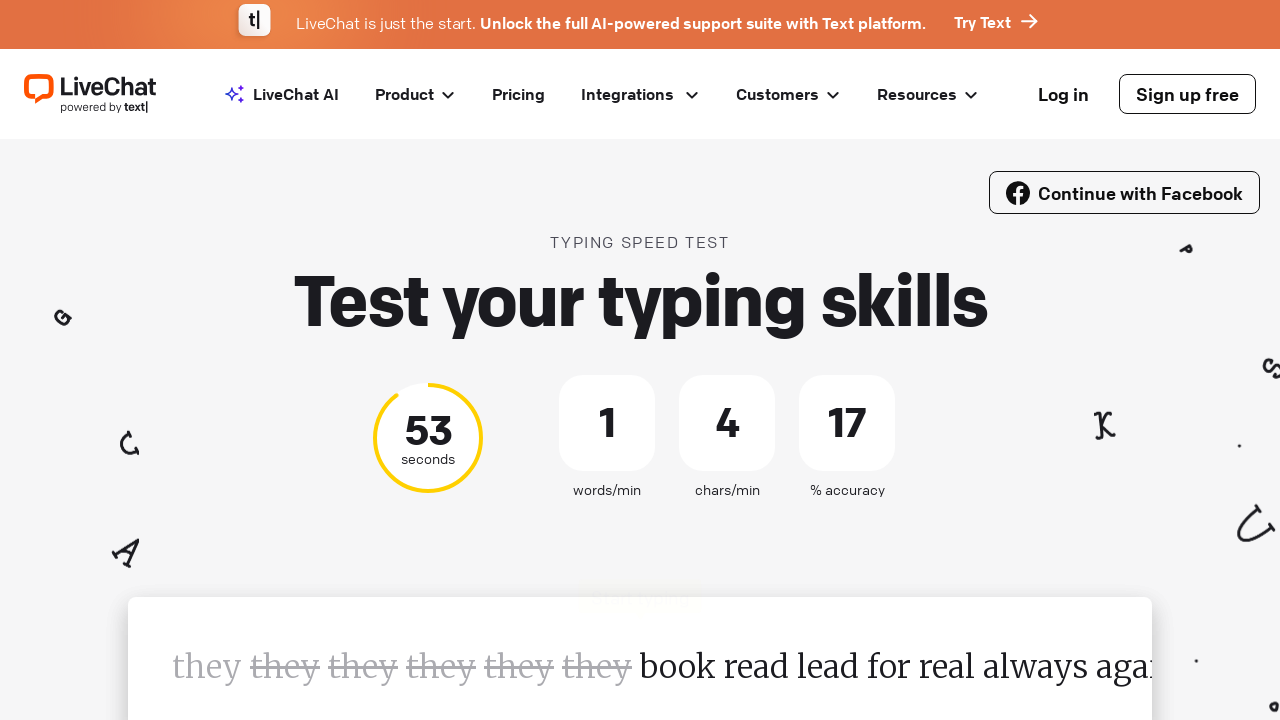

Retrieved current word to type: 'they'
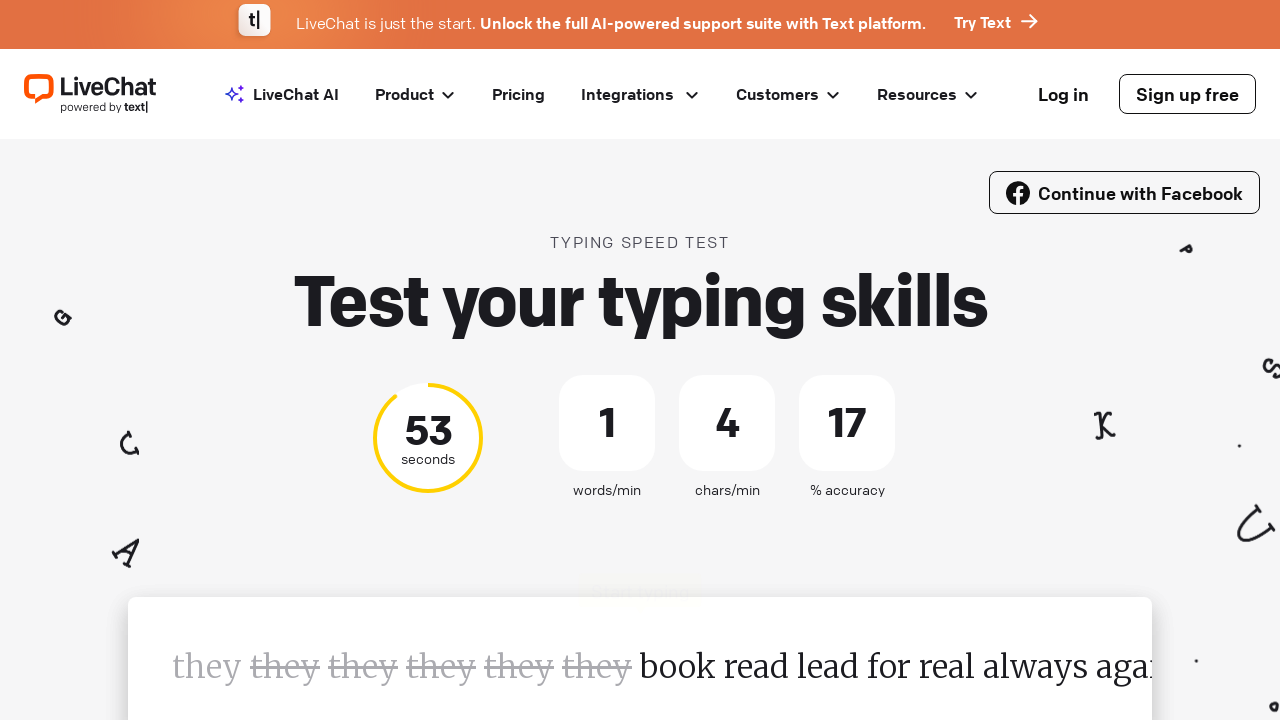

Typed word 'they' followed by space on #test-input
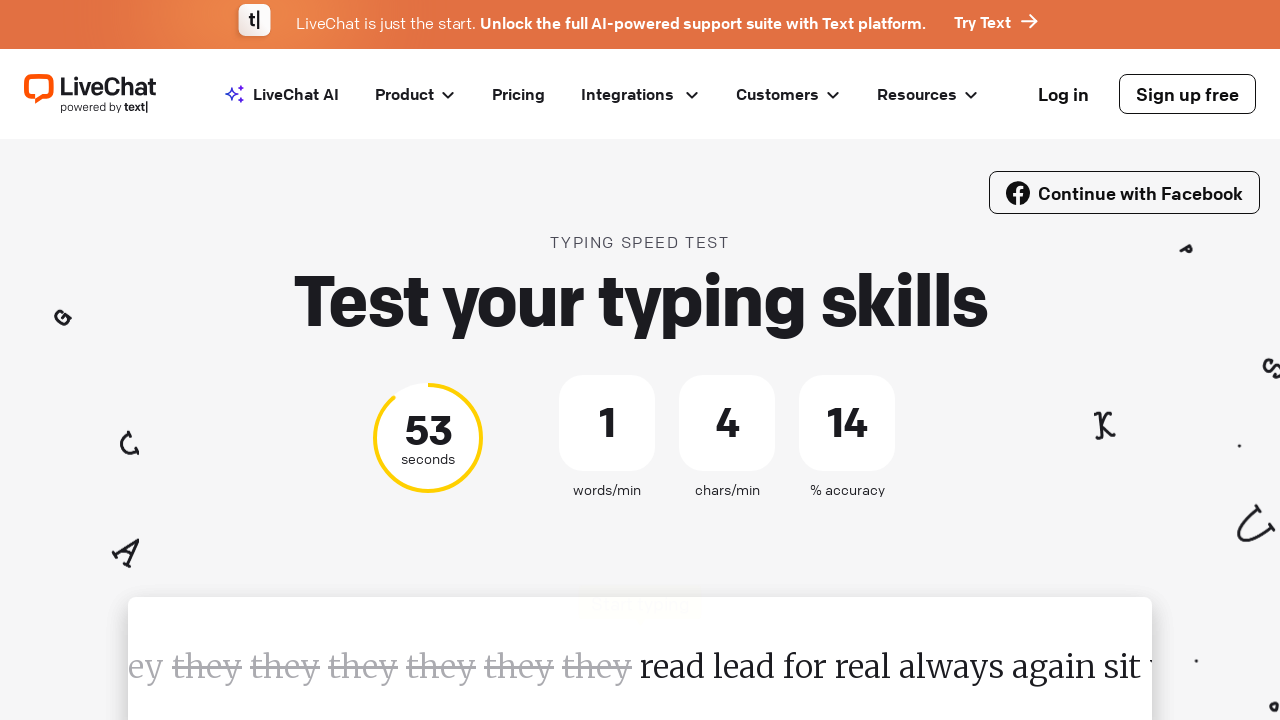

Waited 100ms between keystrokes
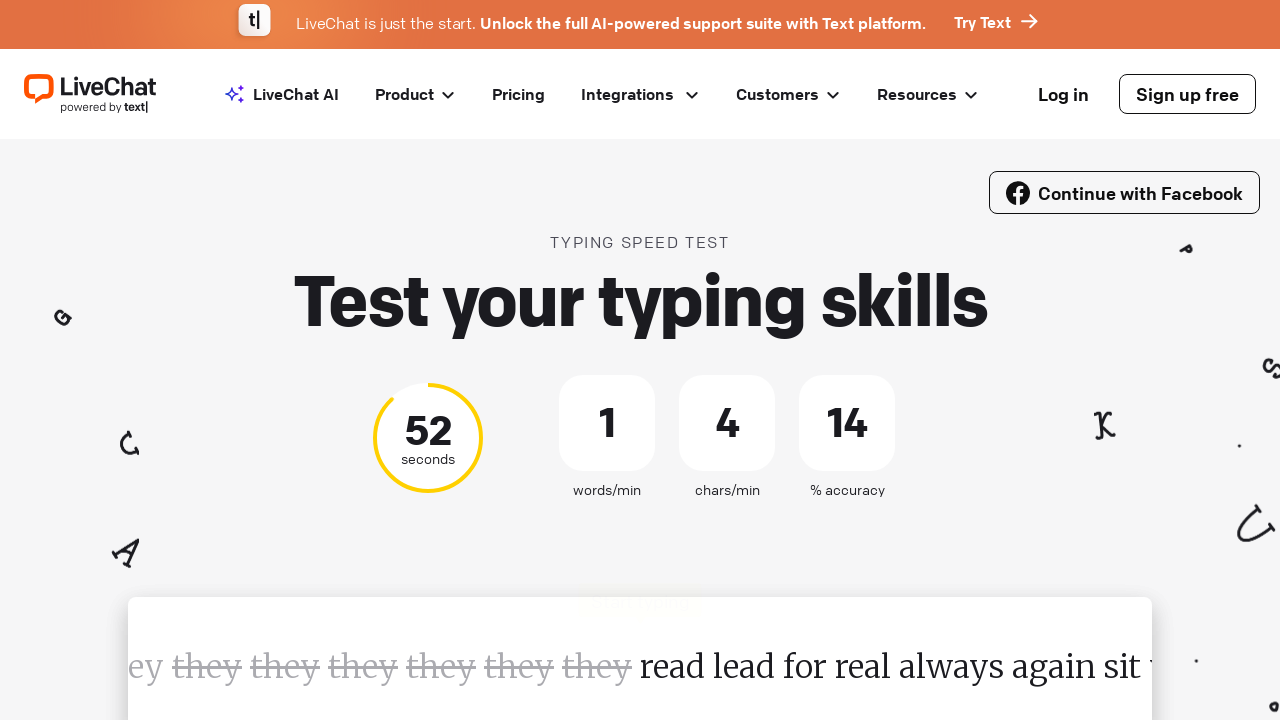

Retrieved current word to type: 'they'
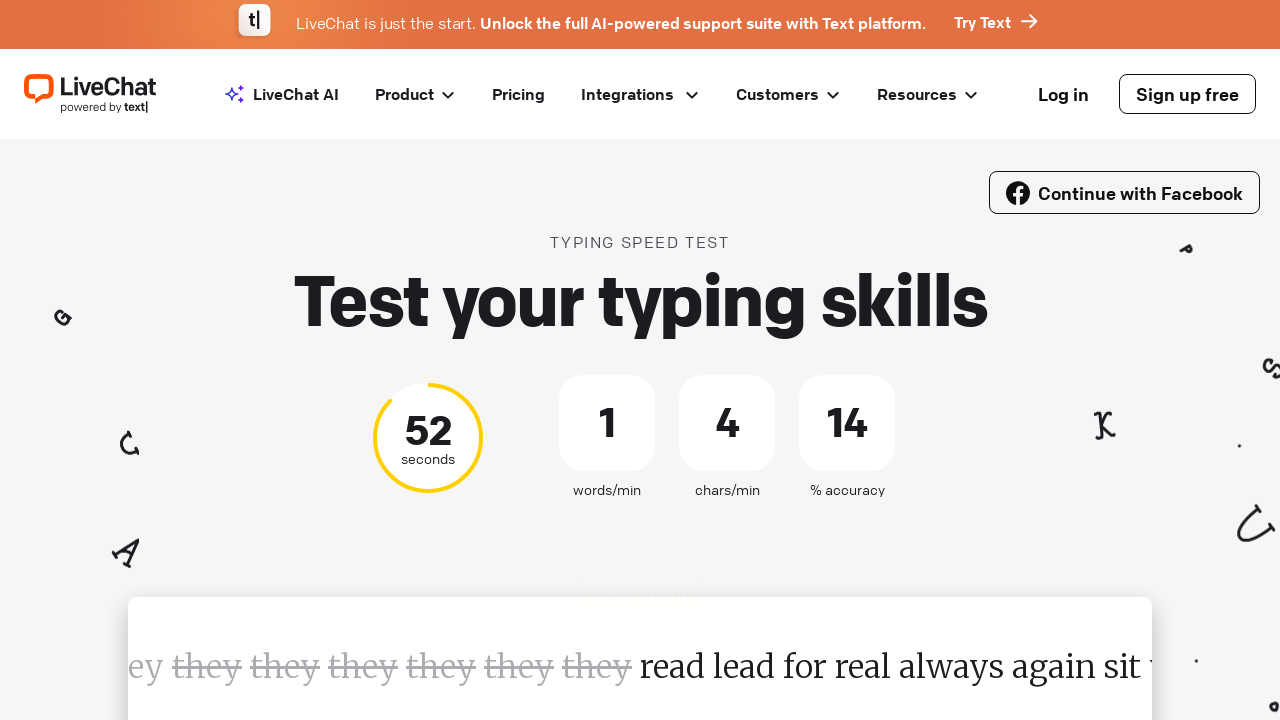

Typed word 'they' followed by space on #test-input
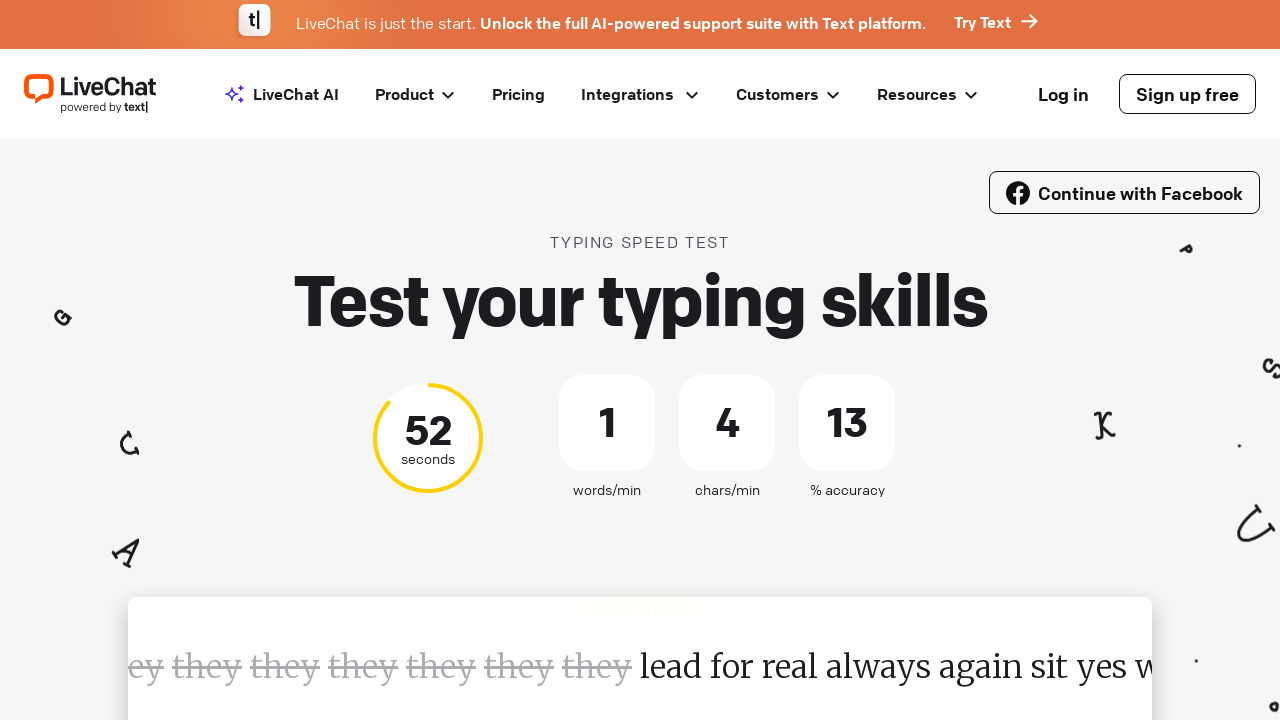

Waited 100ms between keystrokes
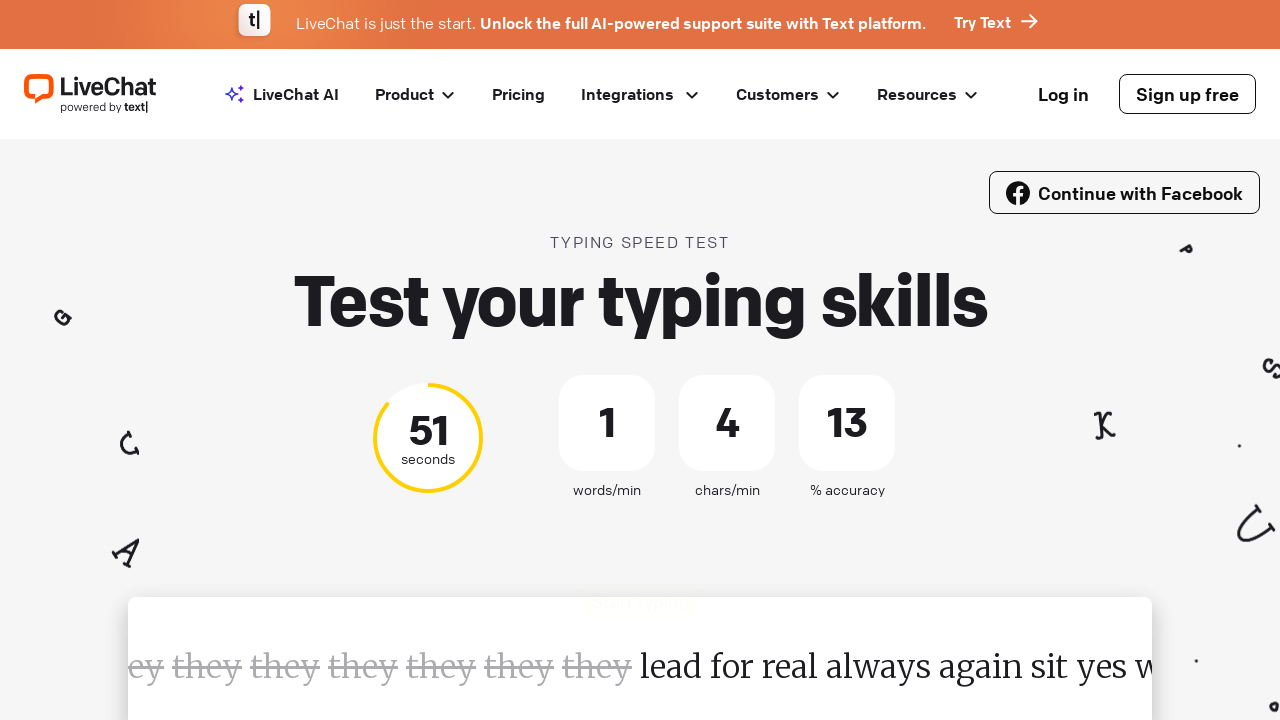

Retrieved current word to type: 'they'
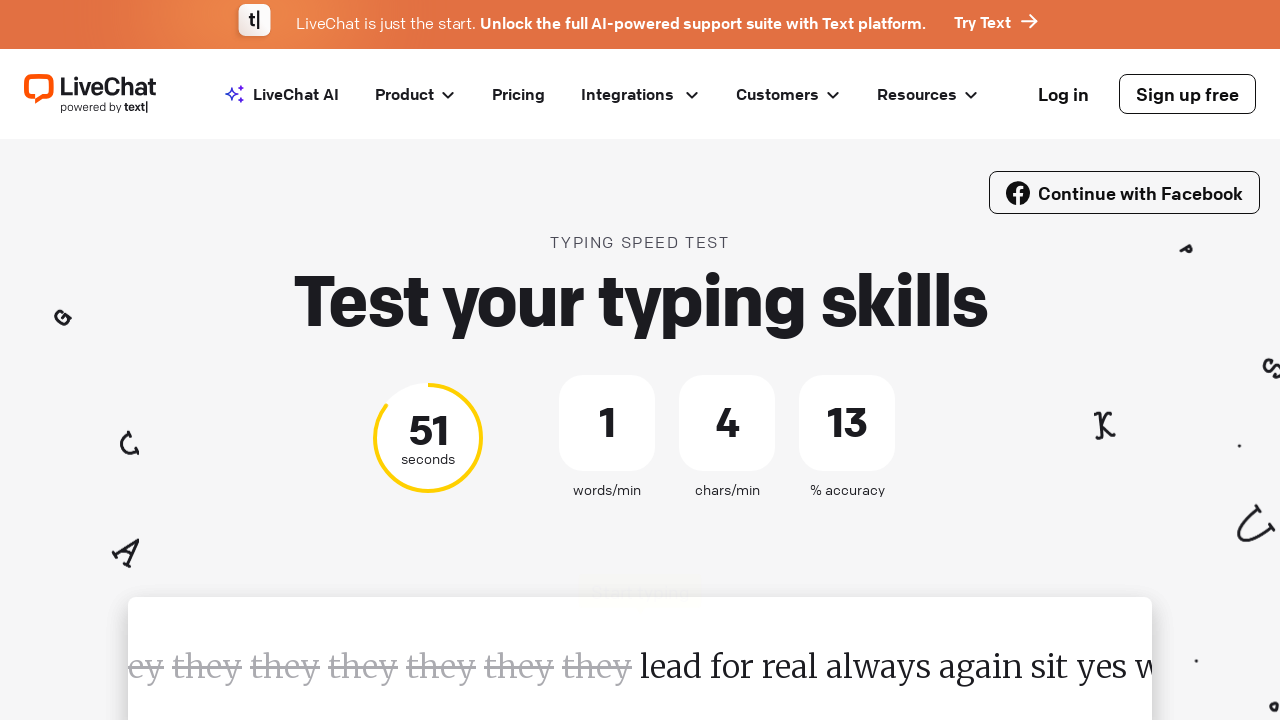

Typed word 'they' followed by space on #test-input
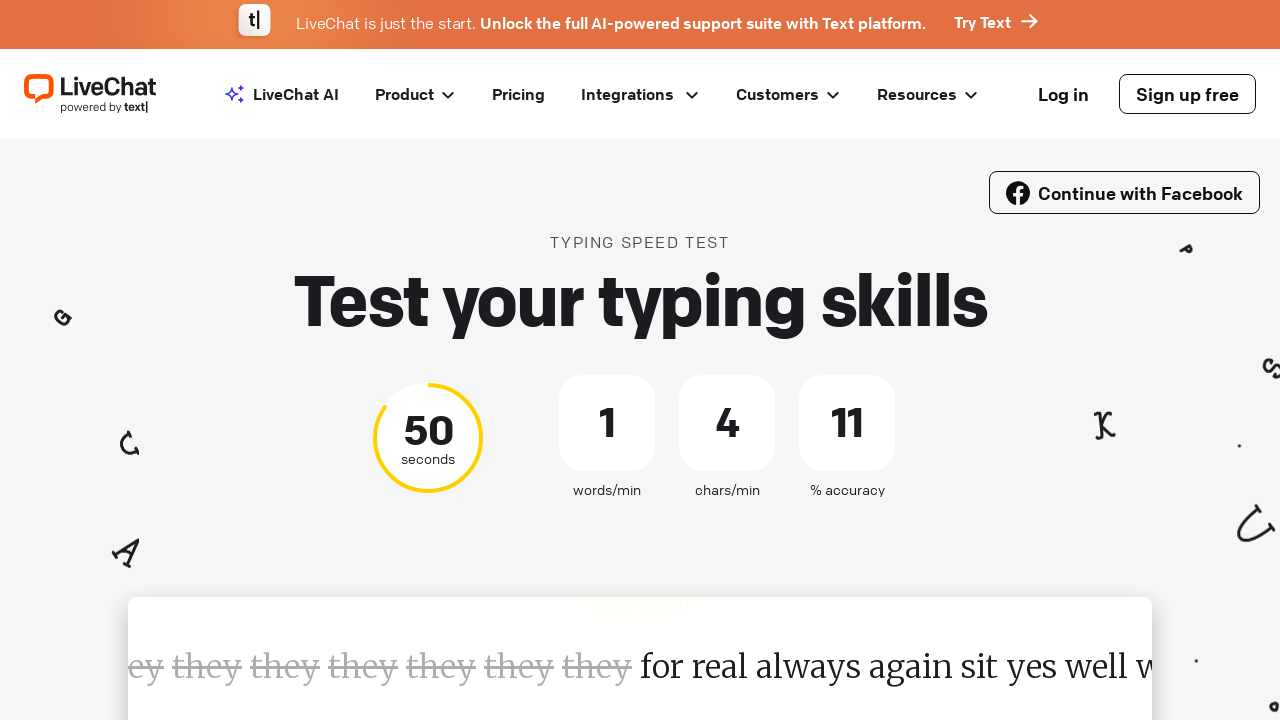

Waited 100ms between keystrokes
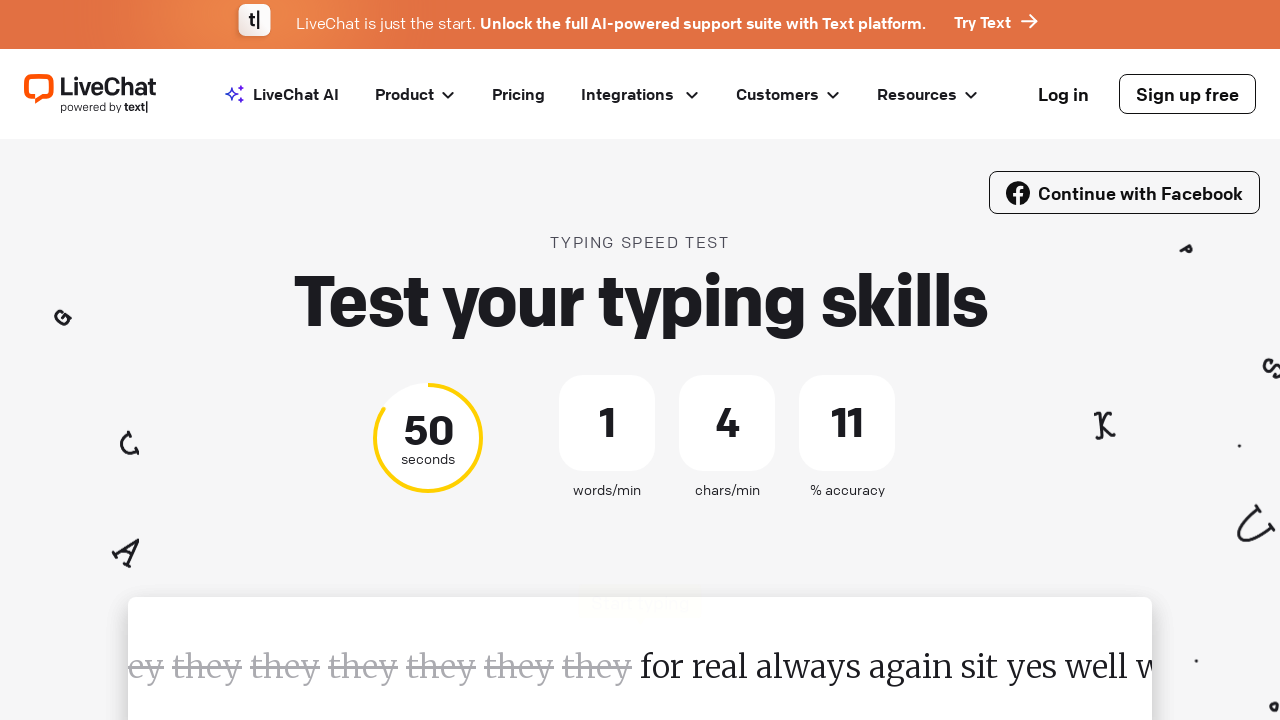

Retrieved current word to type: 'they'
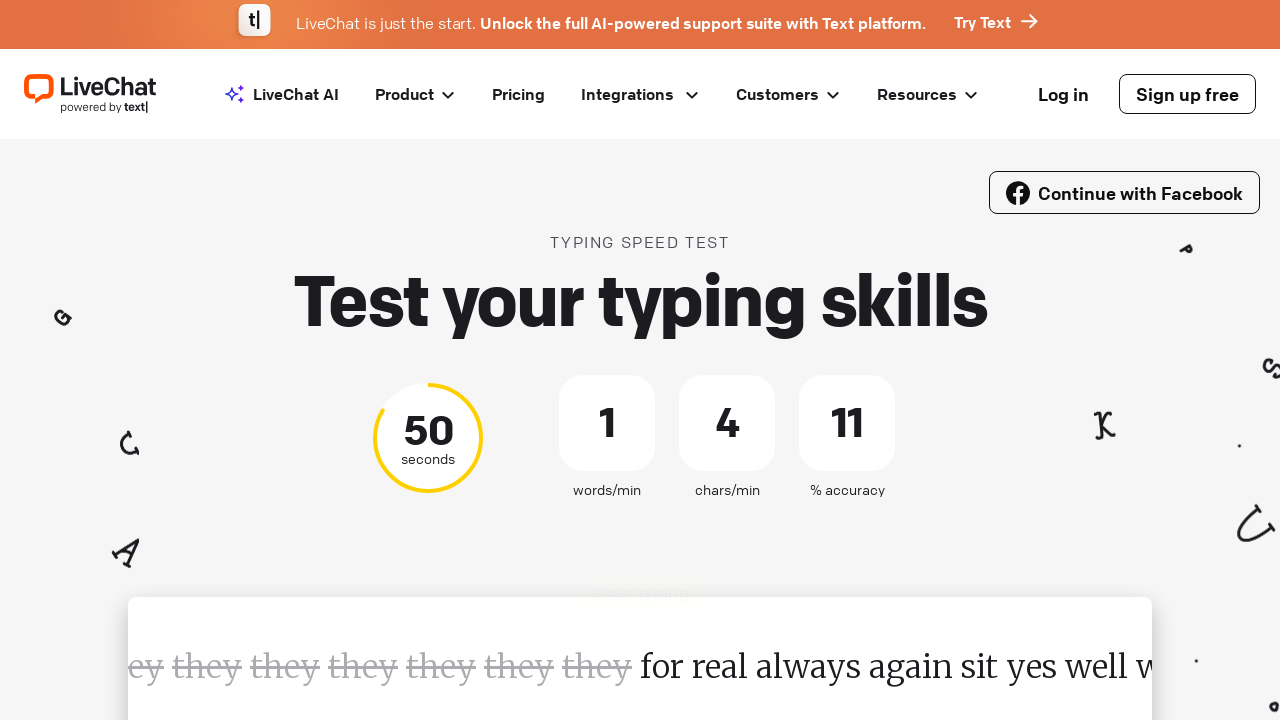

Typed word 'they' followed by space on #test-input
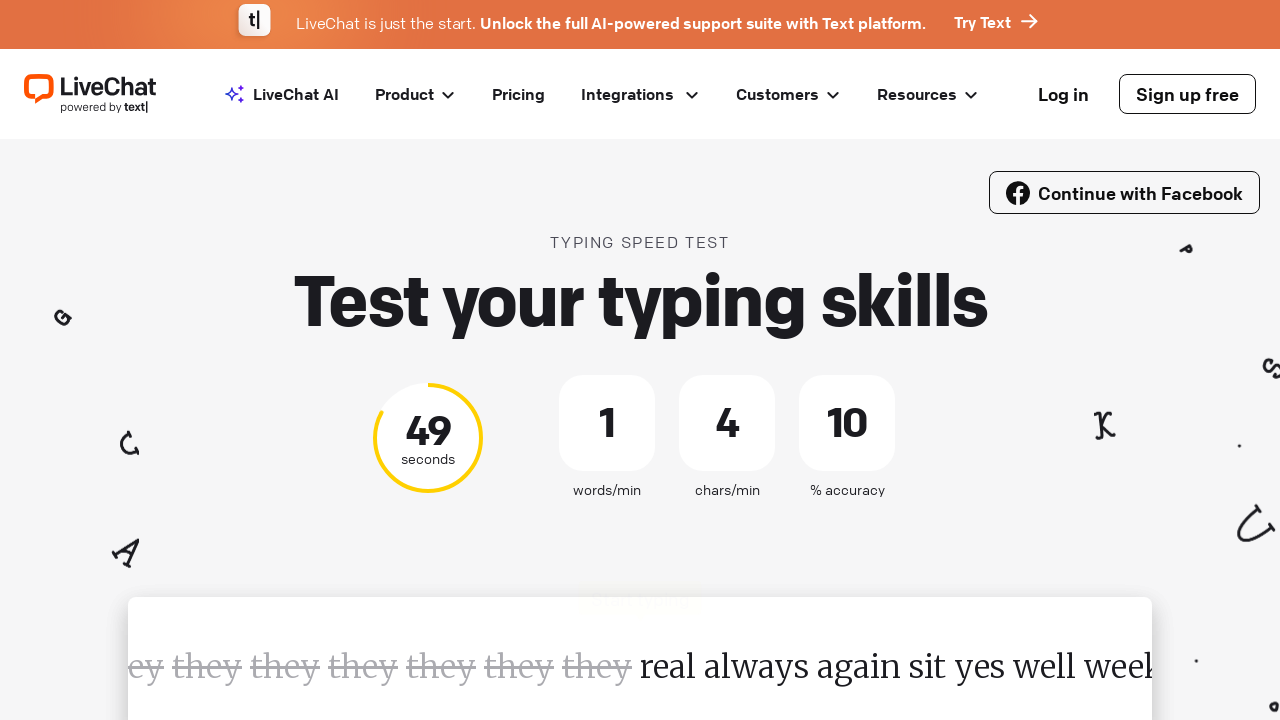

Waited 100ms between keystrokes
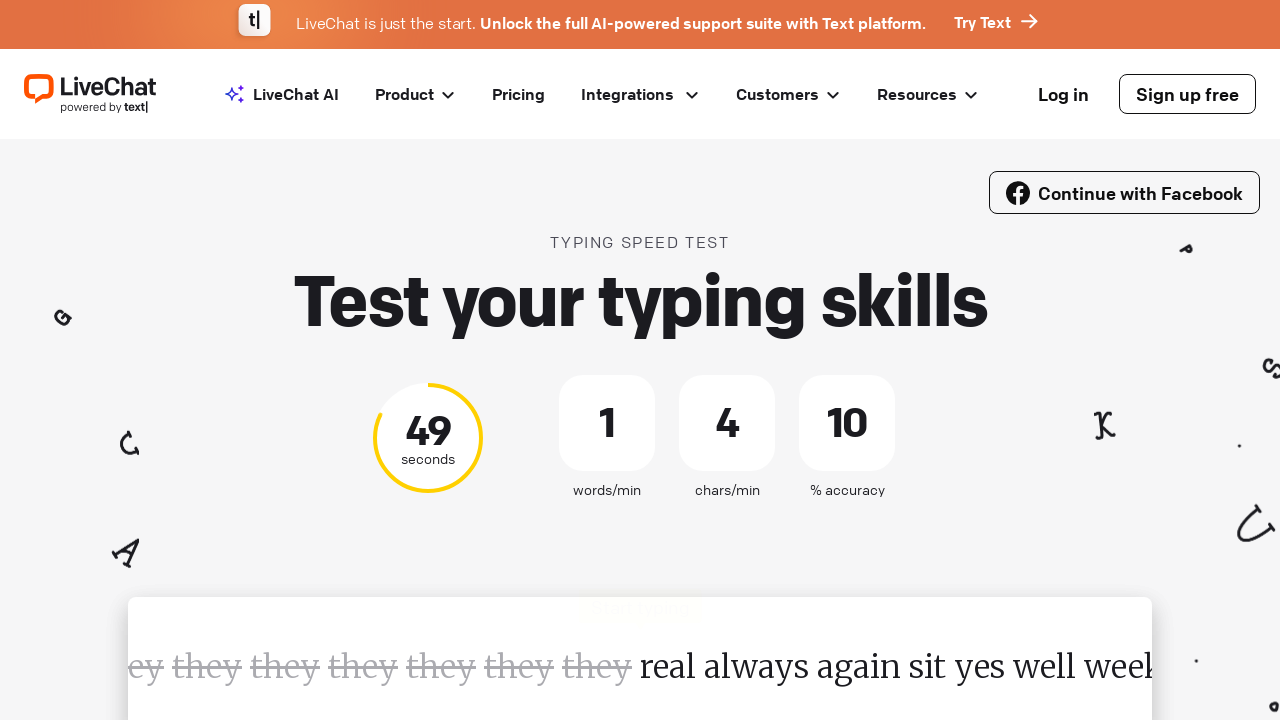

Retrieved current word to type: 'they'
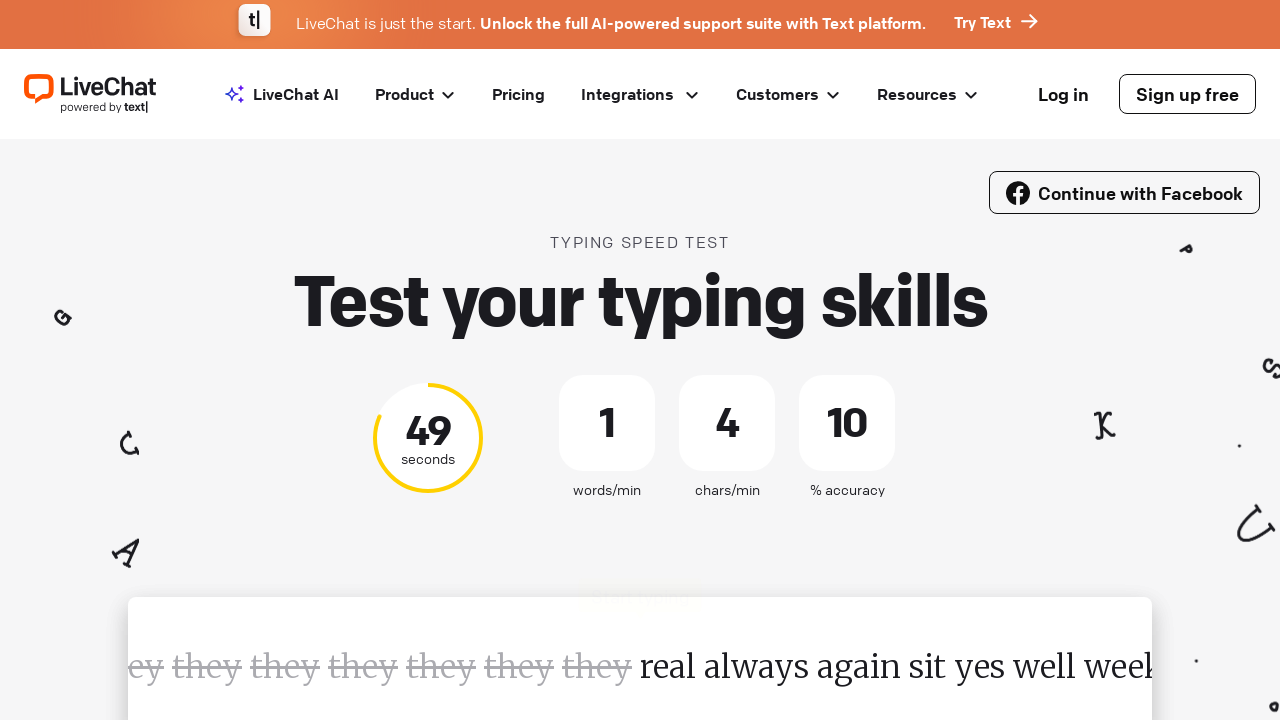

Typed word 'they' followed by space on #test-input
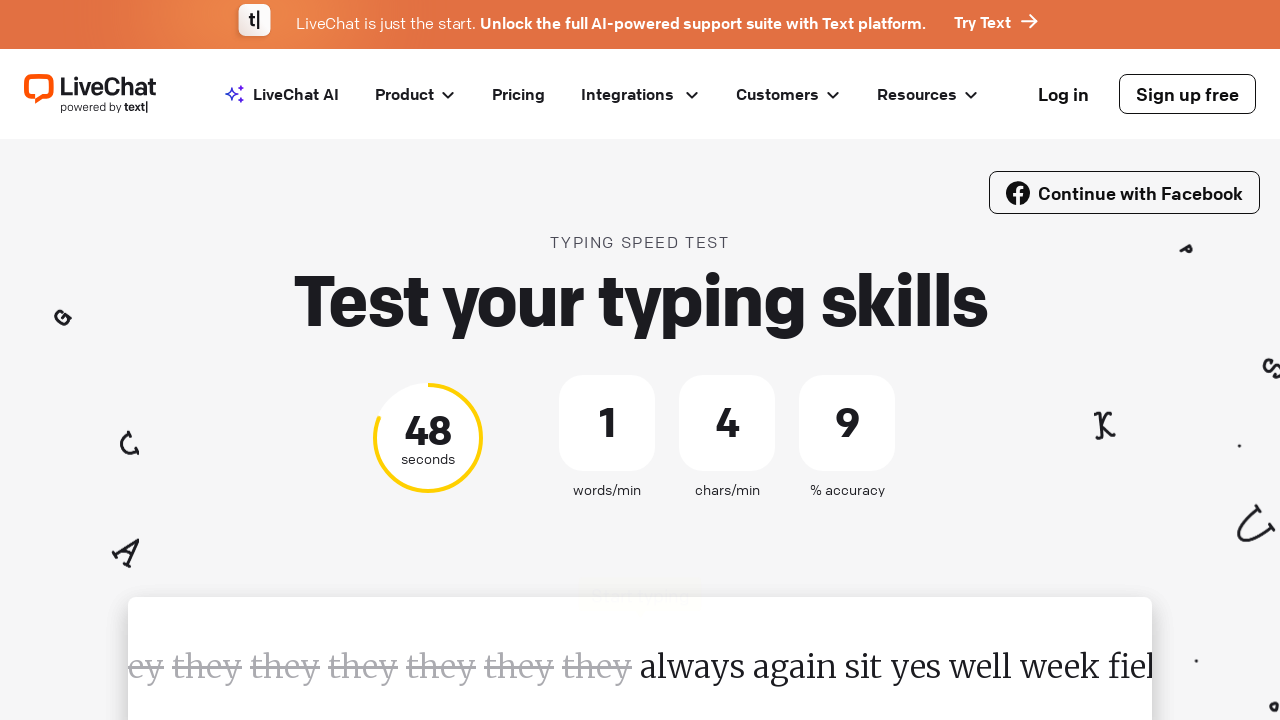

Waited 100ms between keystrokes
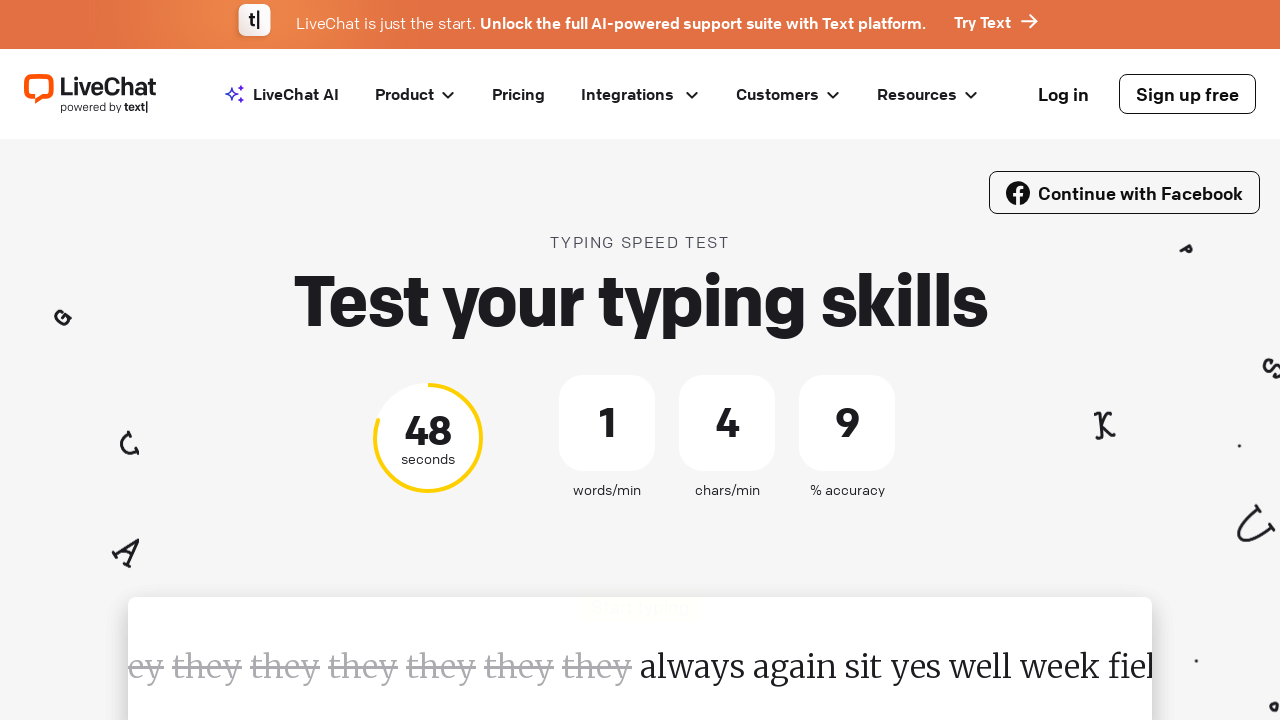

Retrieved current word to type: 'they'
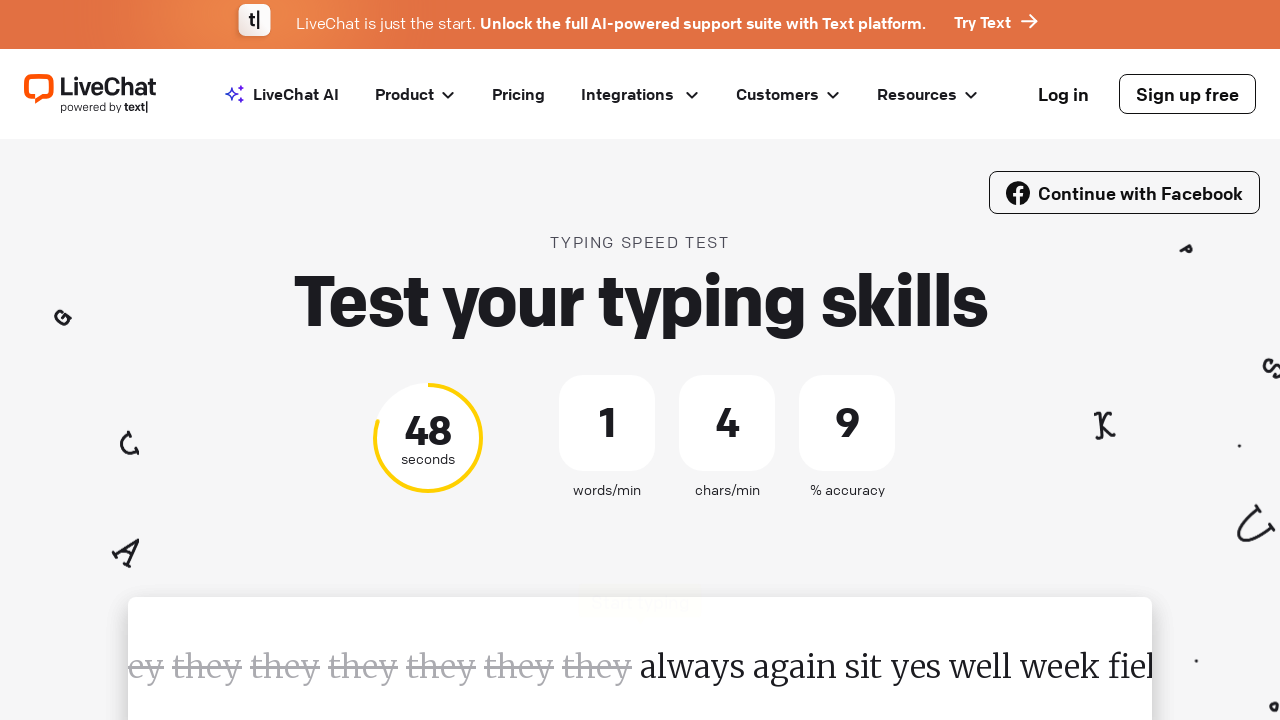

Typed word 'they' followed by space on #test-input
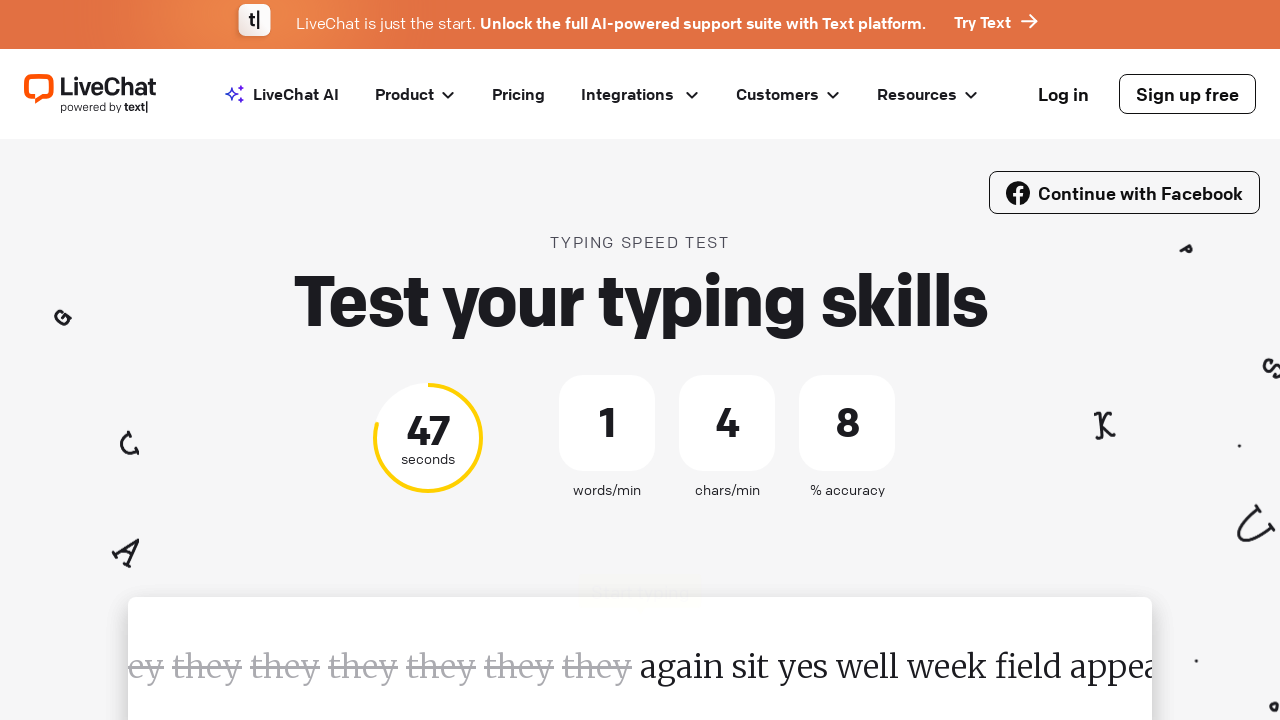

Waited 100ms between keystrokes
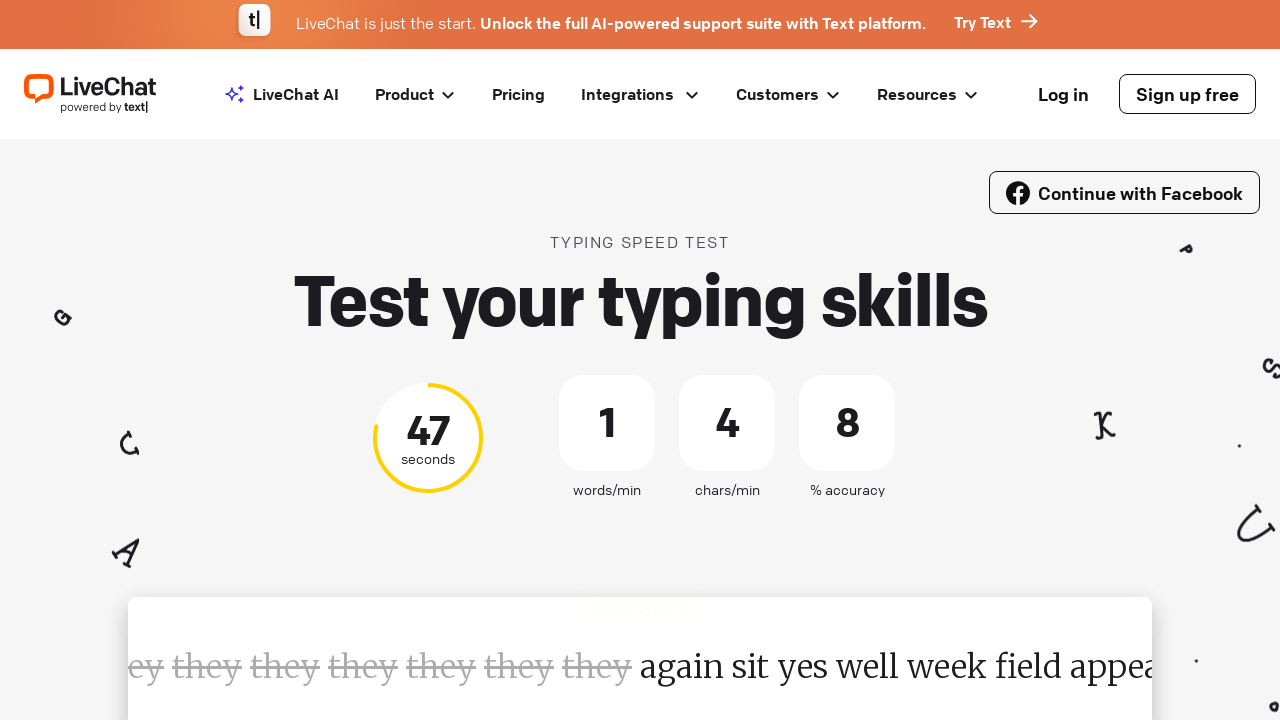

Retrieved current word to type: 'they'
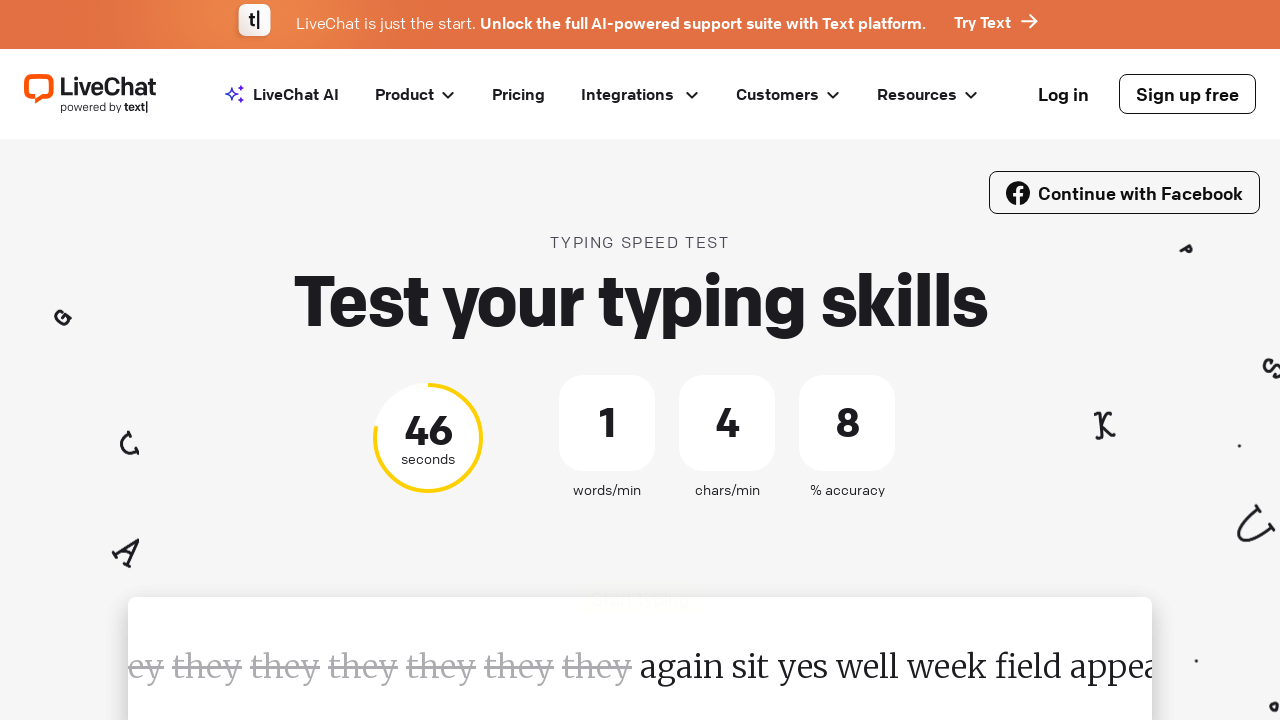

Typed word 'they' followed by space on #test-input
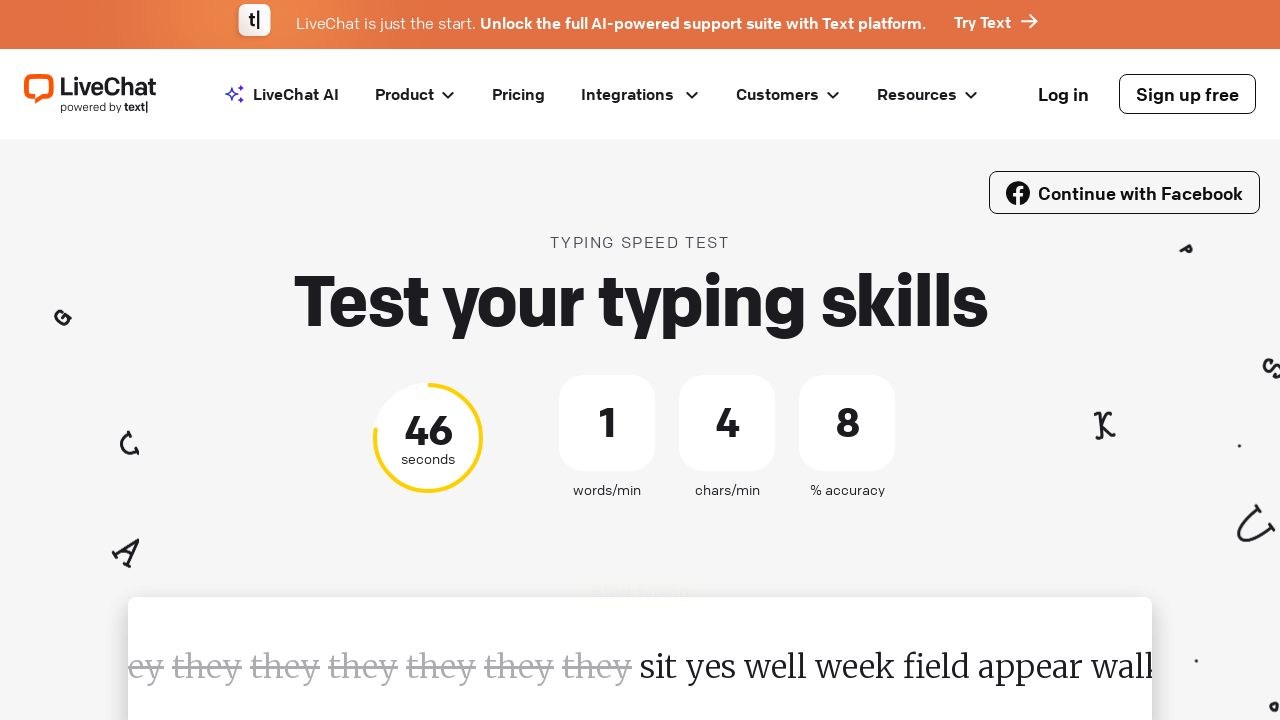

Waited 100ms between keystrokes
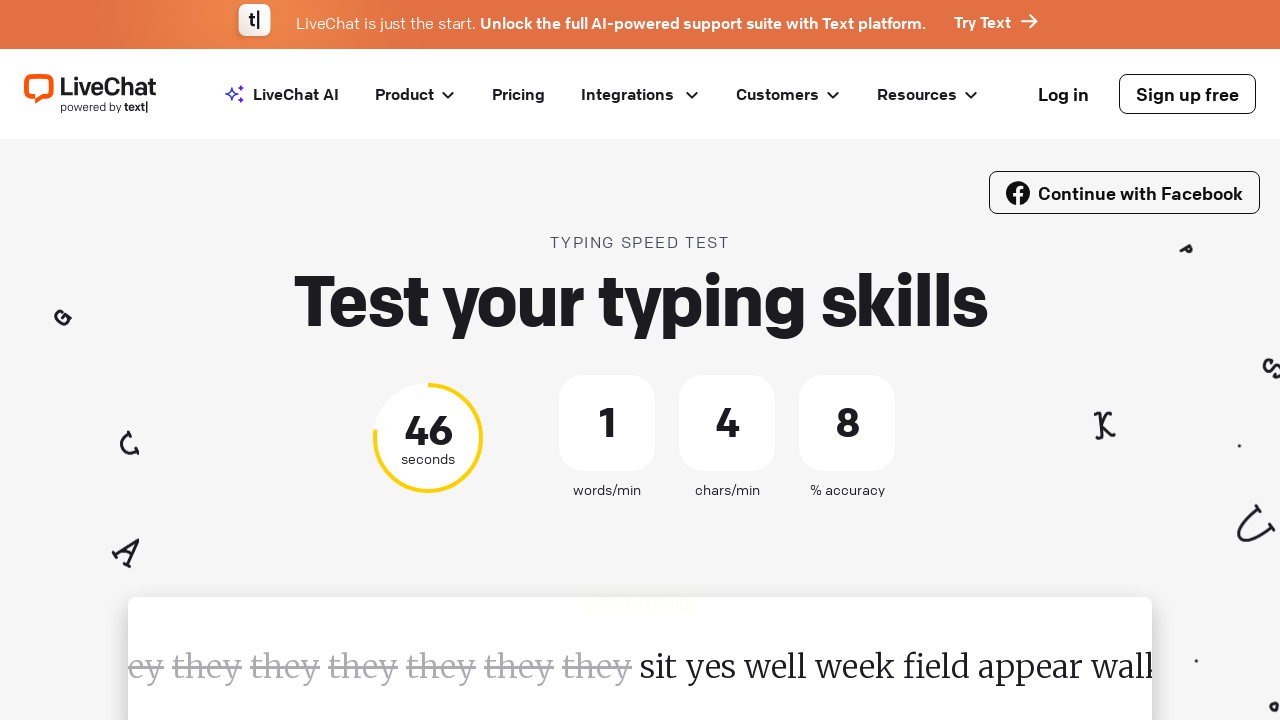

Retrieved current word to type: 'they'
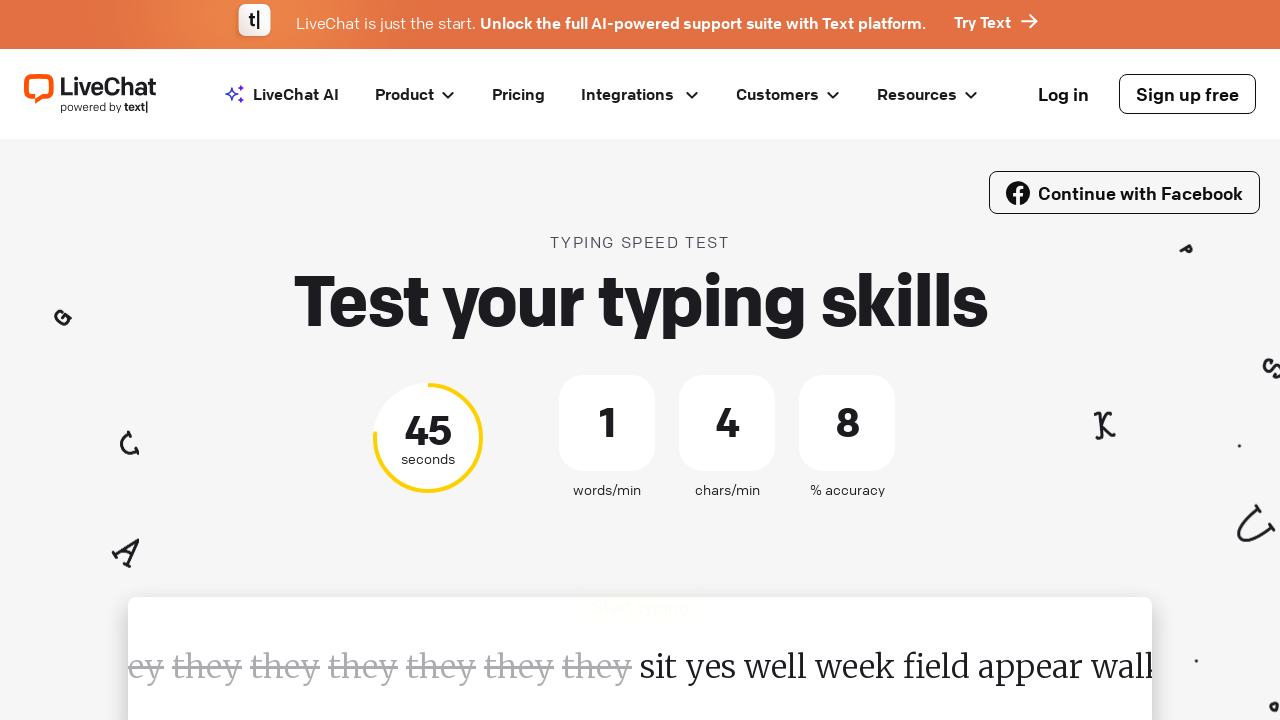

Typed word 'they' followed by space on #test-input
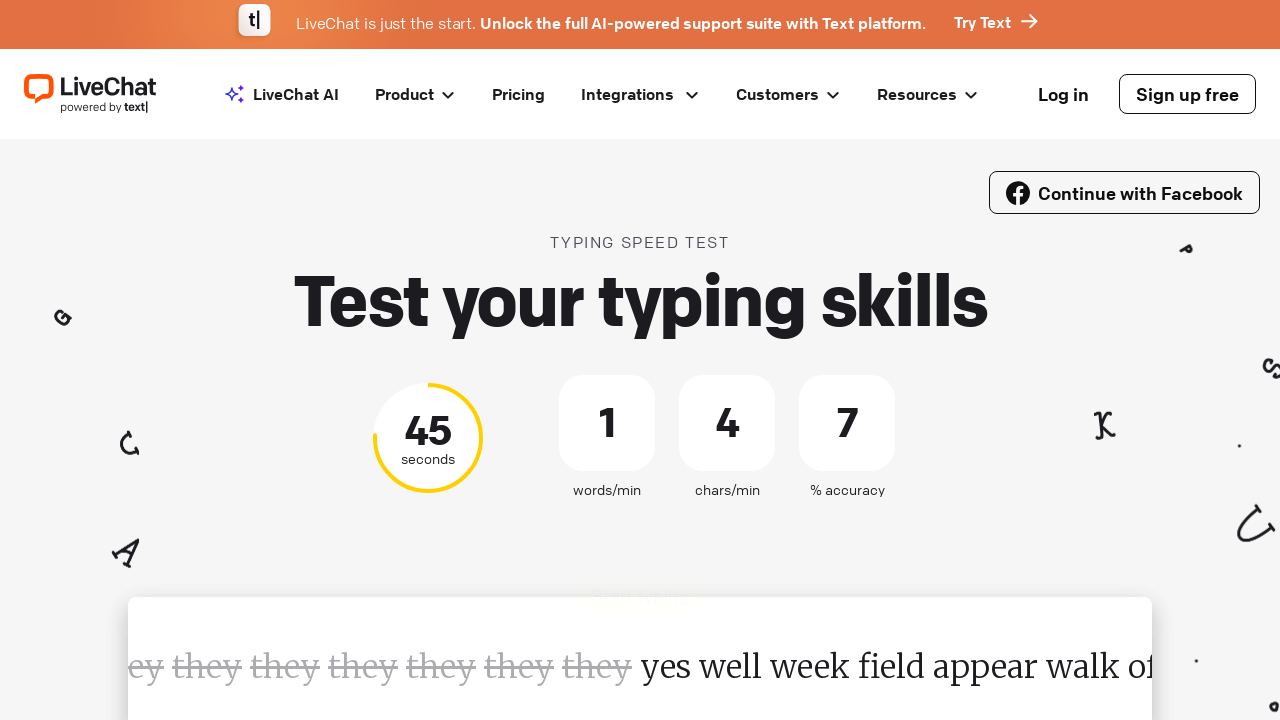

Waited 100ms between keystrokes
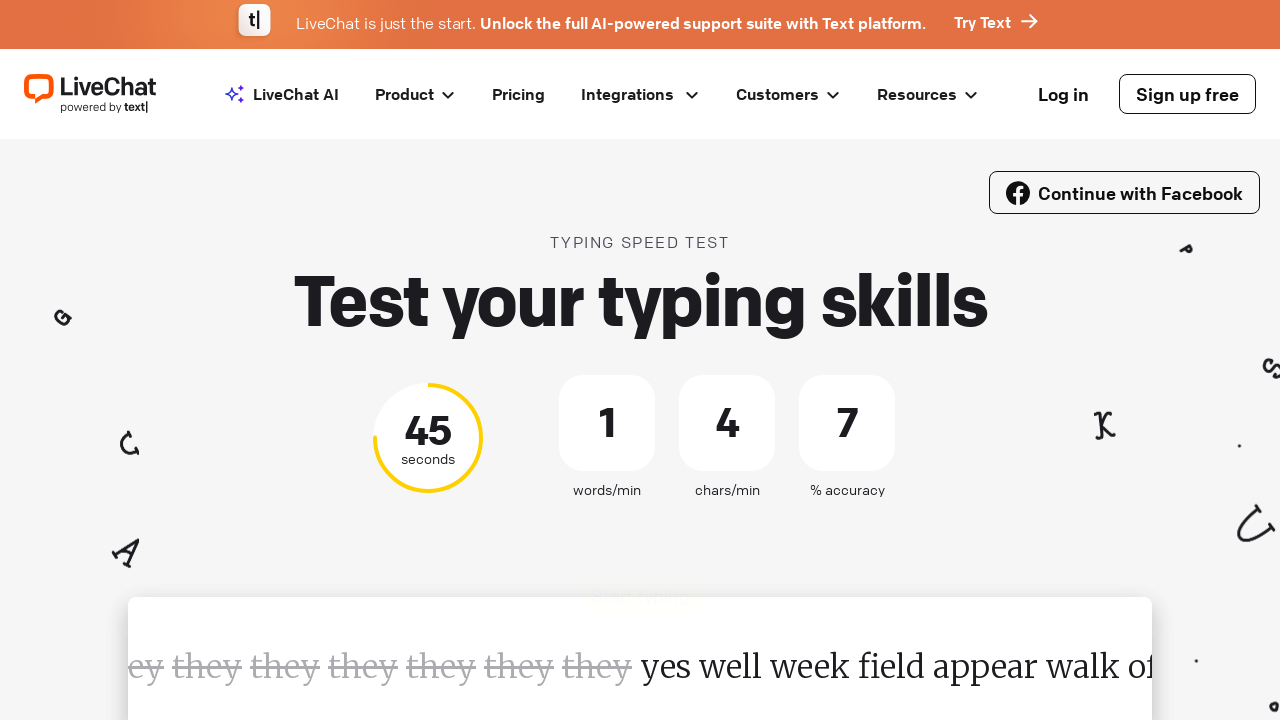

Retrieved current word to type: 'they'
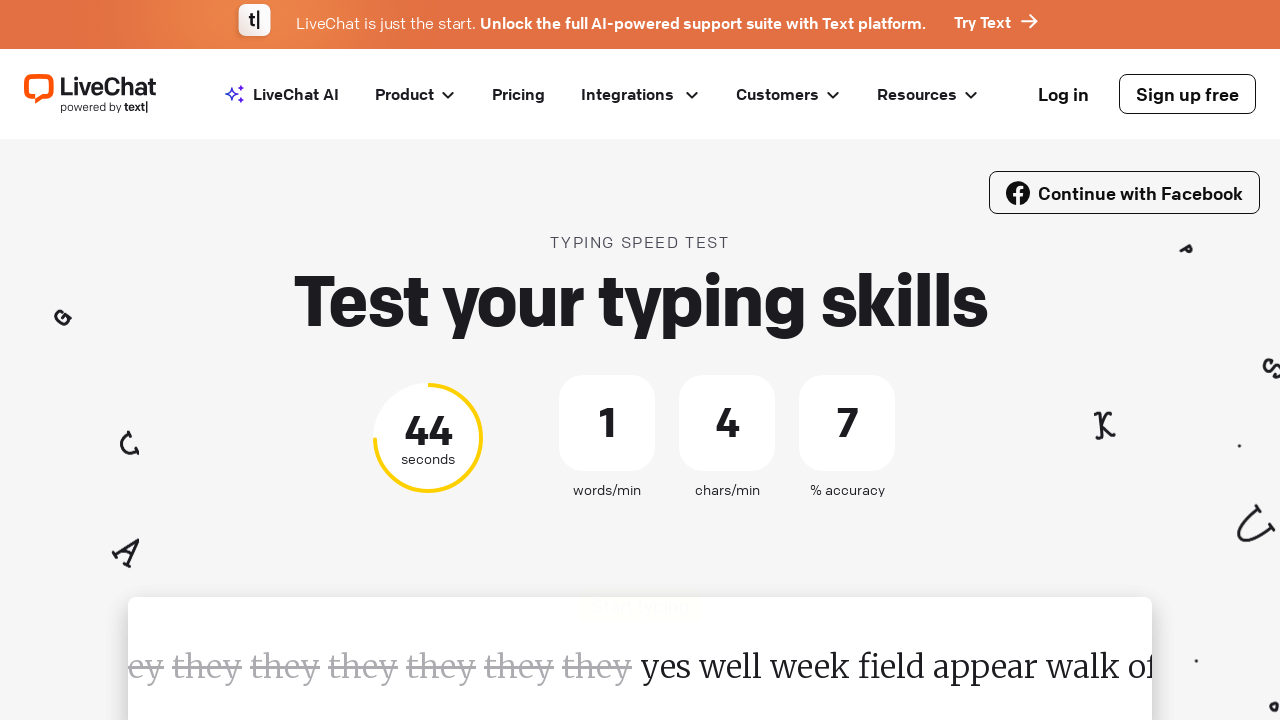

Typed word 'they' followed by space on #test-input
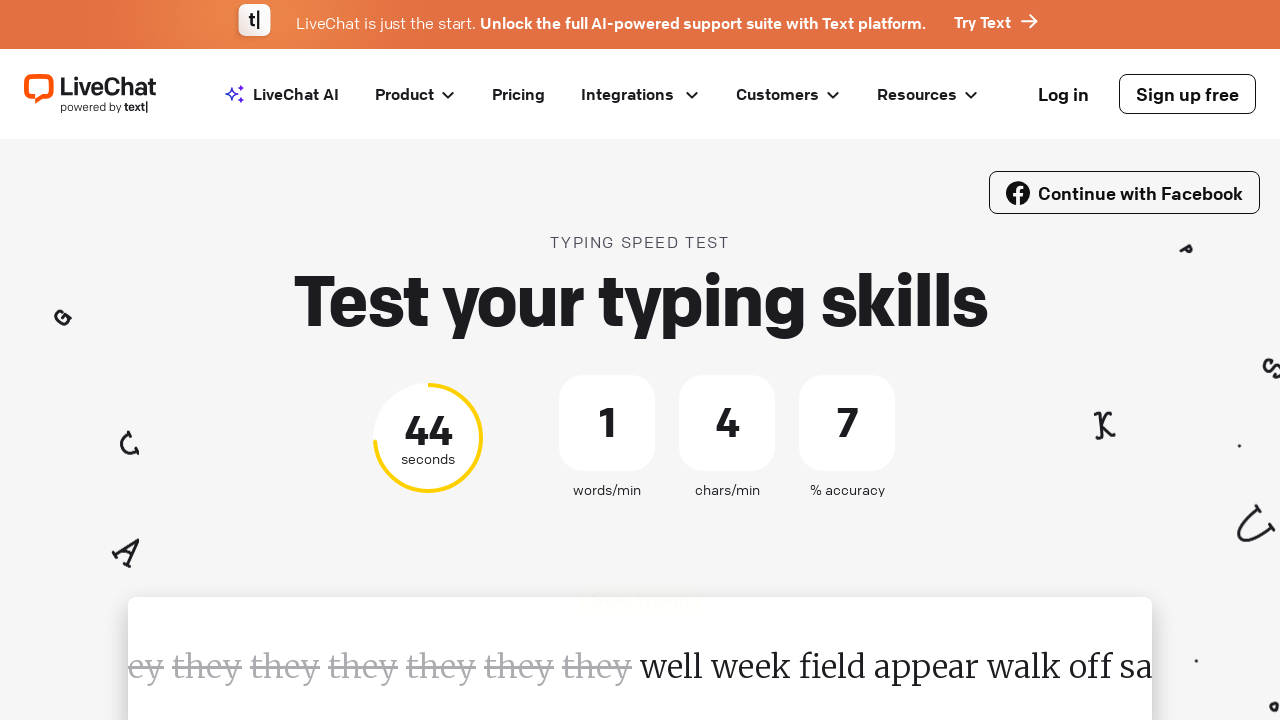

Waited 100ms between keystrokes
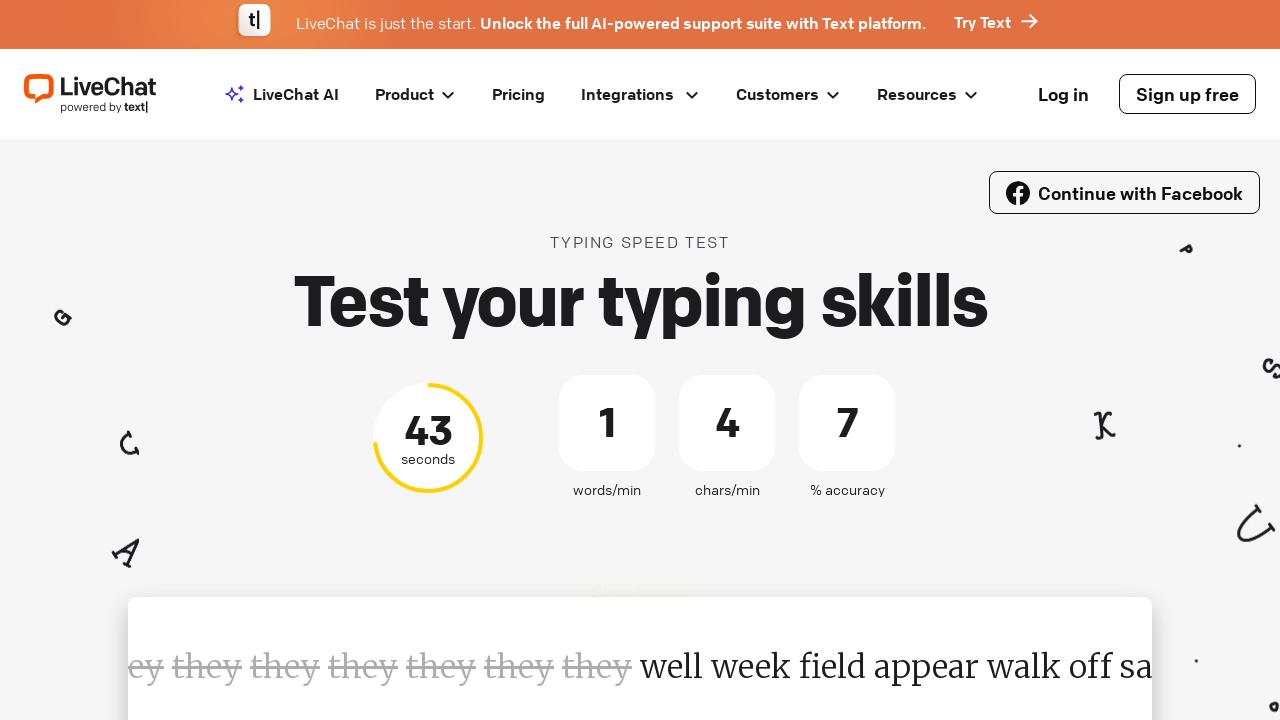

Retrieved current word to type: 'they'
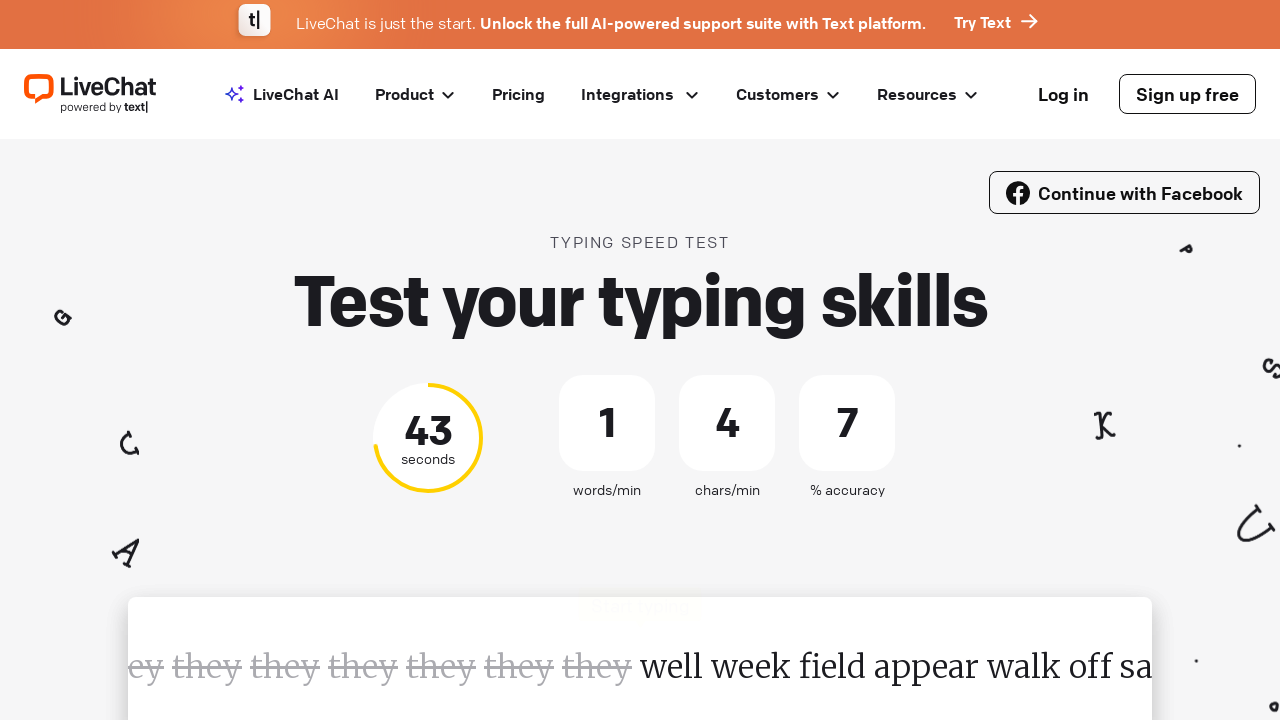

Typed word 'they' followed by space on #test-input
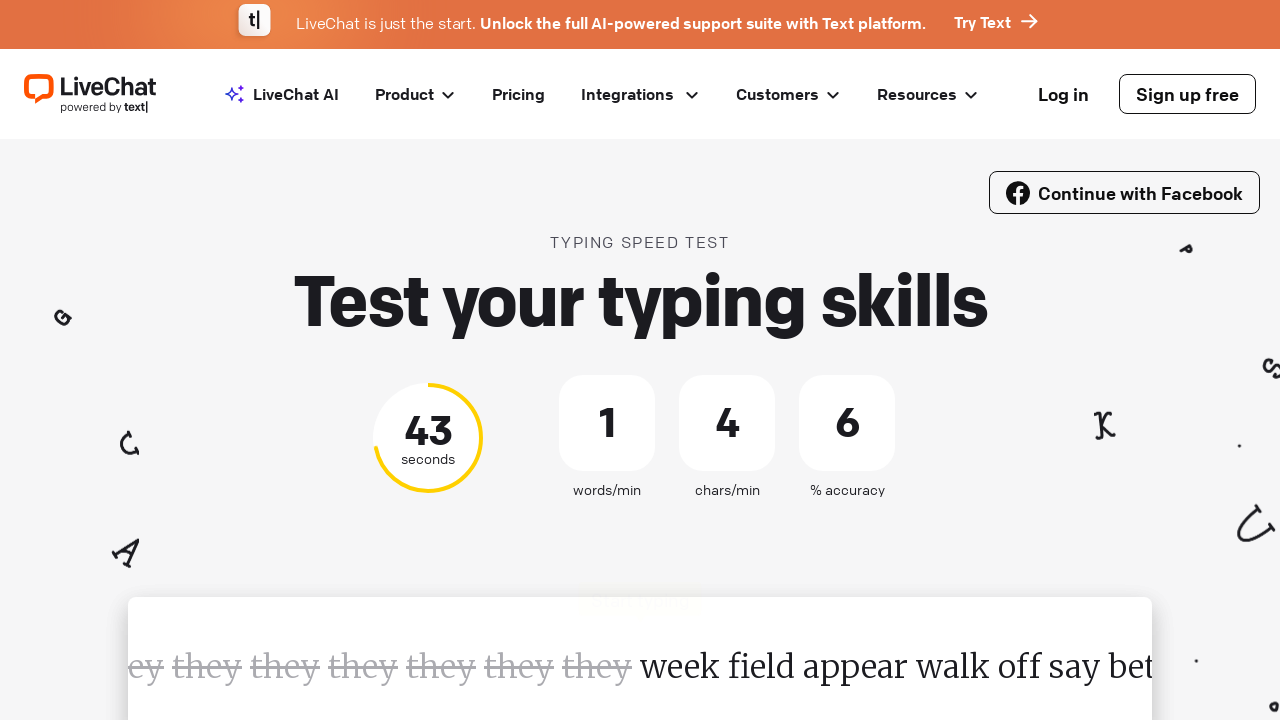

Waited 100ms between keystrokes
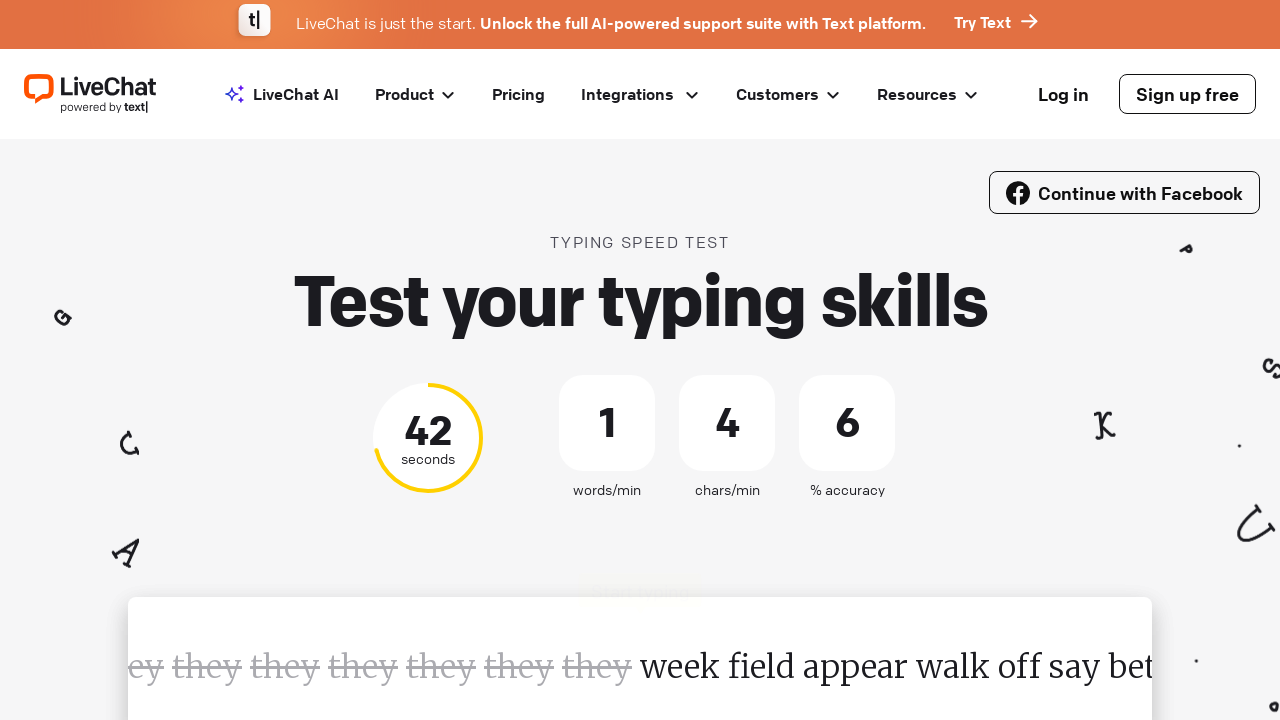

Retrieved current word to type: 'they'
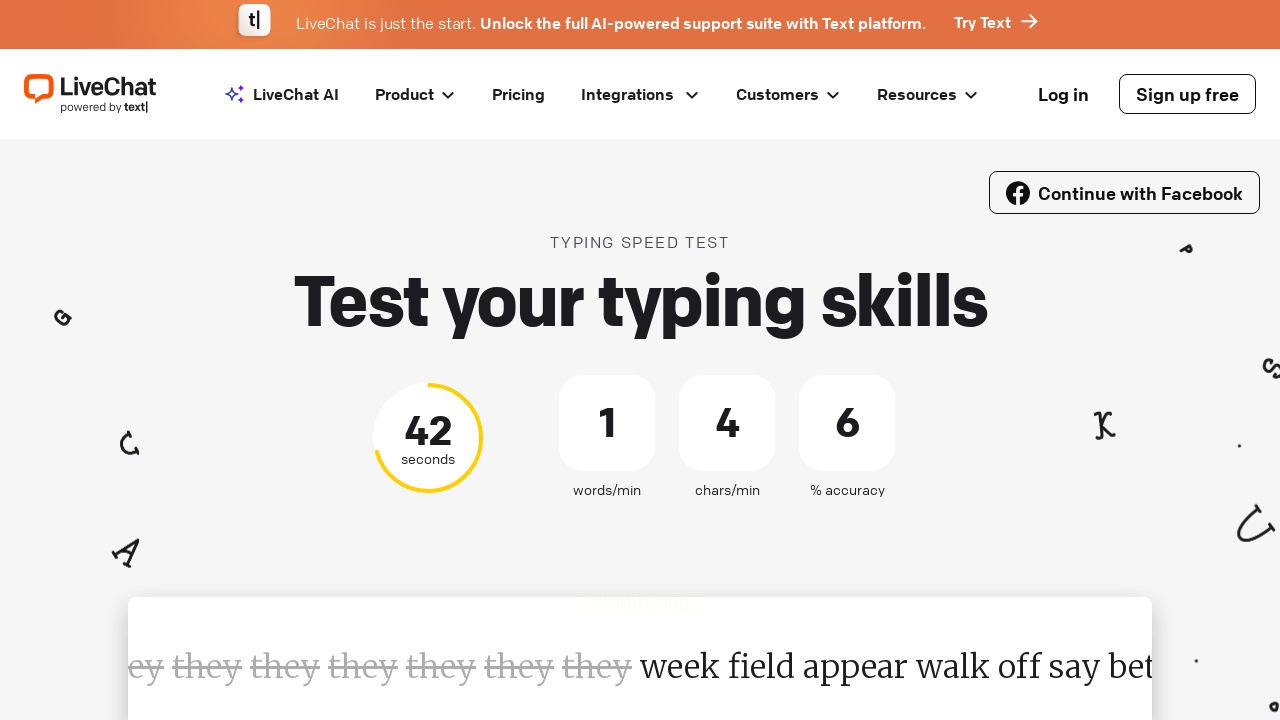

Typed word 'they' followed by space on #test-input
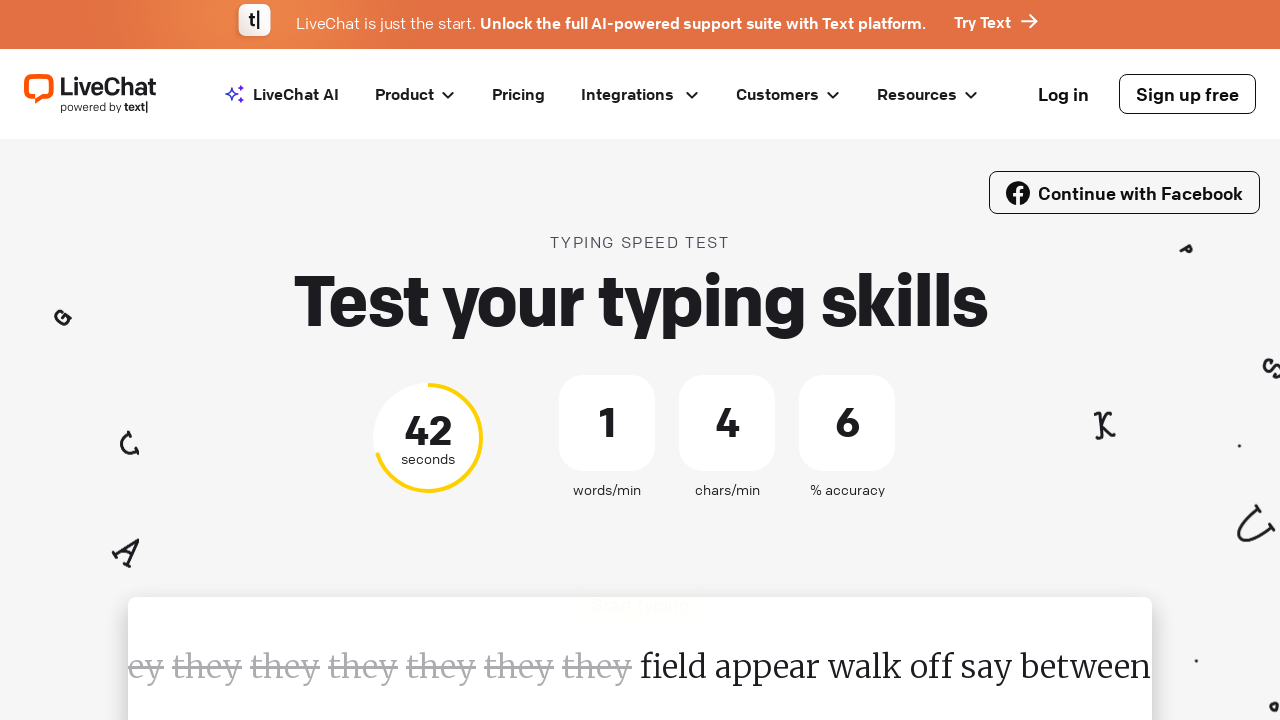

Waited 100ms between keystrokes
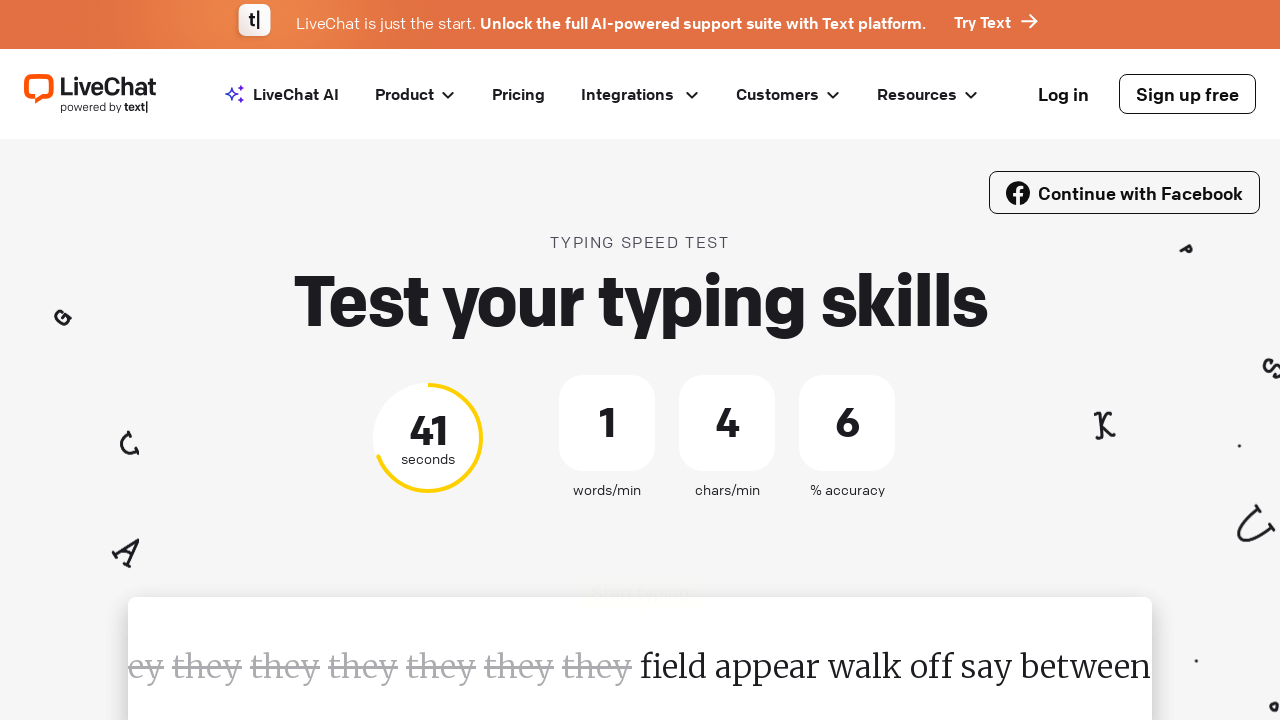

Retrieved current word to type: 'they'
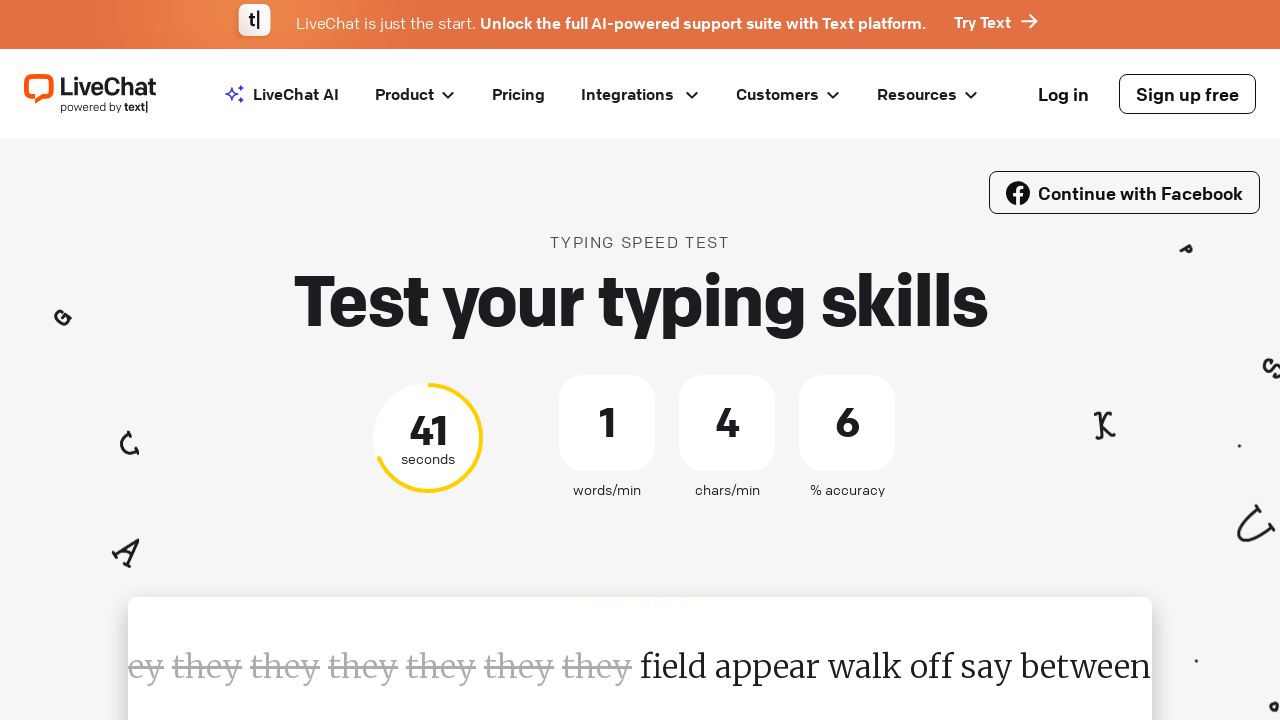

Typed word 'they' followed by space on #test-input
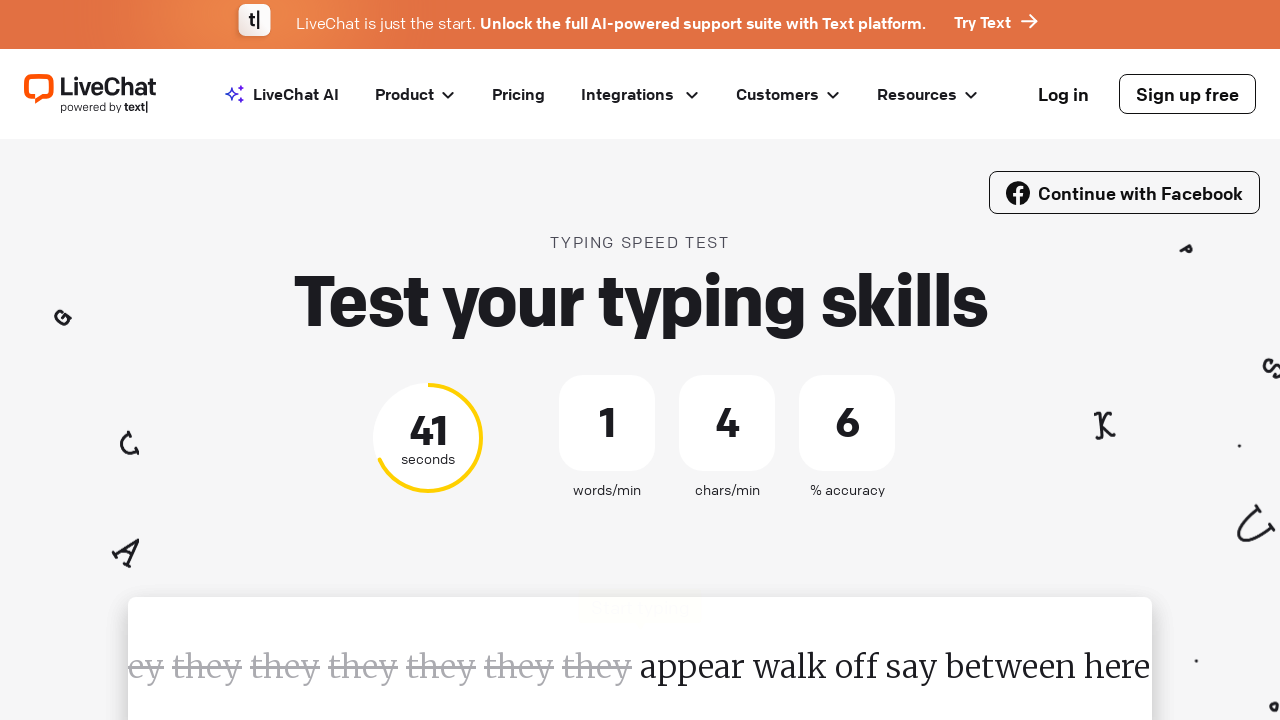

Waited 100ms between keystrokes
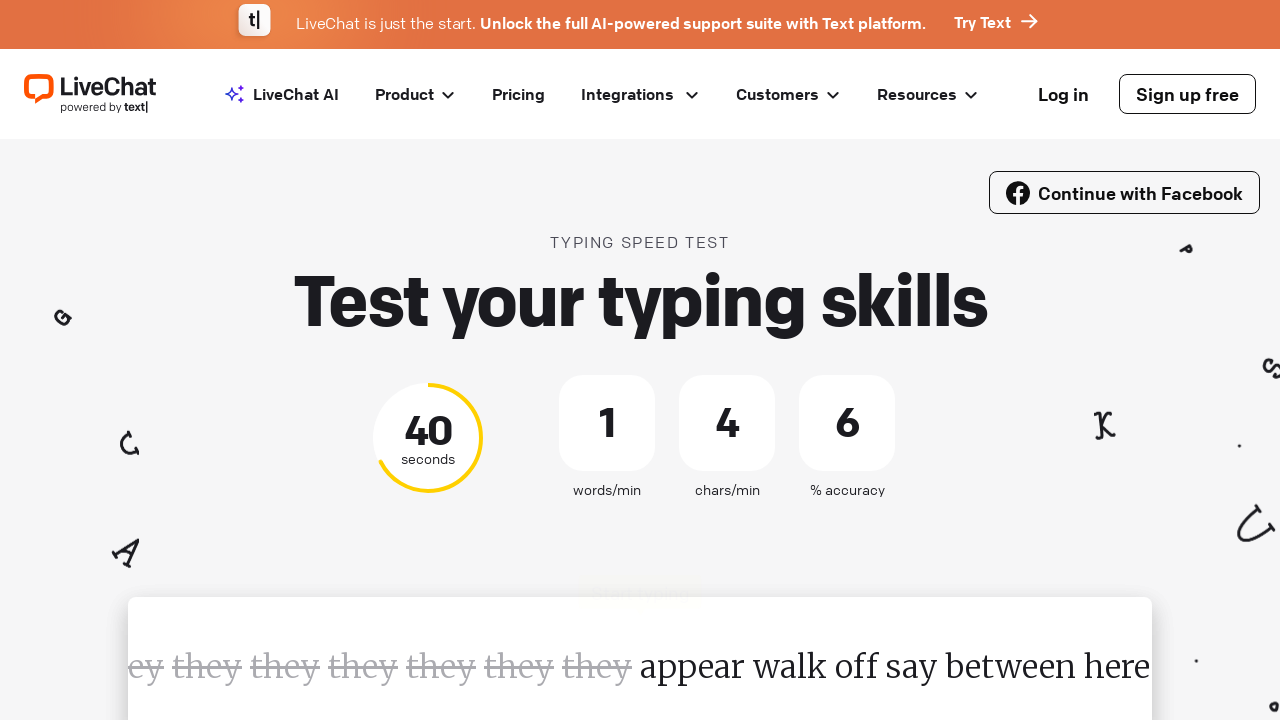

Retrieved current word to type: 'they'
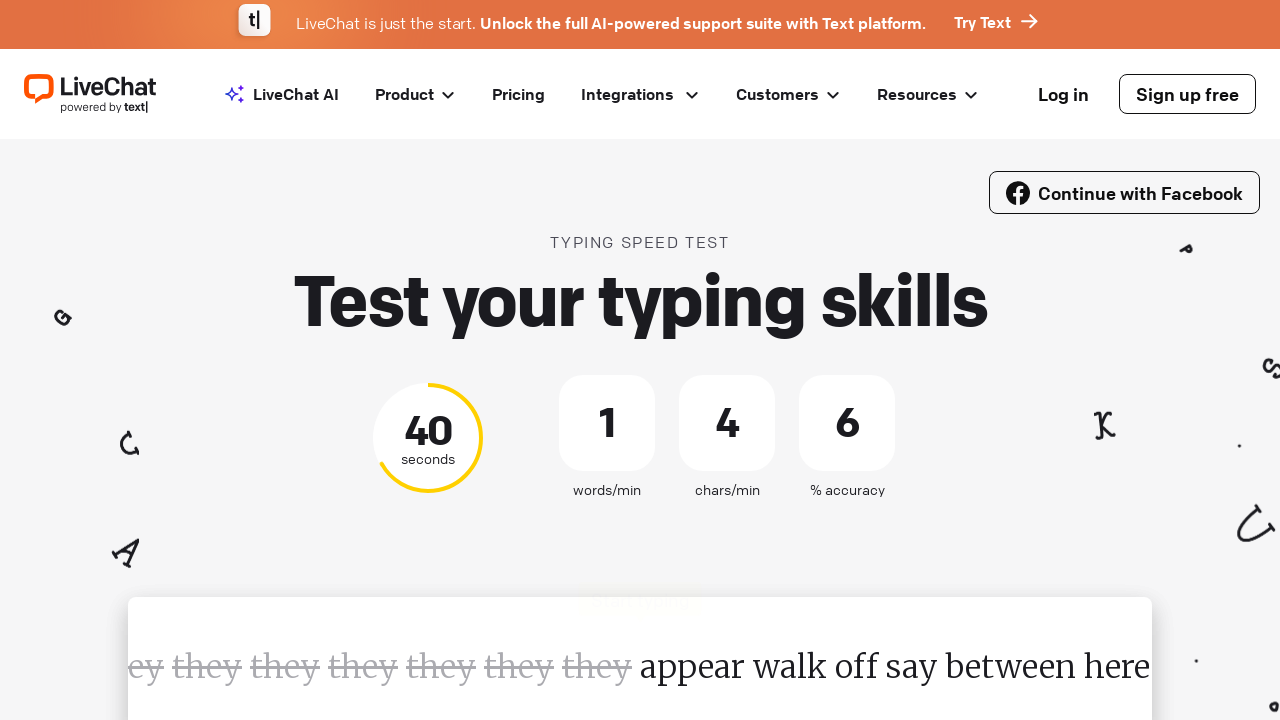

Typed word 'they' followed by space on #test-input
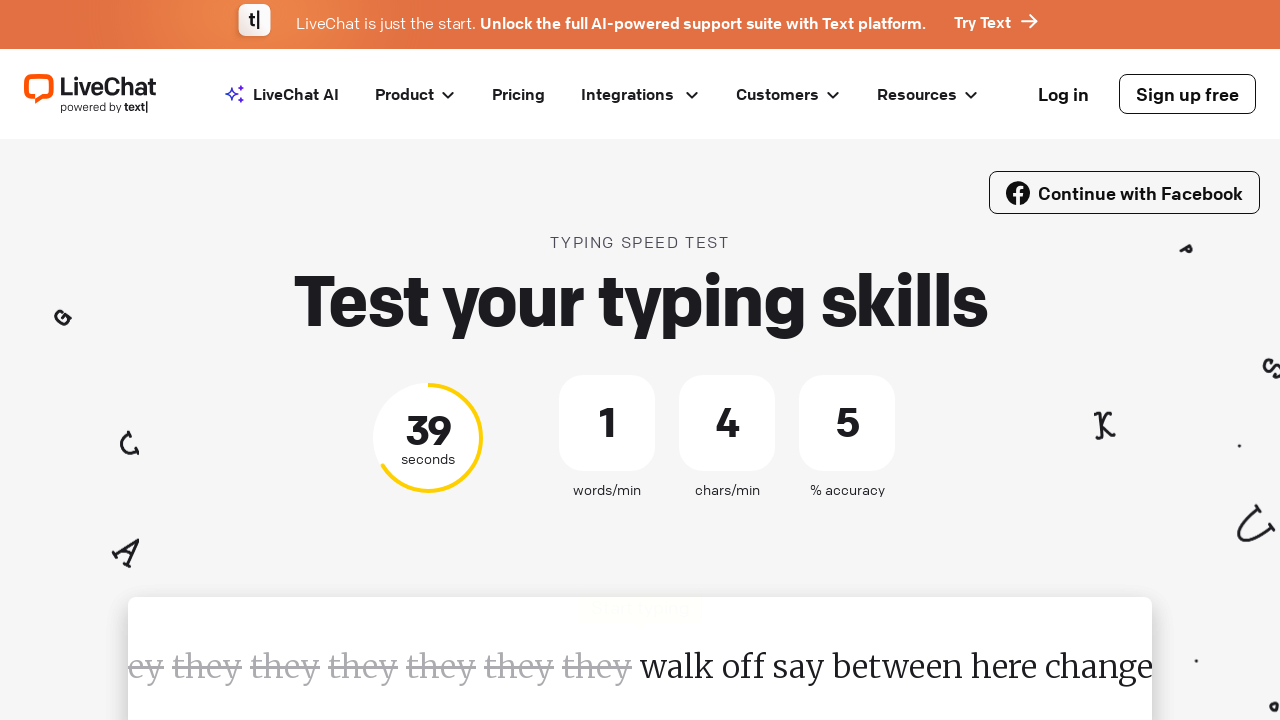

Waited 100ms between keystrokes
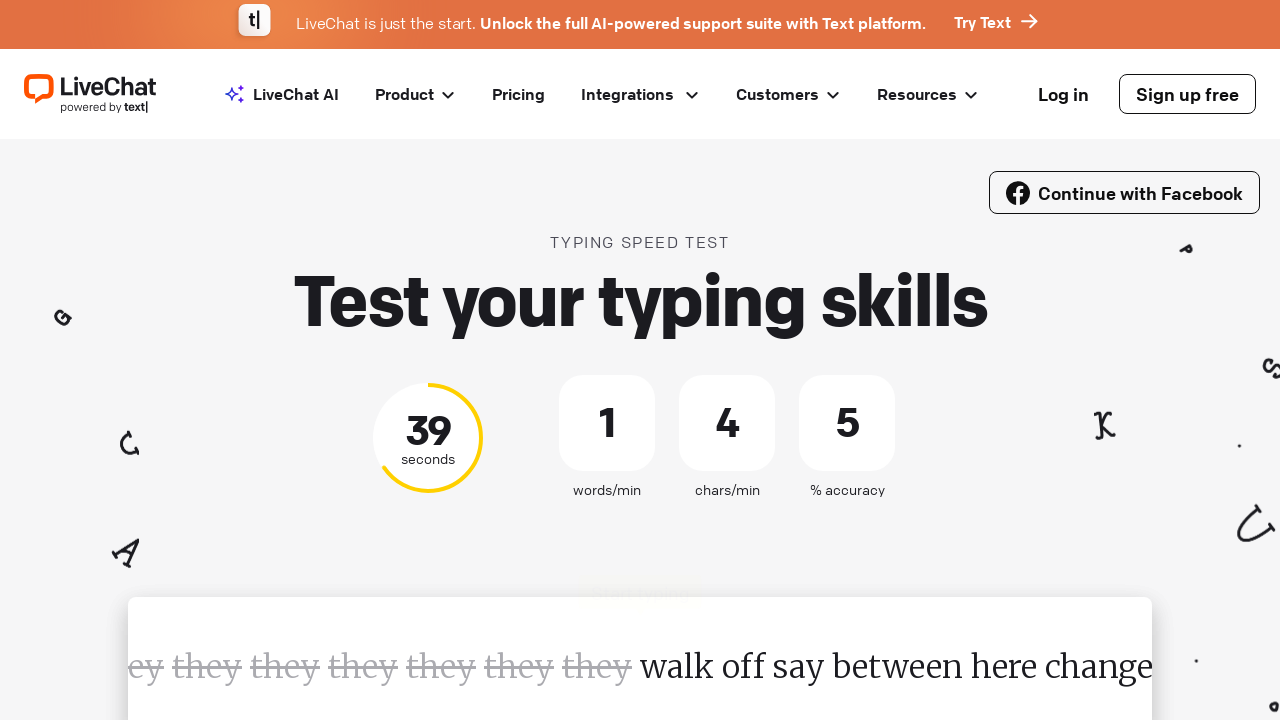

Retrieved current word to type: 'they'
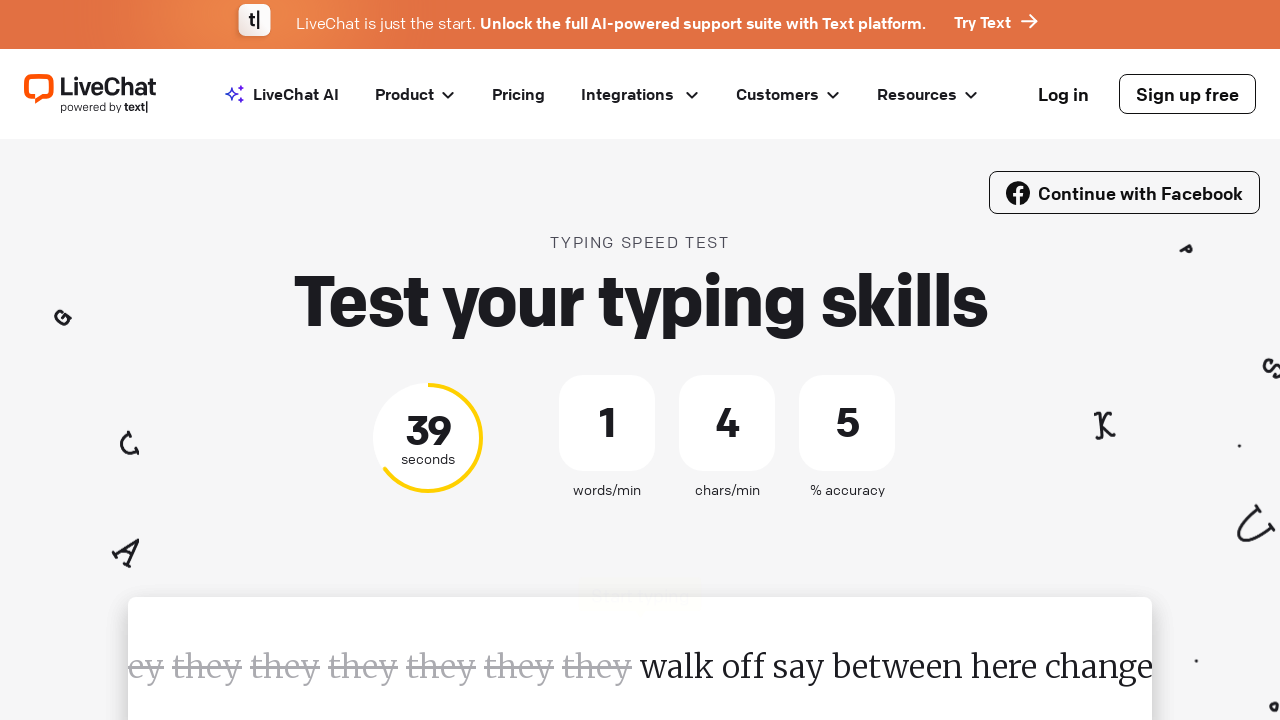

Typed word 'they' followed by space on #test-input
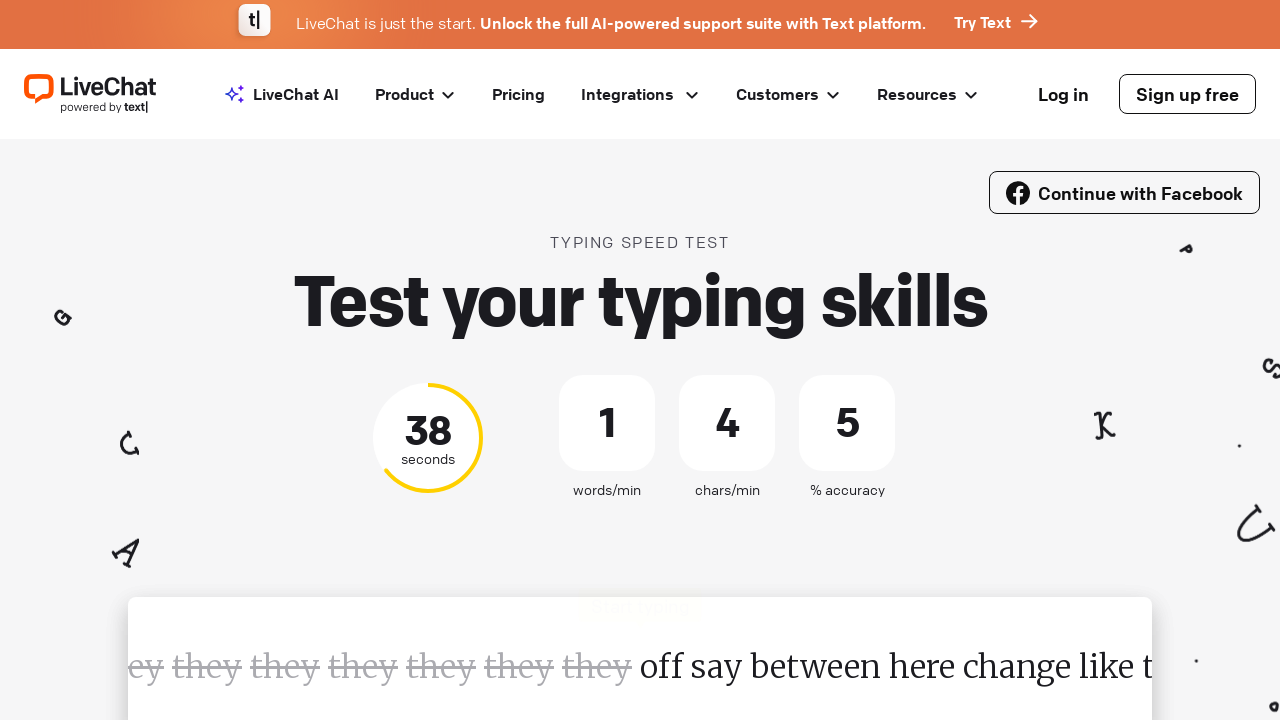

Waited 100ms between keystrokes
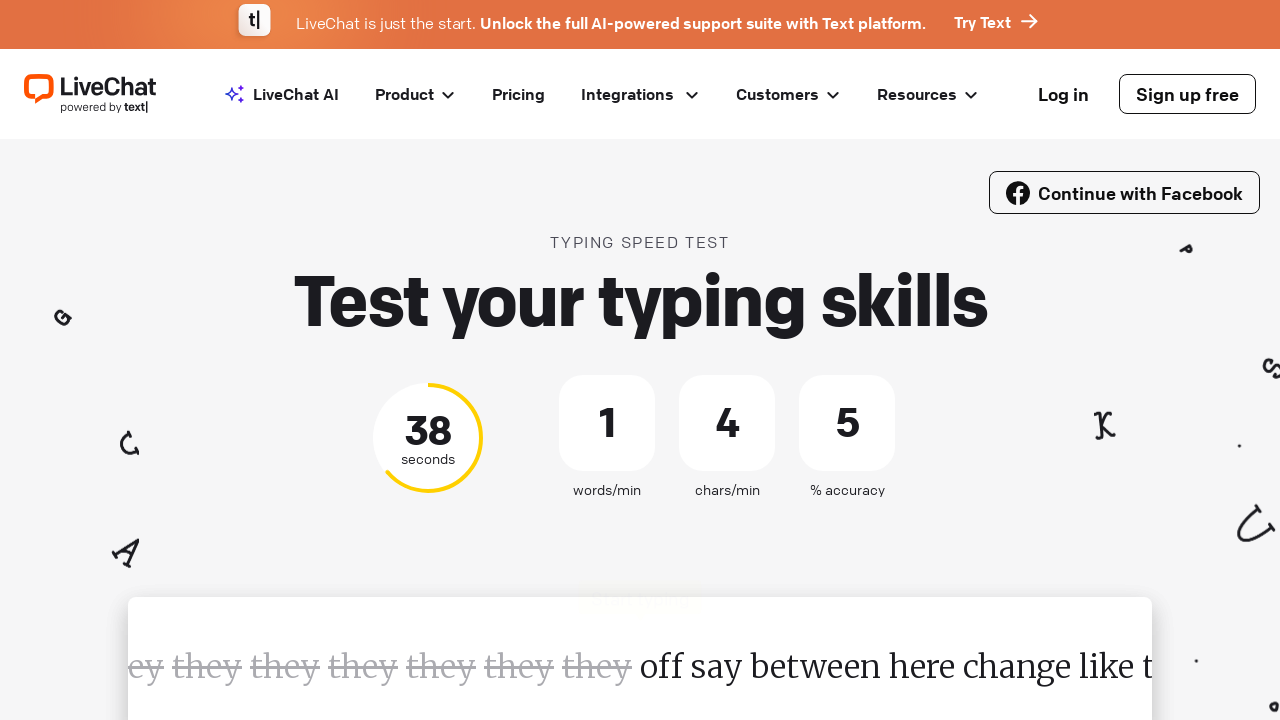

Retrieved current word to type: 'they'
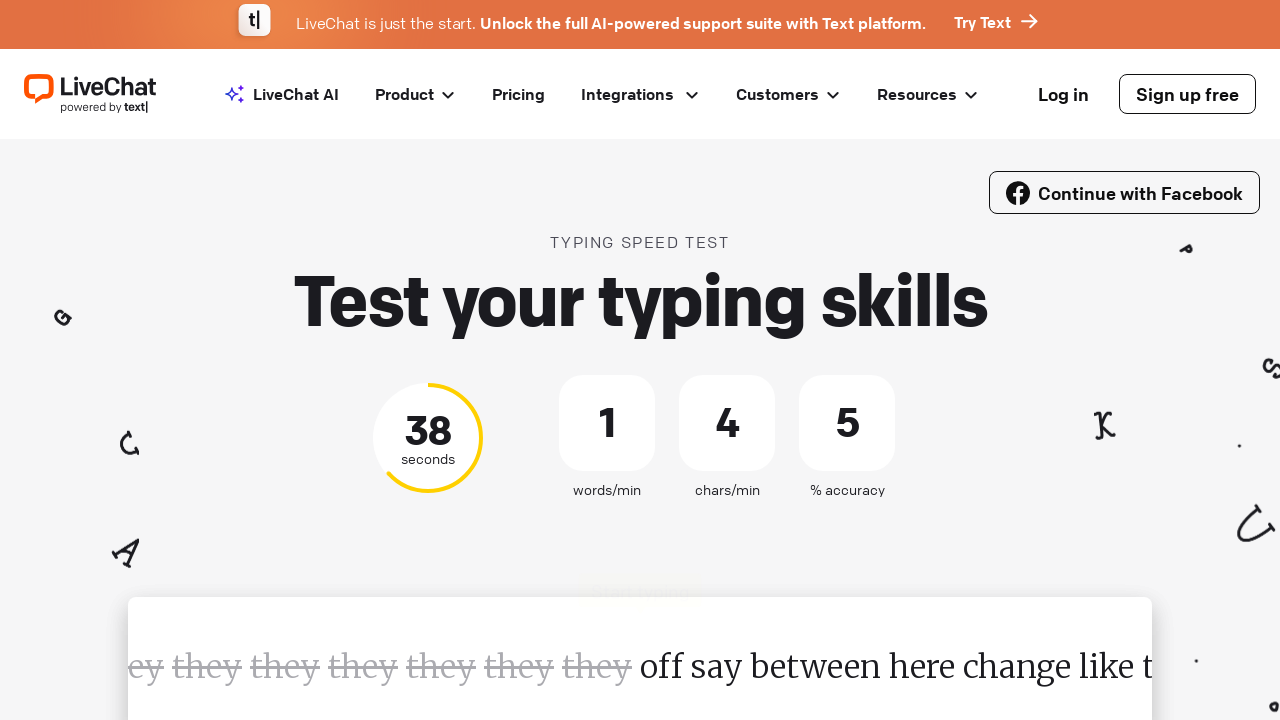

Typed word 'they' followed by space on #test-input
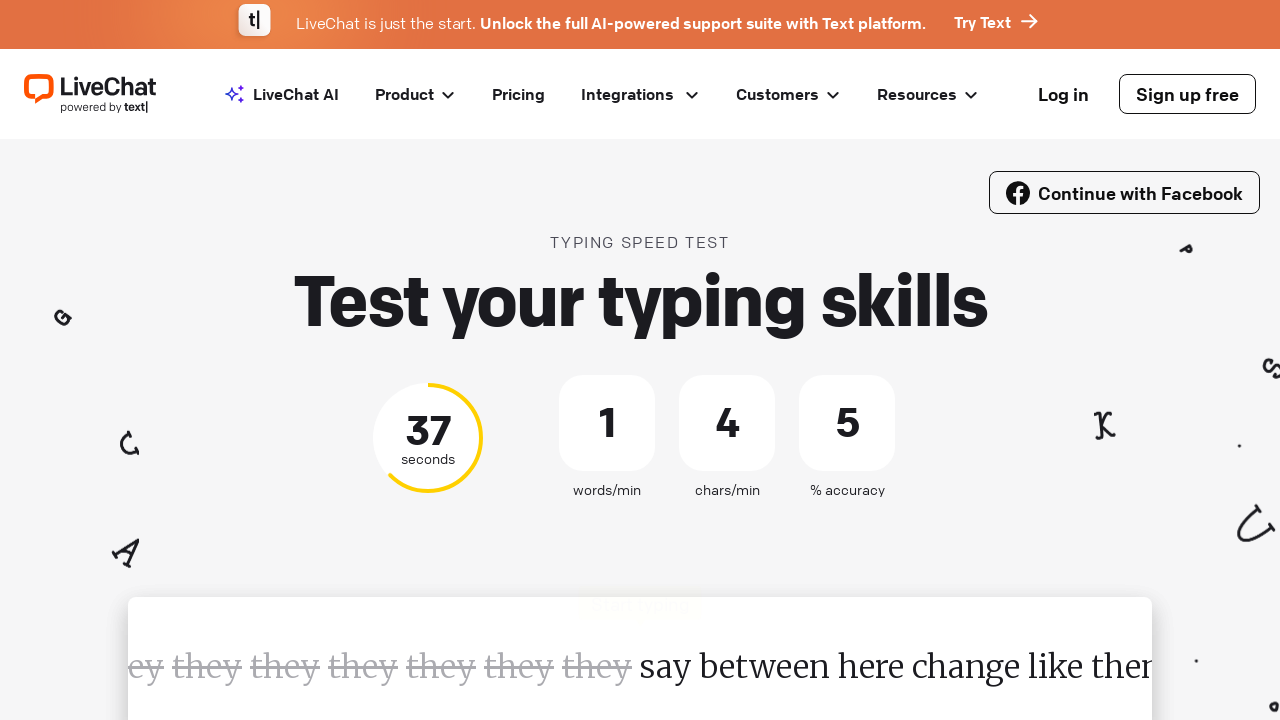

Waited 100ms between keystrokes
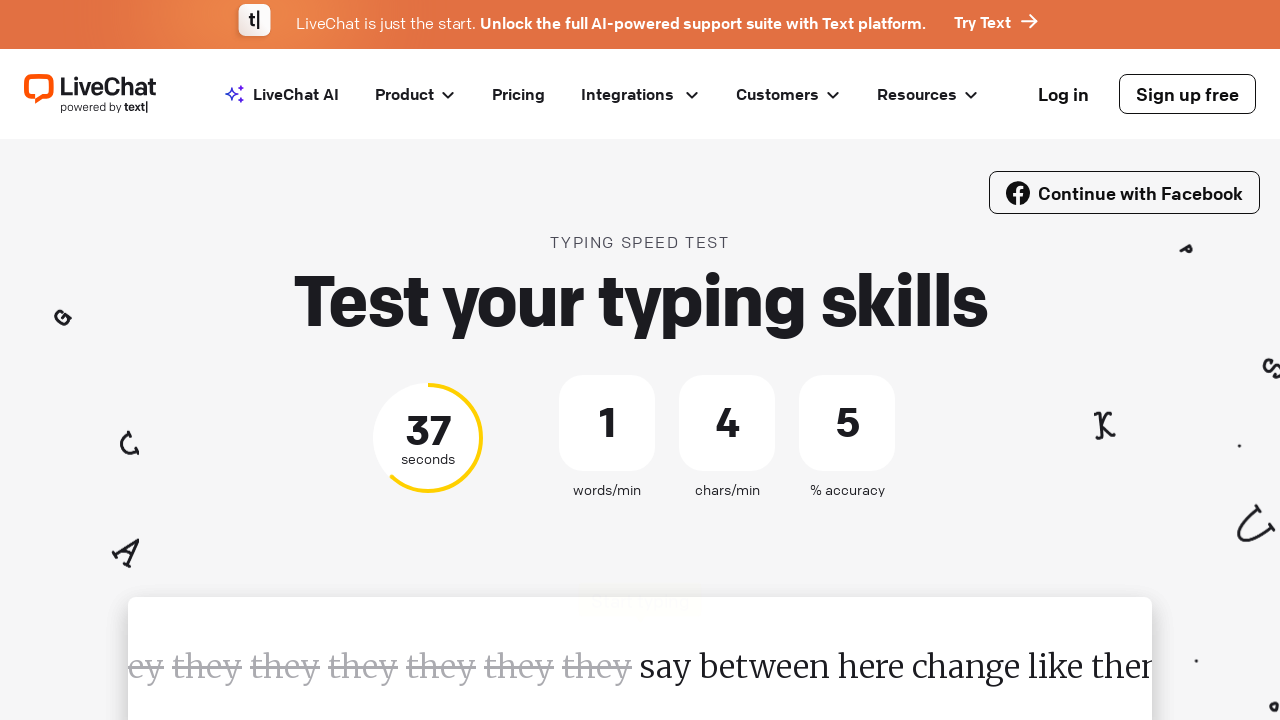

Retrieved current word to type: 'they'
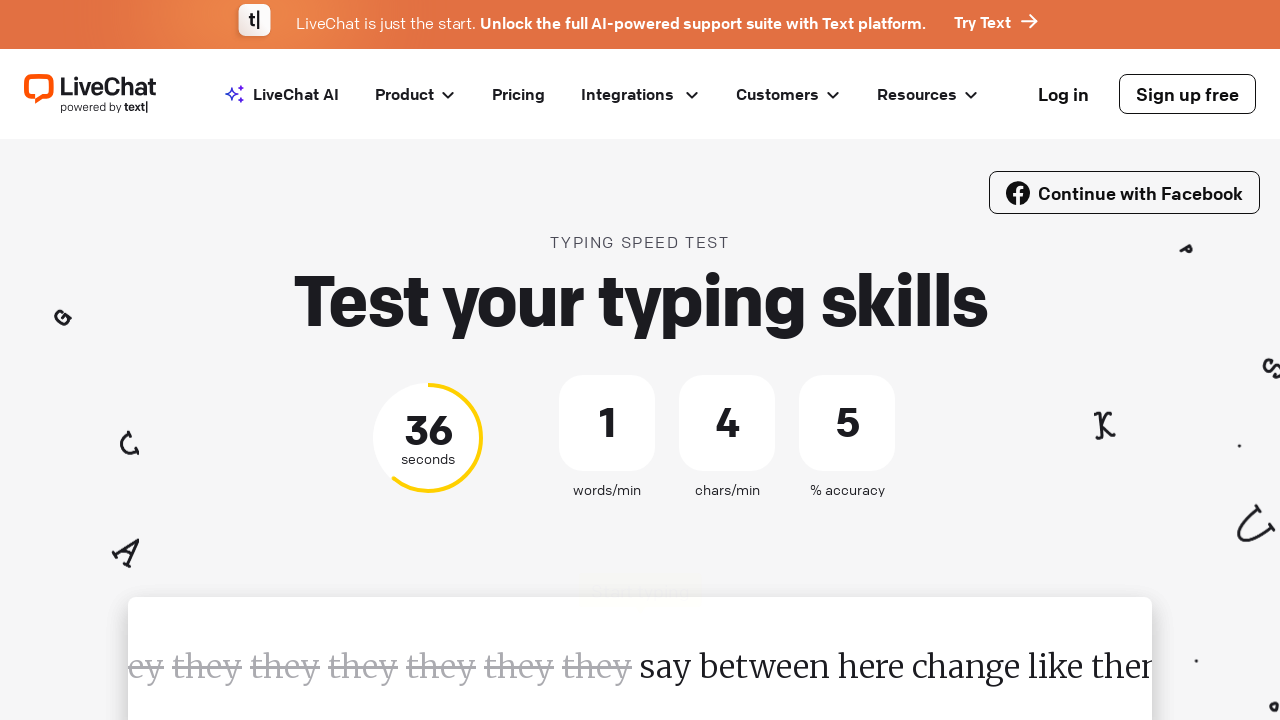

Typed word 'they' followed by space on #test-input
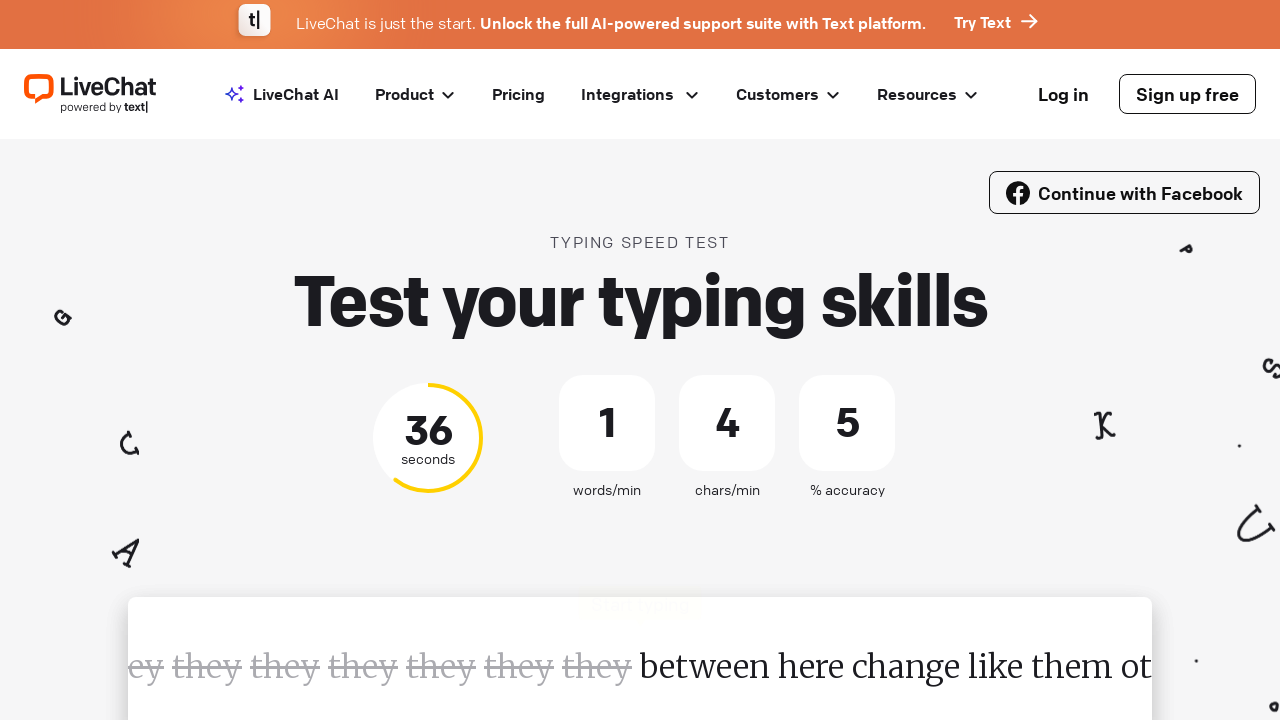

Waited 100ms between keystrokes
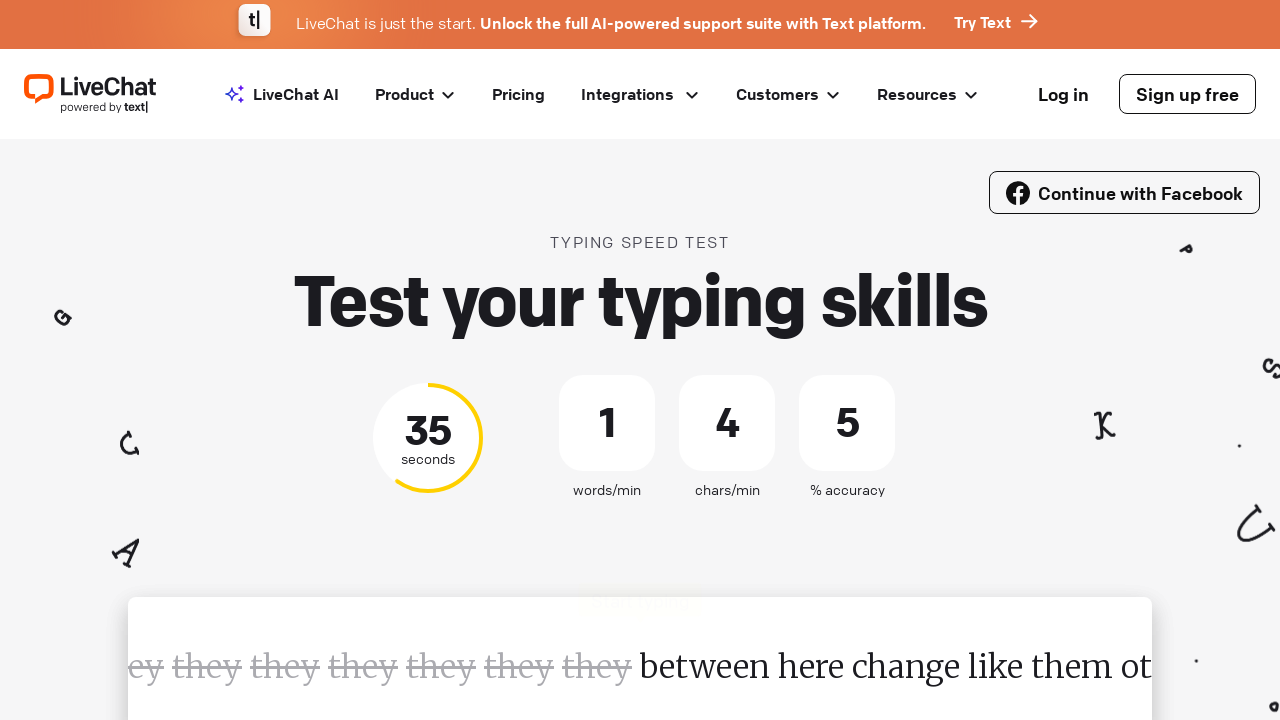

Retrieved current word to type: 'they'
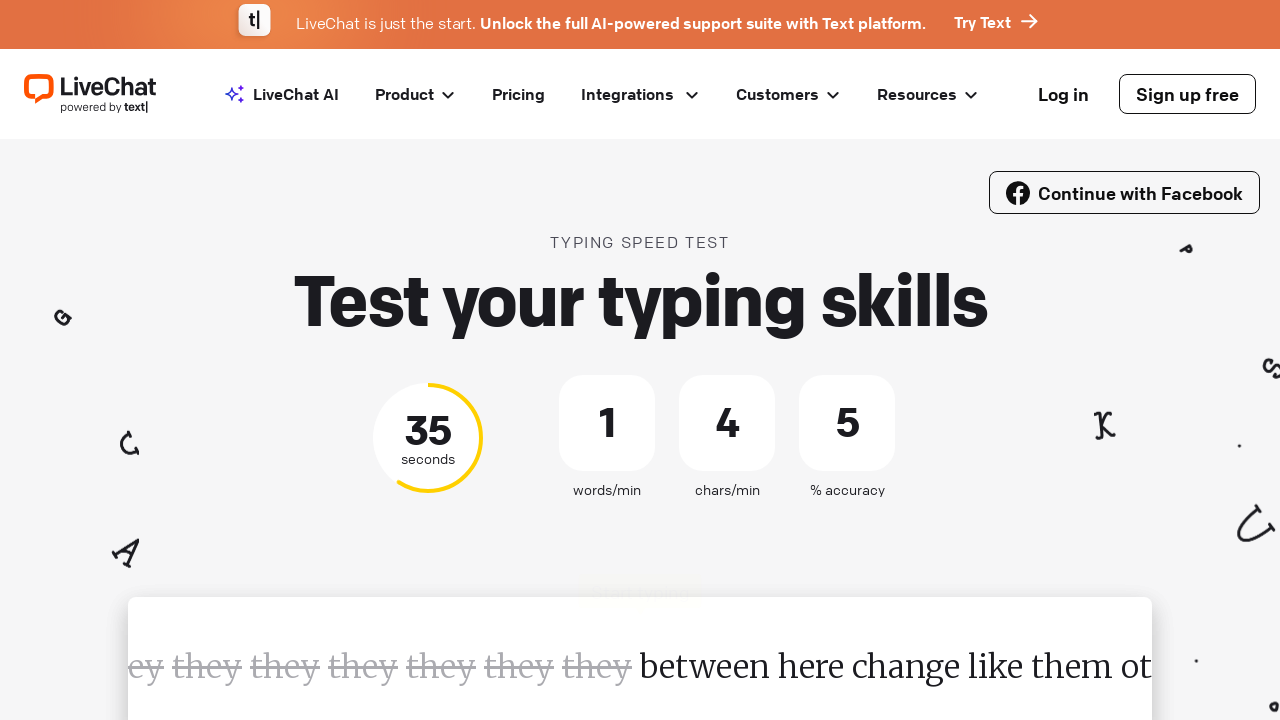

Typed word 'they' followed by space on #test-input
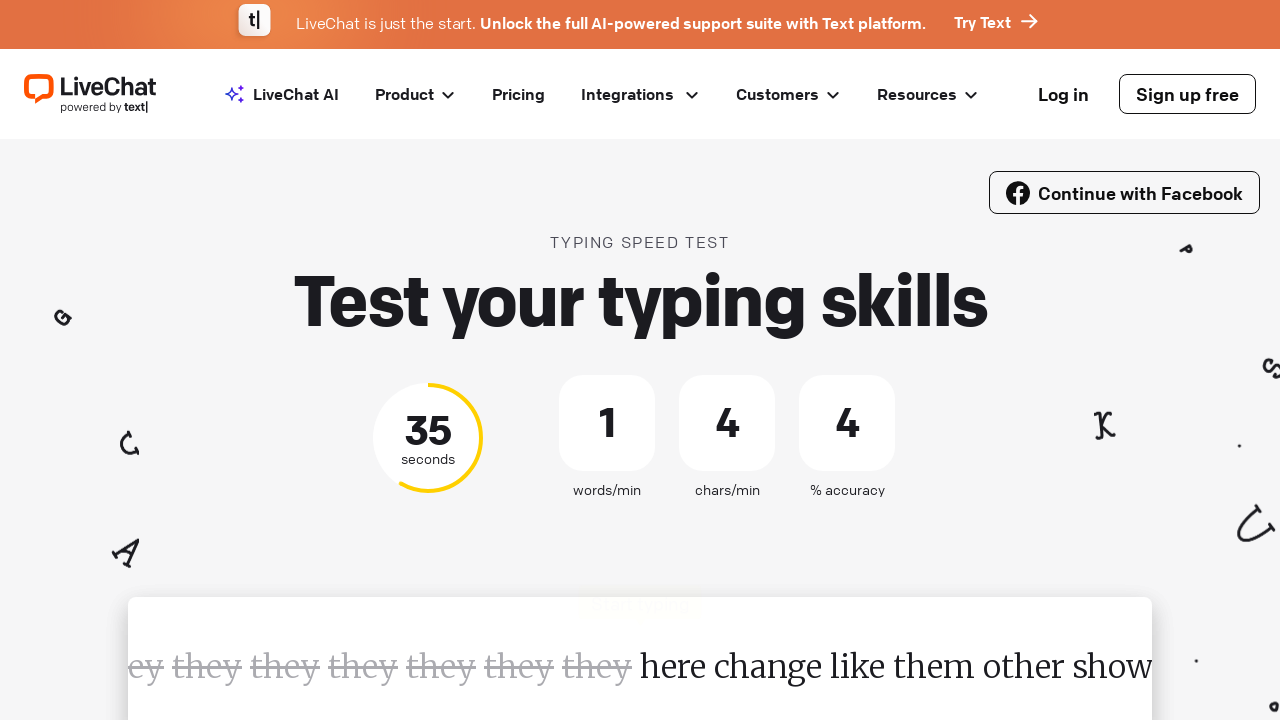

Waited 100ms between keystrokes
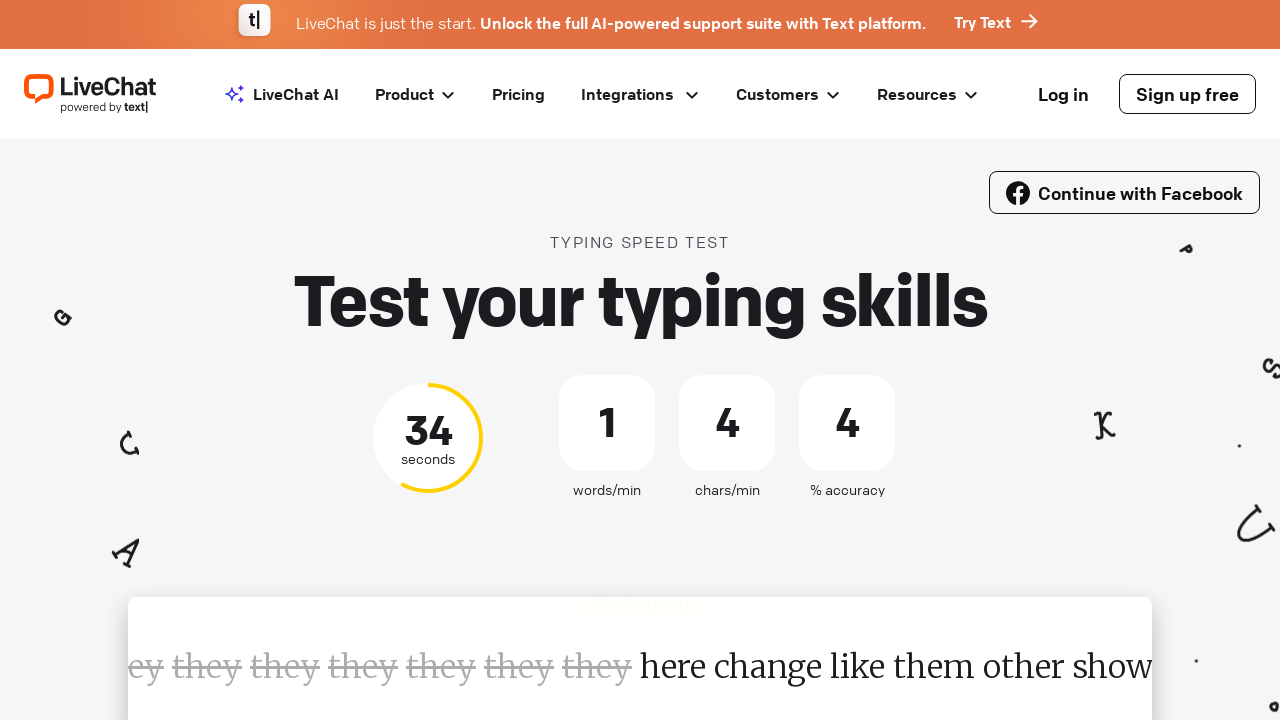

Retrieved current word to type: 'they'
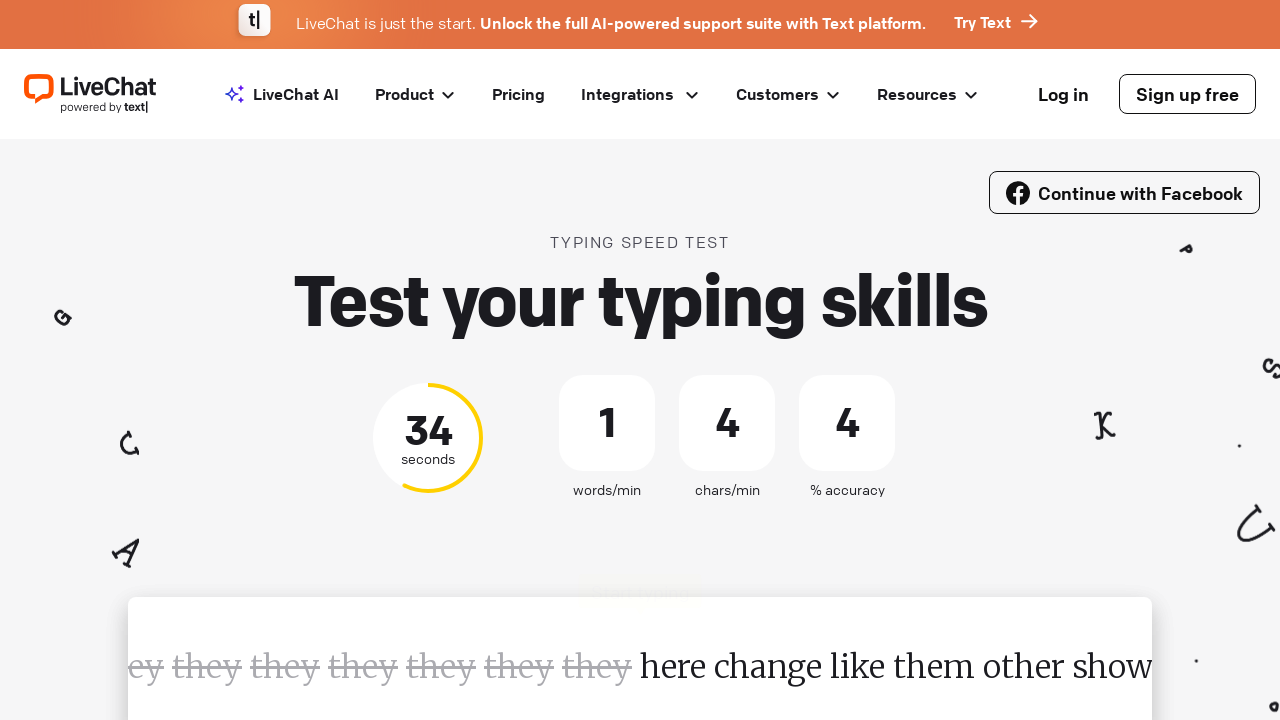

Typed word 'they' followed by space on #test-input
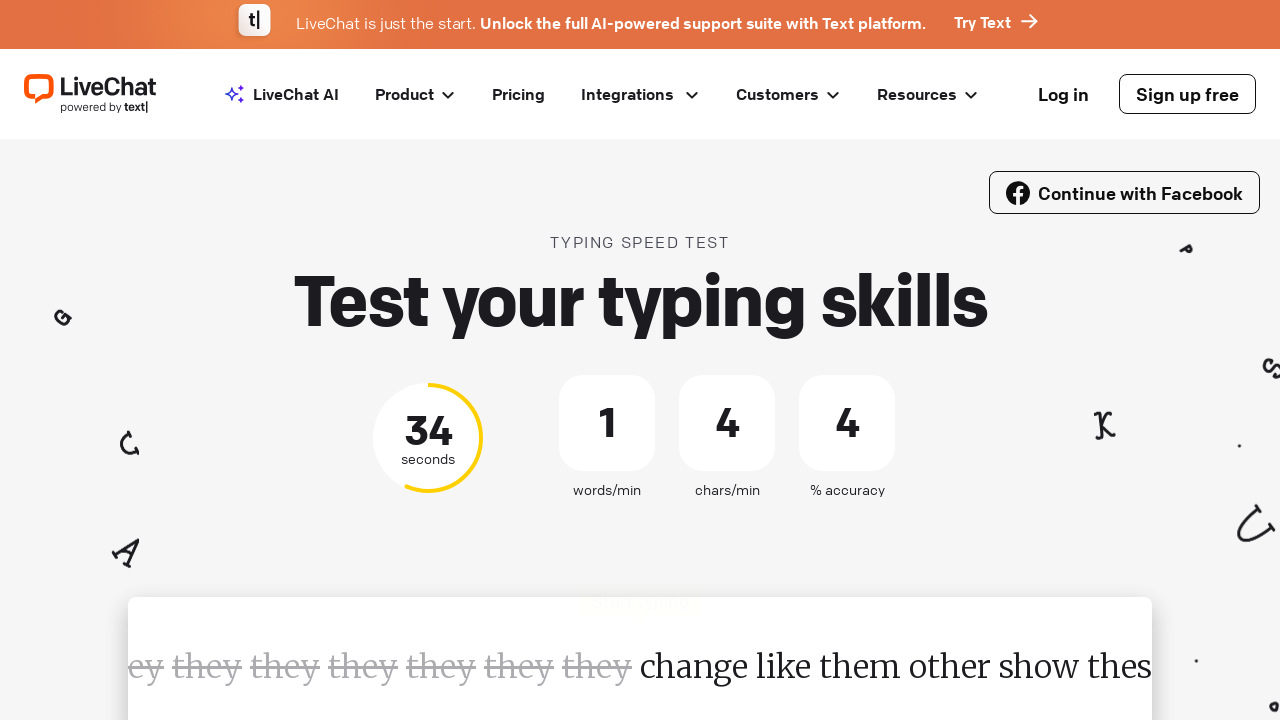

Waited 100ms between keystrokes
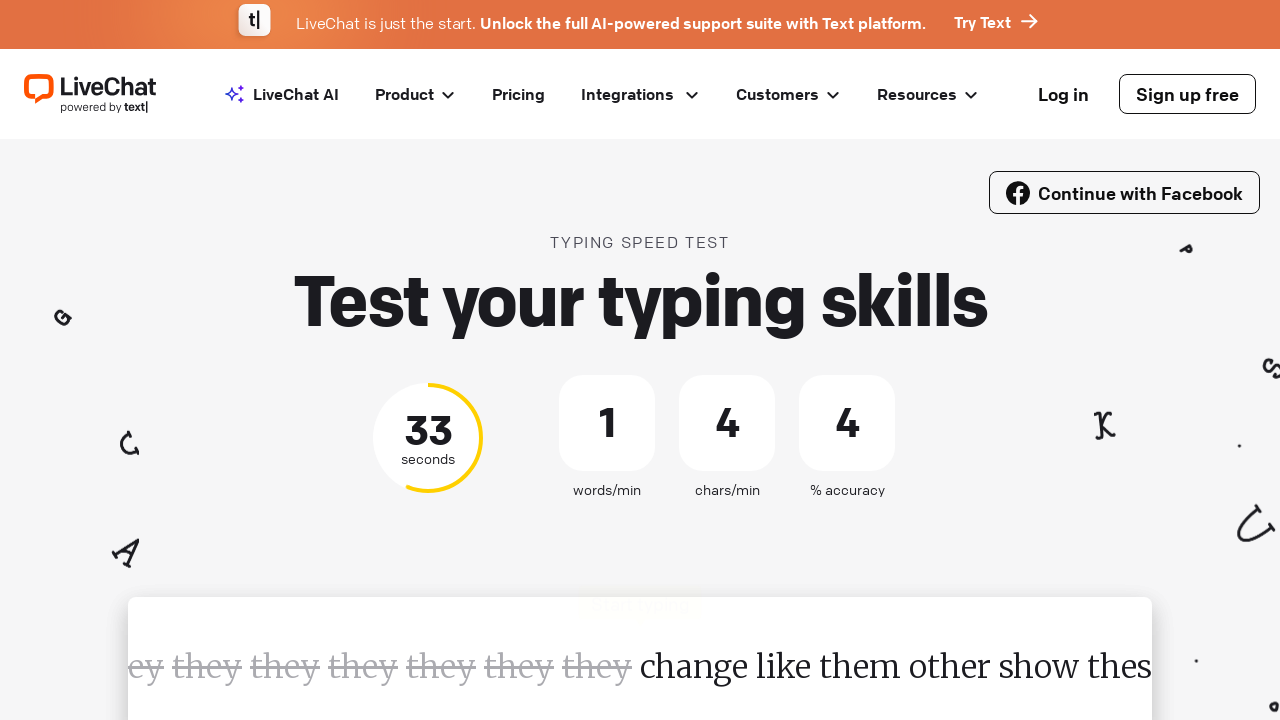

Retrieved current word to type: 'they'
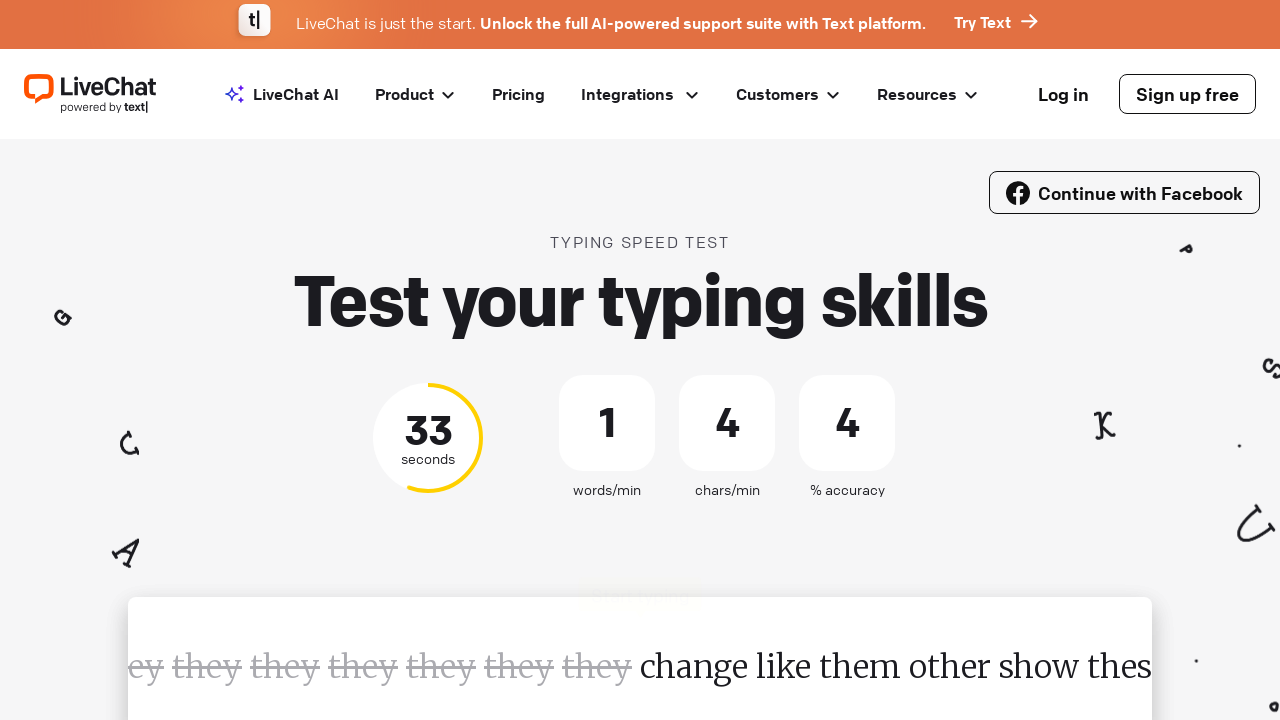

Typed word 'they' followed by space on #test-input
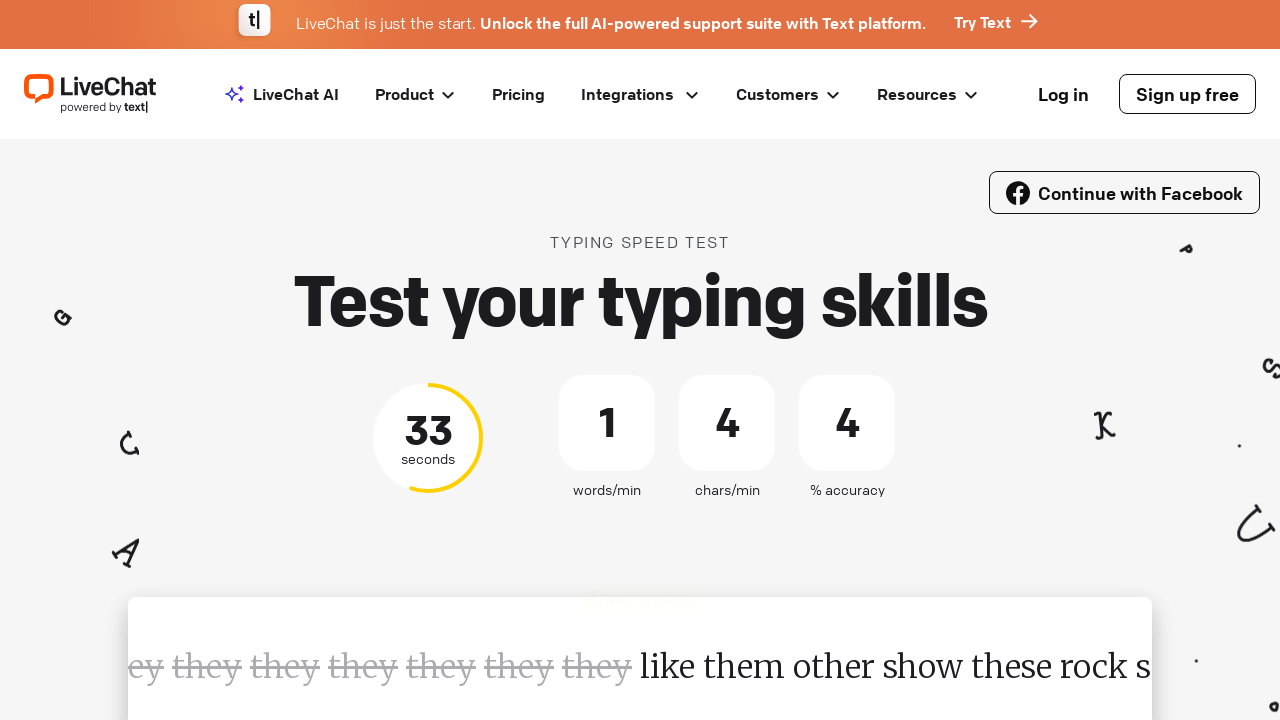

Waited 100ms between keystrokes
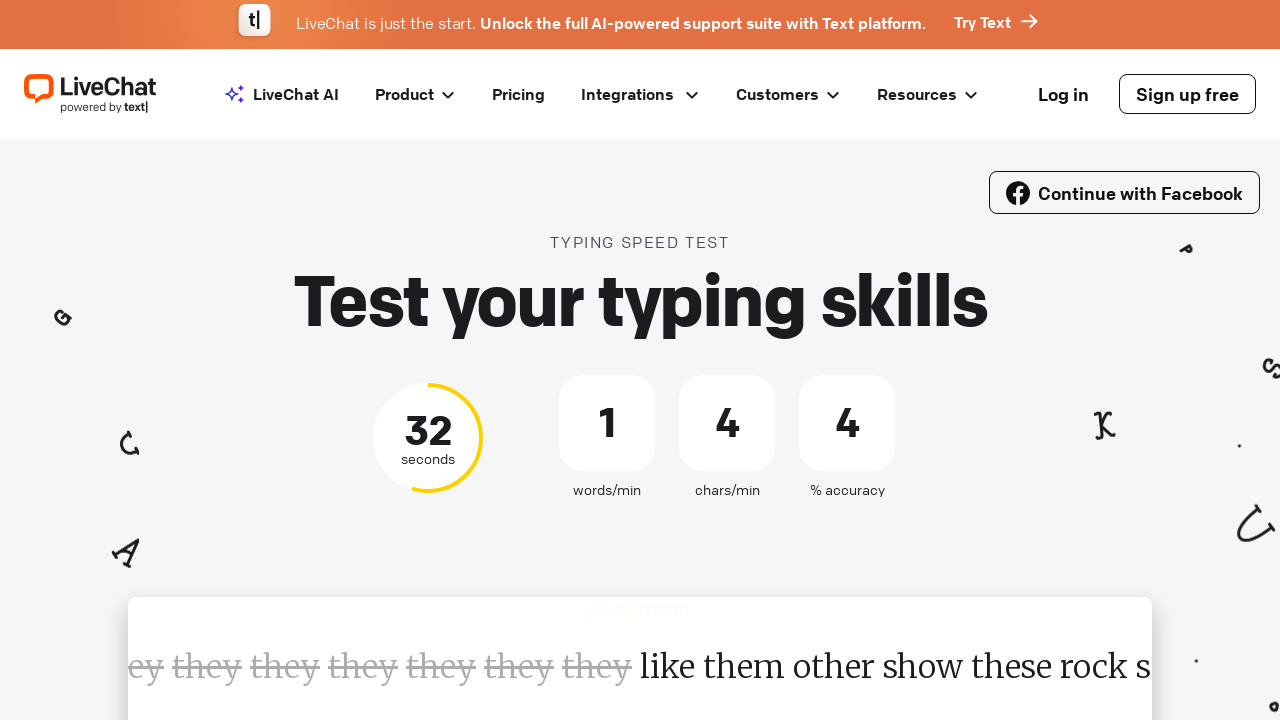

Retrieved current word to type: 'they'
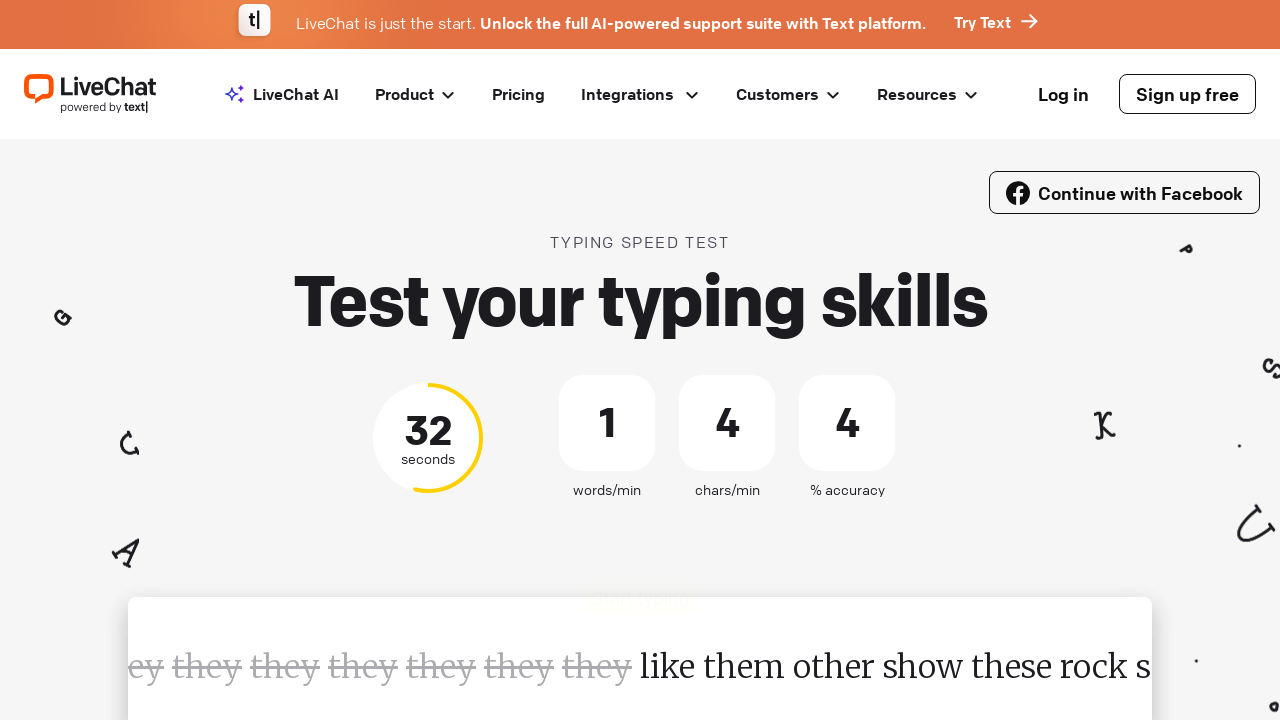

Typed word 'they' followed by space on #test-input
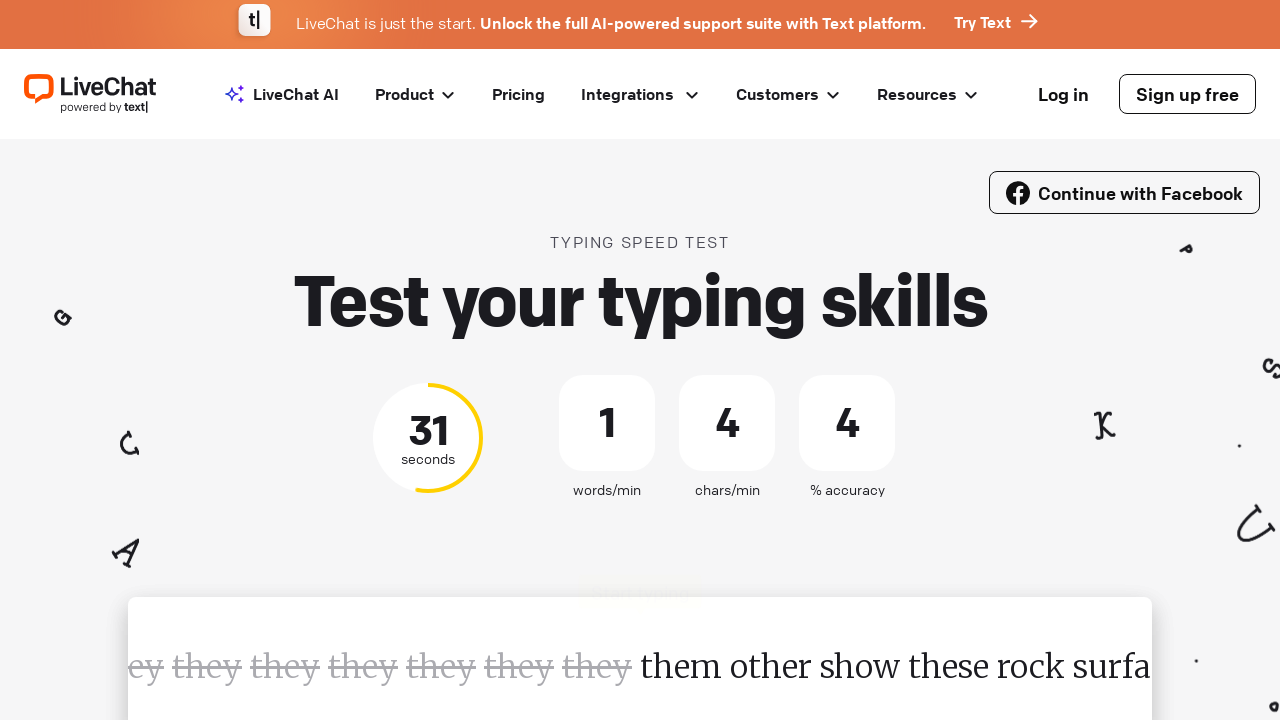

Waited 100ms between keystrokes
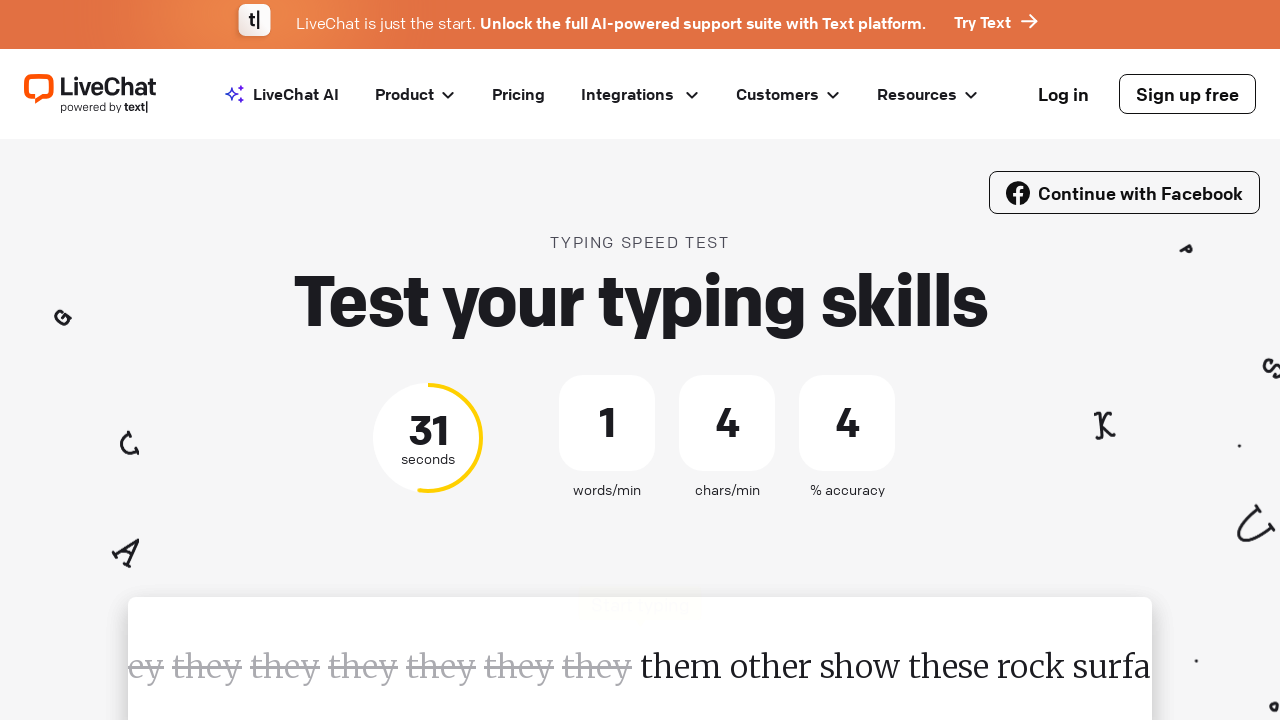

Retrieved current word to type: 'they'
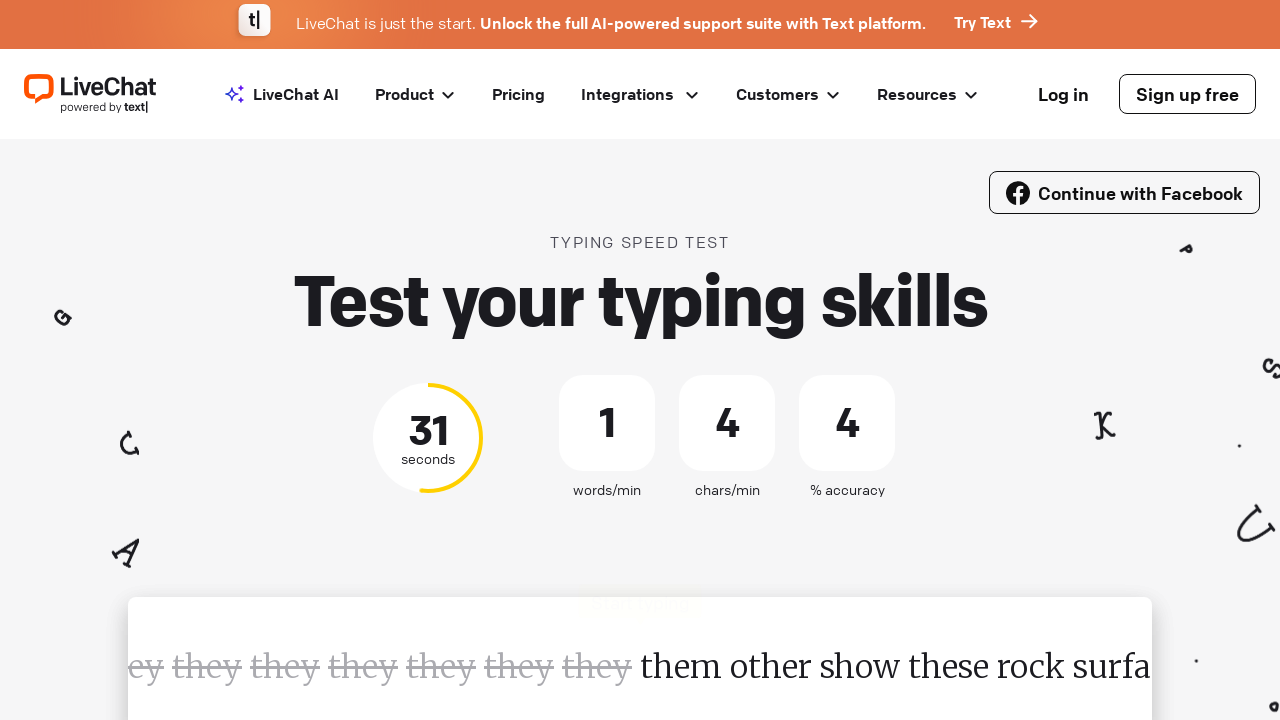

Typed word 'they' followed by space on #test-input
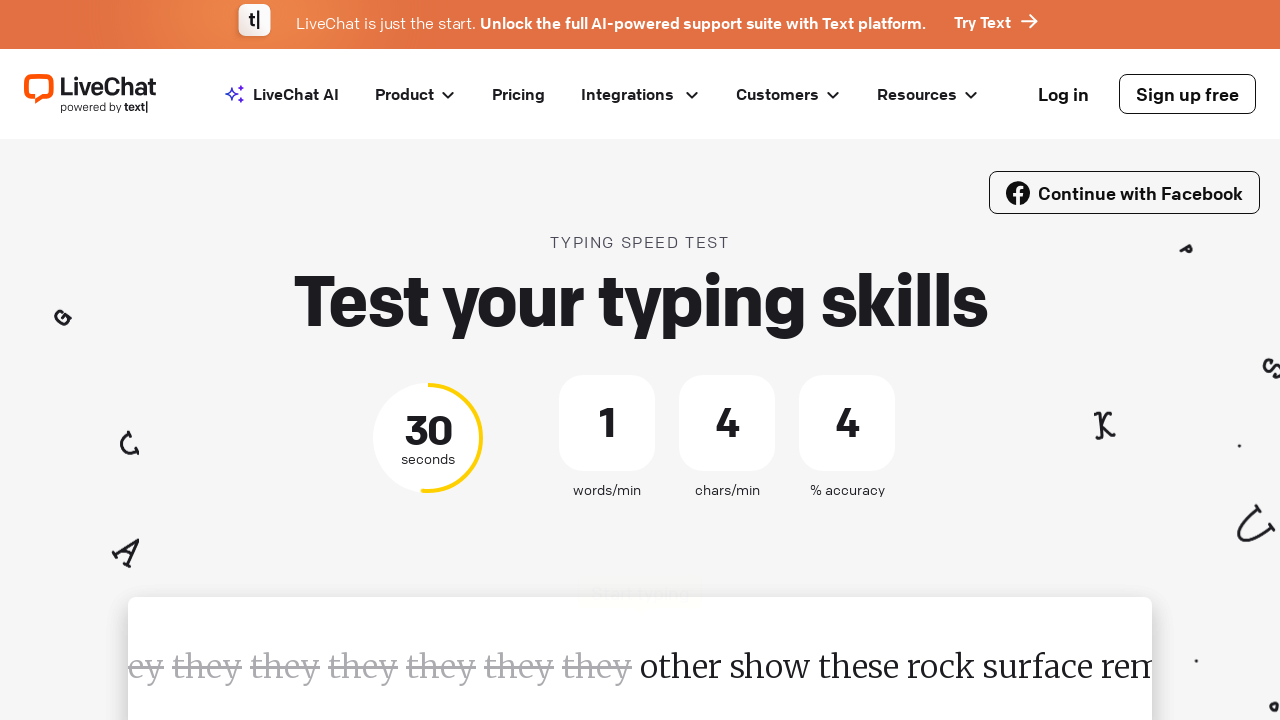

Waited 100ms between keystrokes
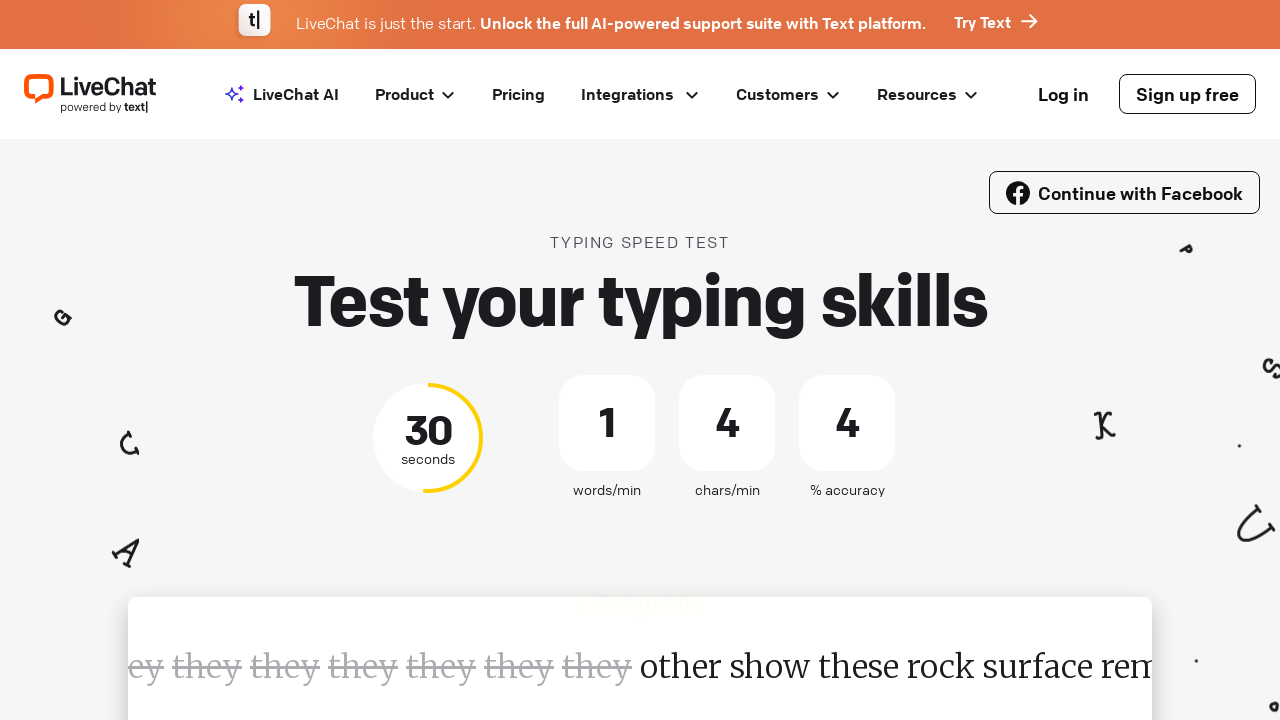

Retrieved current word to type: 'they'
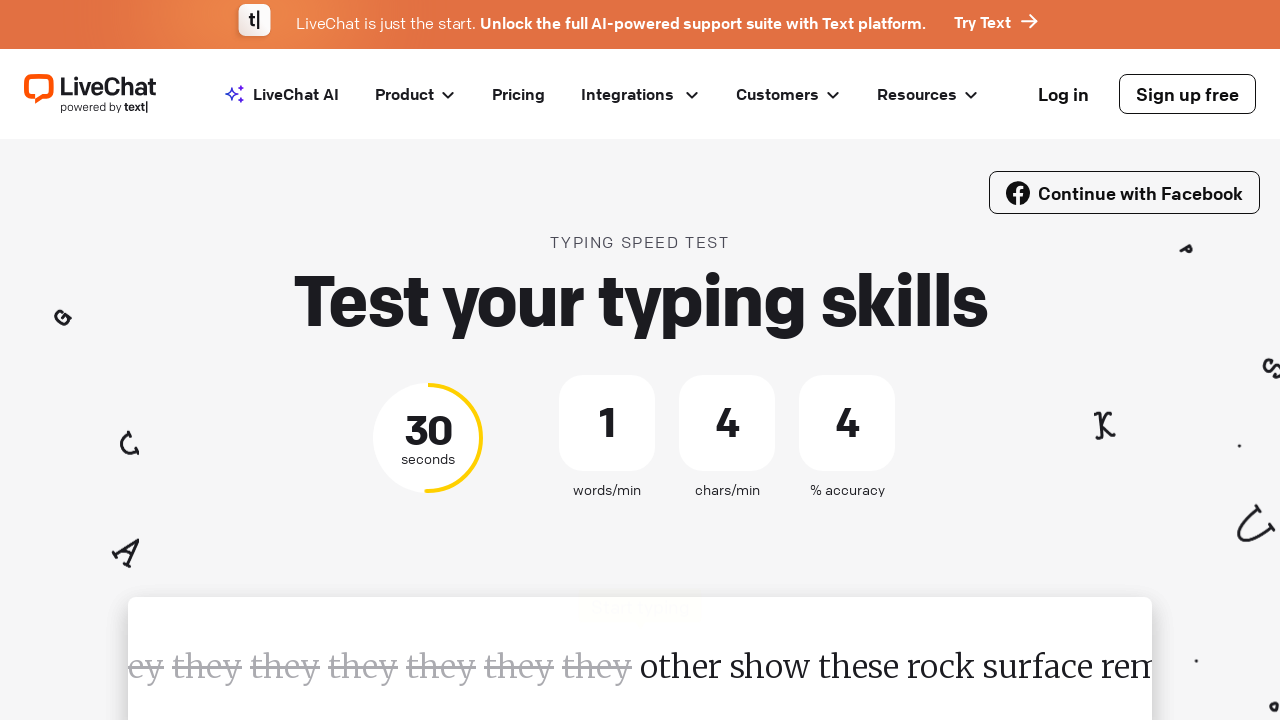

Typed word 'they' followed by space on #test-input
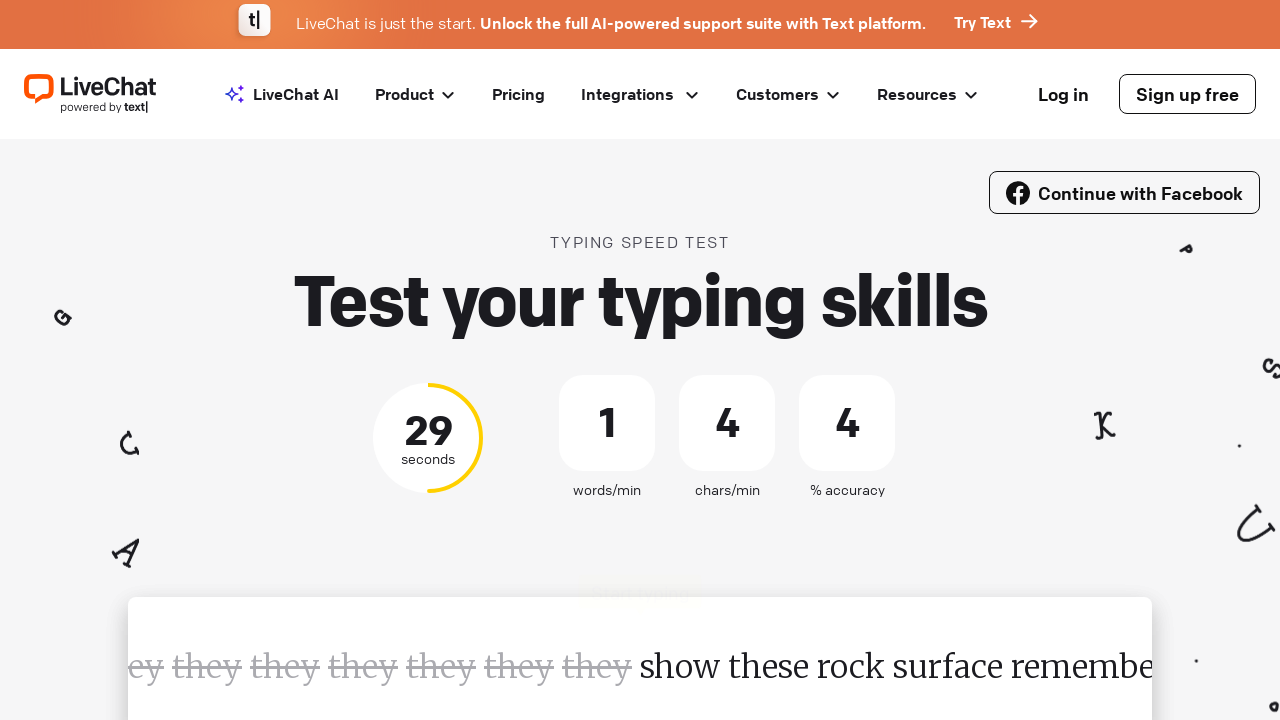

Waited 100ms between keystrokes
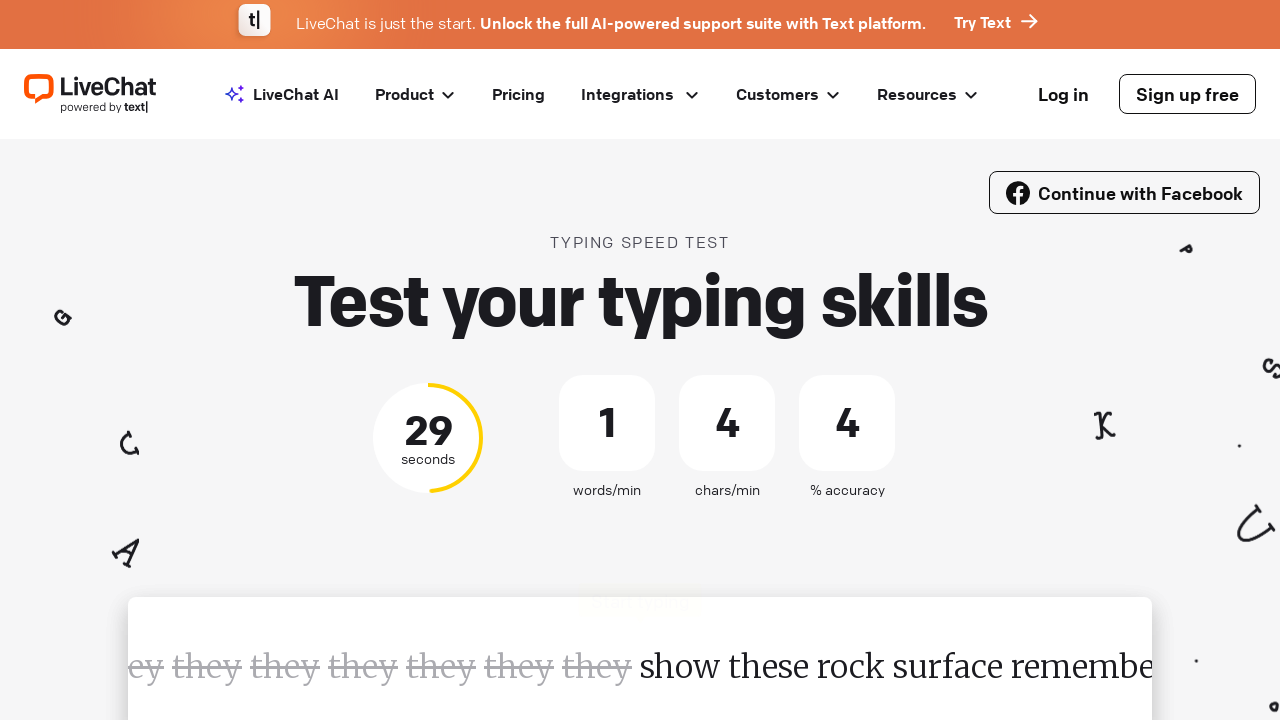

Retrieved current word to type: 'they'
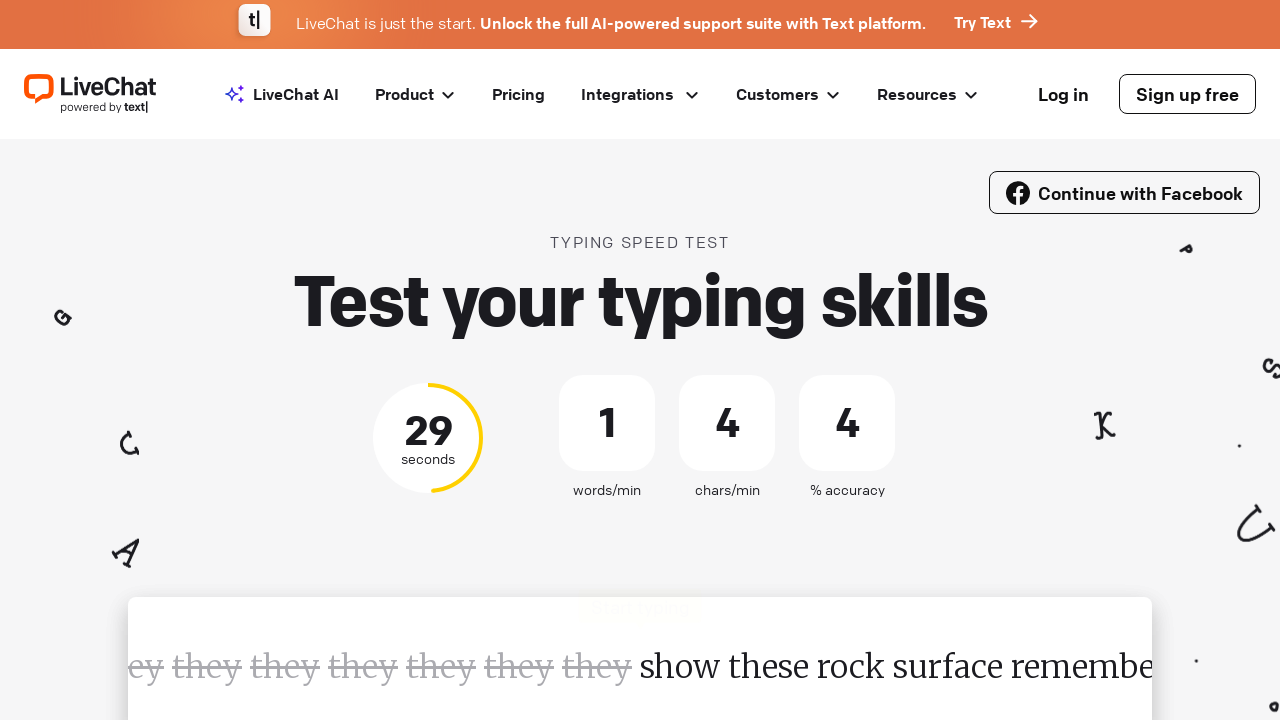

Typed word 'they' followed by space on #test-input
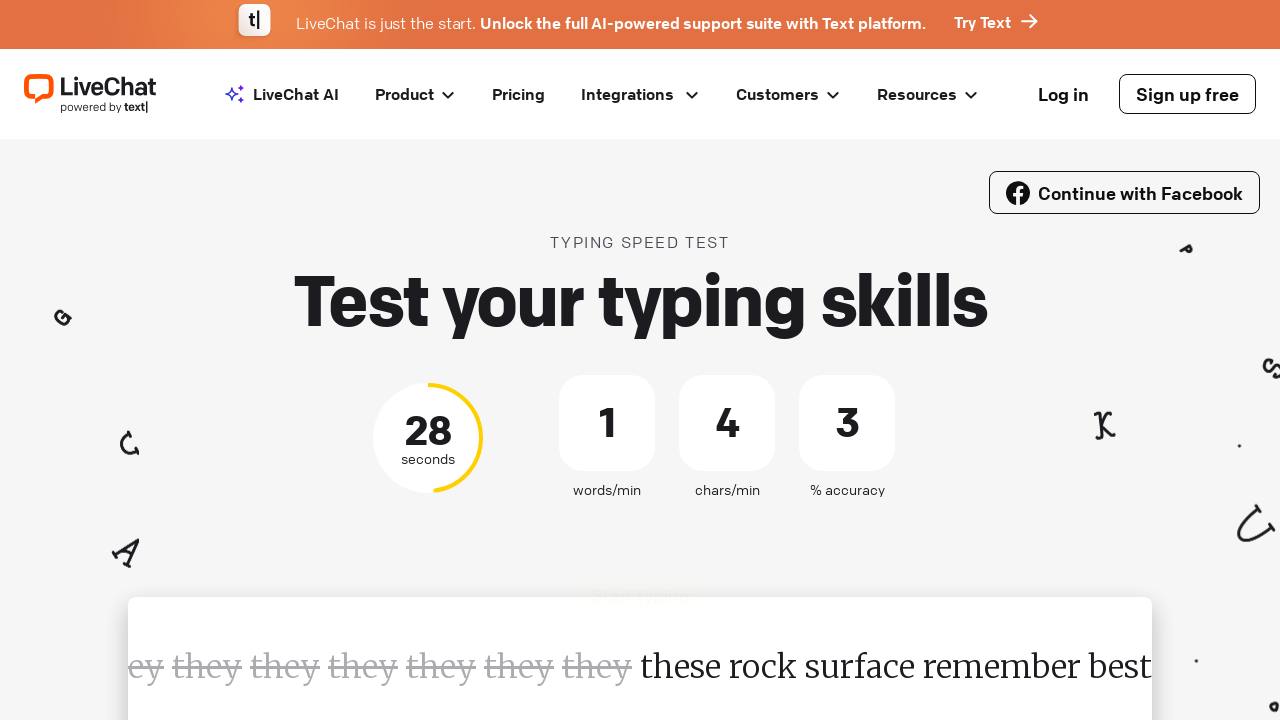

Waited 100ms between keystrokes
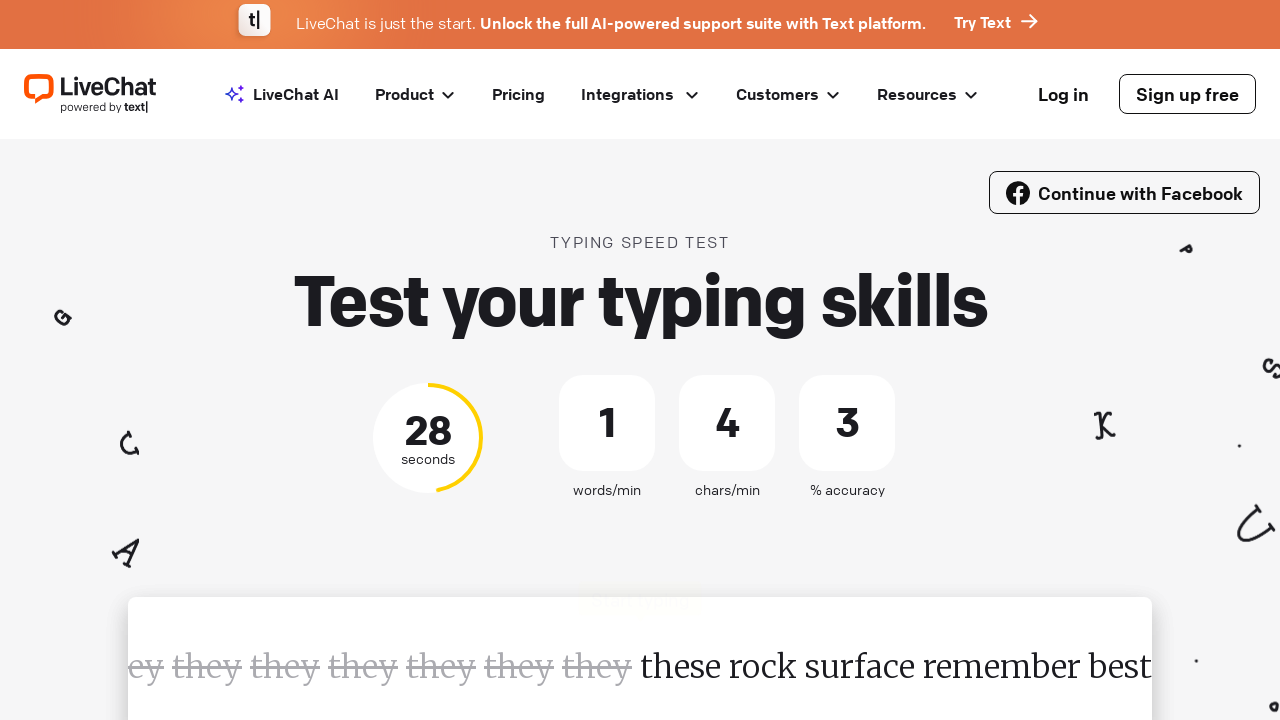

Retrieved current word to type: 'they'
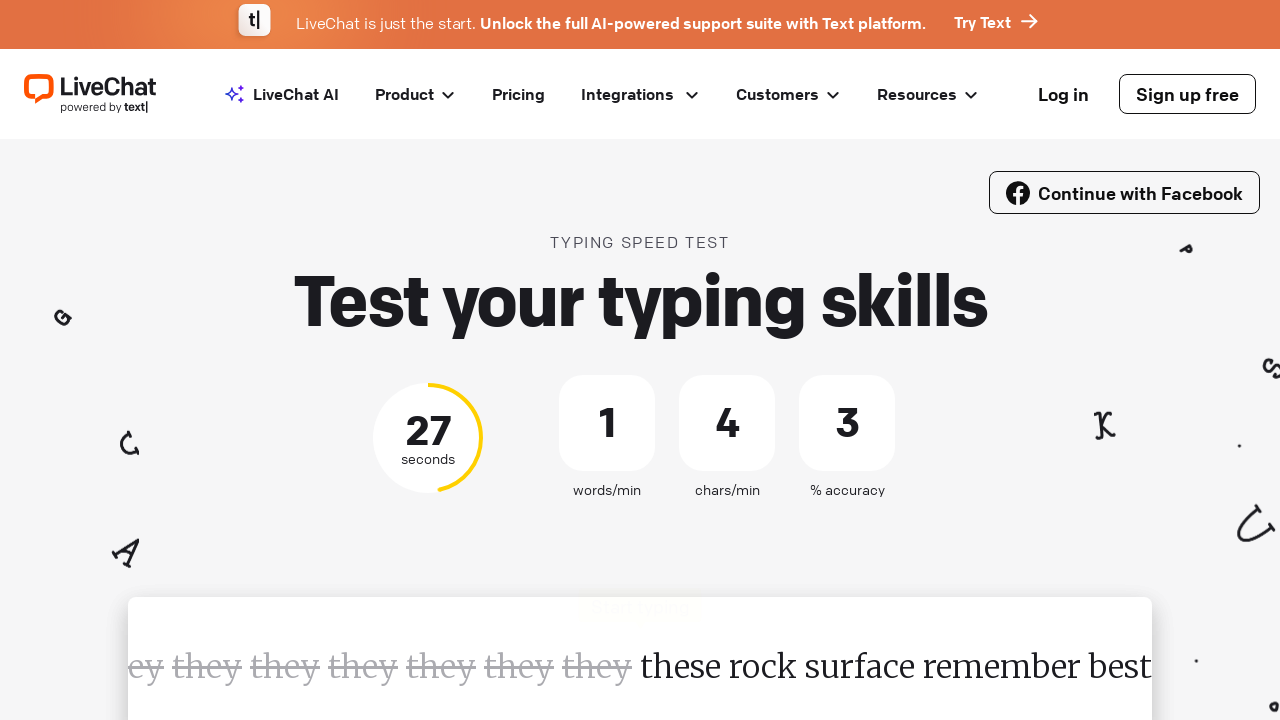

Typed word 'they' followed by space on #test-input
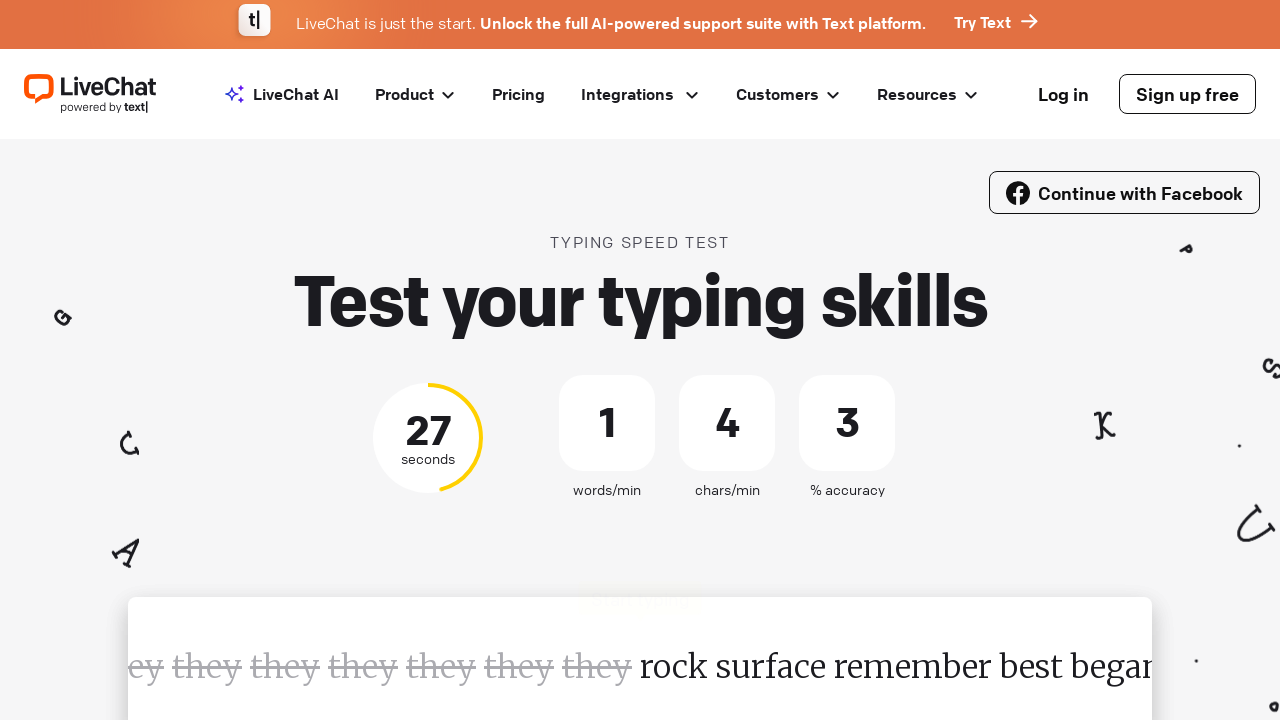

Waited 100ms between keystrokes
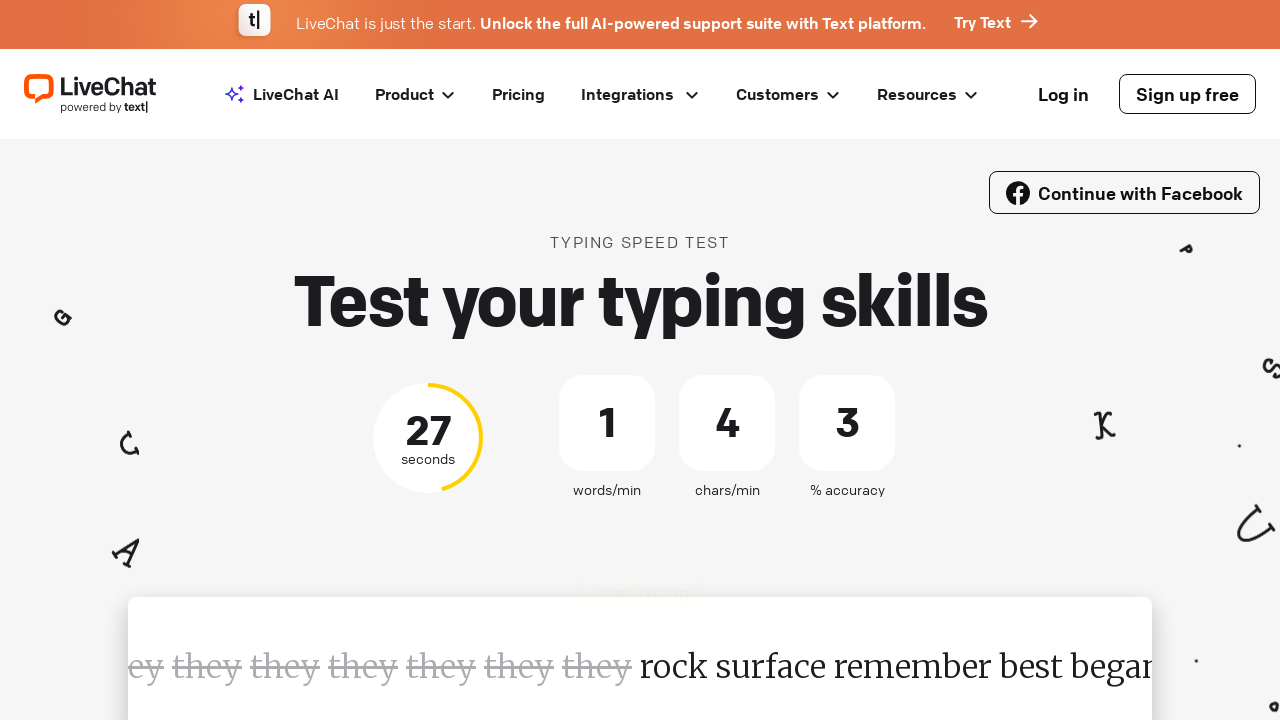

Retrieved current word to type: 'they'
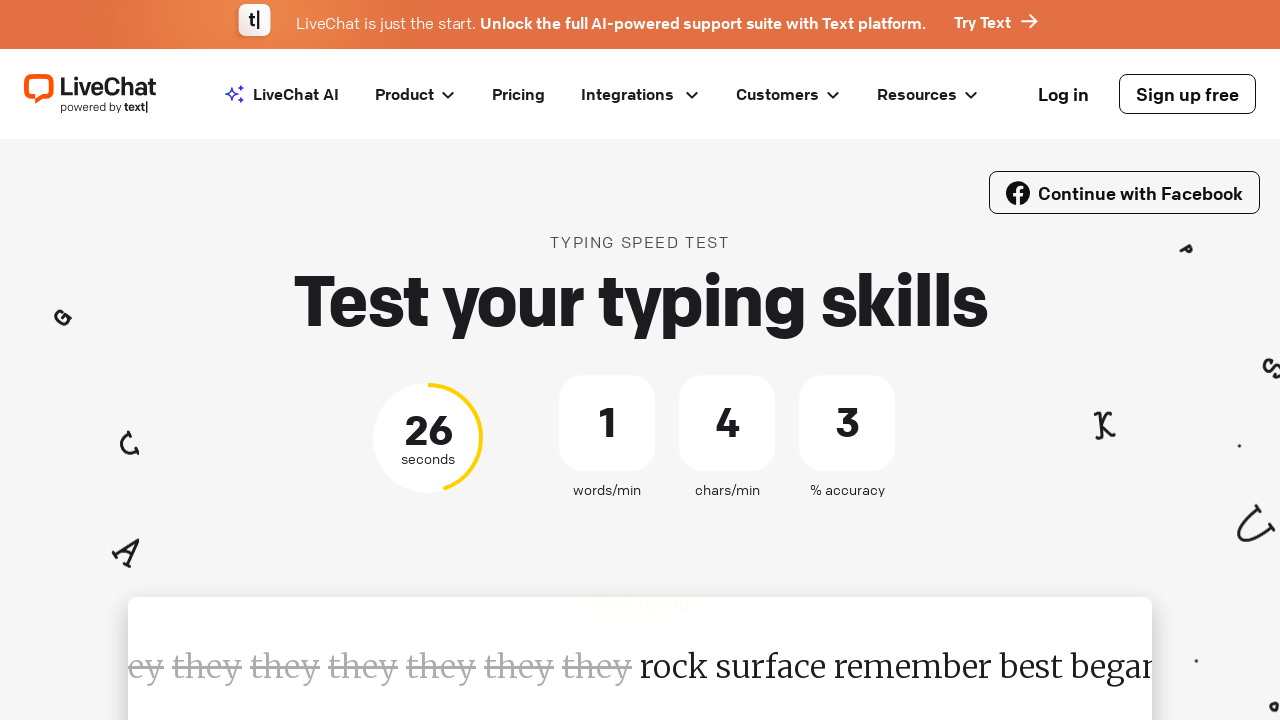

Typed word 'they' followed by space on #test-input
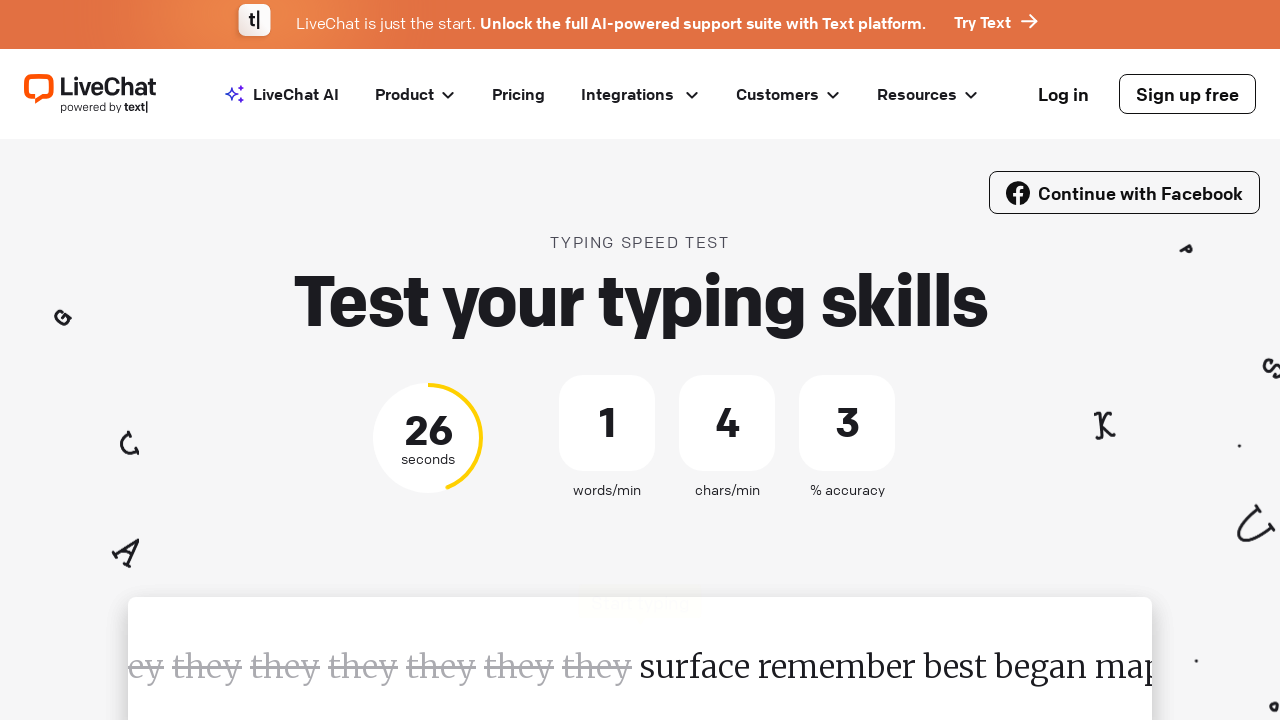

Waited 100ms between keystrokes
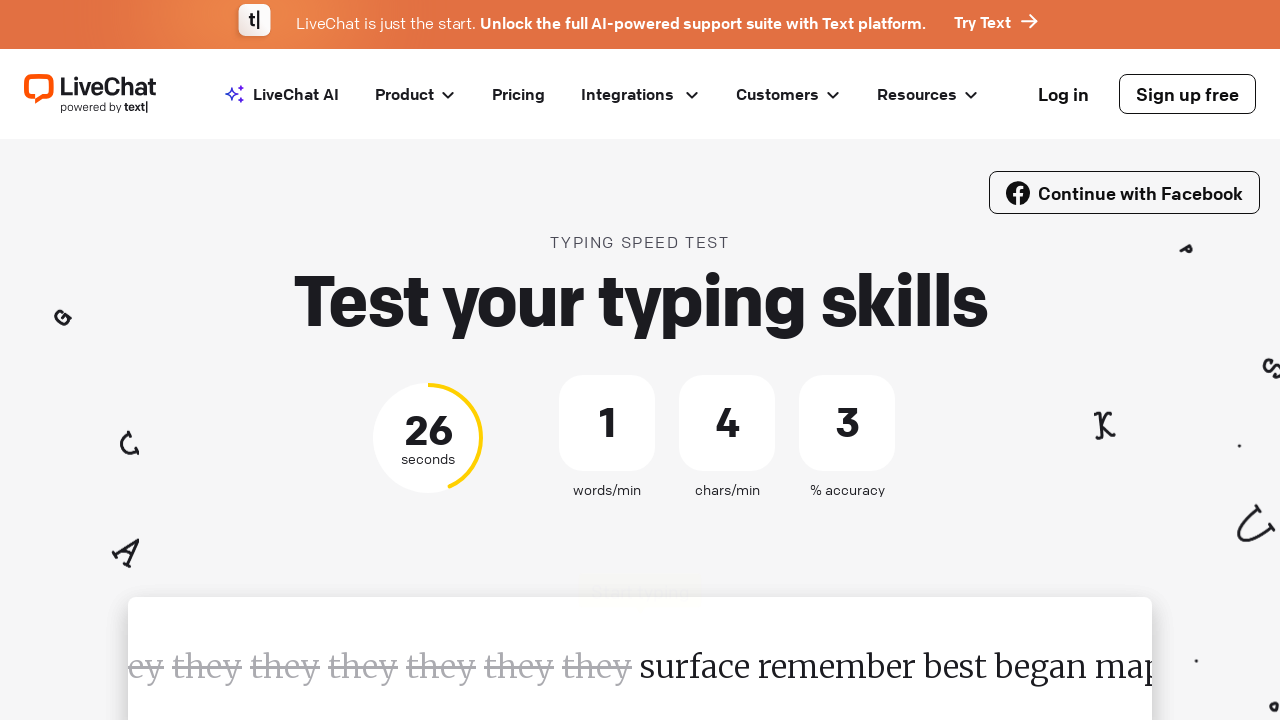

Retrieved current word to type: 'they'
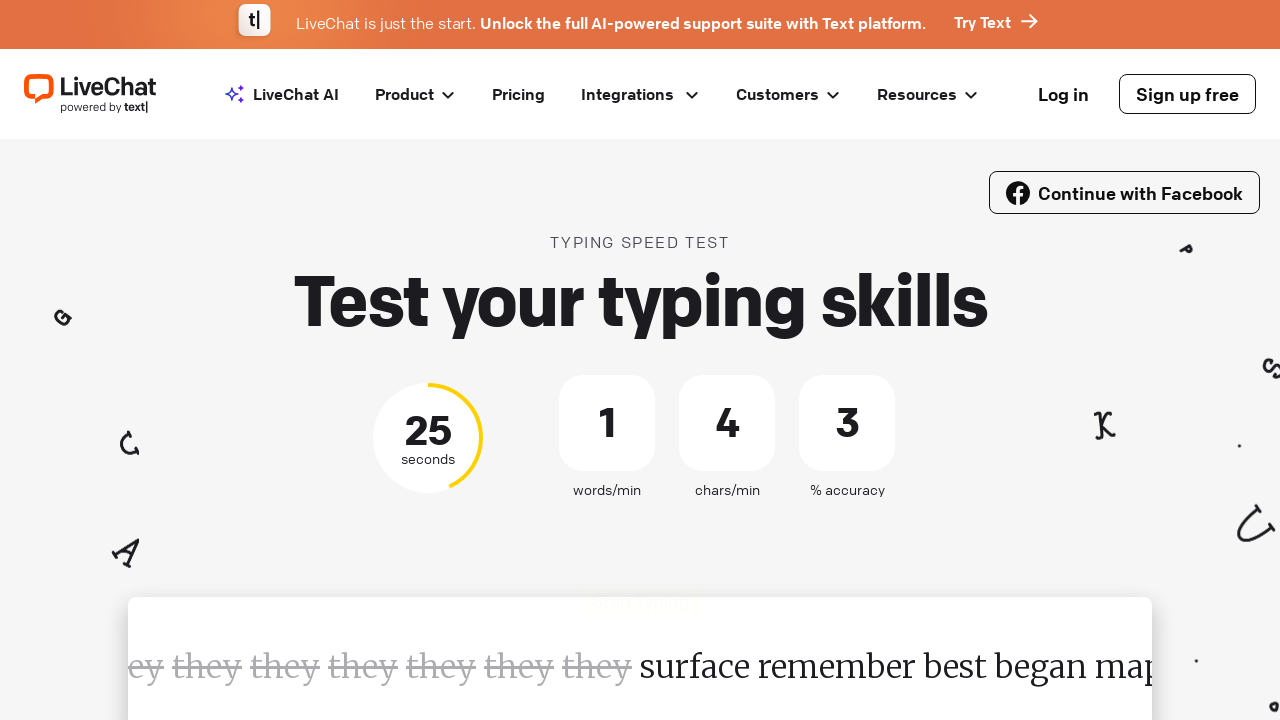

Typed word 'they' followed by space on #test-input
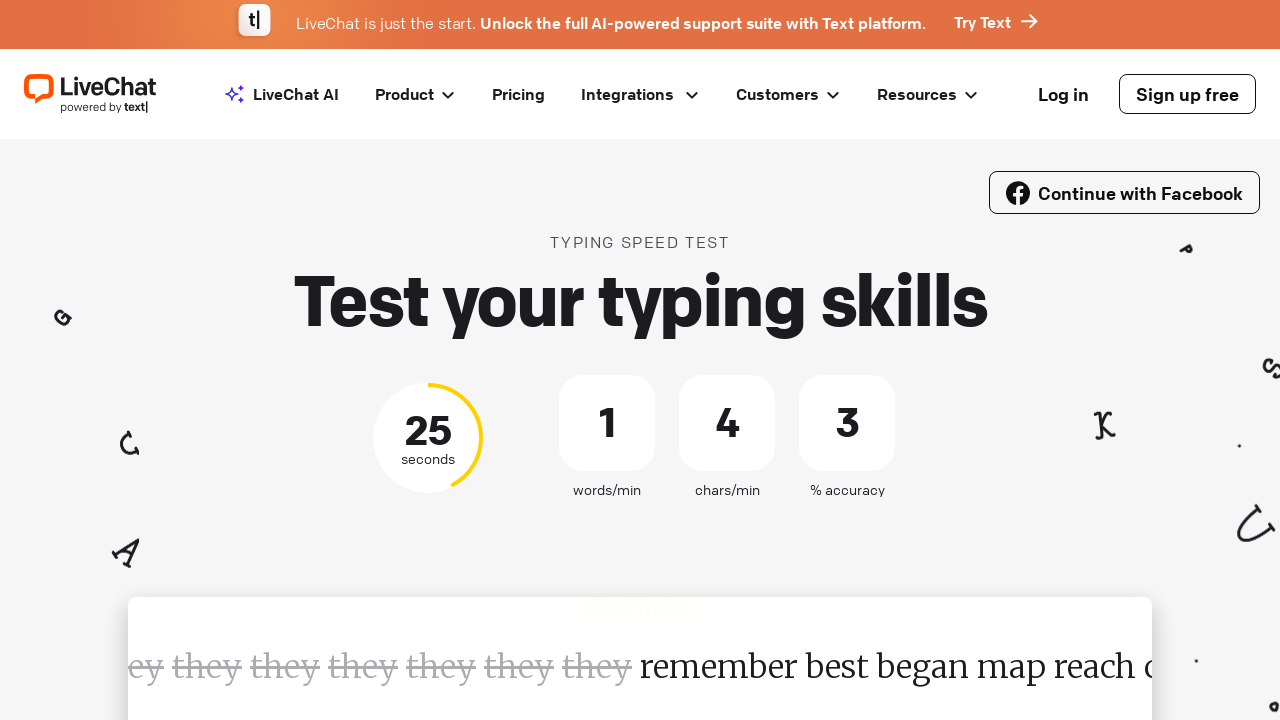

Waited 100ms between keystrokes
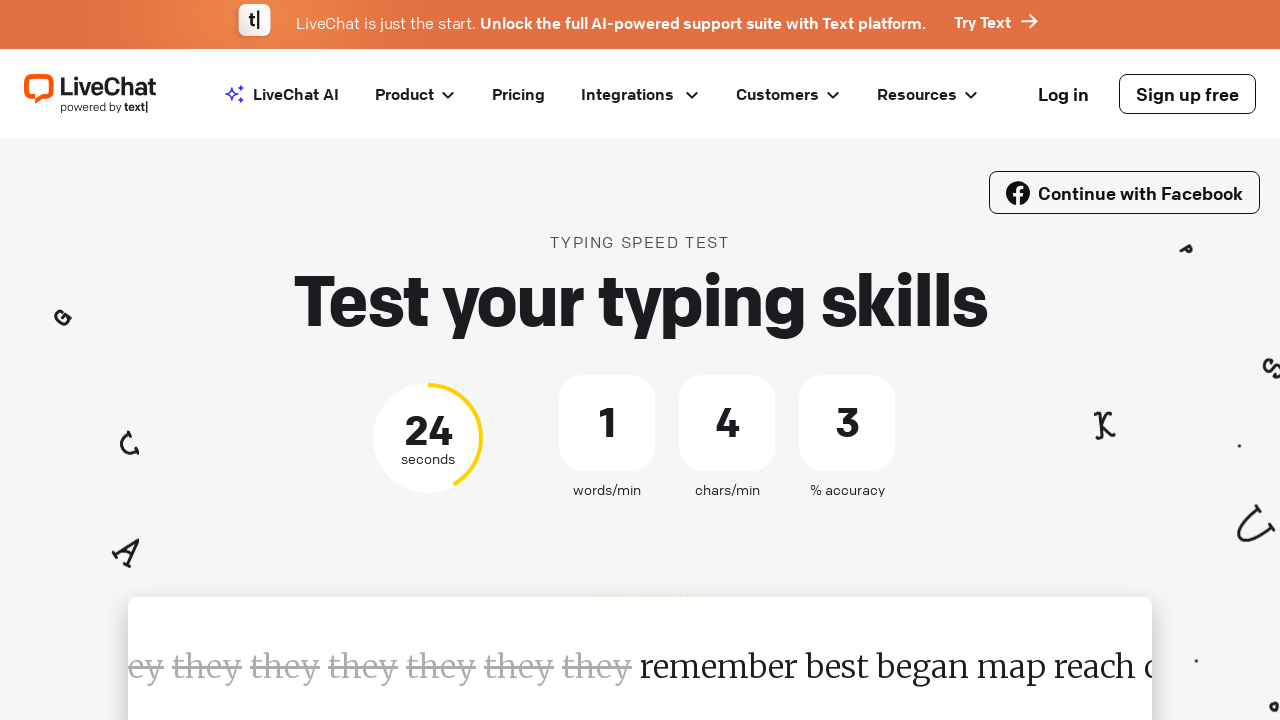

Retrieved current word to type: 'they'
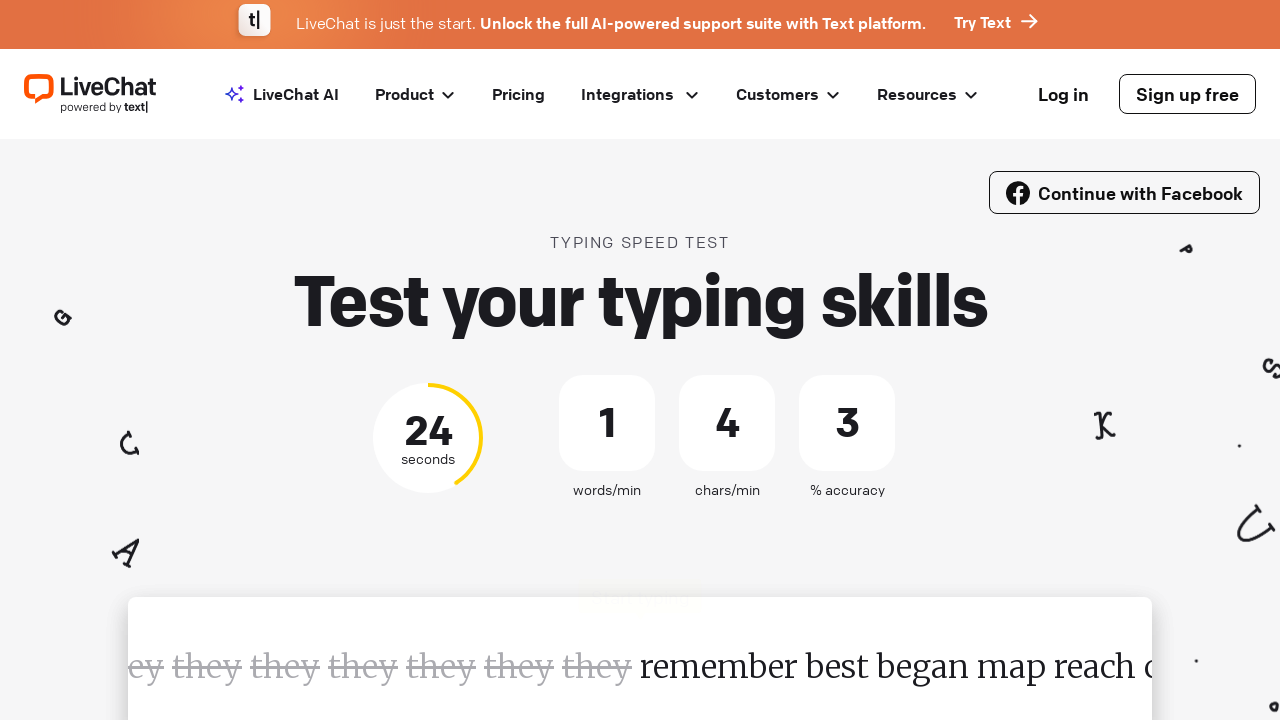

Typed word 'they' followed by space on #test-input
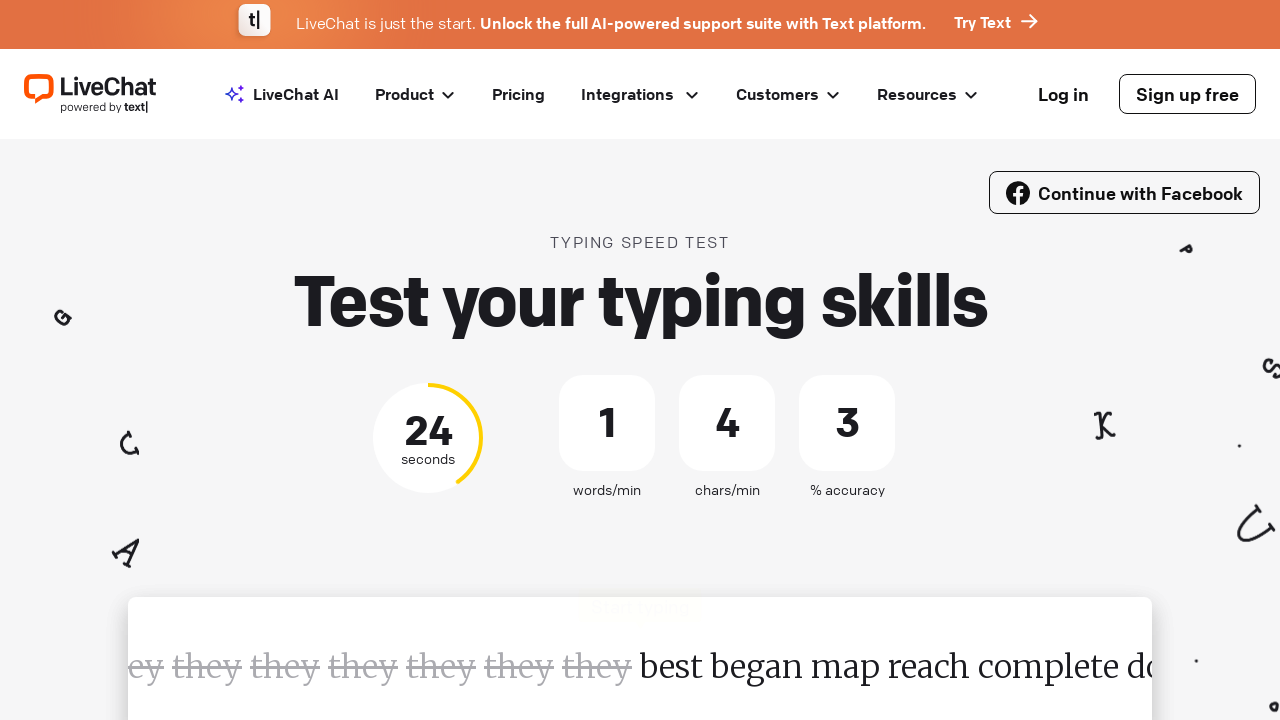

Waited 100ms between keystrokes
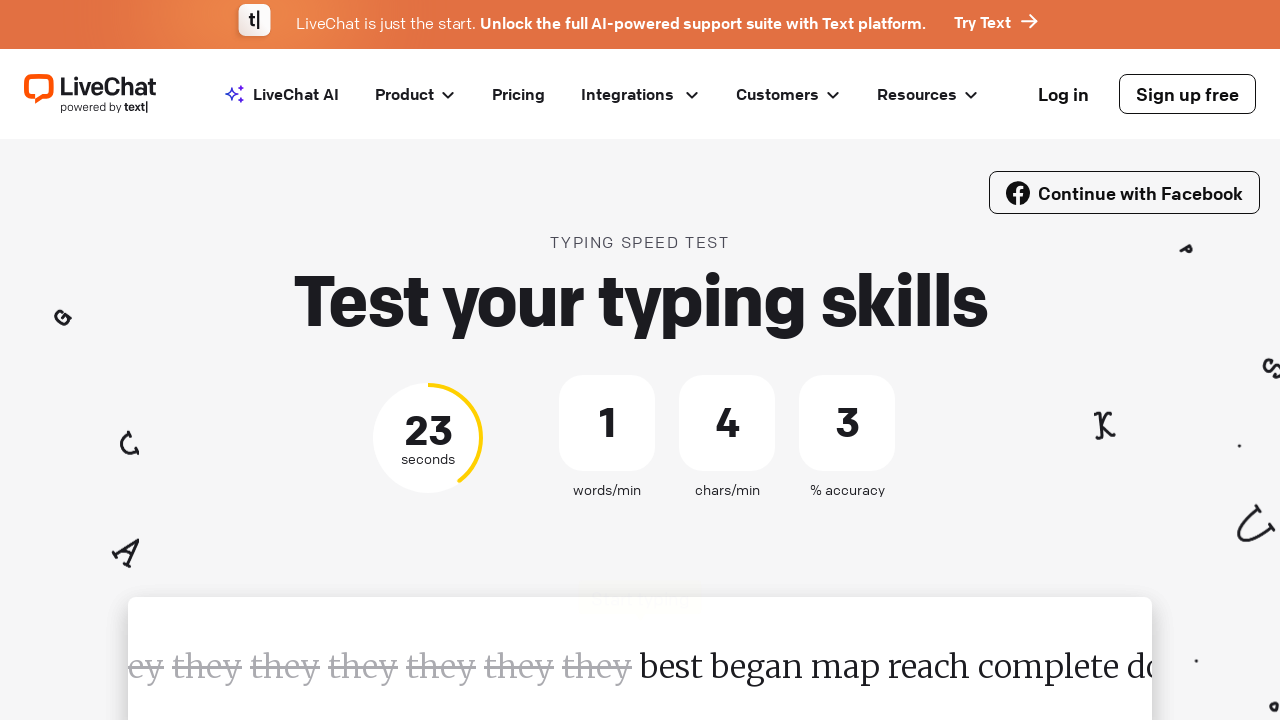

Retrieved current word to type: 'they'
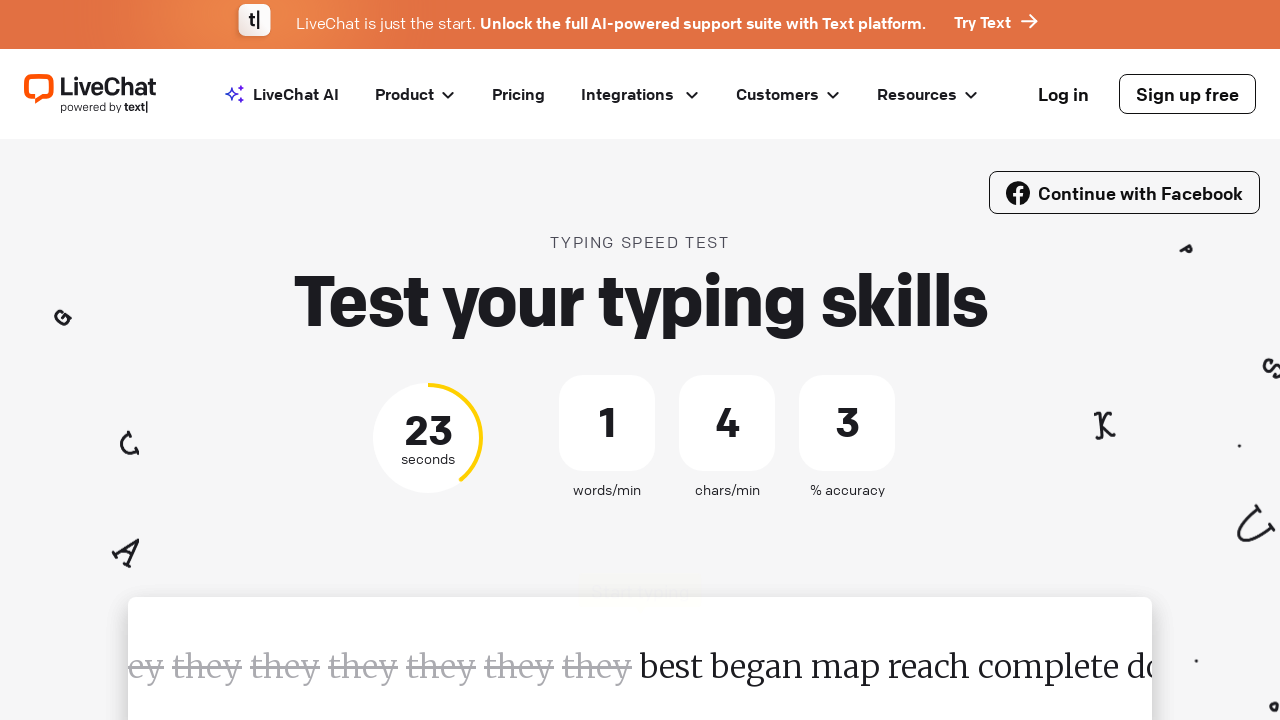

Typed word 'they' followed by space on #test-input
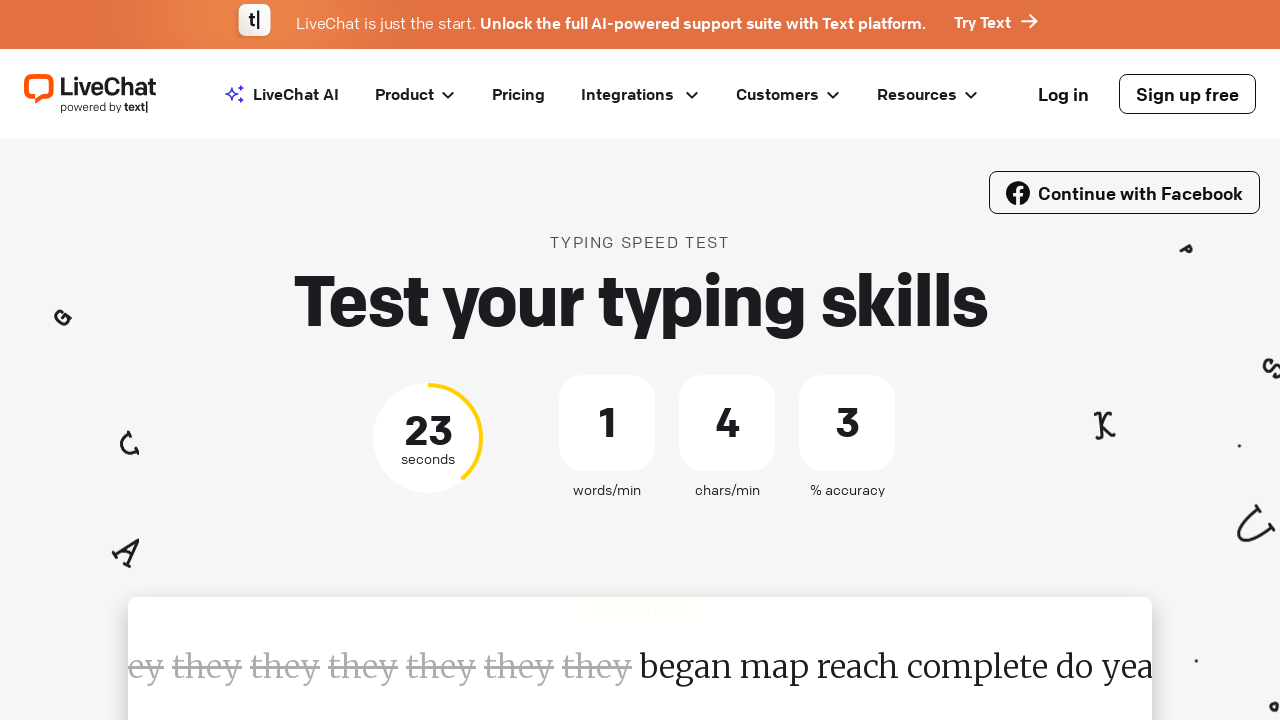

Waited 100ms between keystrokes
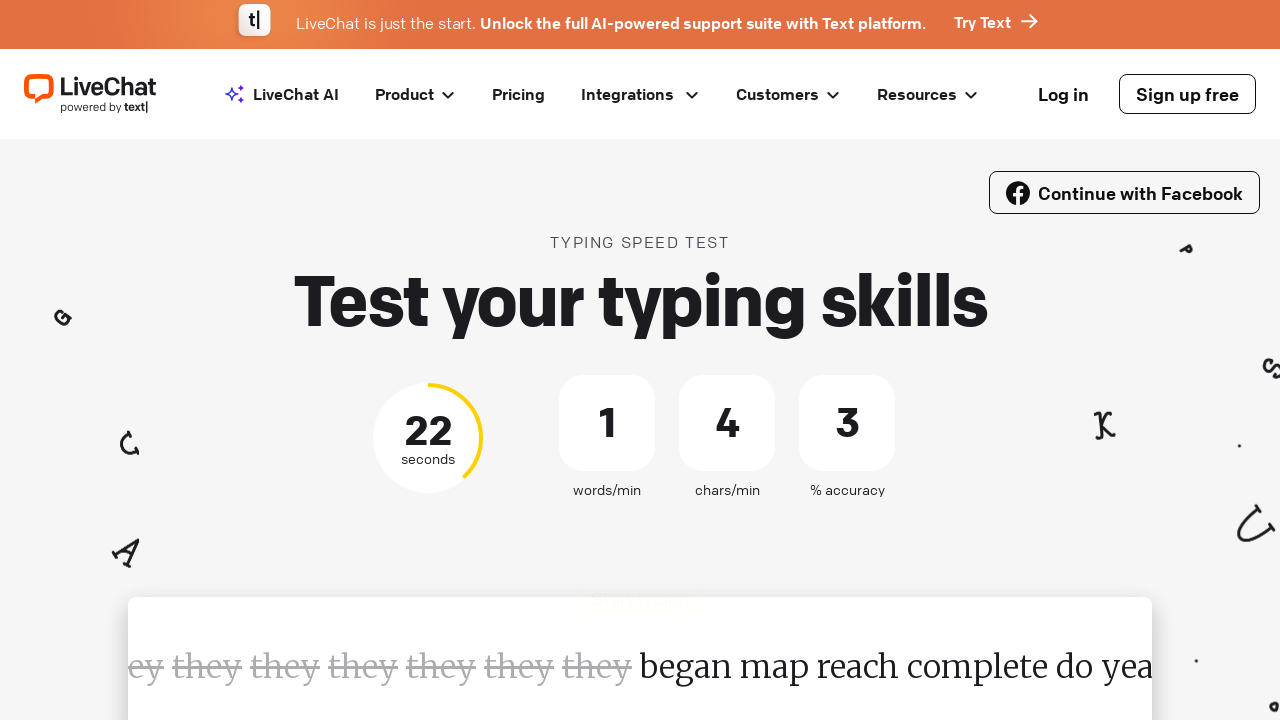

Retrieved current word to type: 'they'
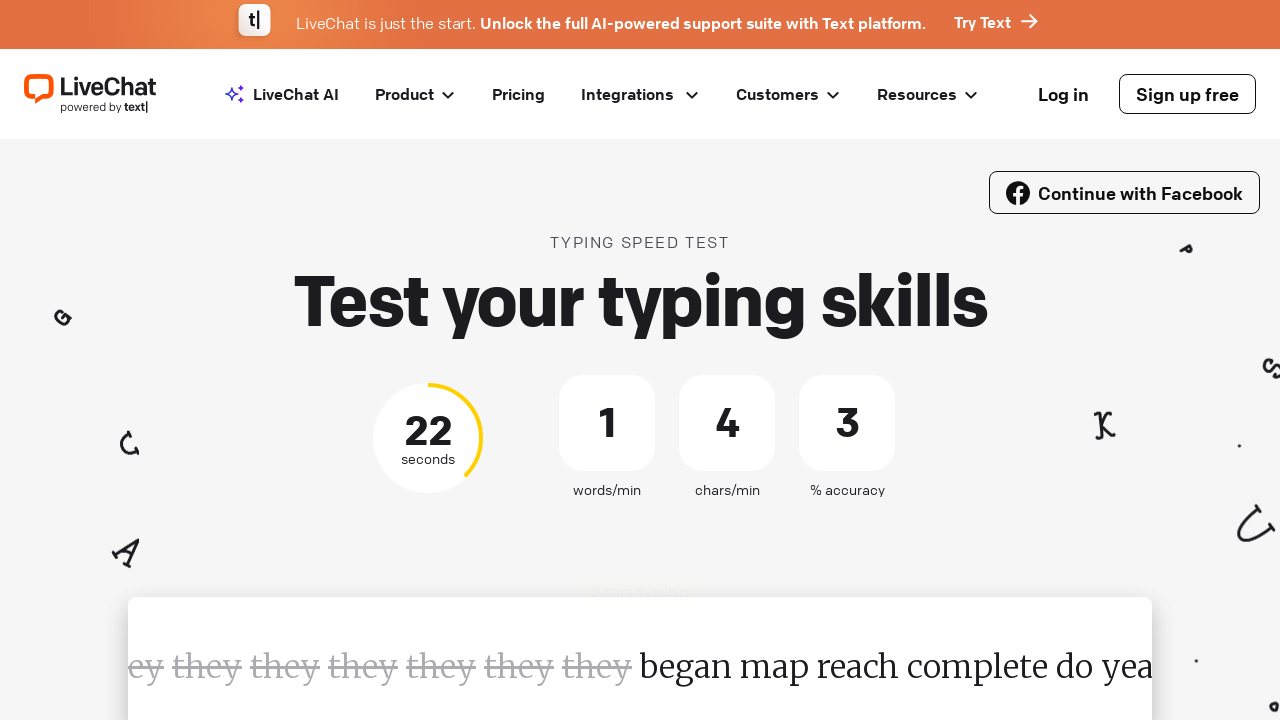

Typed word 'they' followed by space on #test-input
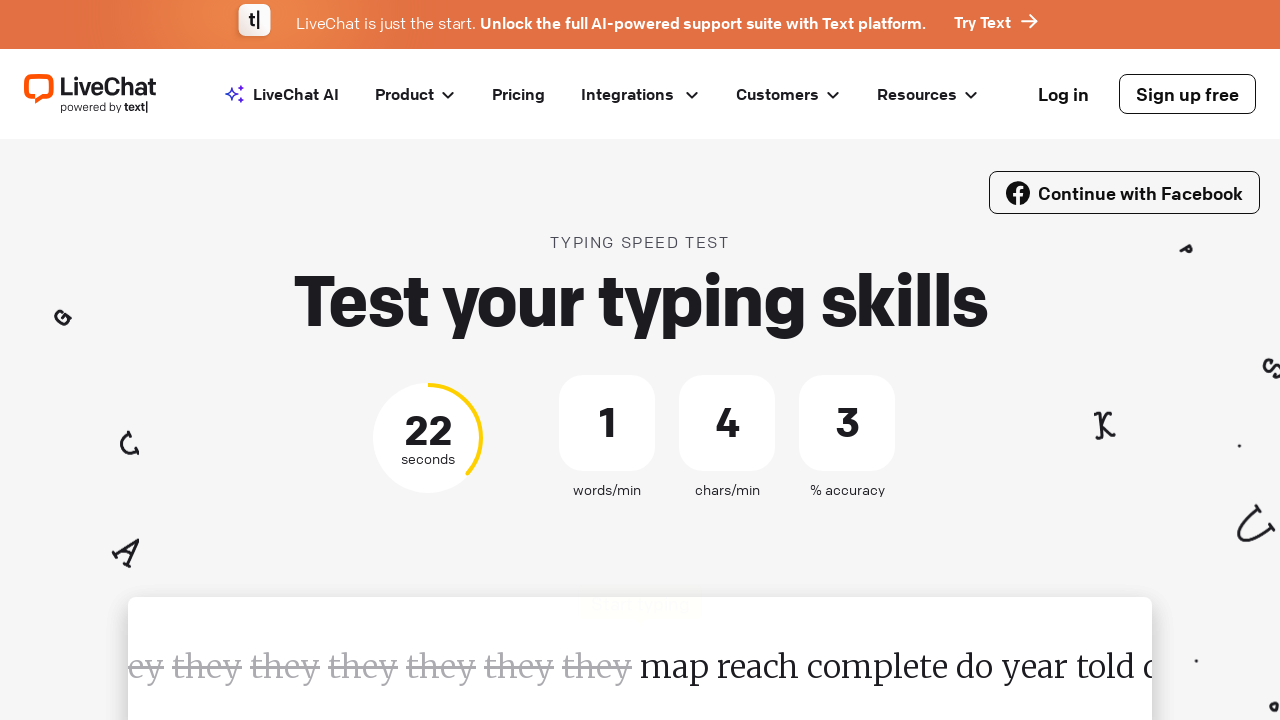

Waited 100ms between keystrokes
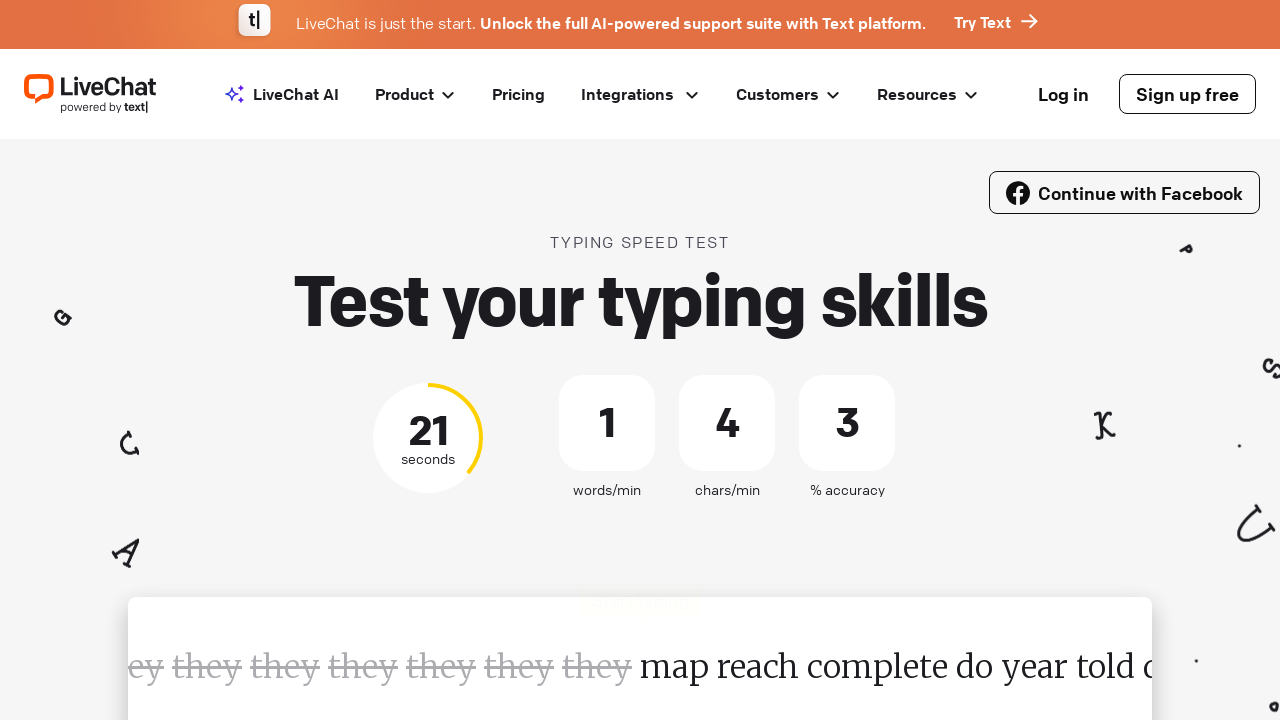

Retrieved current word to type: 'they'
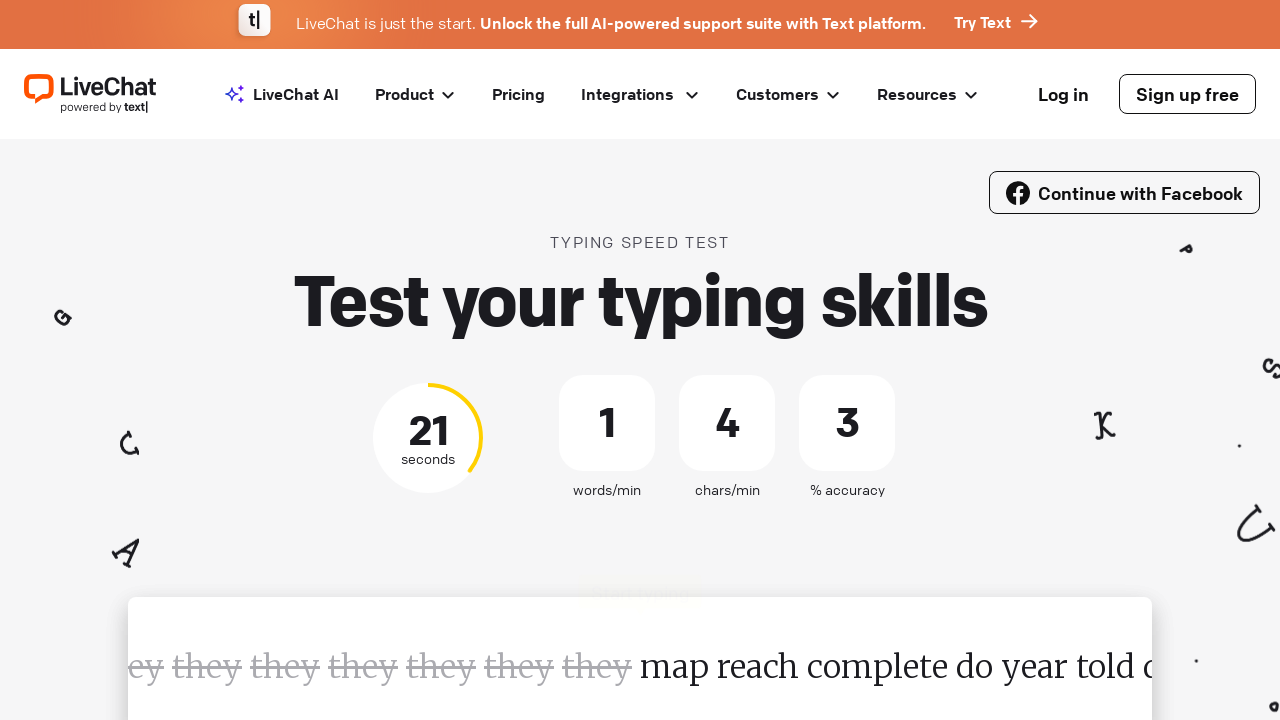

Typed word 'they' followed by space on #test-input
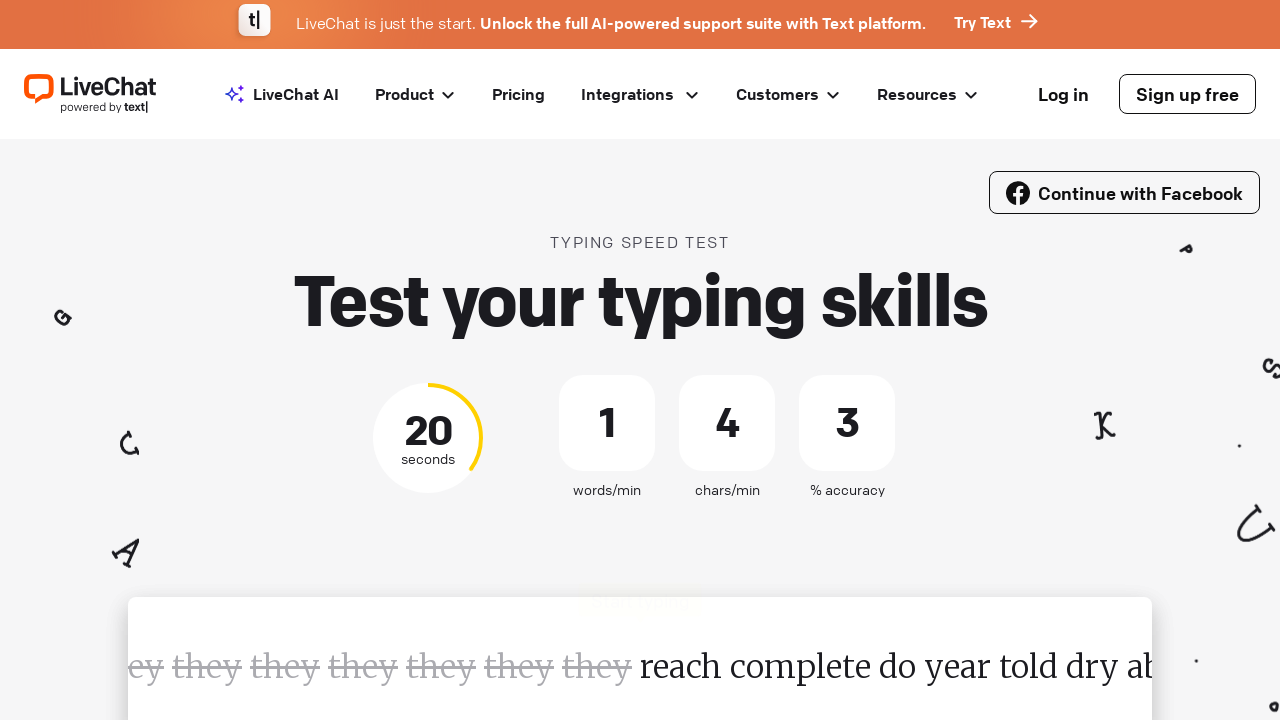

Waited 100ms between keystrokes
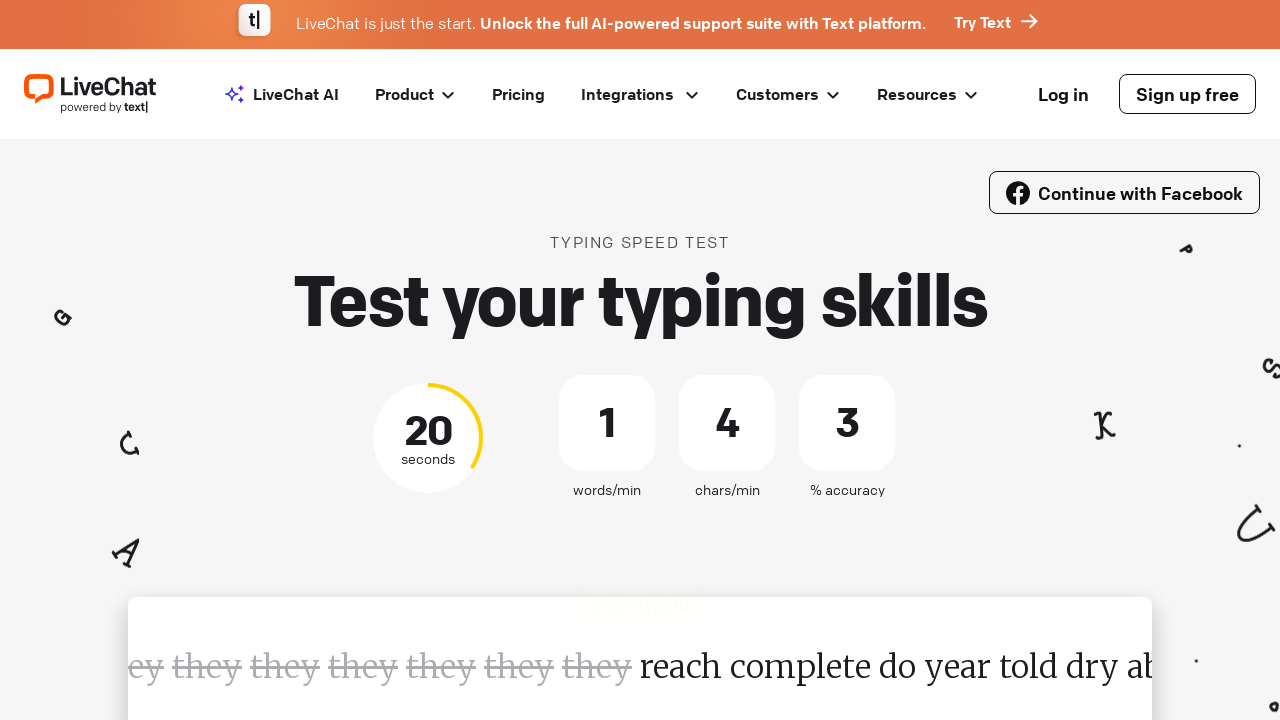

Retrieved current word to type: 'they'
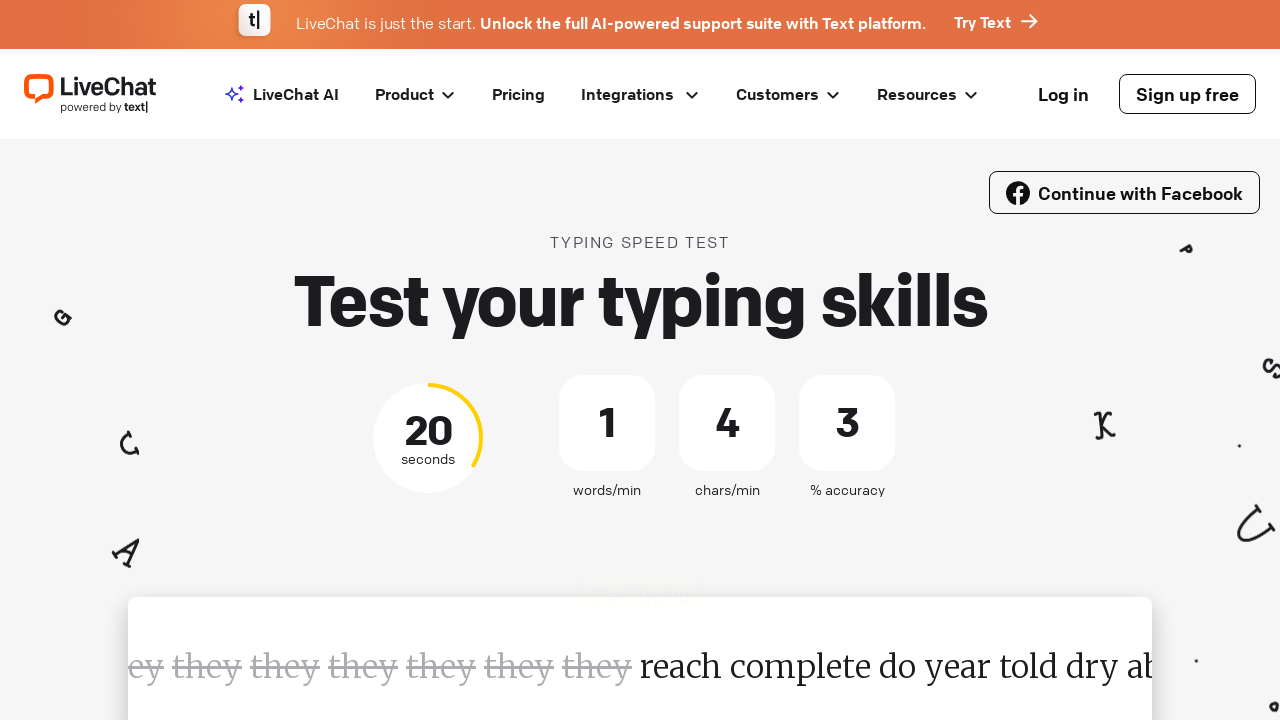

Typed word 'they' followed by space on #test-input
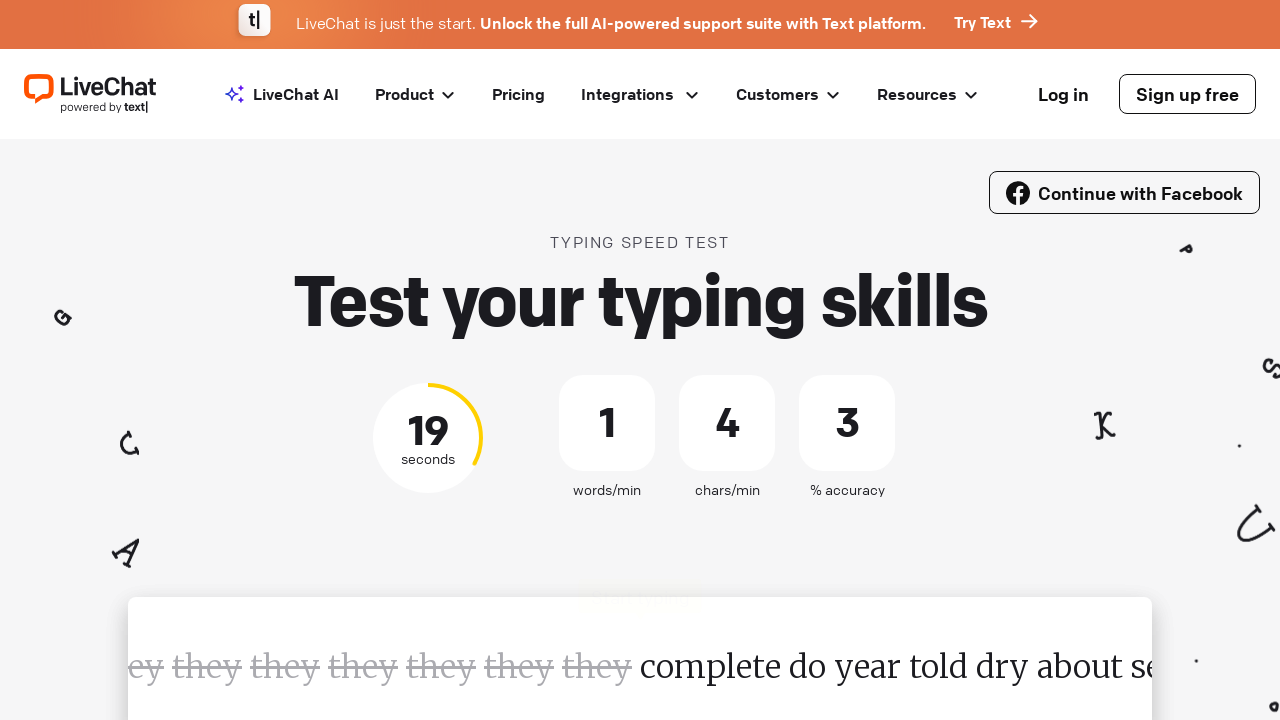

Waited 100ms between keystrokes
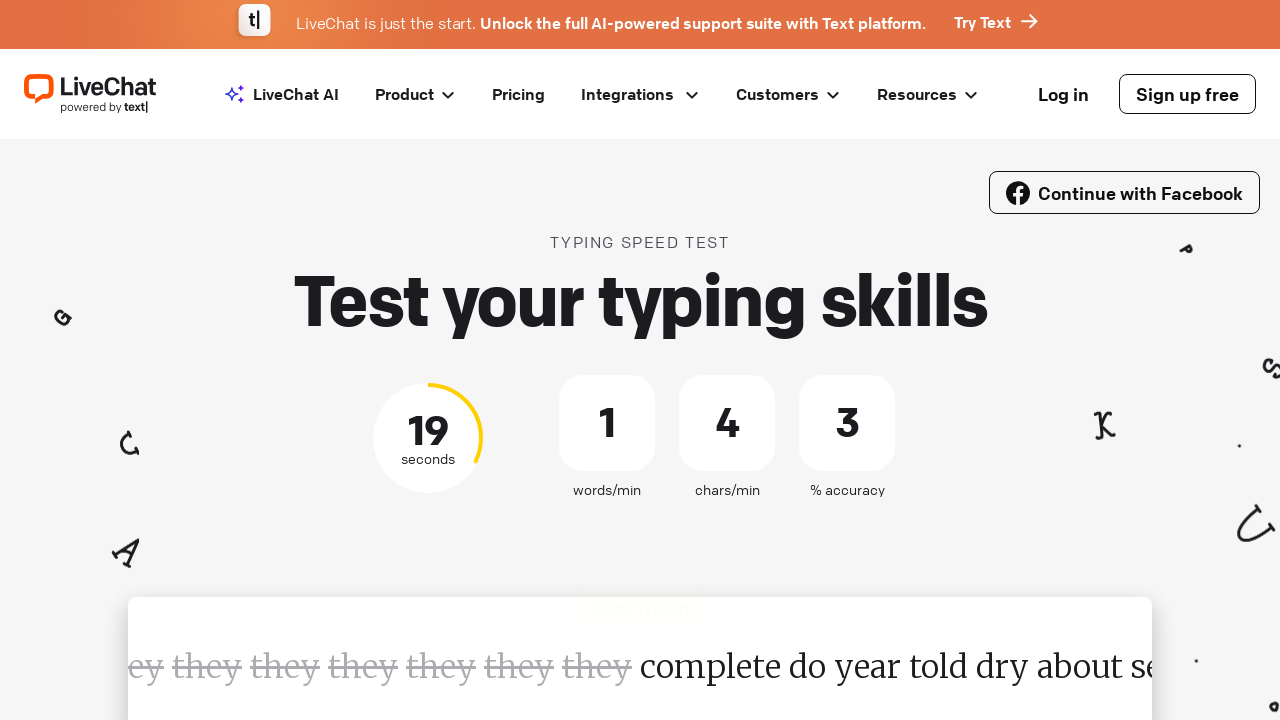

Retrieved current word to type: 'they'
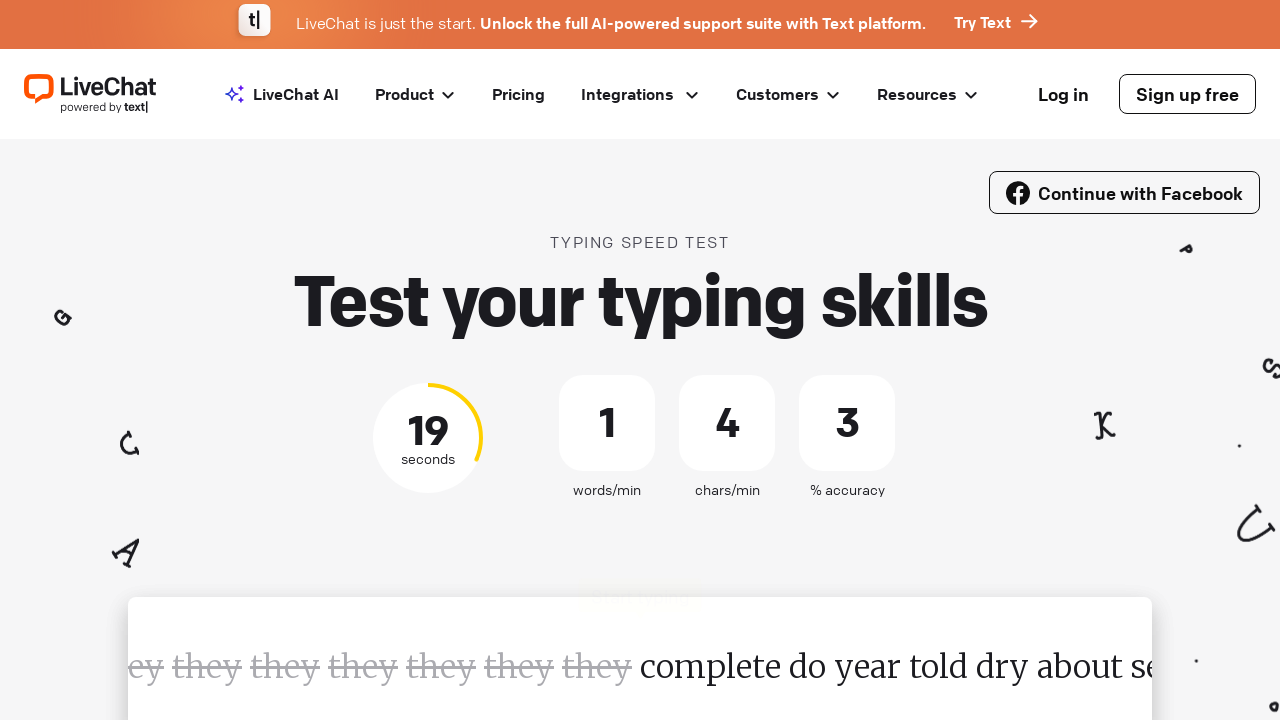

Typed word 'they' followed by space on #test-input
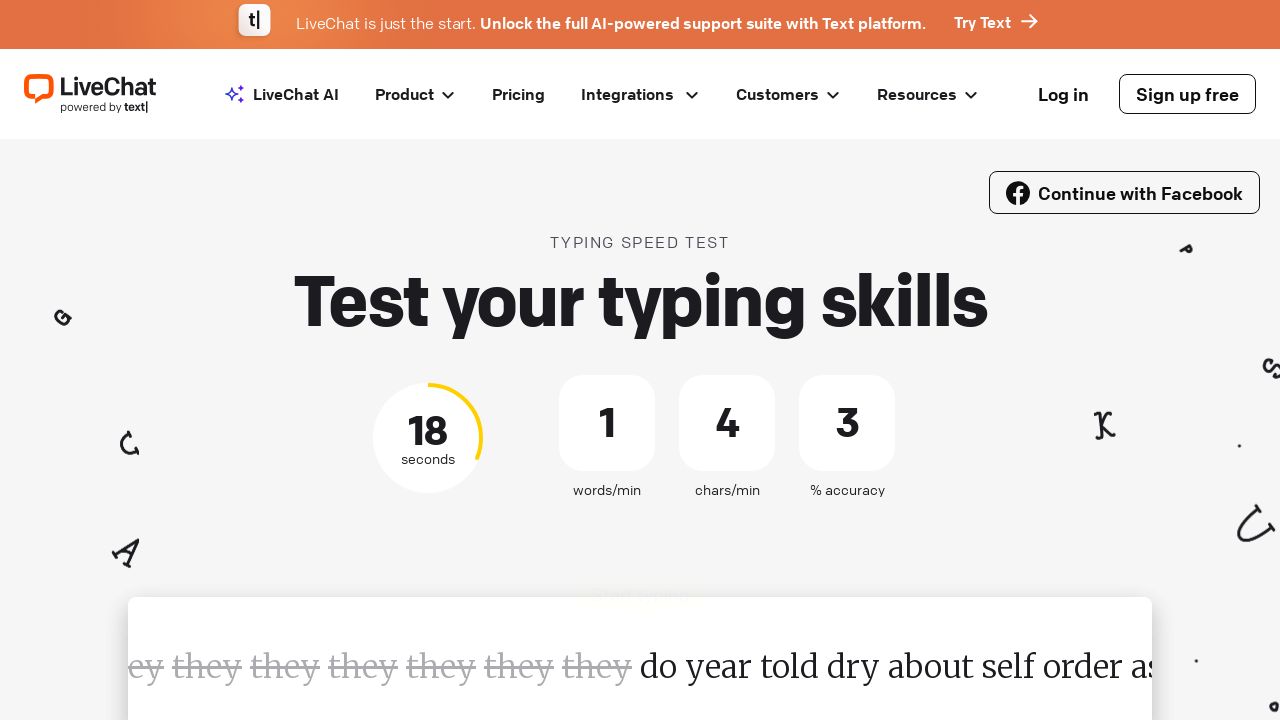

Waited 100ms between keystrokes
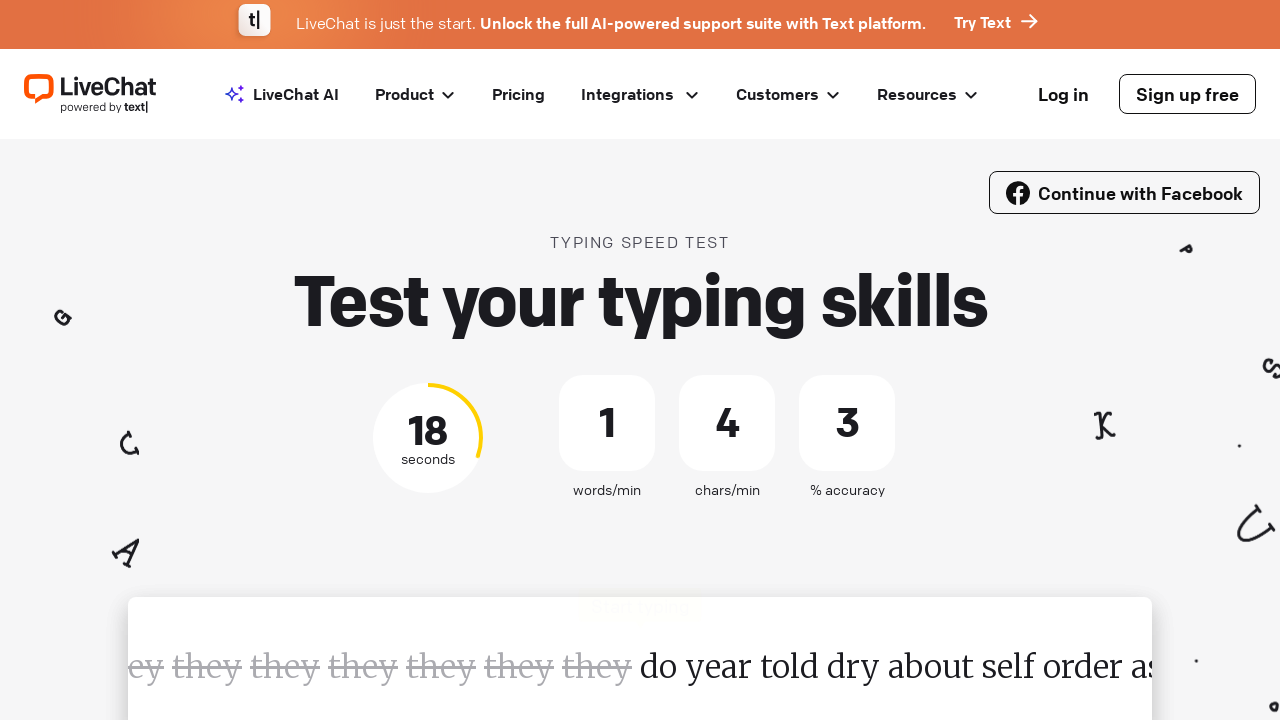

Retrieved current word to type: 'they'
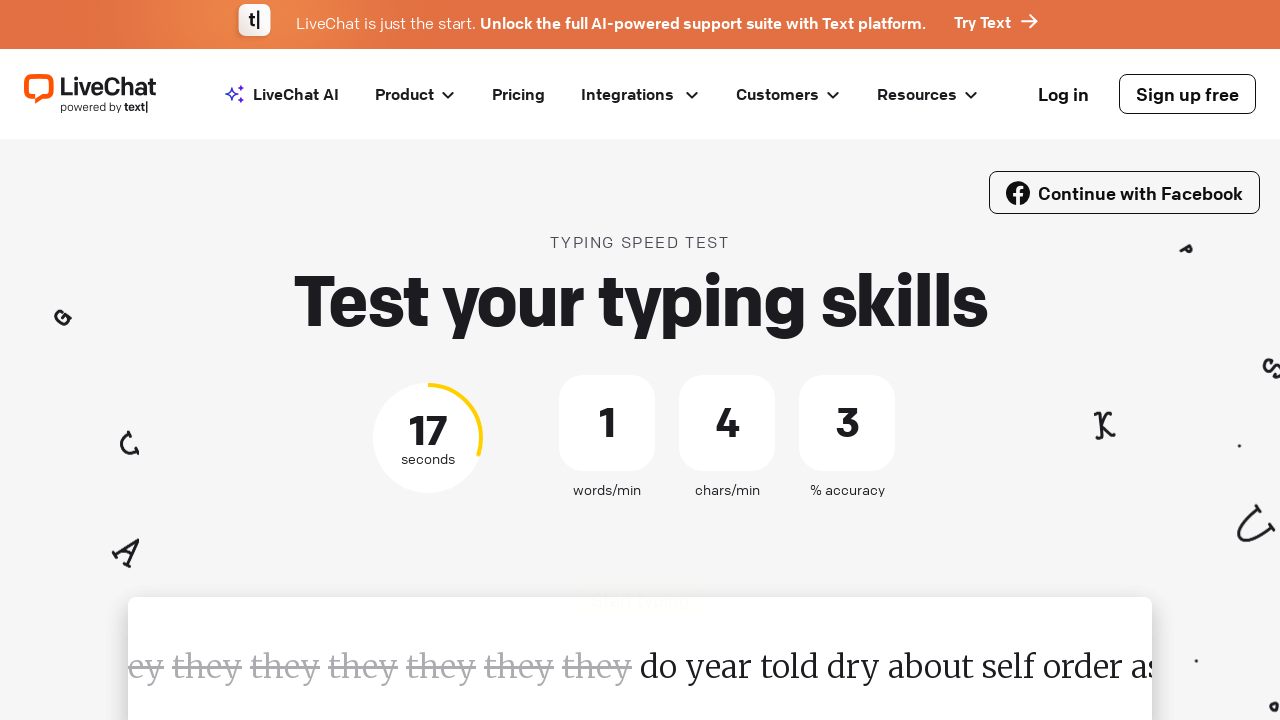

Typed word 'they' followed by space on #test-input
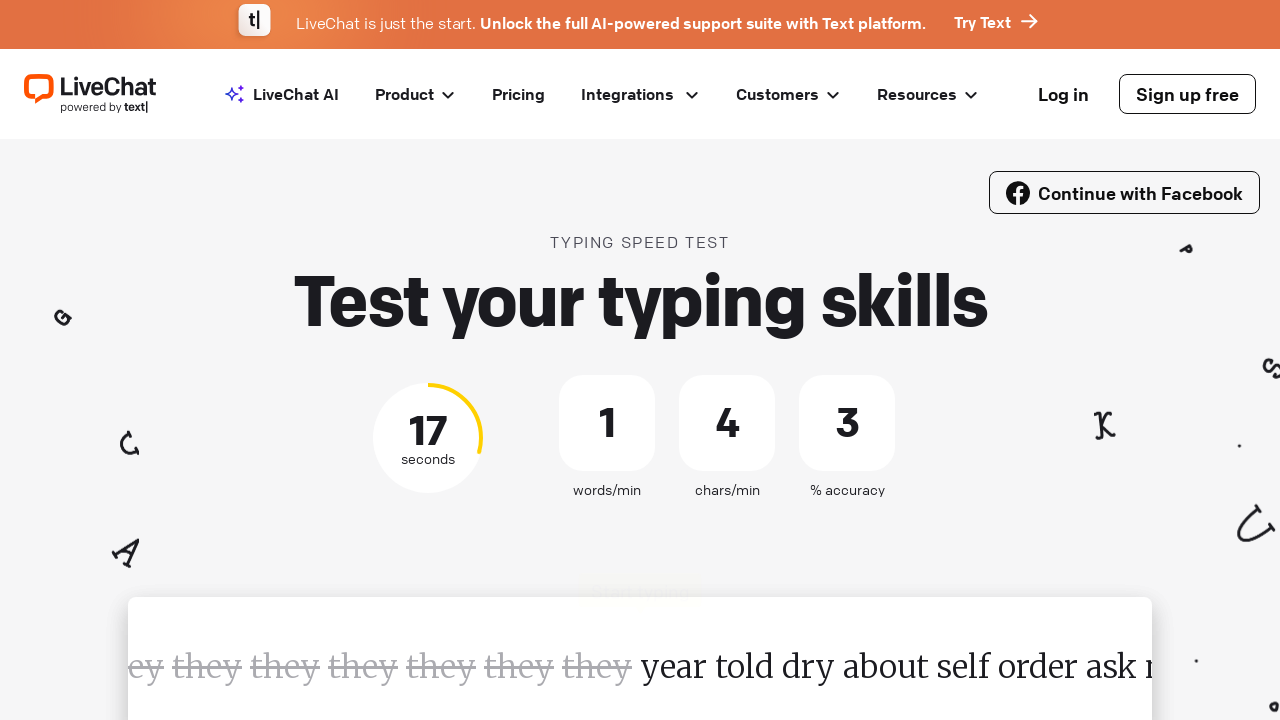

Waited 100ms between keystrokes
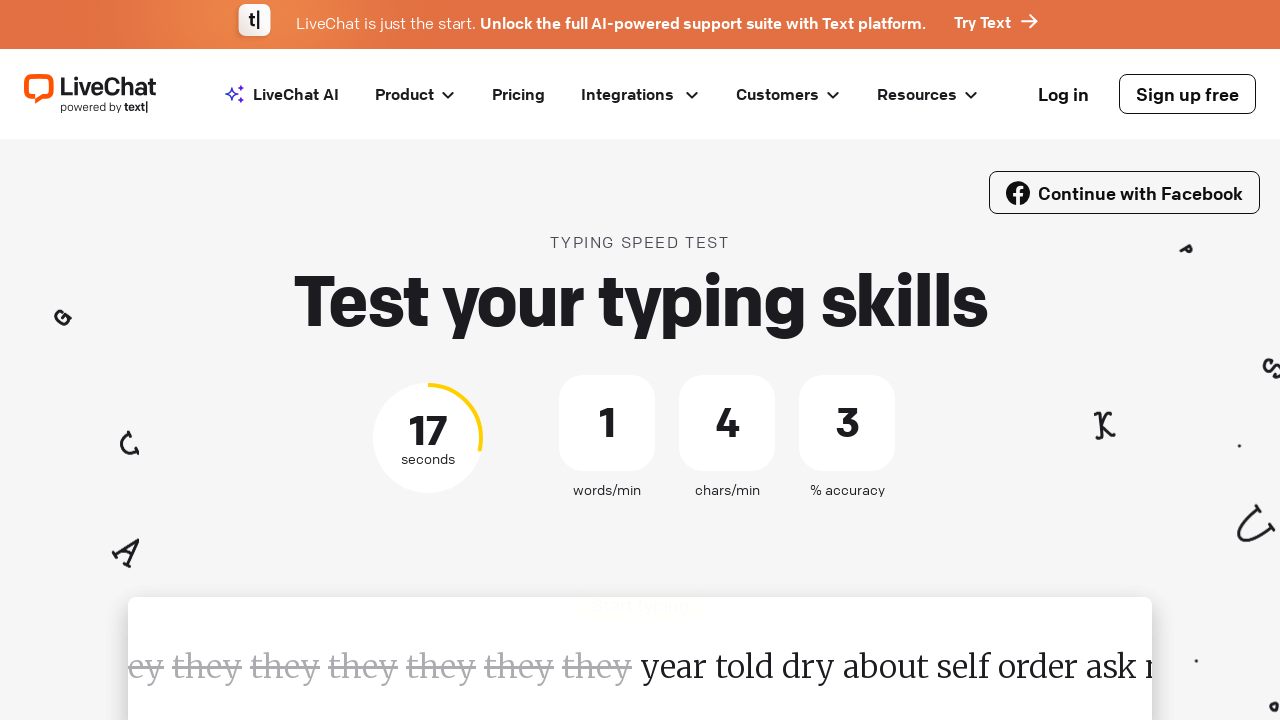

Retrieved current word to type: 'they'
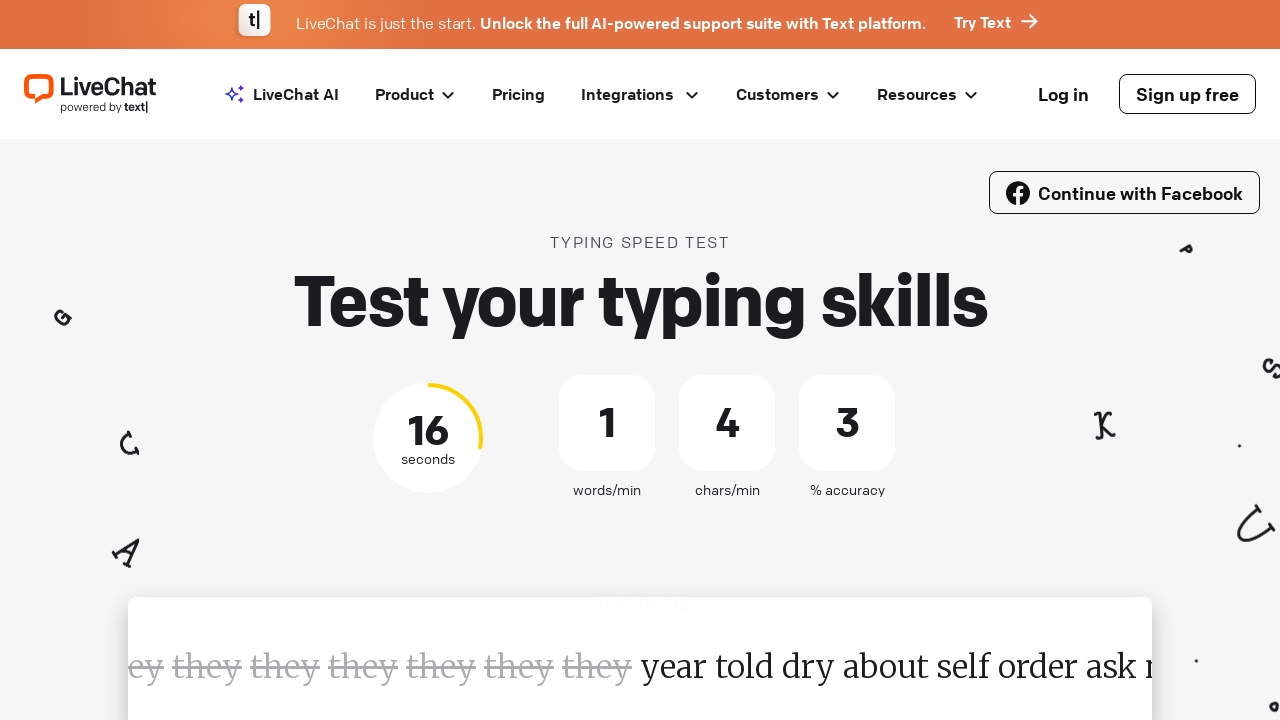

Typed word 'they' followed by space on #test-input
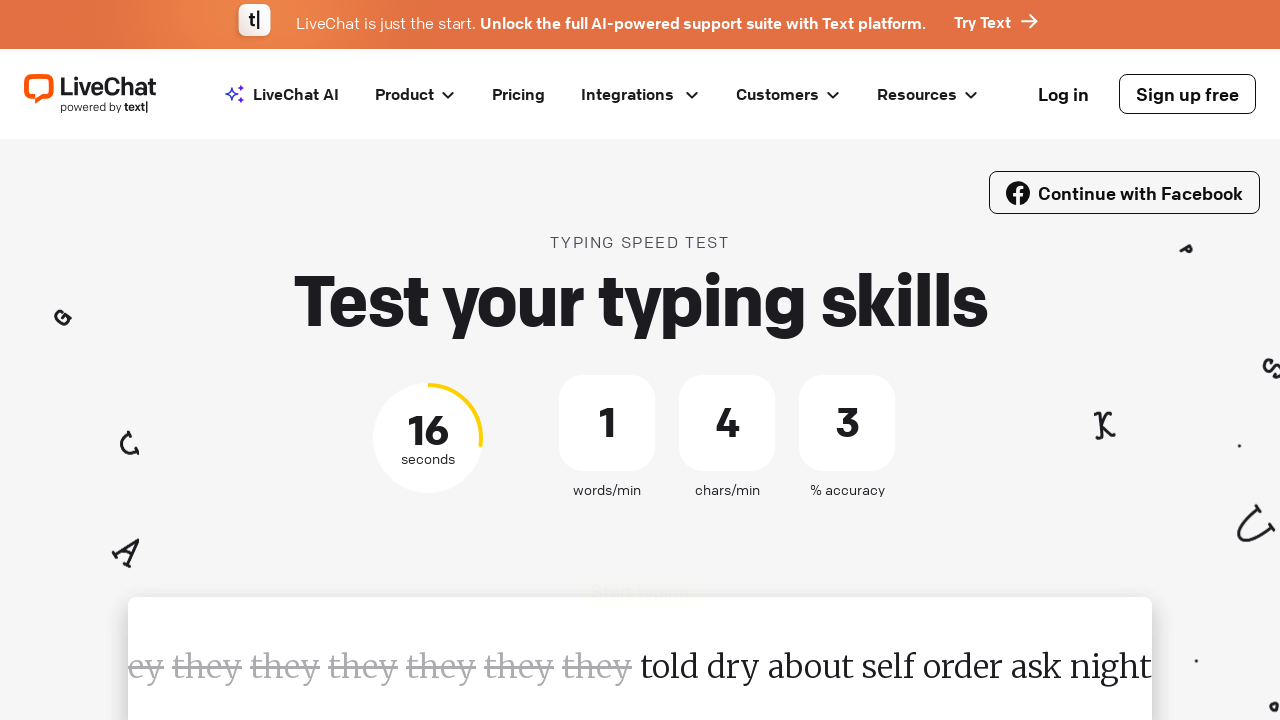

Waited 100ms between keystrokes
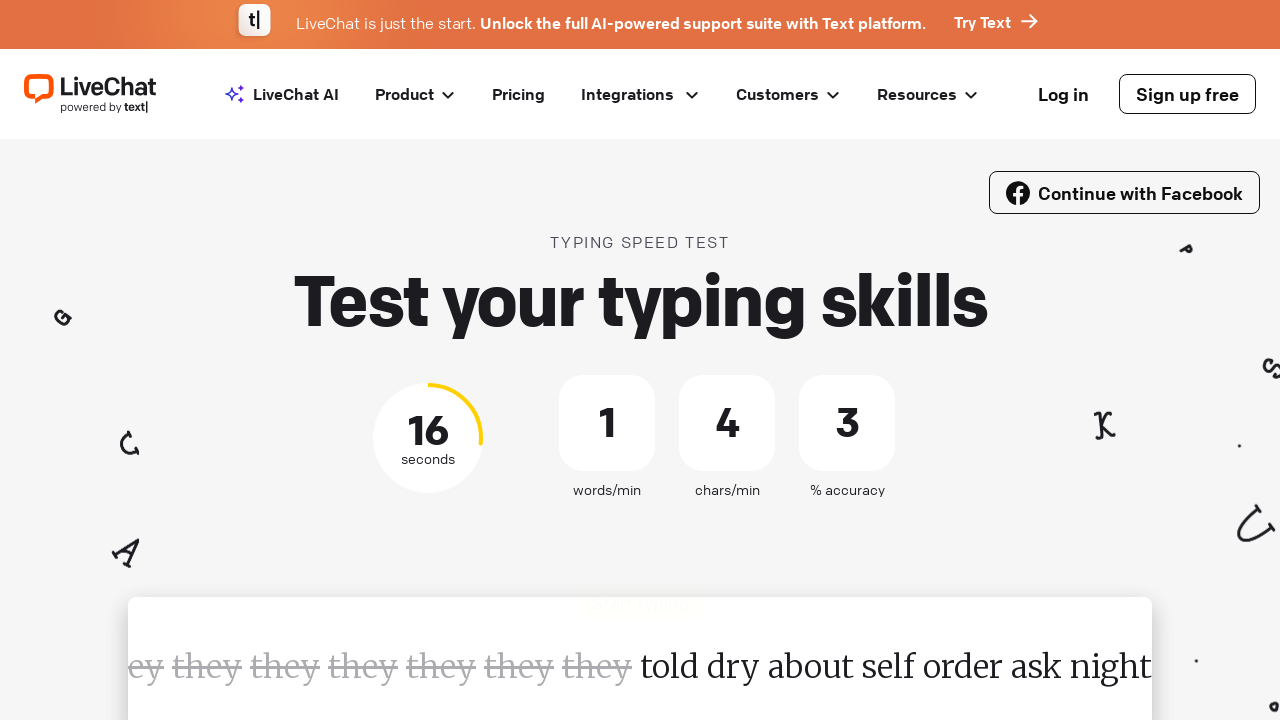

Retrieved current word to type: 'they'
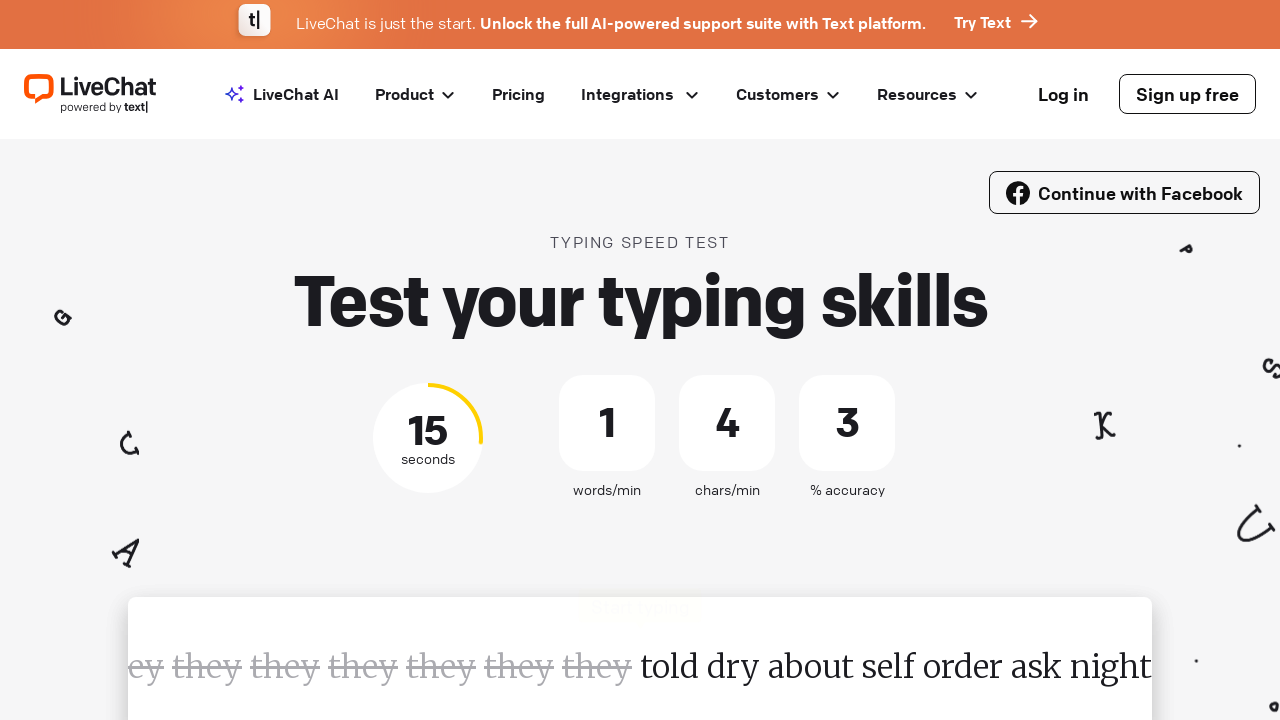

Typed word 'they' followed by space on #test-input
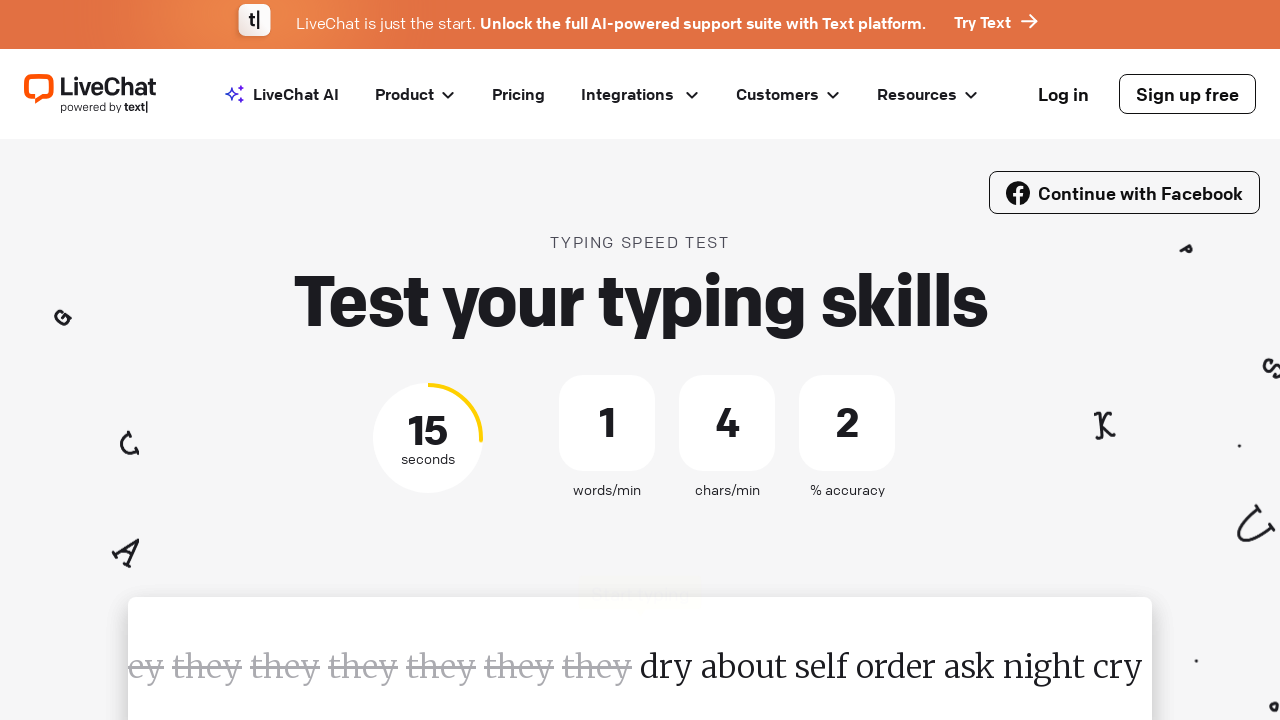

Waited 100ms between keystrokes
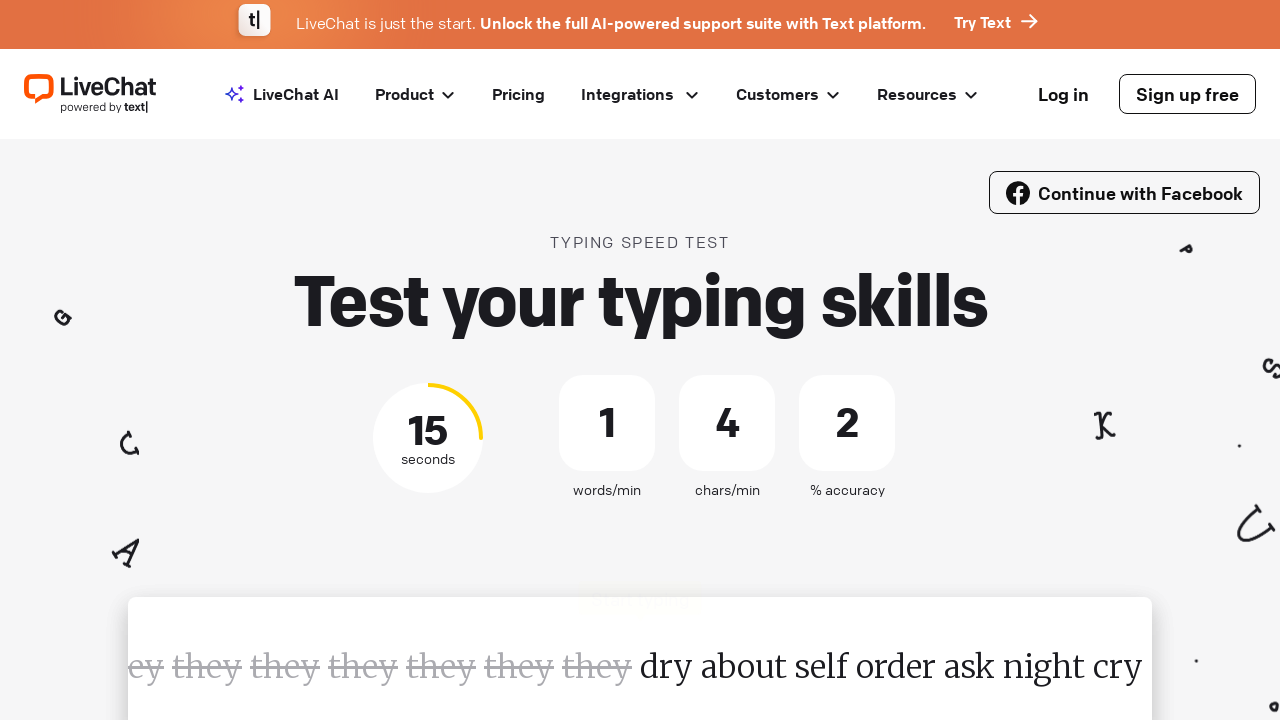

Retrieved current word to type: 'they'
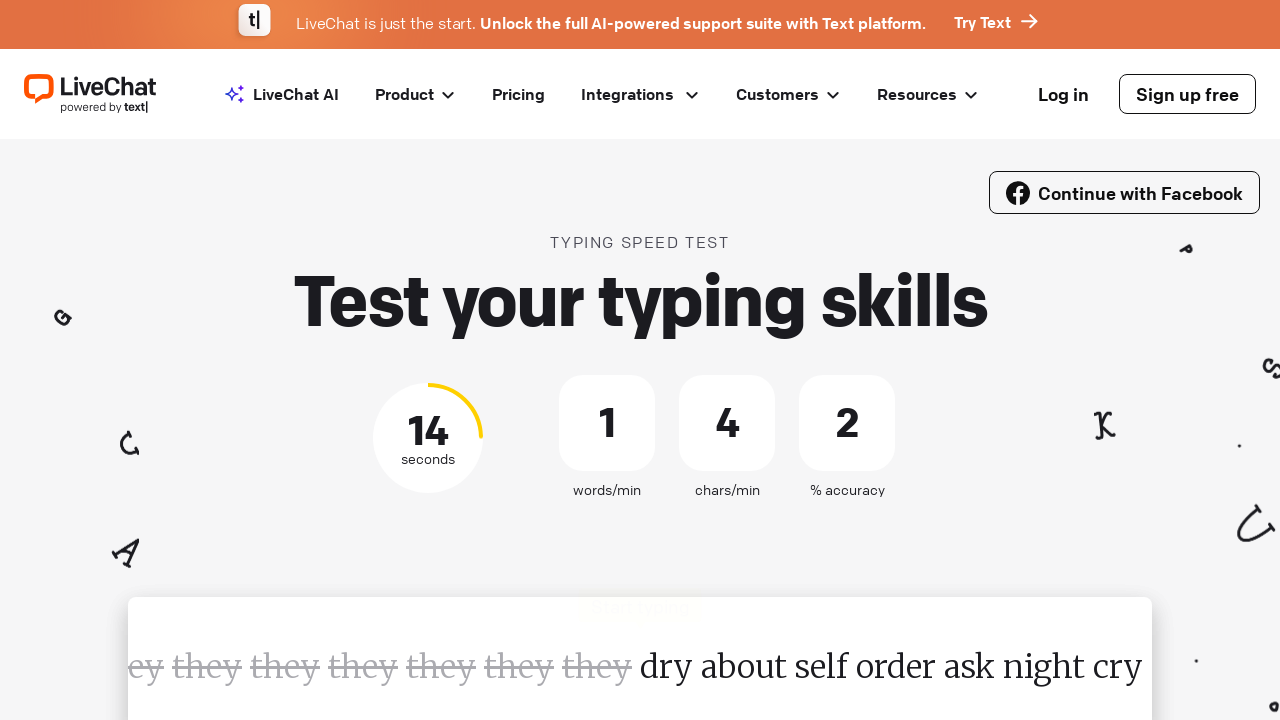

Typed word 'they' followed by space on #test-input
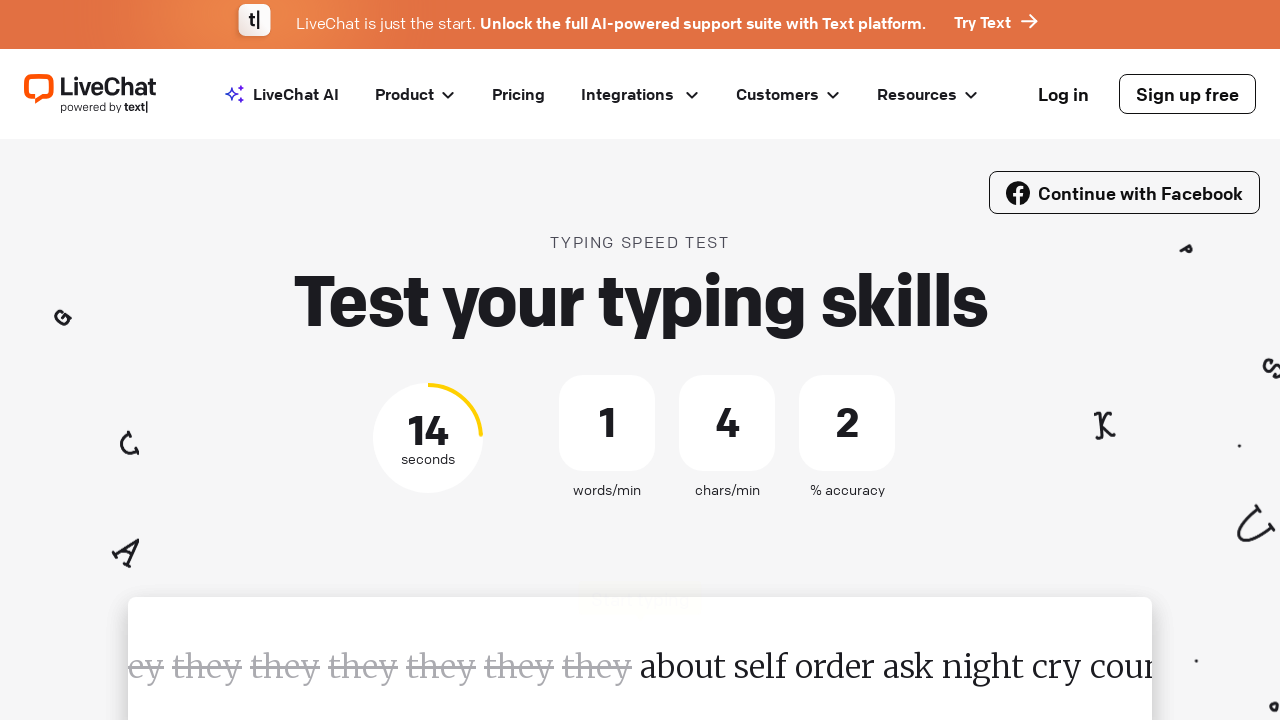

Waited 100ms between keystrokes
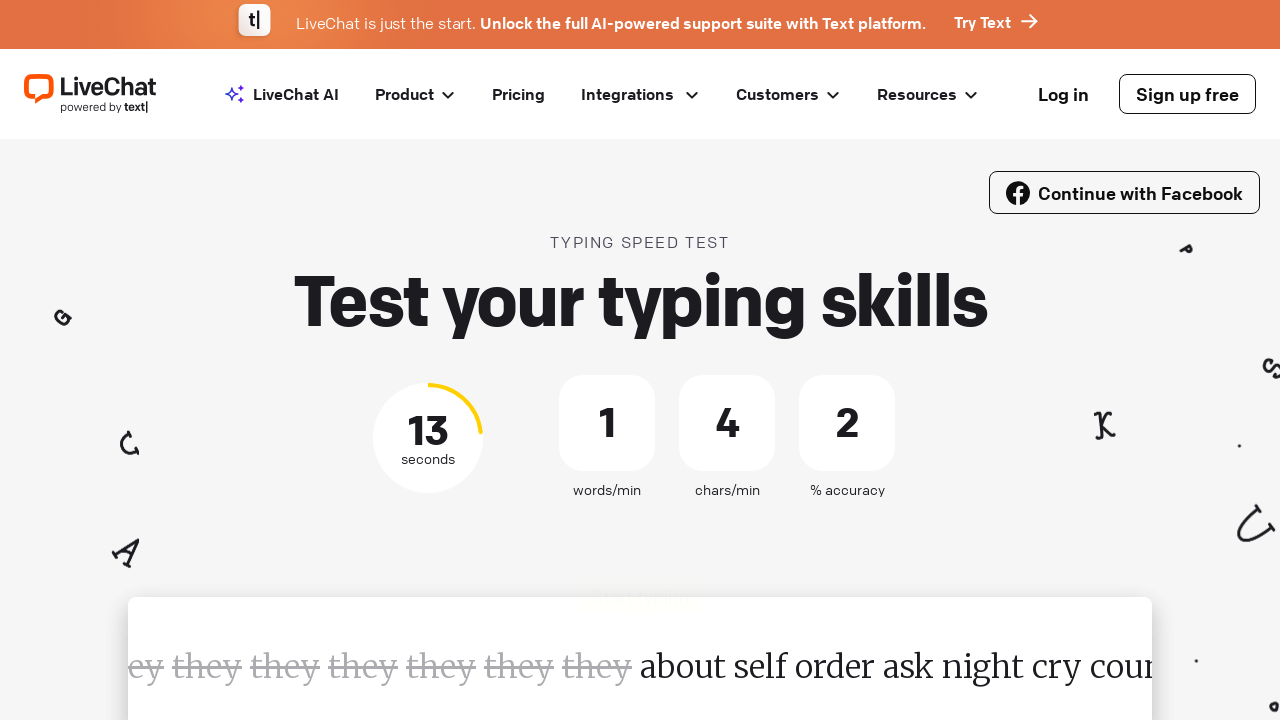

Retrieved current word to type: 'they'
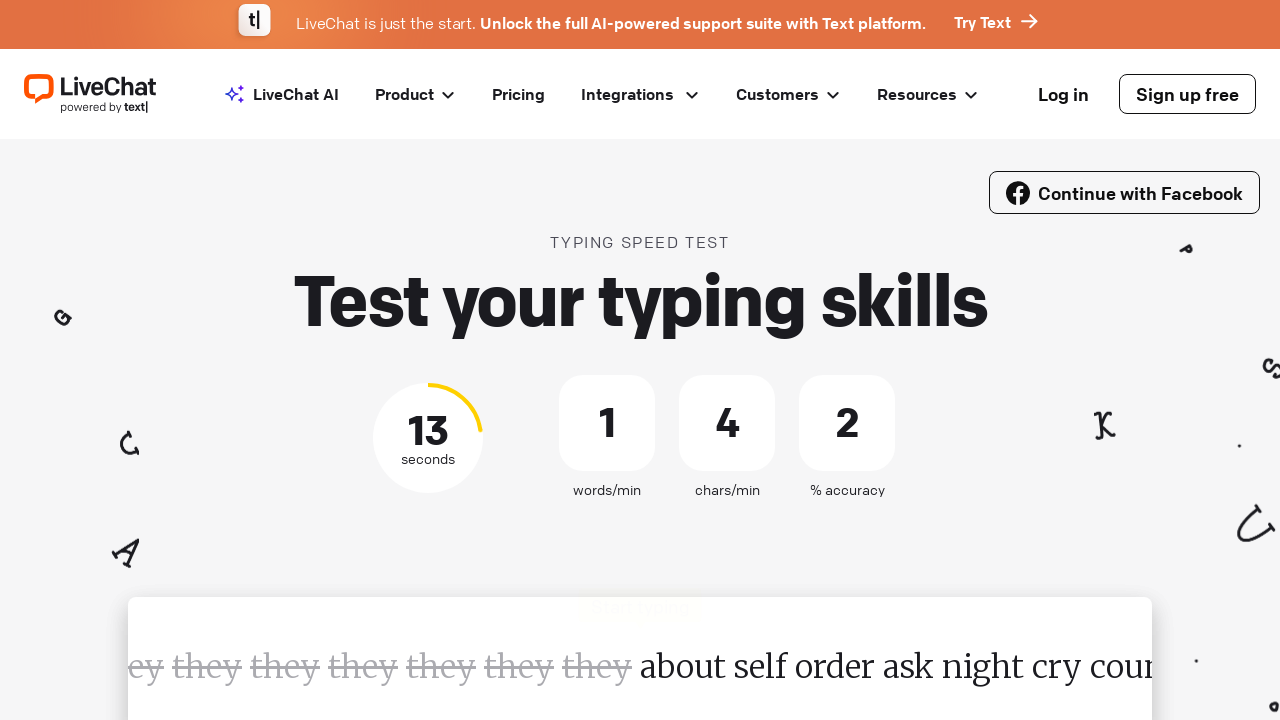

Typed word 'they' followed by space on #test-input
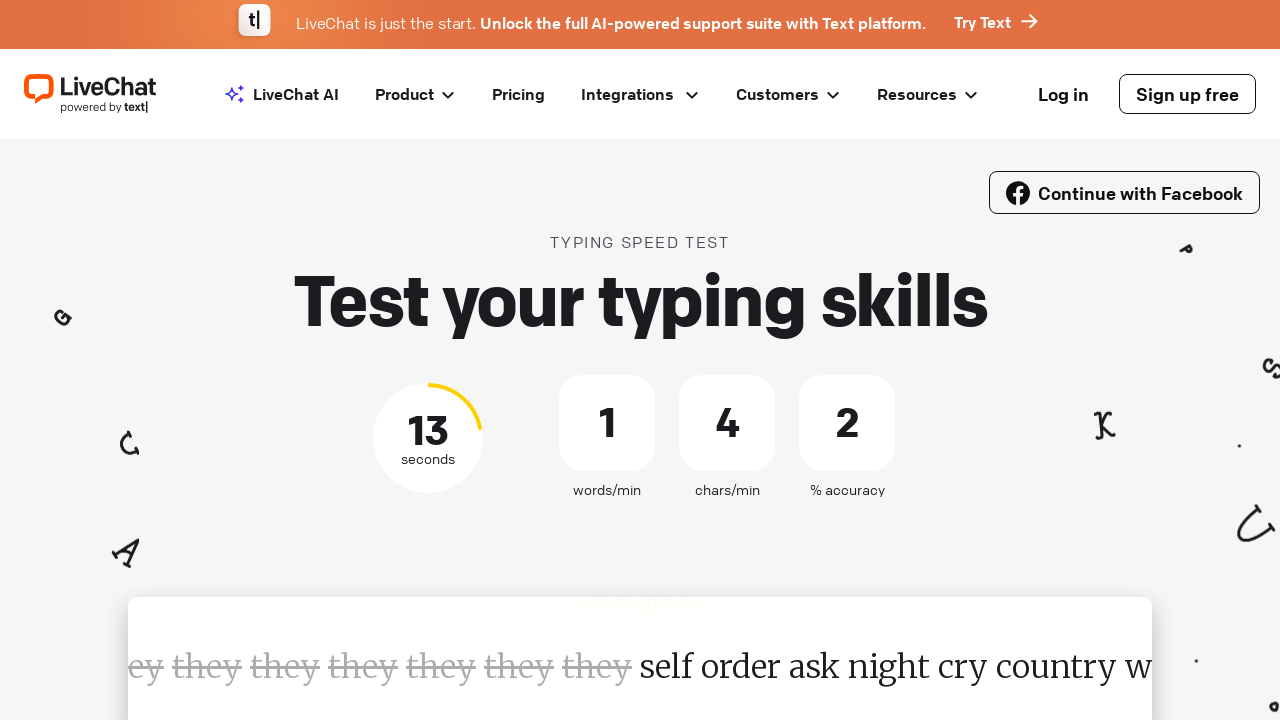

Waited 100ms between keystrokes
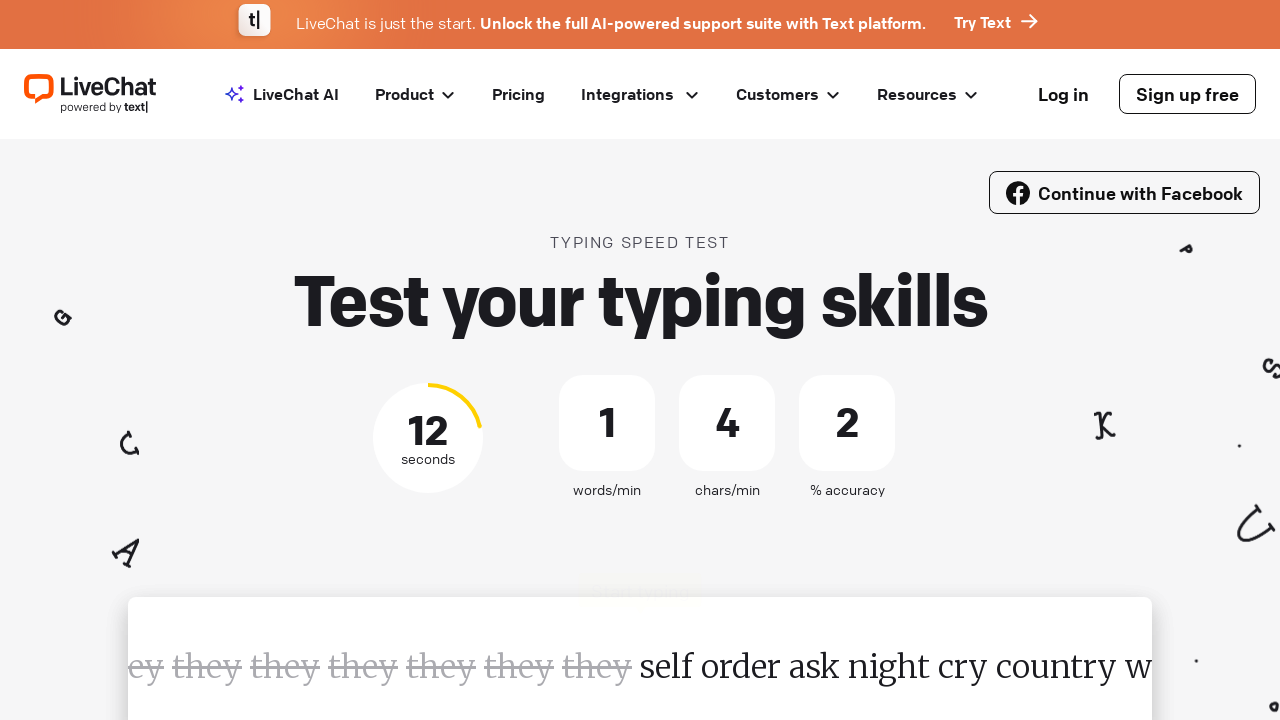

Retrieved current word to type: 'they'
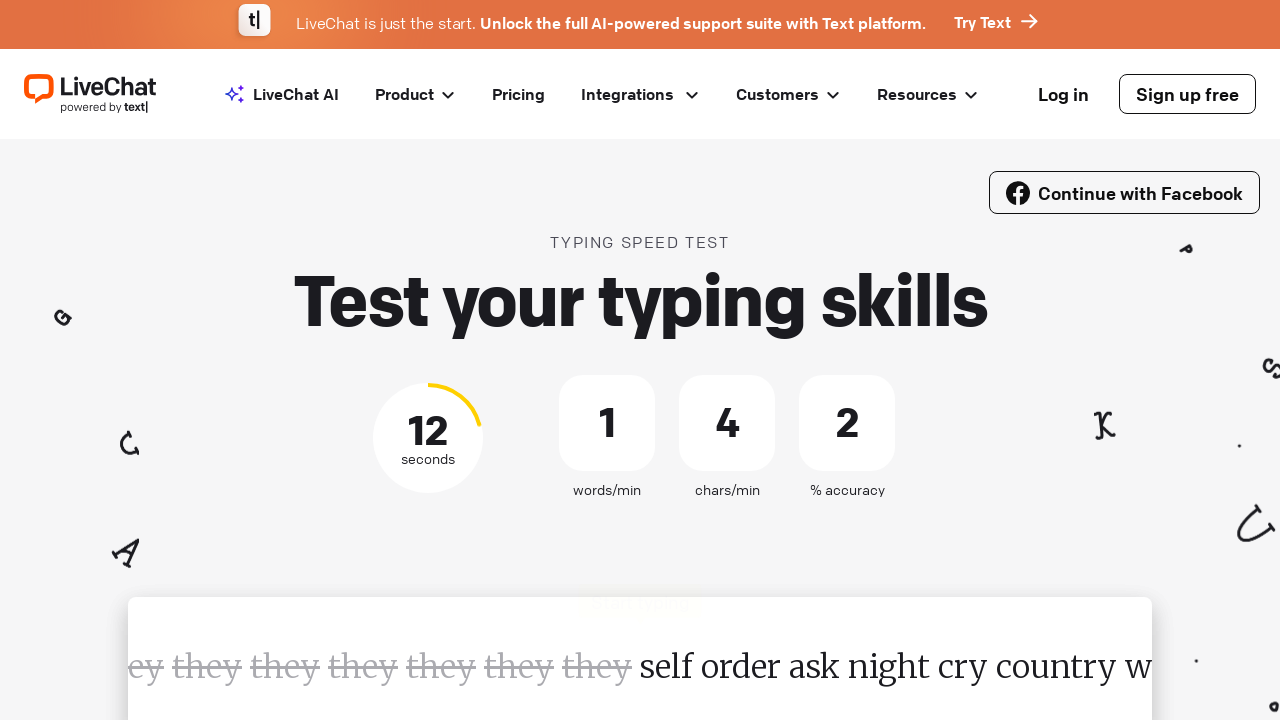

Typed word 'they' followed by space on #test-input
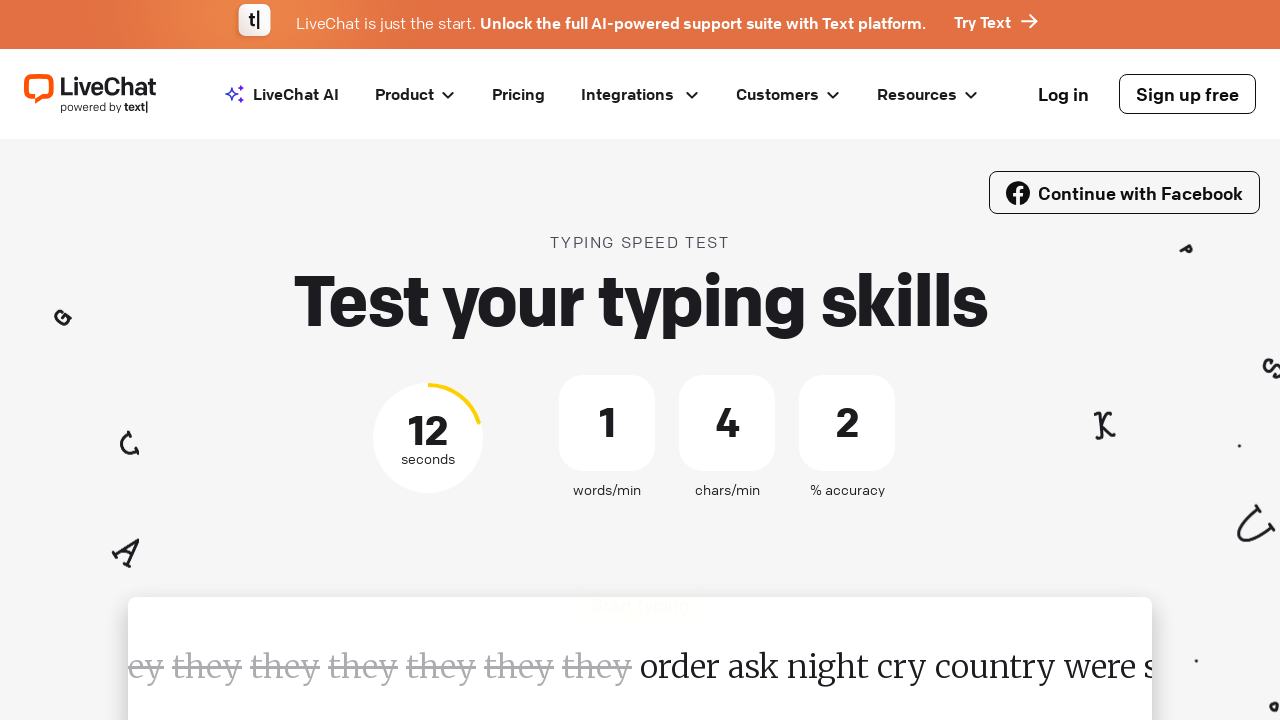

Waited 100ms between keystrokes
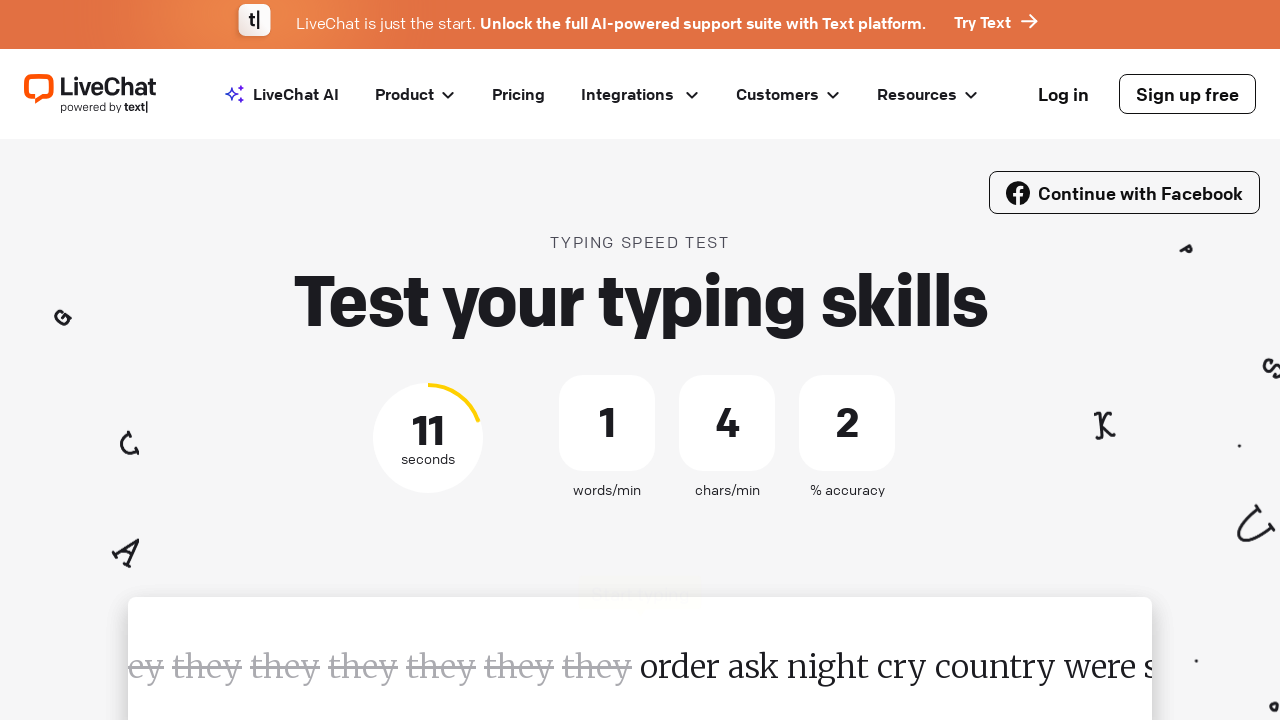

Retrieved current word to type: 'they'
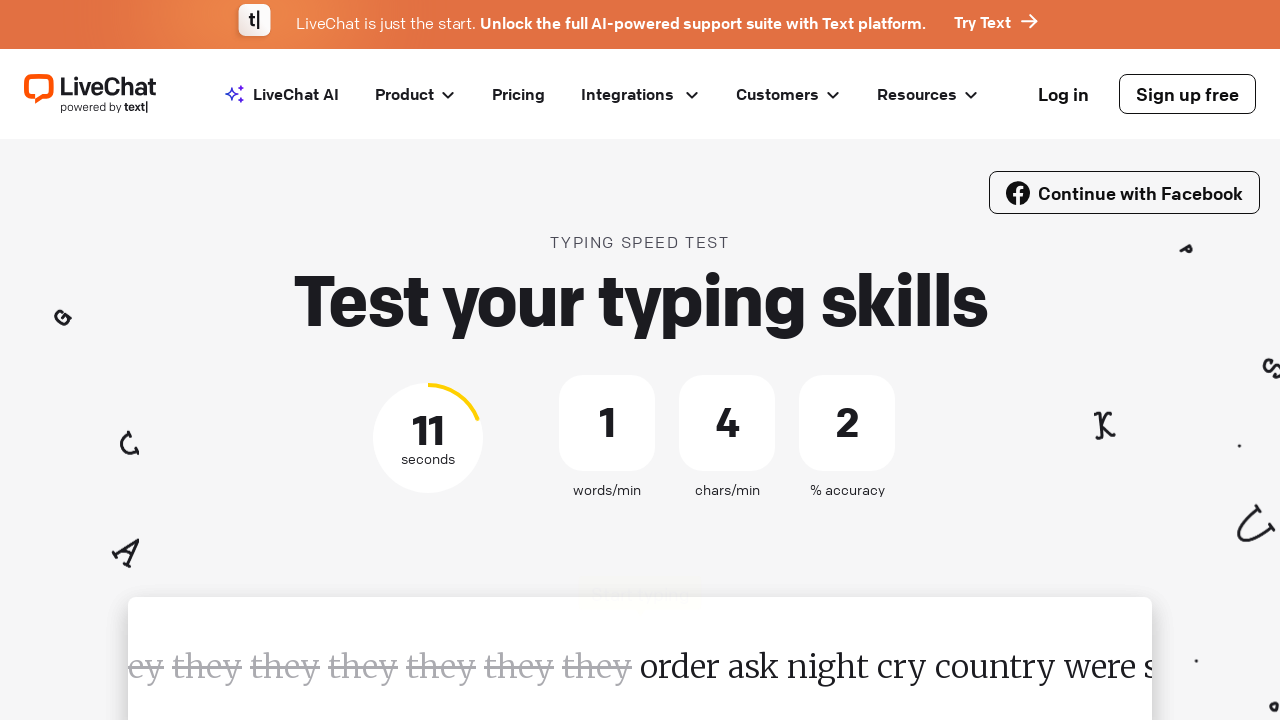

Typed word 'they' followed by space on #test-input
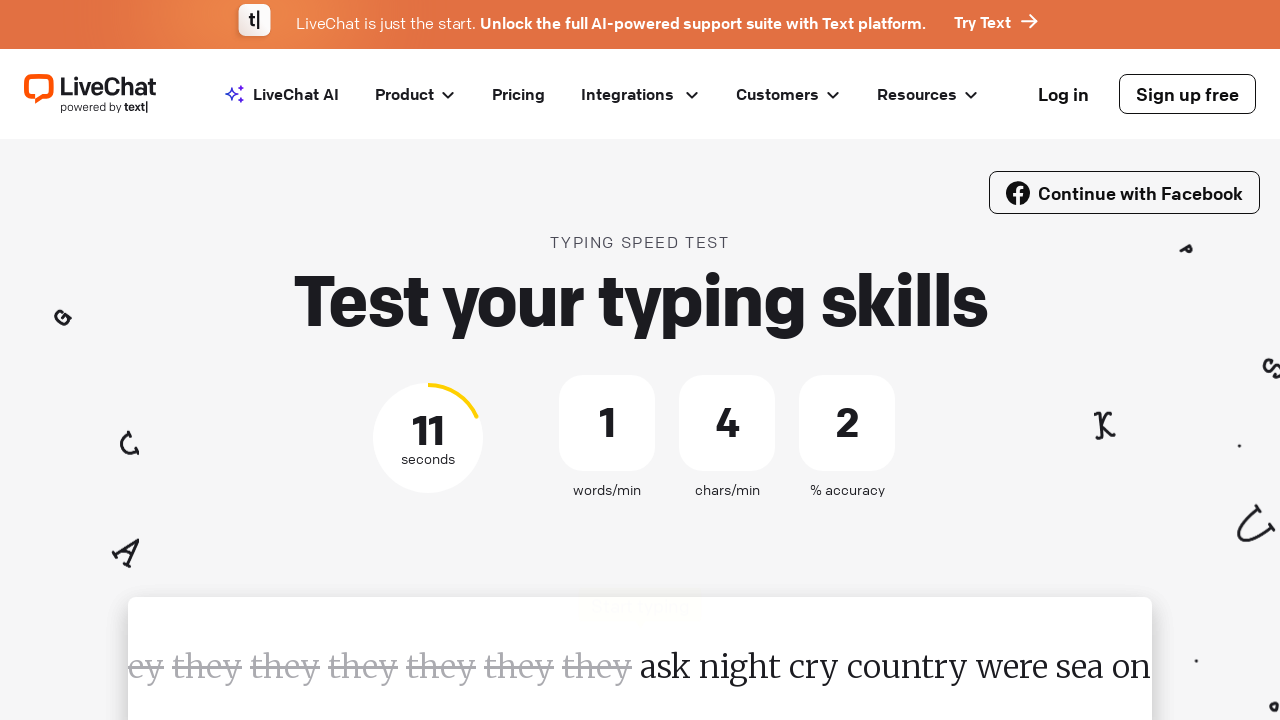

Waited 100ms between keystrokes
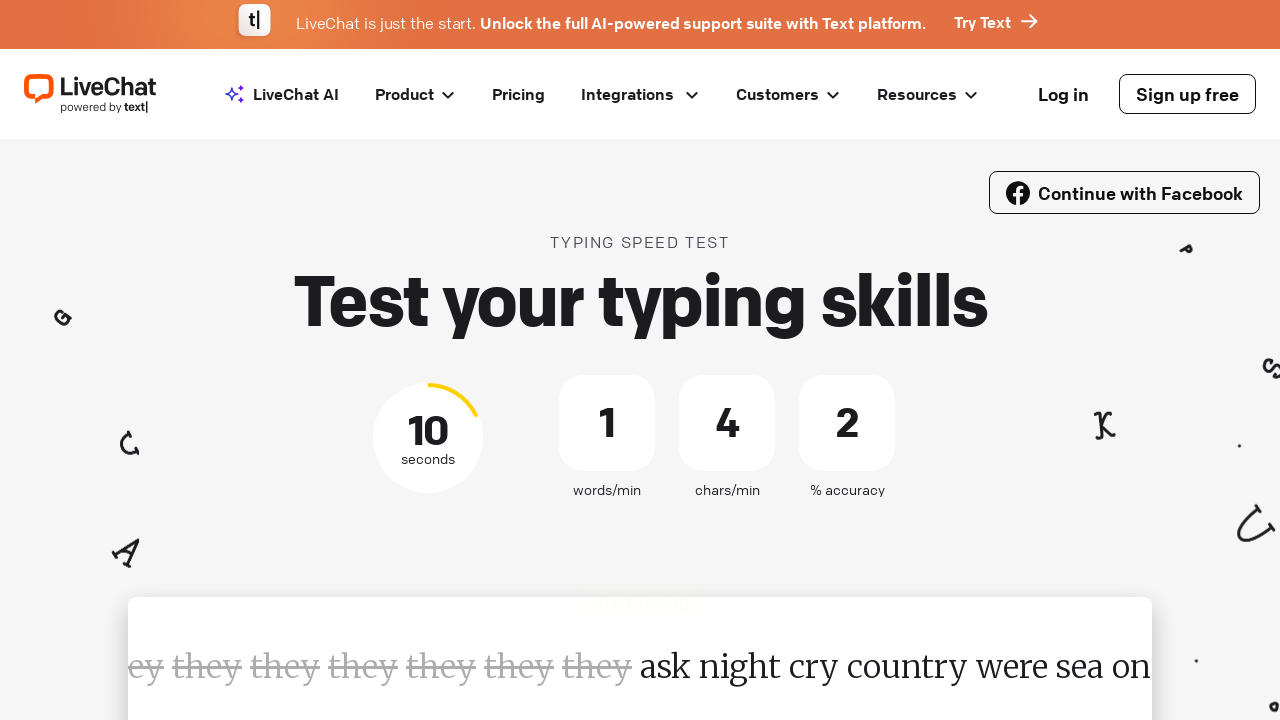

Retrieved current word to type: 'they'
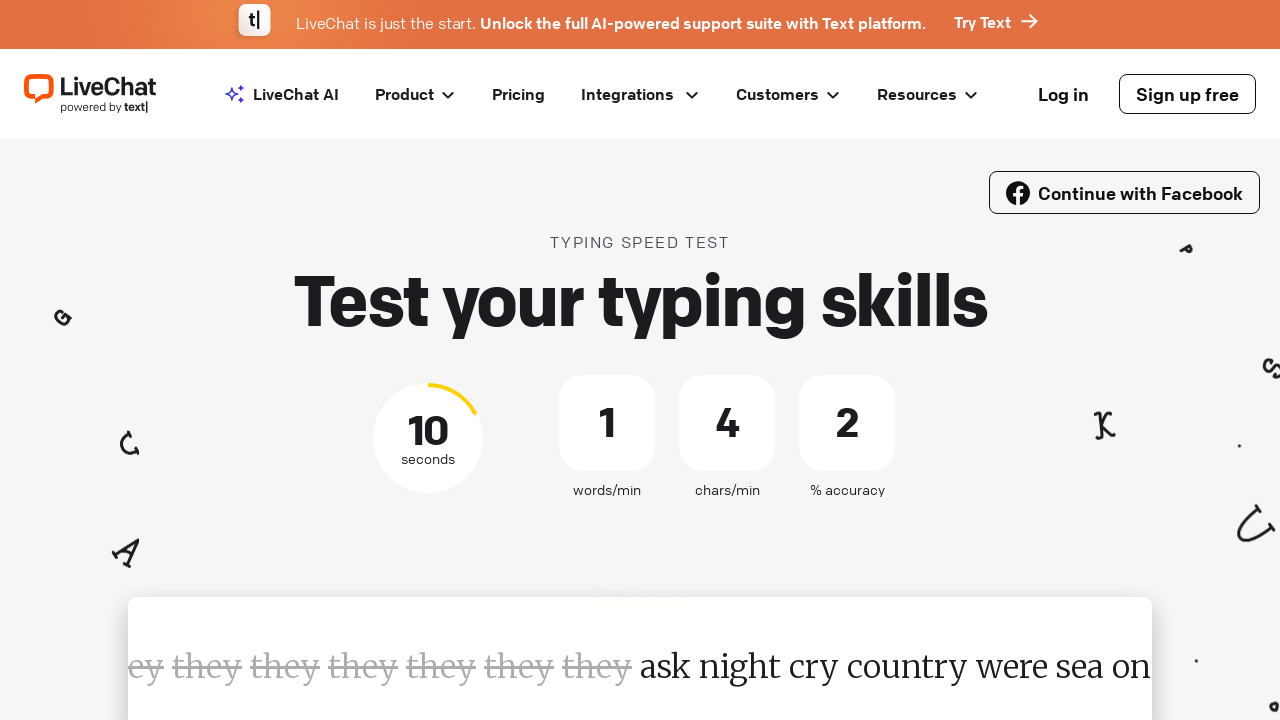

Typed word 'they' followed by space on #test-input
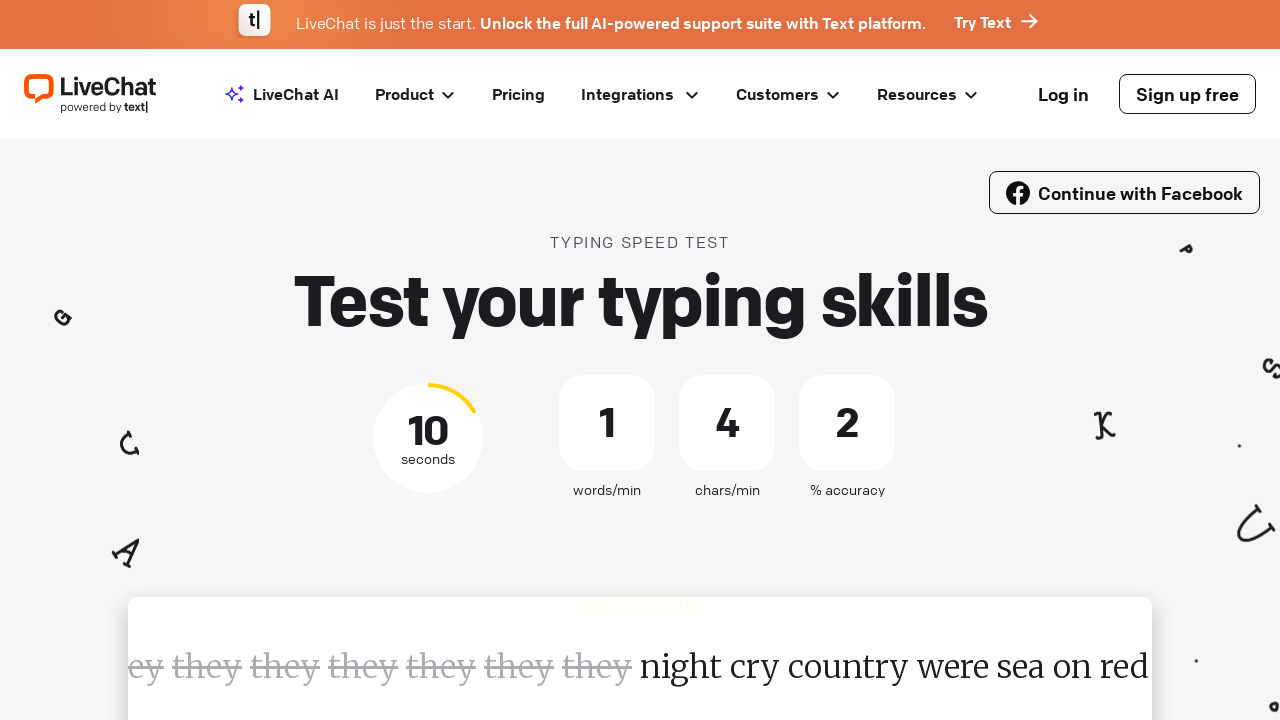

Waited 100ms between keystrokes
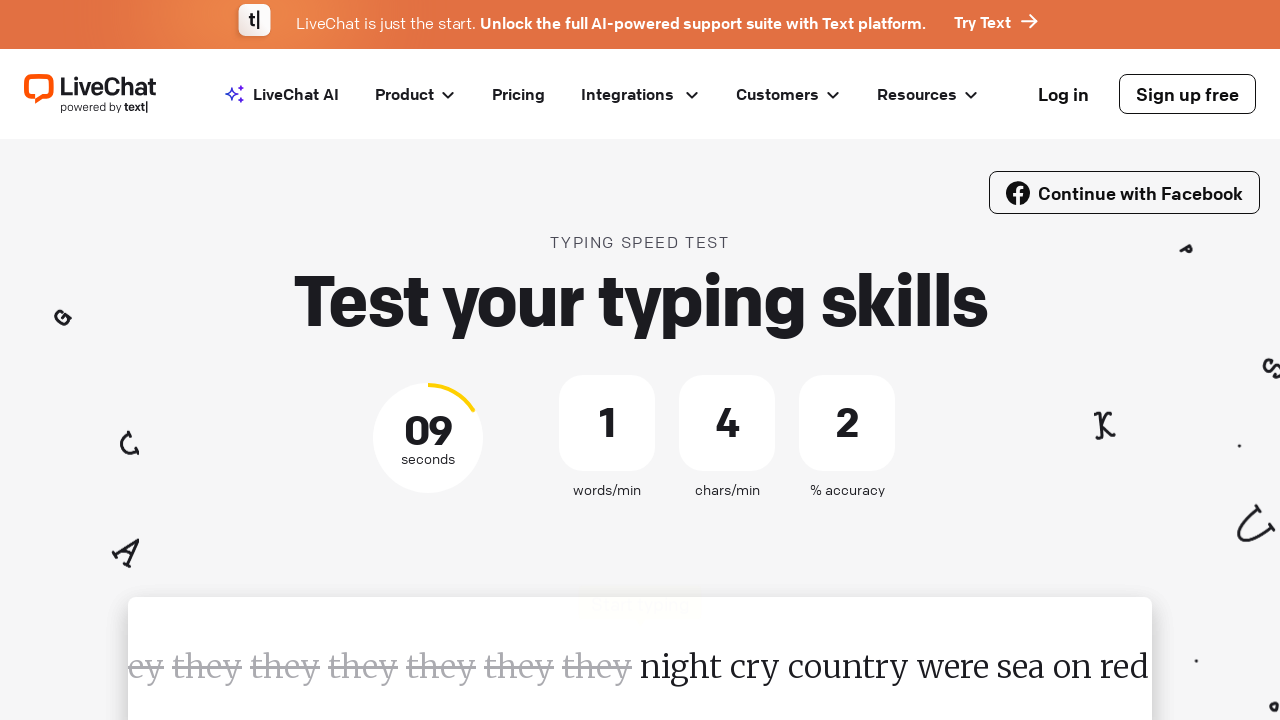

Retrieved current word to type: 'they'
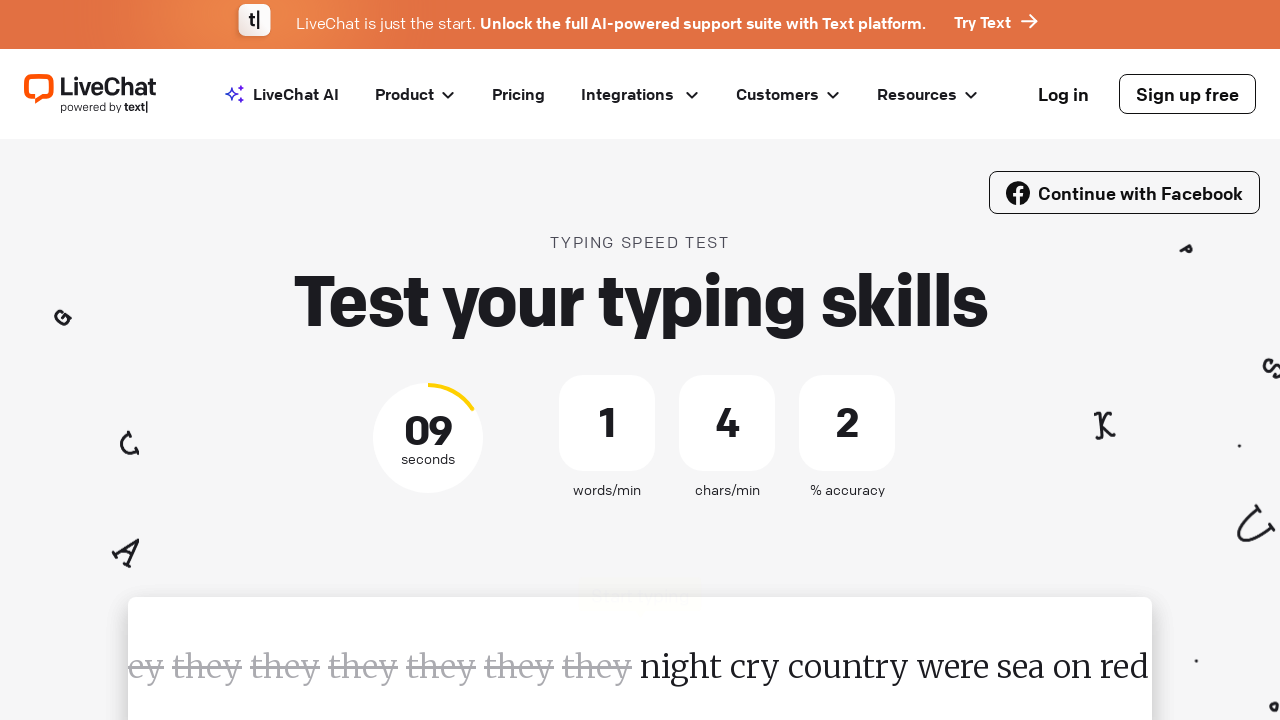

Typed word 'they' followed by space on #test-input
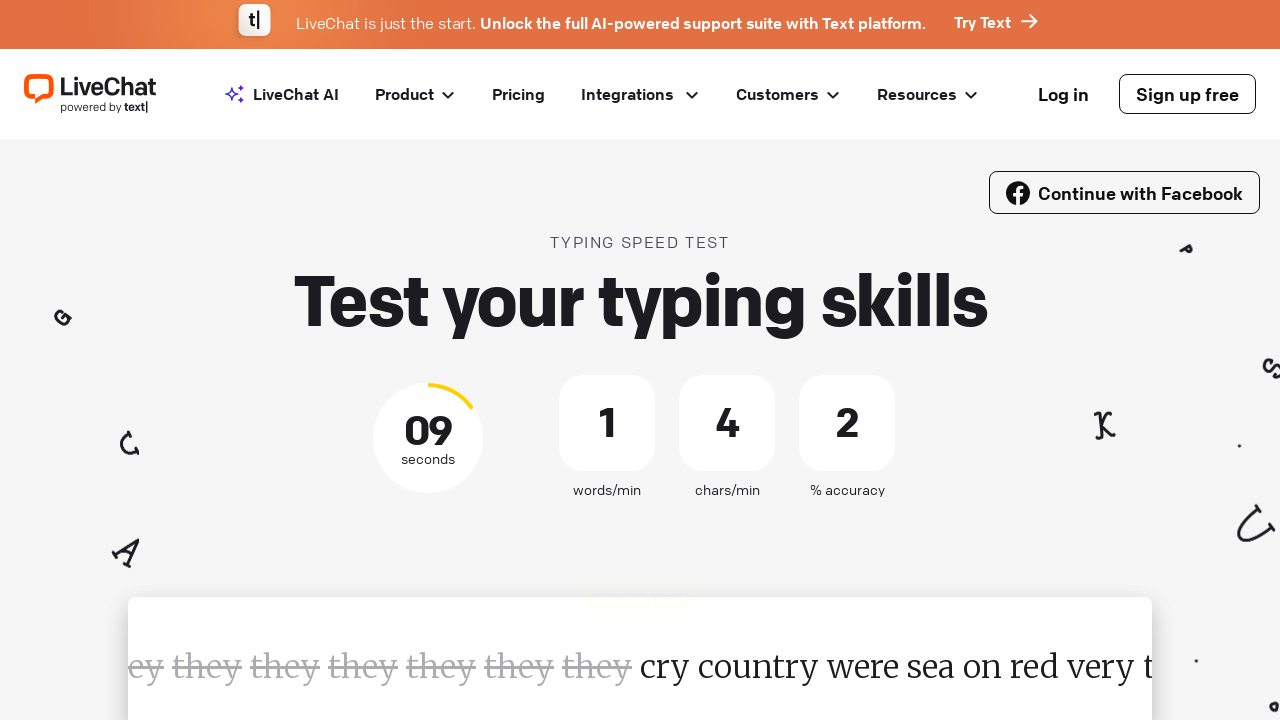

Waited 100ms between keystrokes
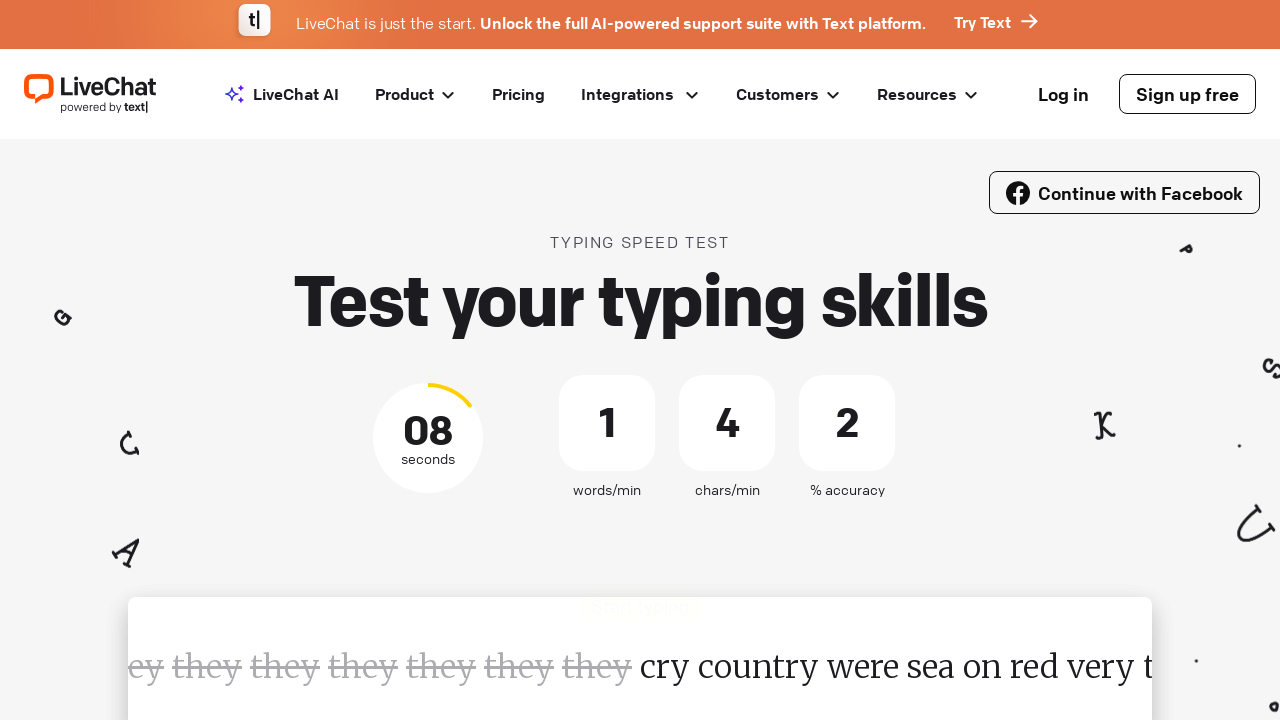

Retrieved current word to type: 'they'
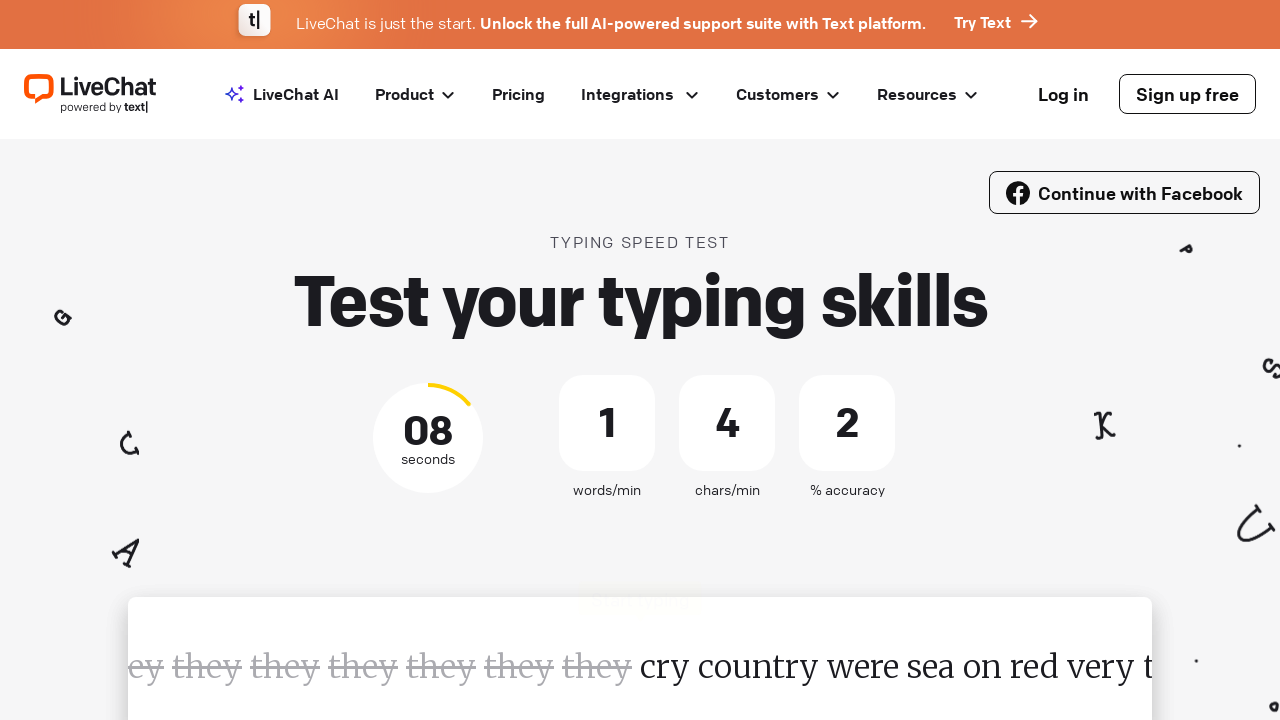

Typed word 'they' followed by space on #test-input
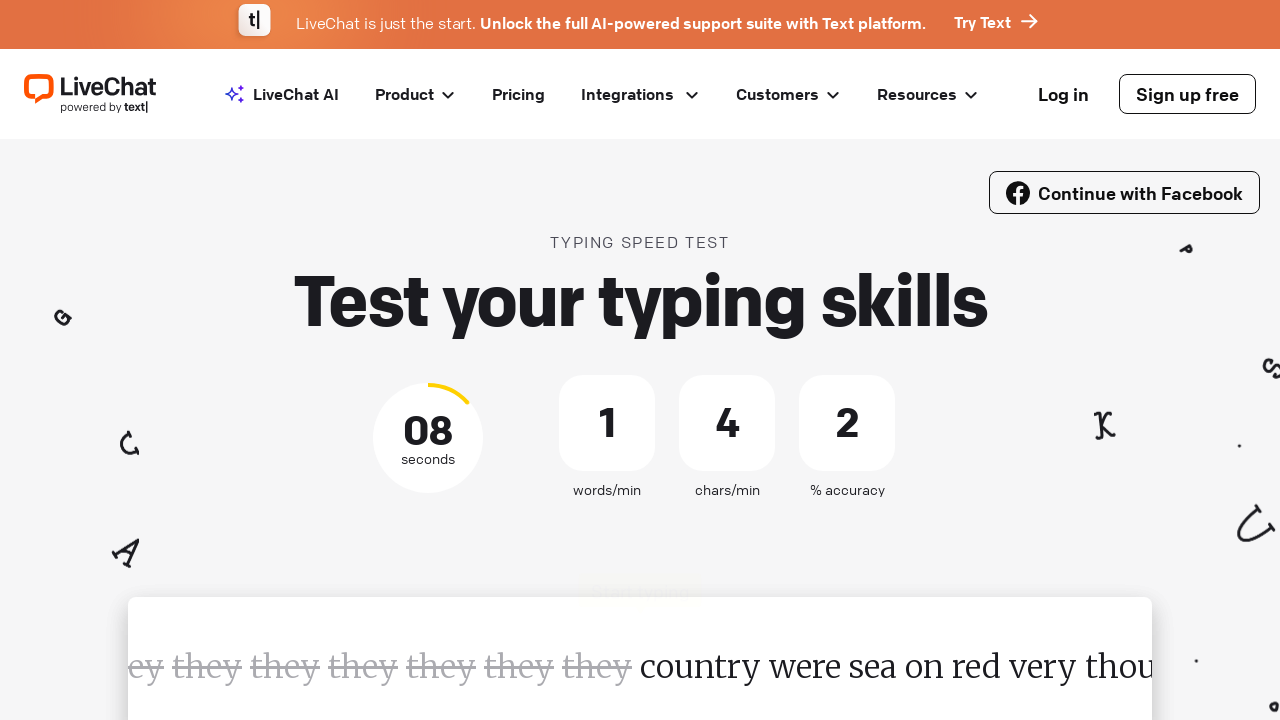

Waited 100ms between keystrokes
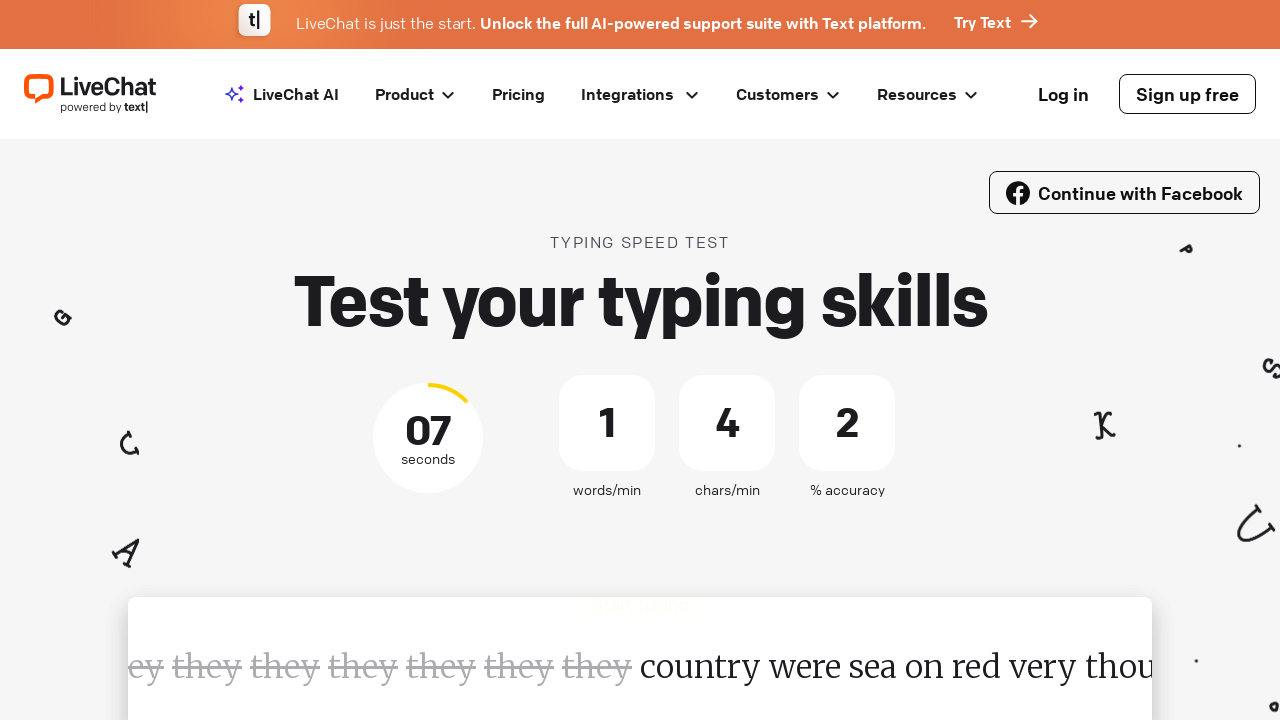

Retrieved current word to type: 'they'
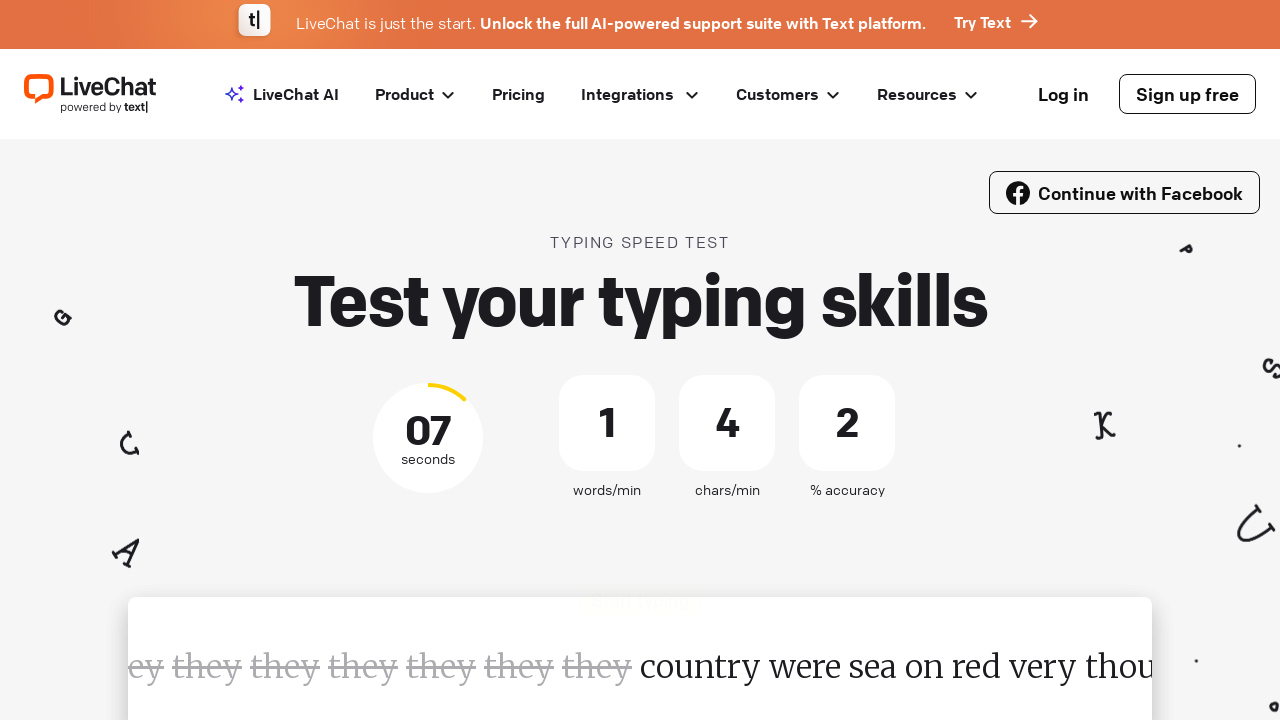

Typed word 'they' followed by space on #test-input
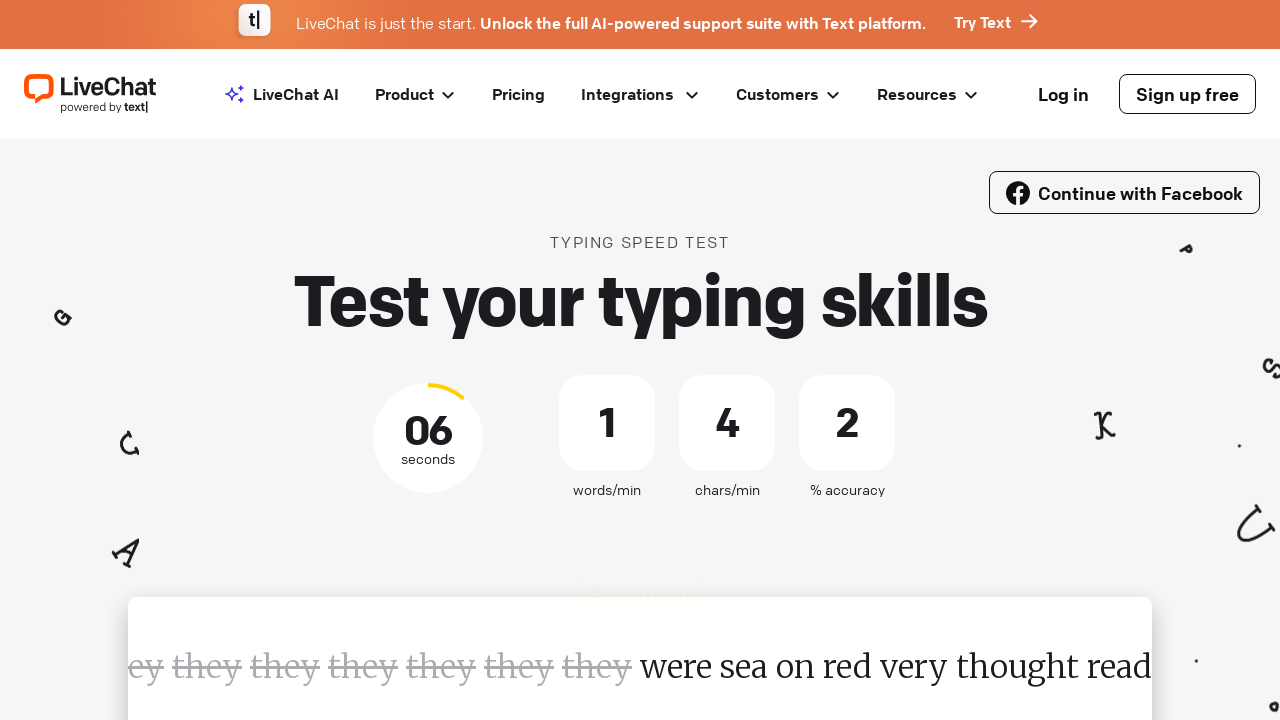

Waited 100ms between keystrokes
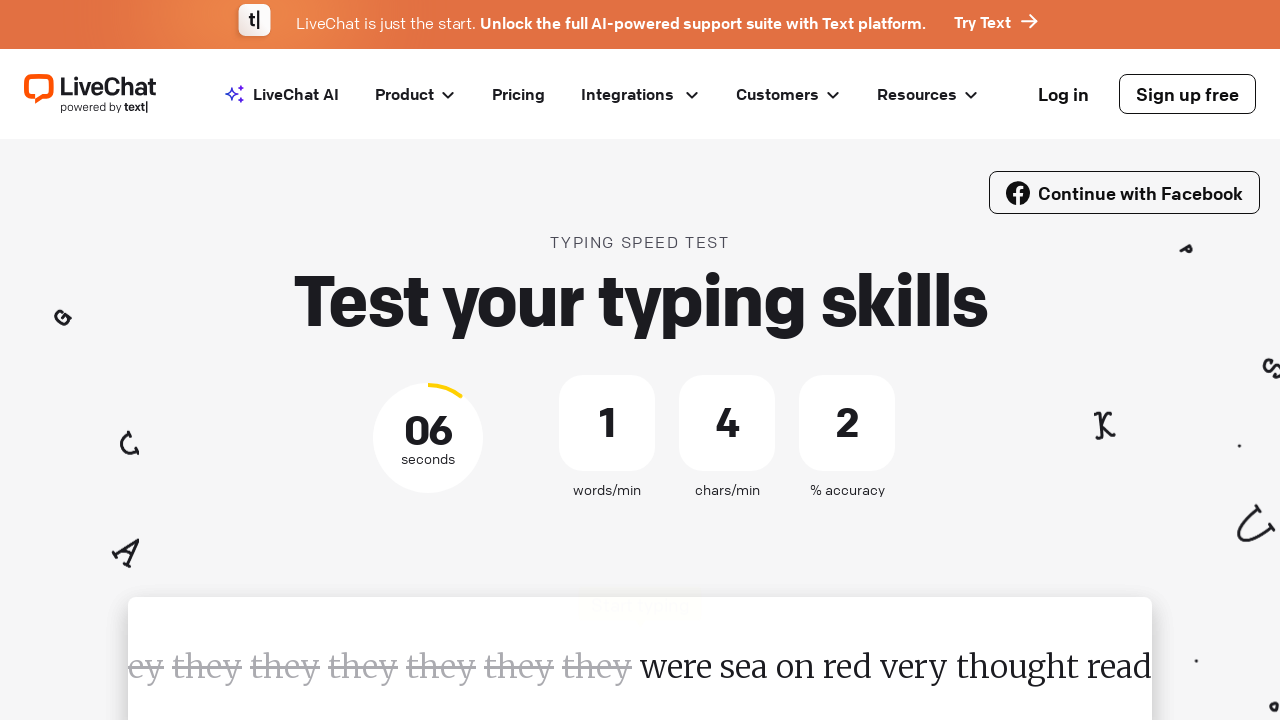

Retrieved current word to type: 'they'
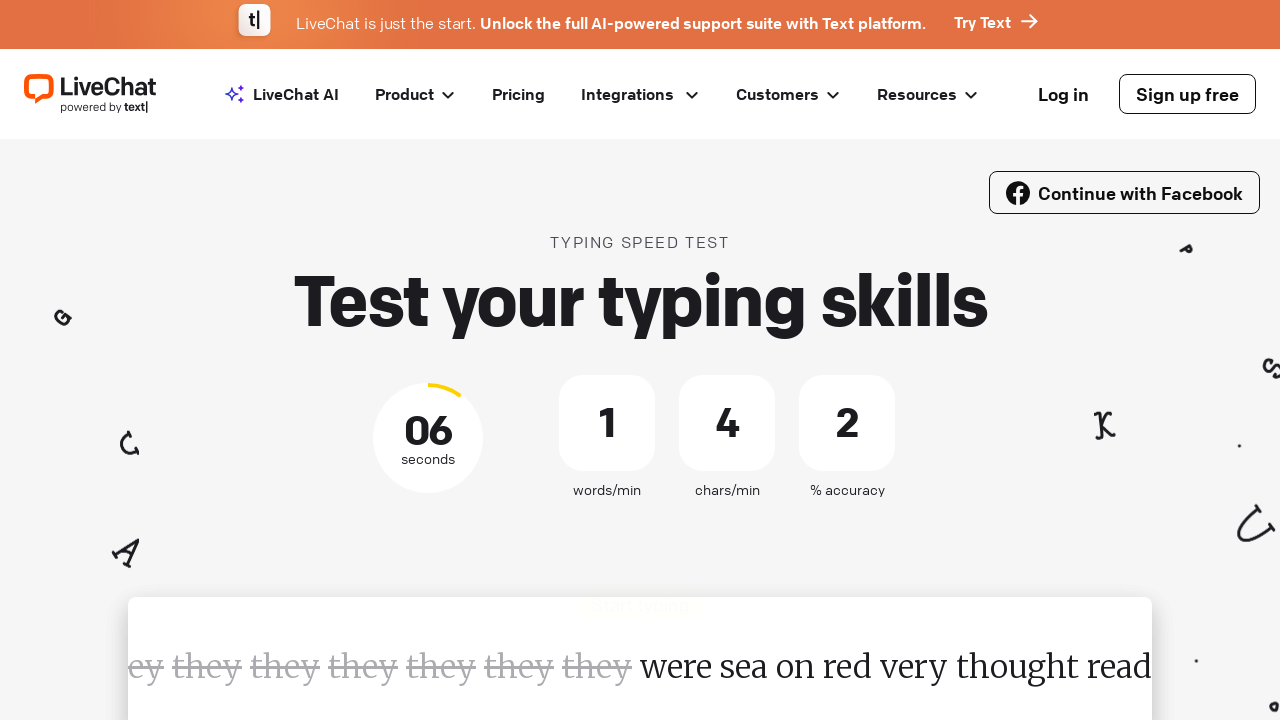

Typed word 'they' followed by space on #test-input
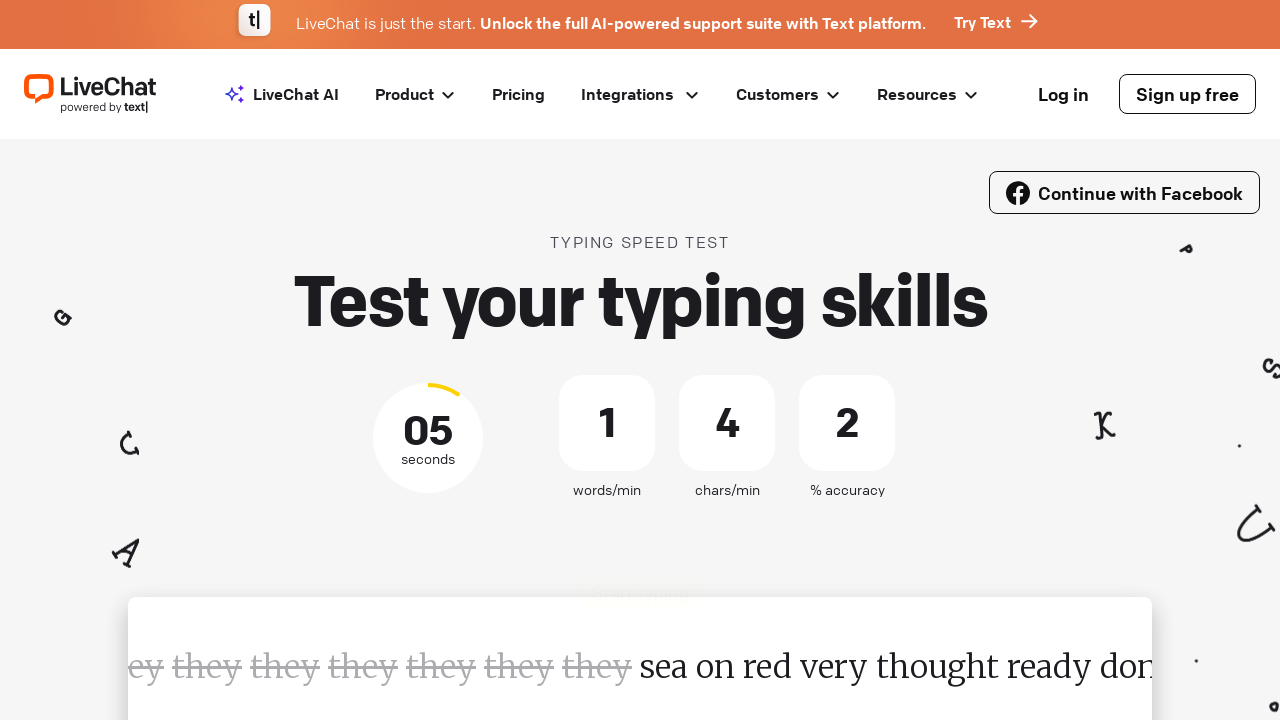

Waited 100ms between keystrokes
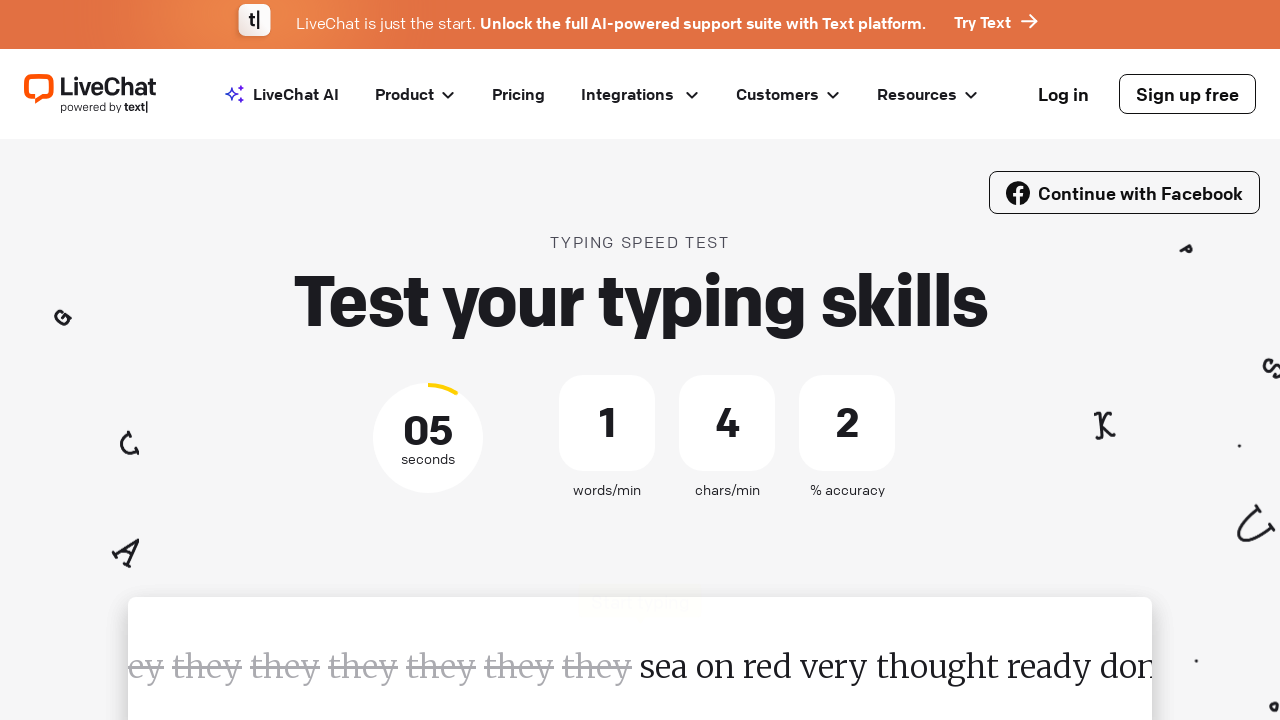

Retrieved current word to type: 'they'
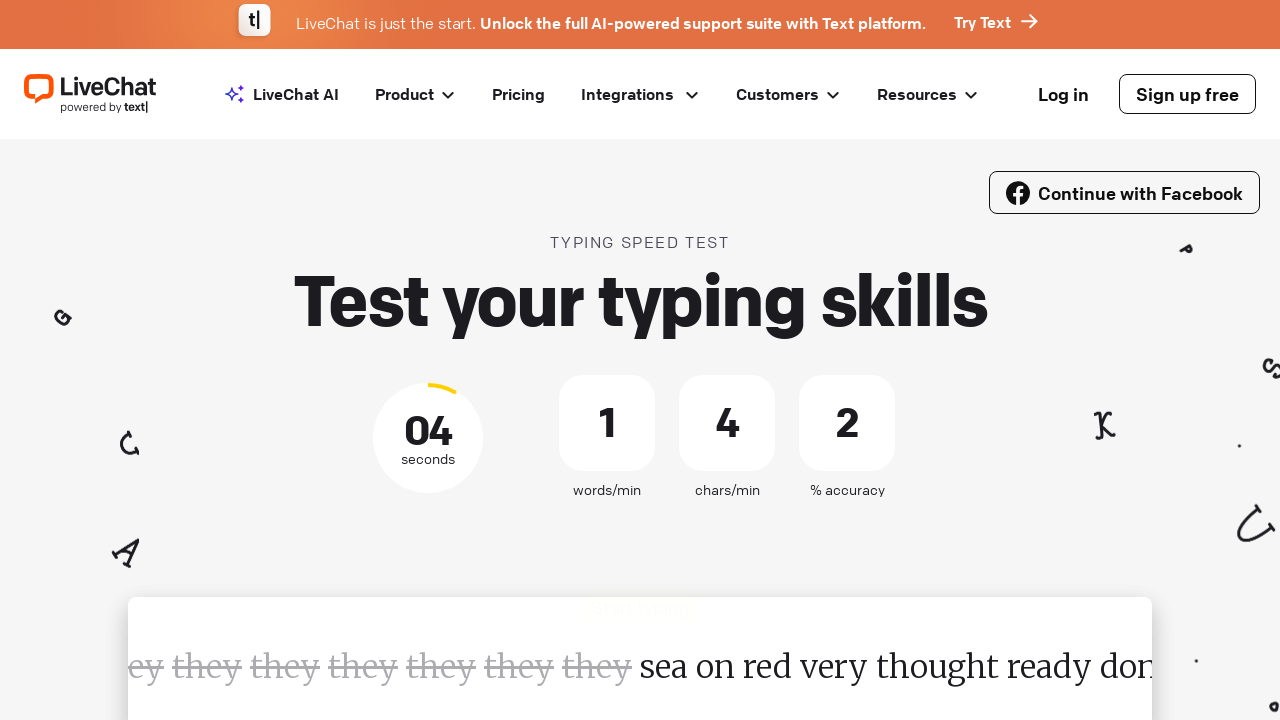

Typed word 'they' followed by space on #test-input
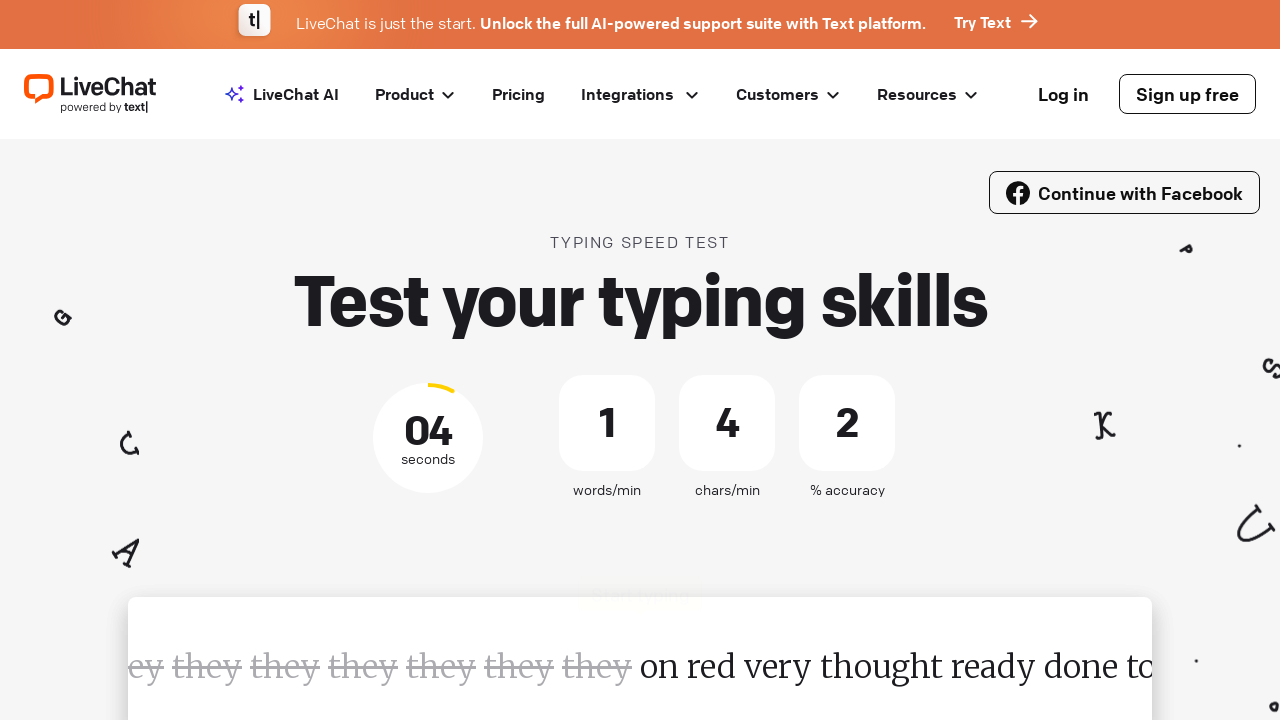

Waited 100ms between keystrokes
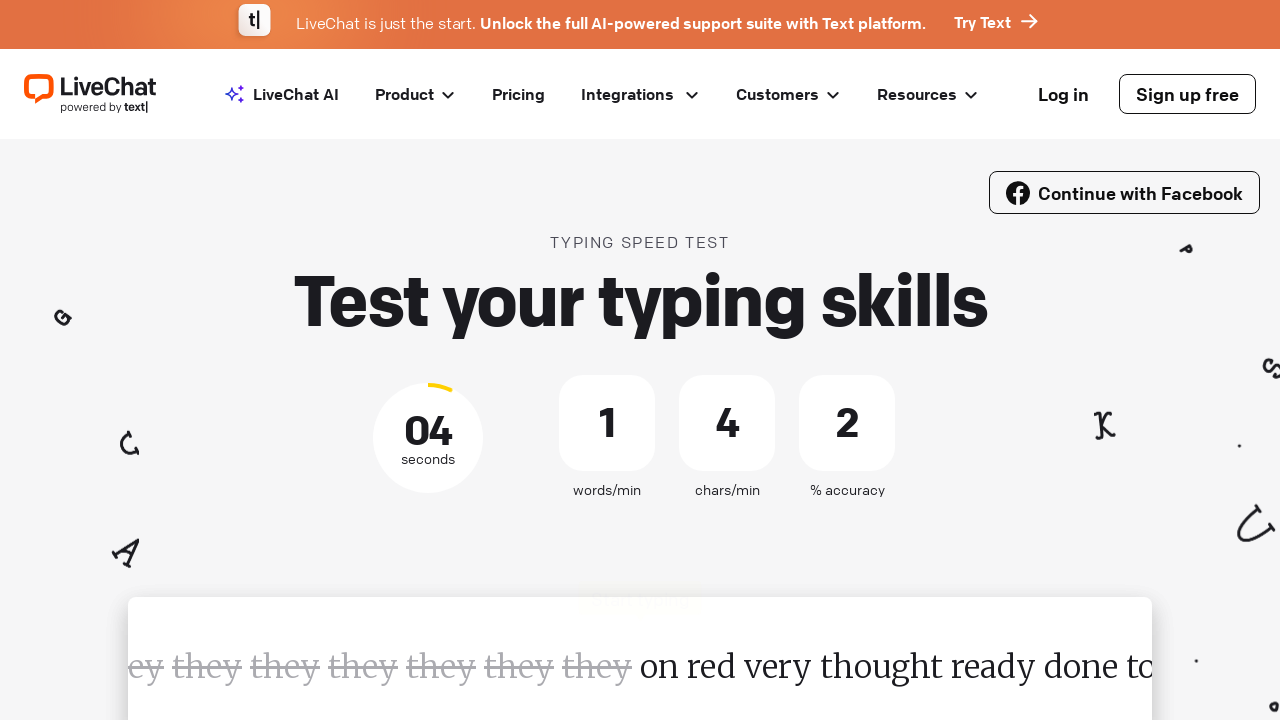

Retrieved current word to type: 'they'
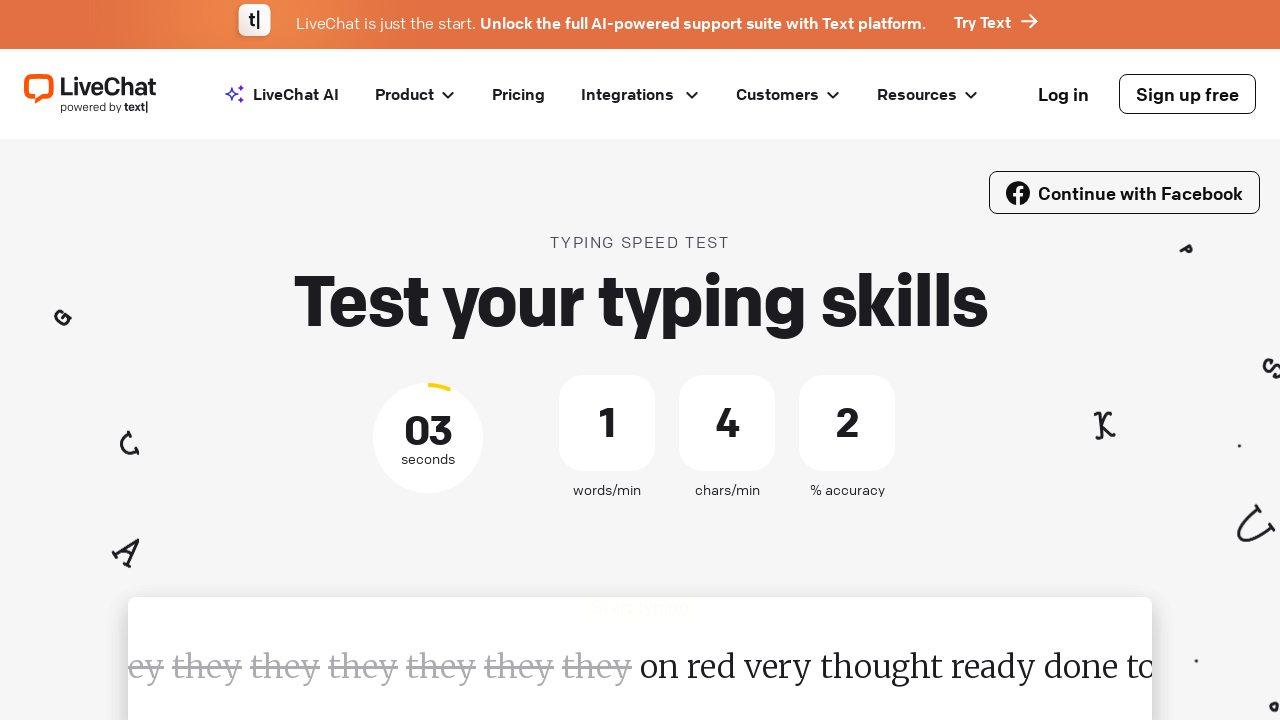

Typed word 'they' followed by space on #test-input
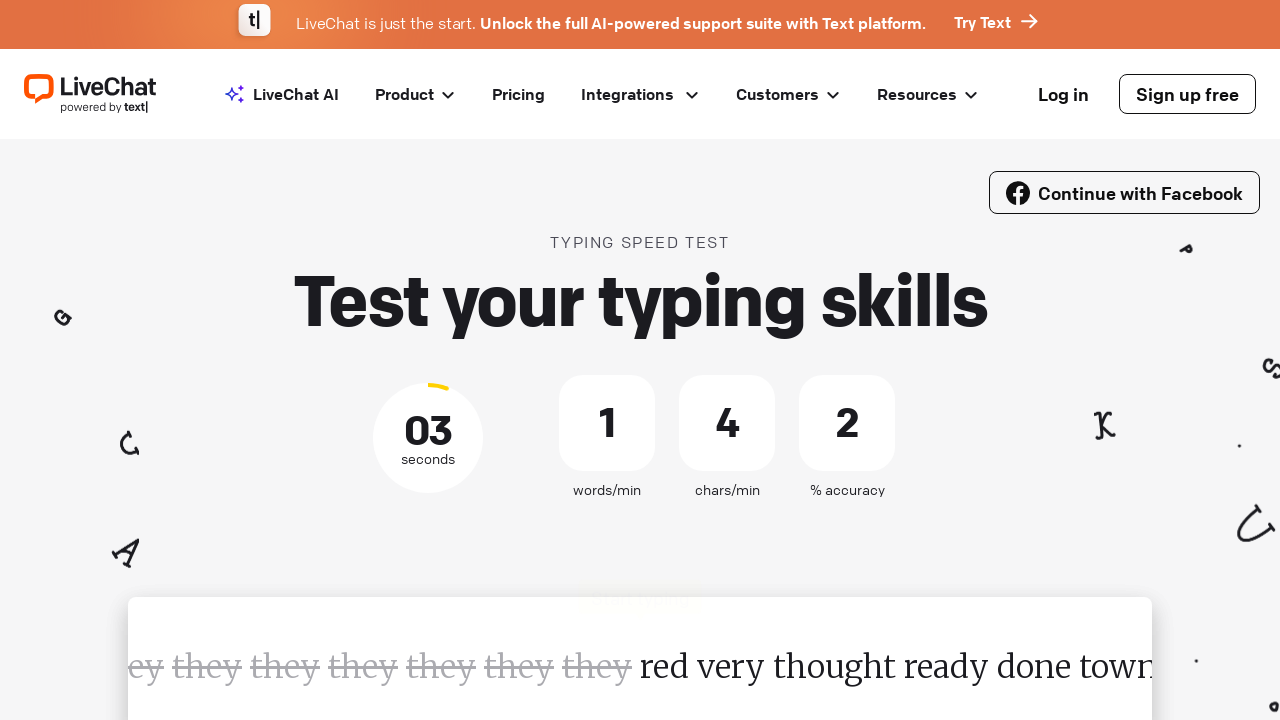

Waited 100ms between keystrokes
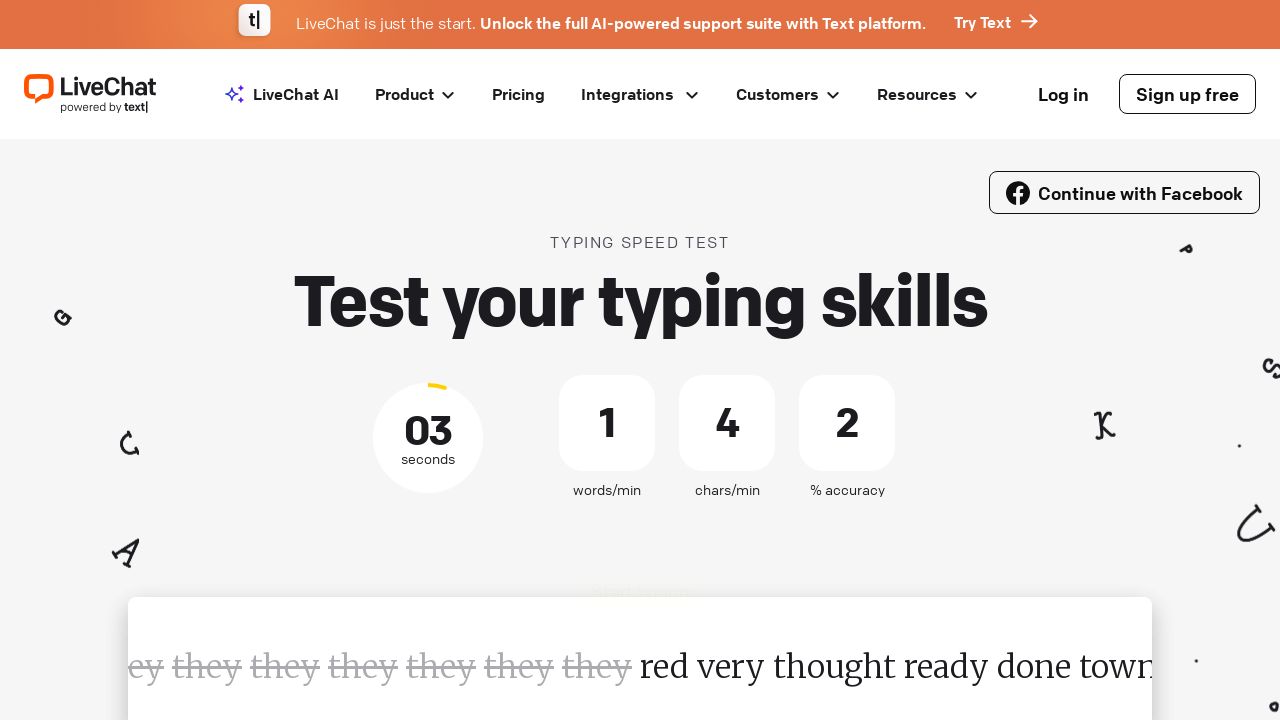

Retrieved current word to type: 'they'
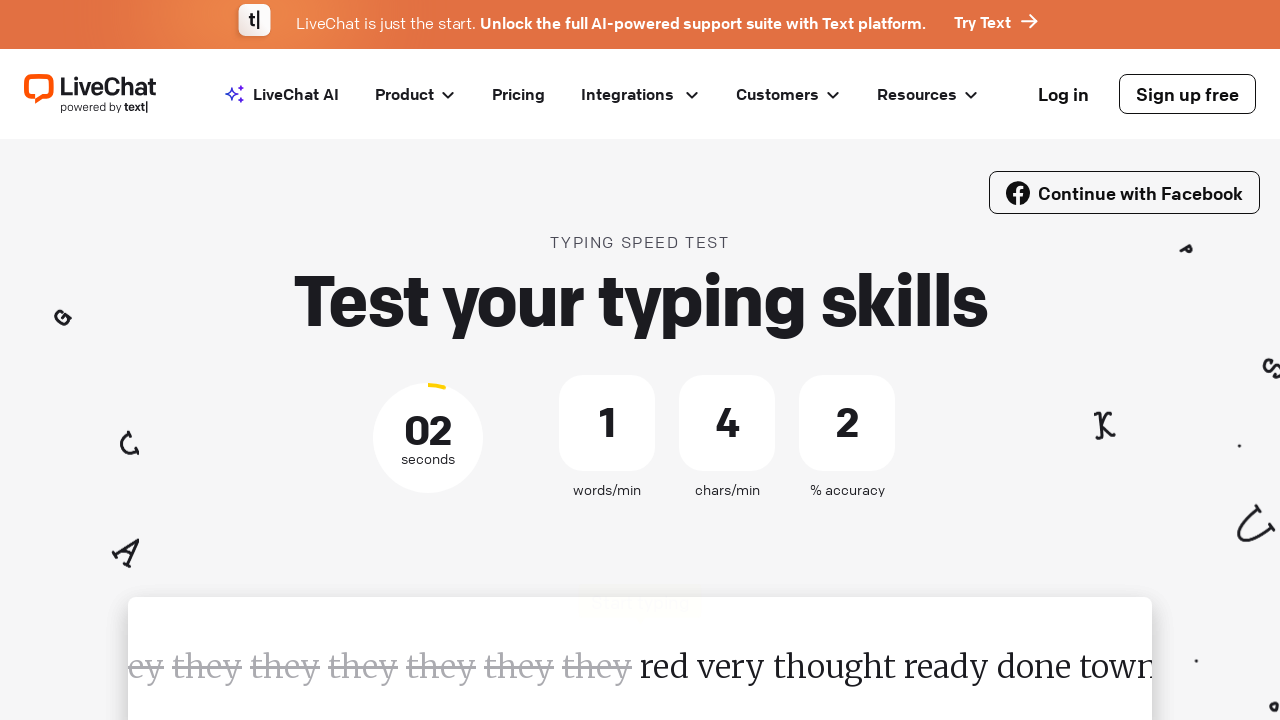

Typed word 'they' followed by space on #test-input
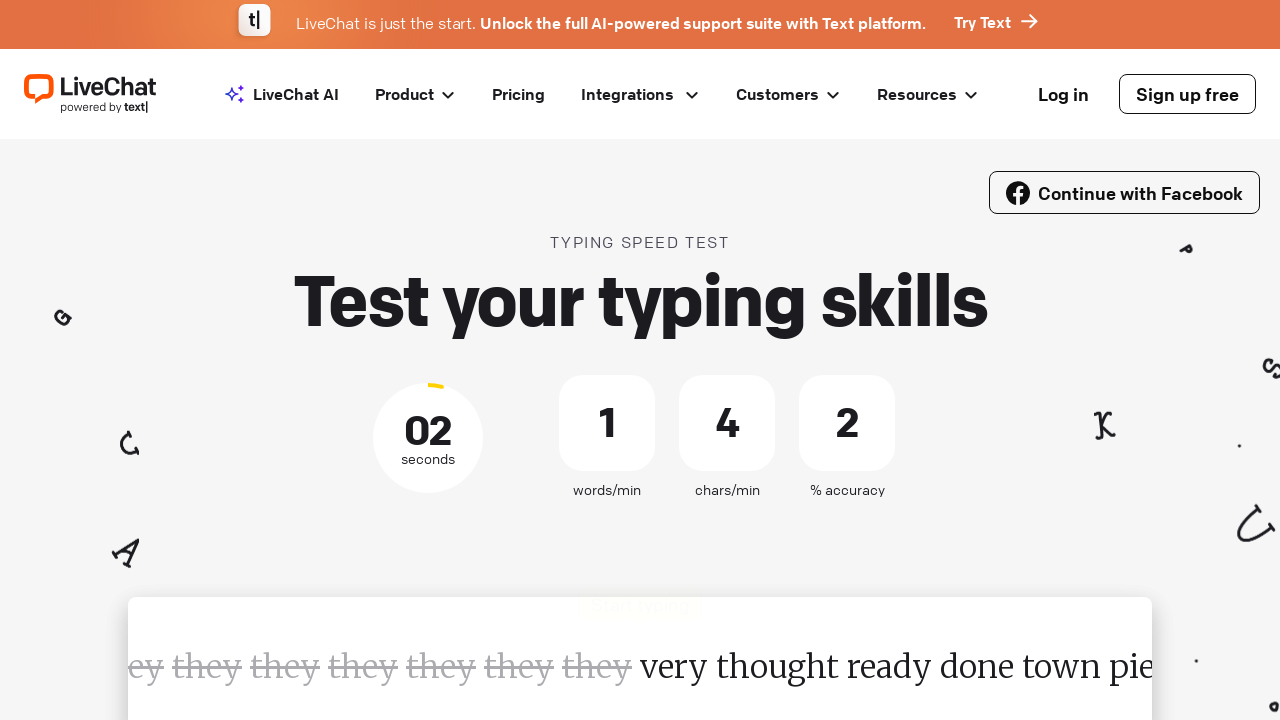

Waited 100ms between keystrokes
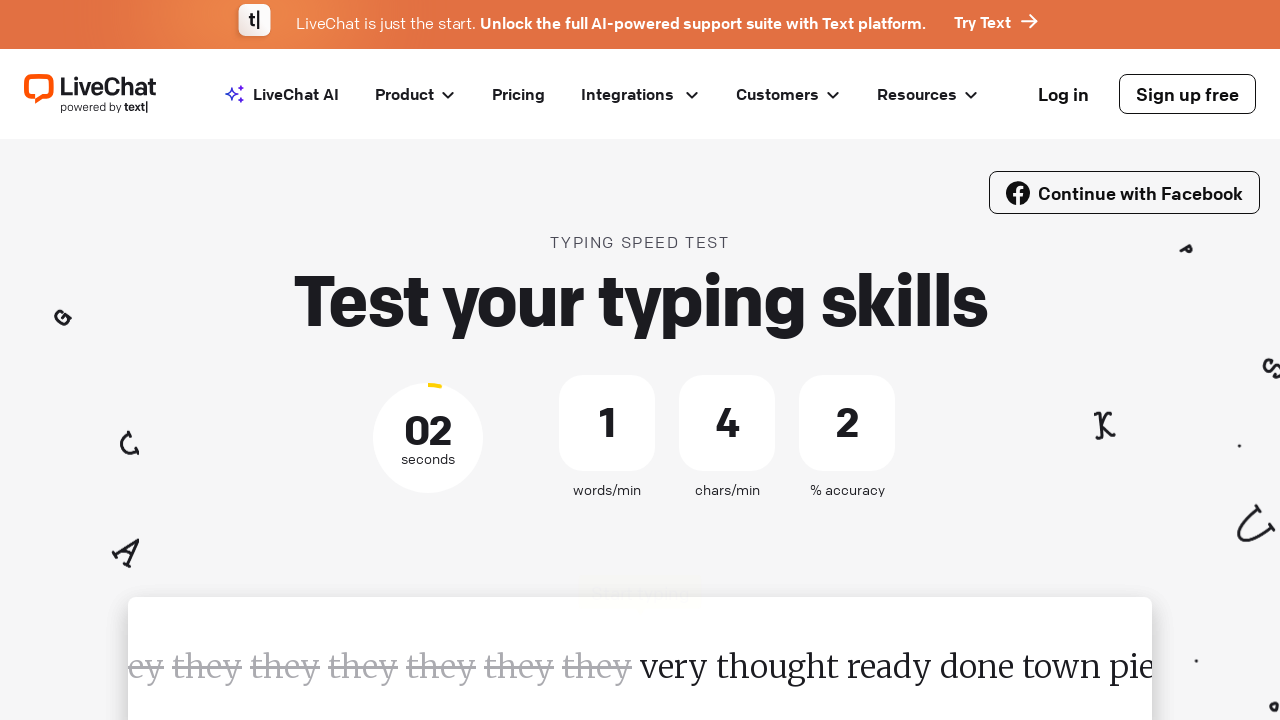

Retrieved current word to type: 'they'
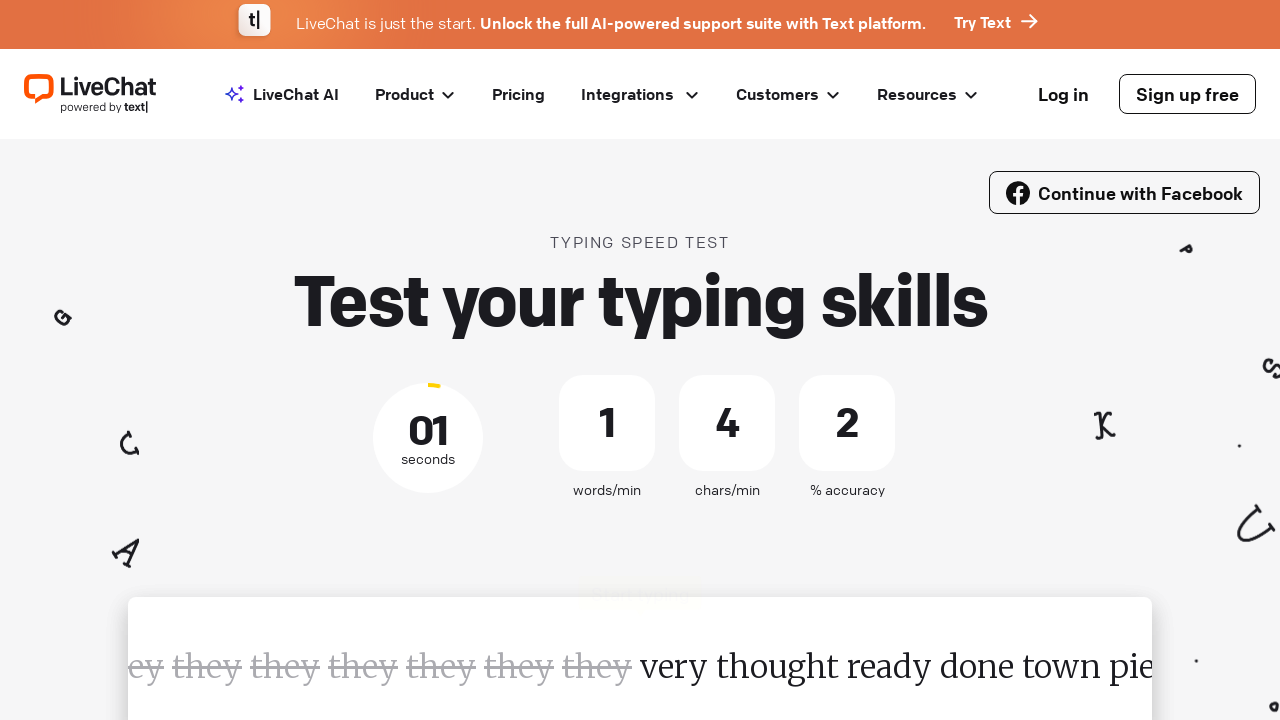

Typed word 'they' followed by space on #test-input
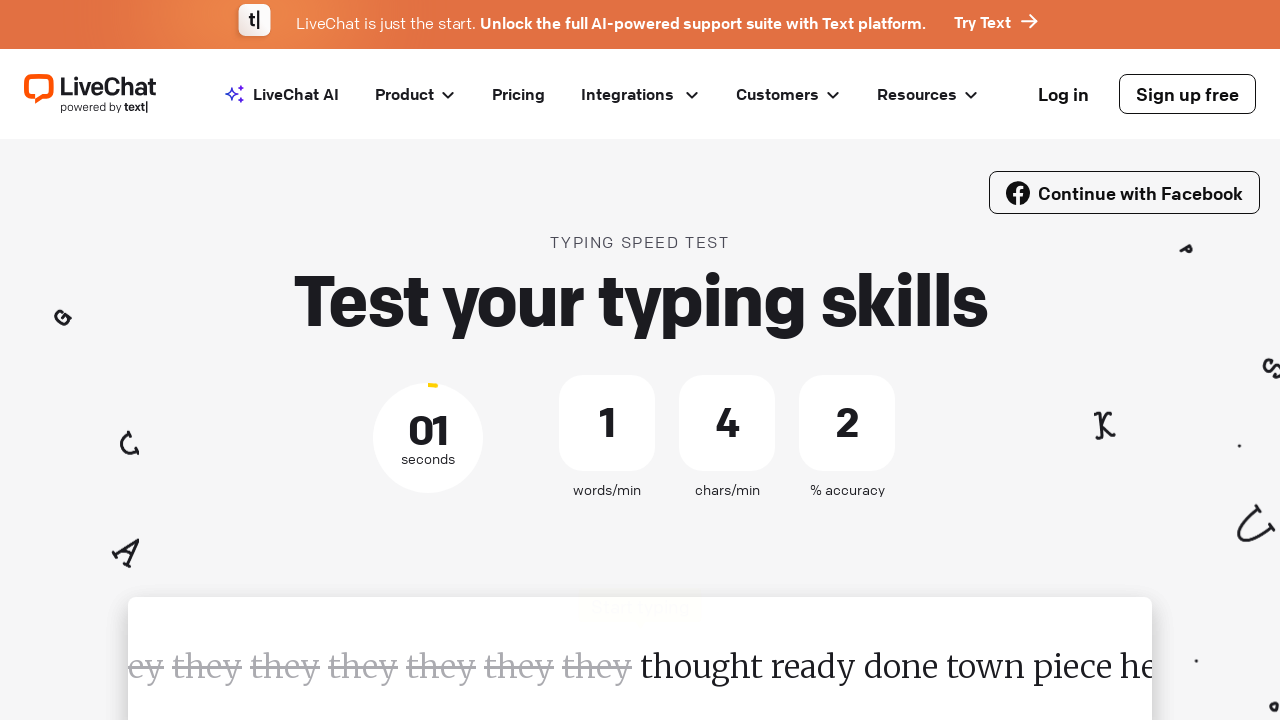

Waited 100ms between keystrokes
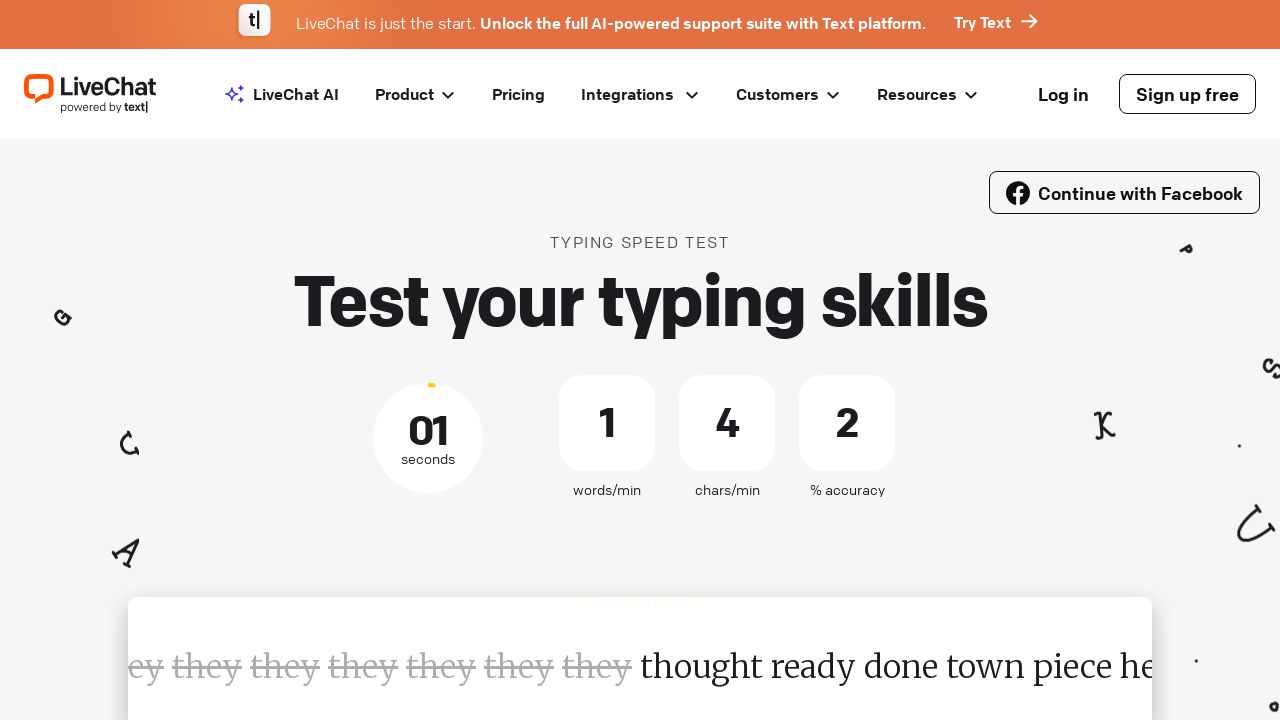

Retrieved current word to type: 'they'
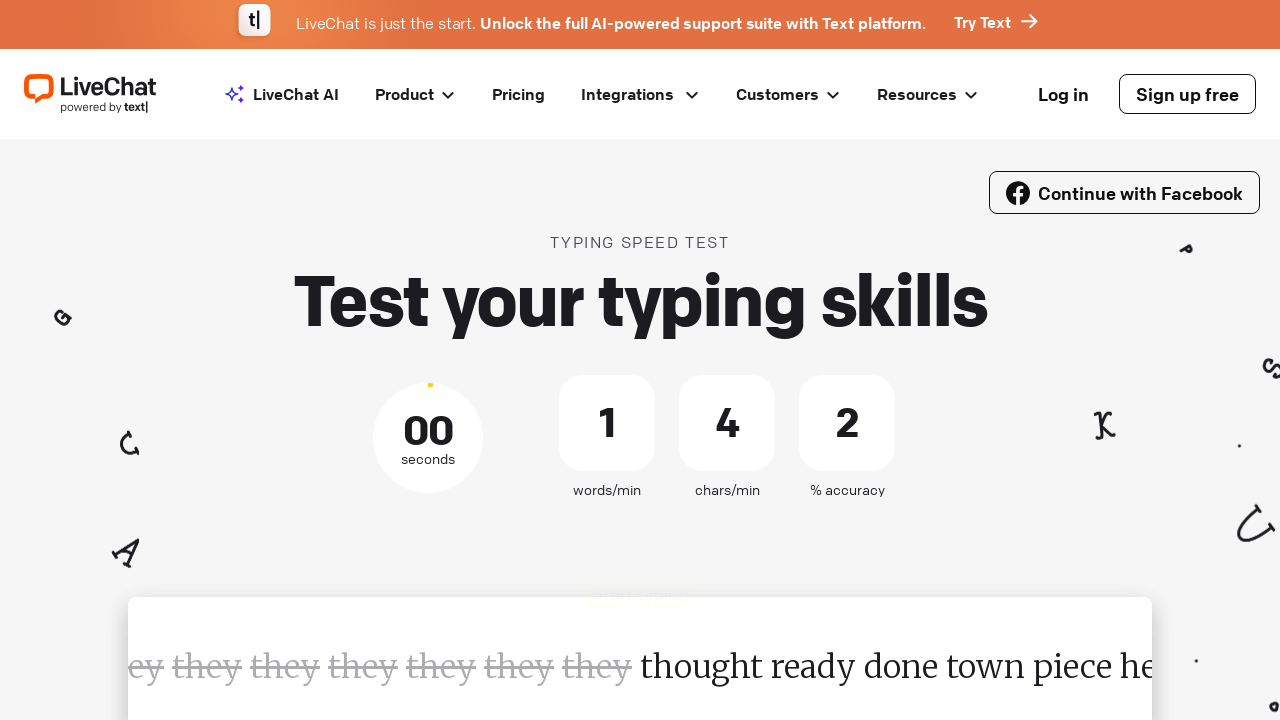

Typed word 'they' followed by space on #test-input
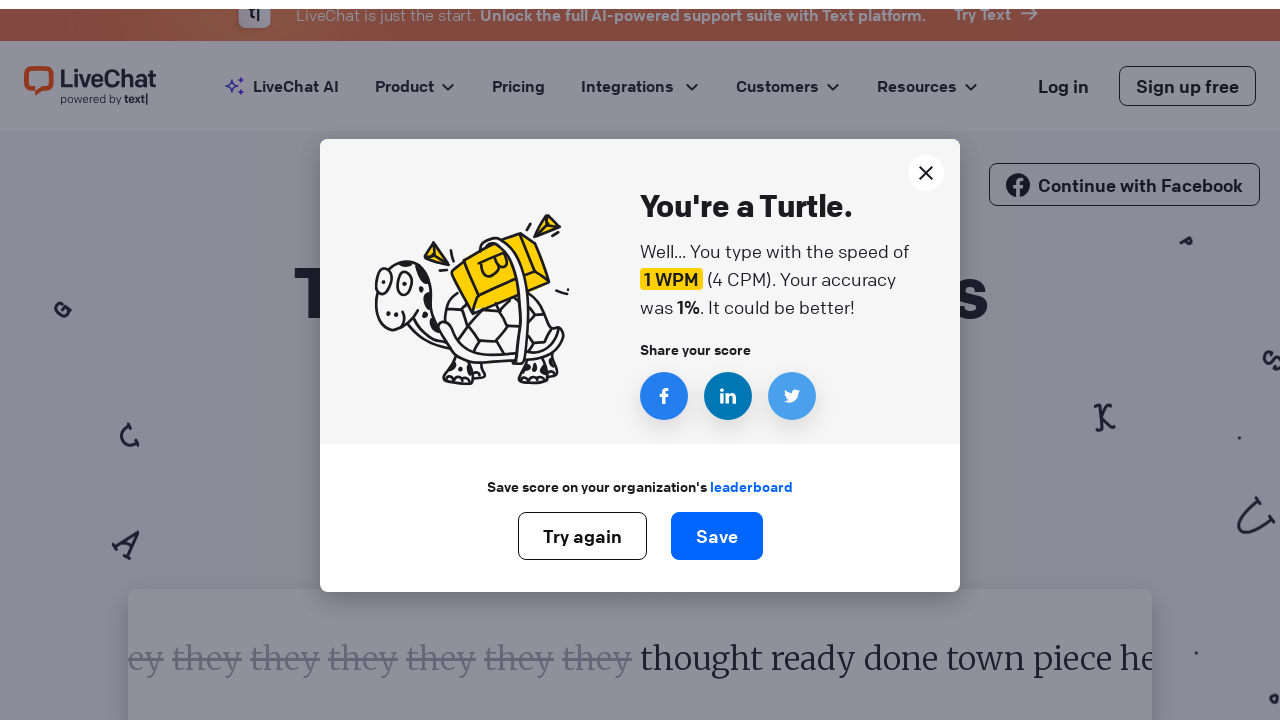

Waited 100ms between keystrokes
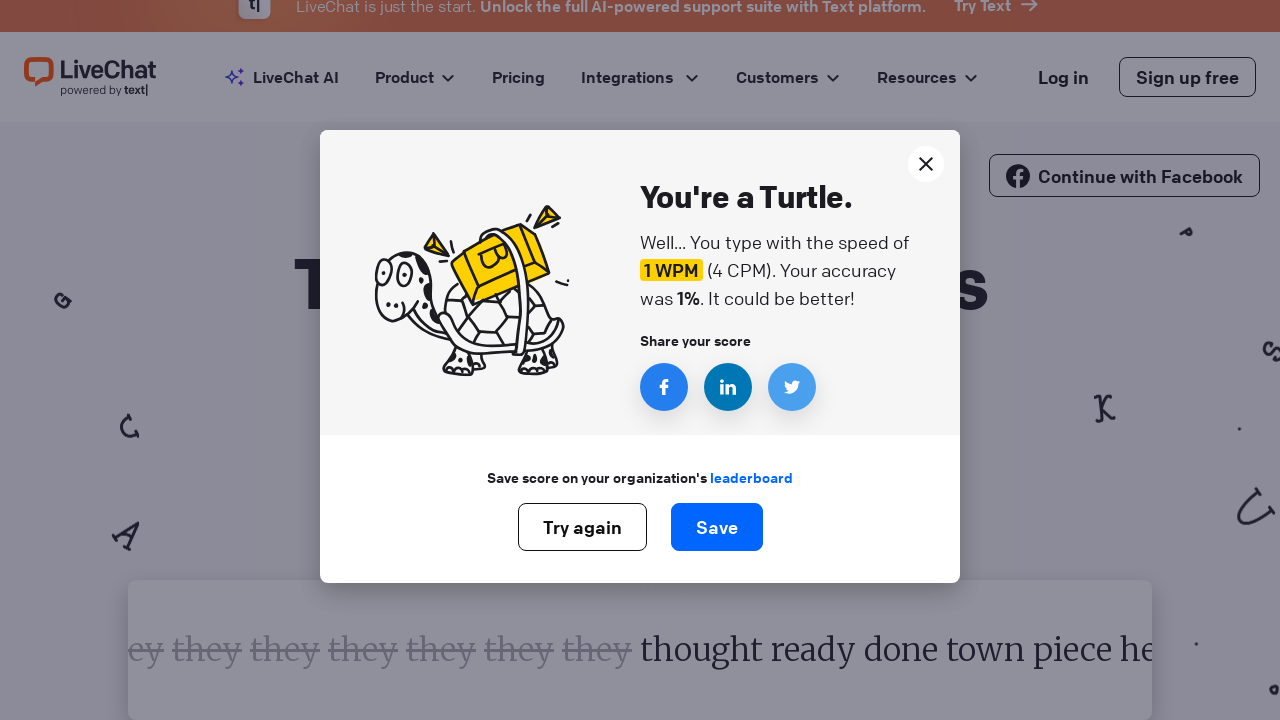

Retrieved current word to type: 'they'
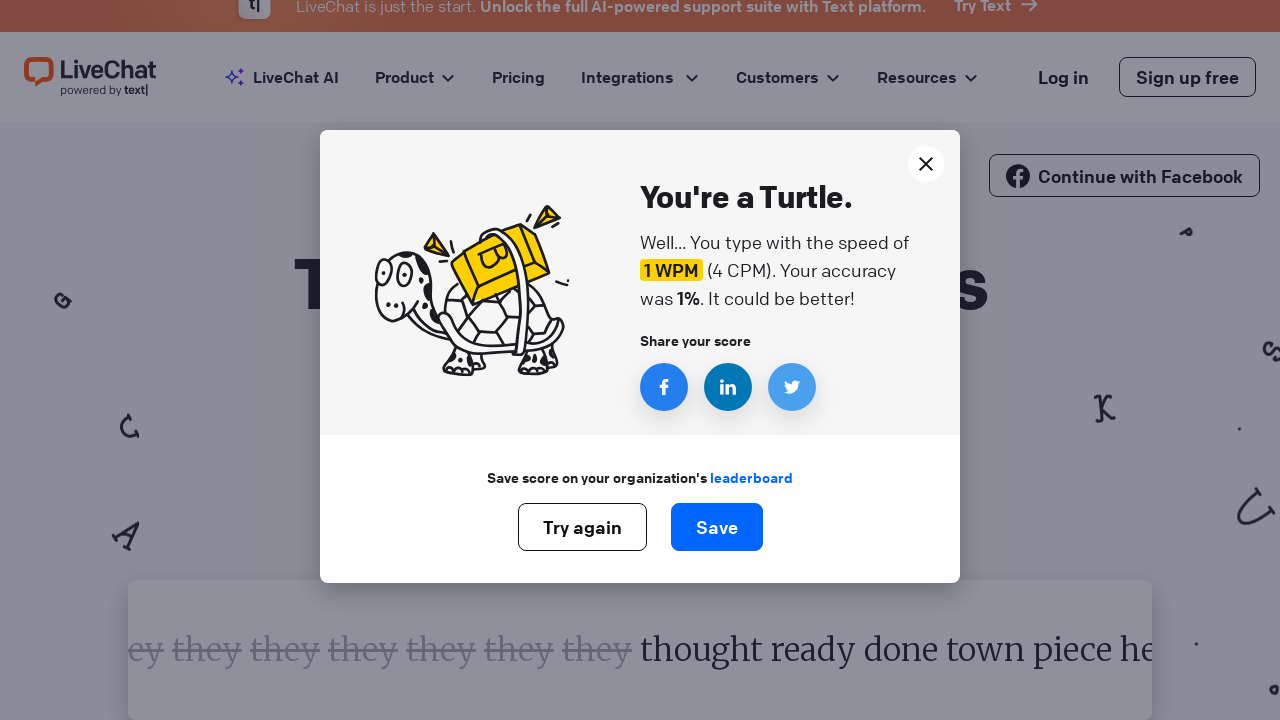

Typed word 'they' followed by space on #test-input
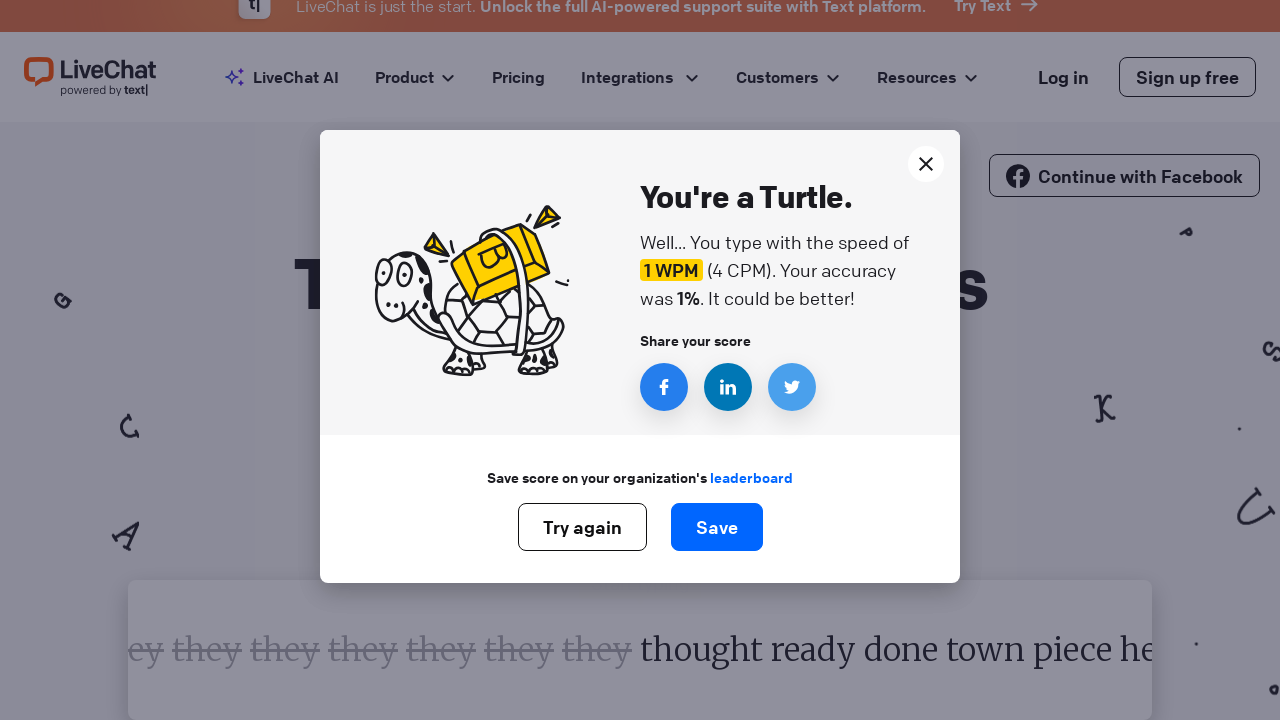

Waited 100ms between keystrokes
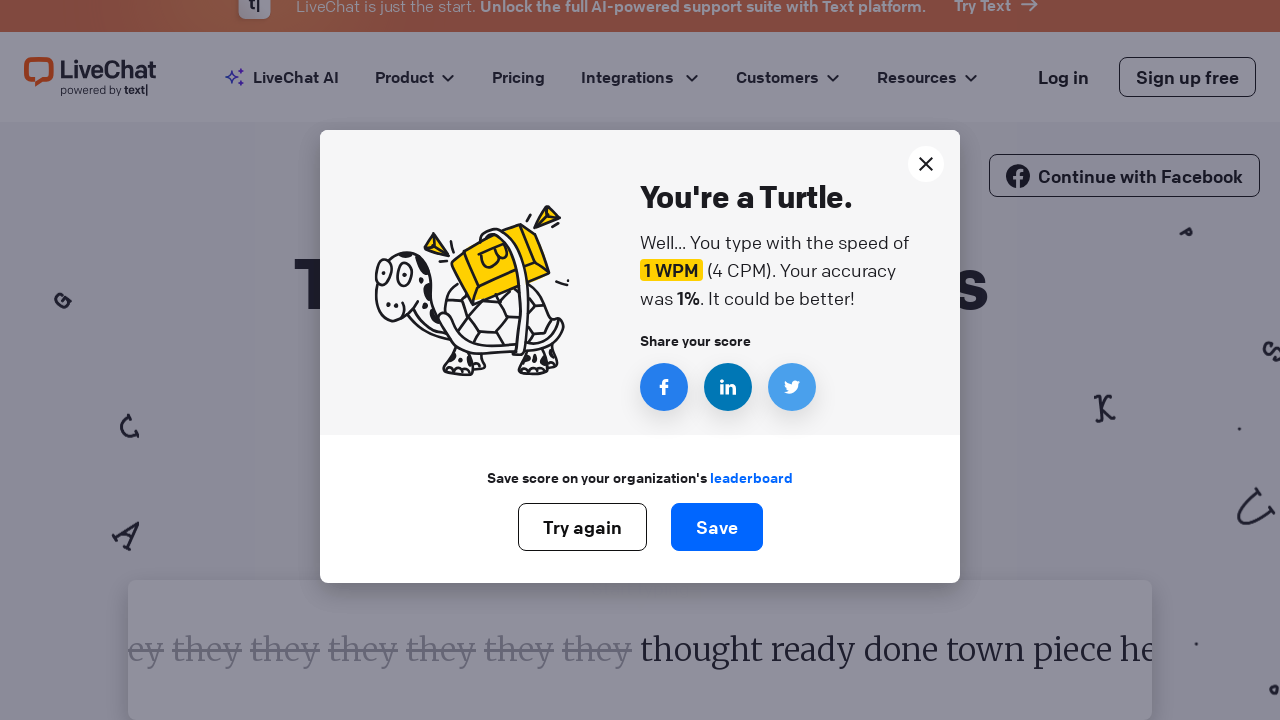

Retrieved current word to type: 'they'
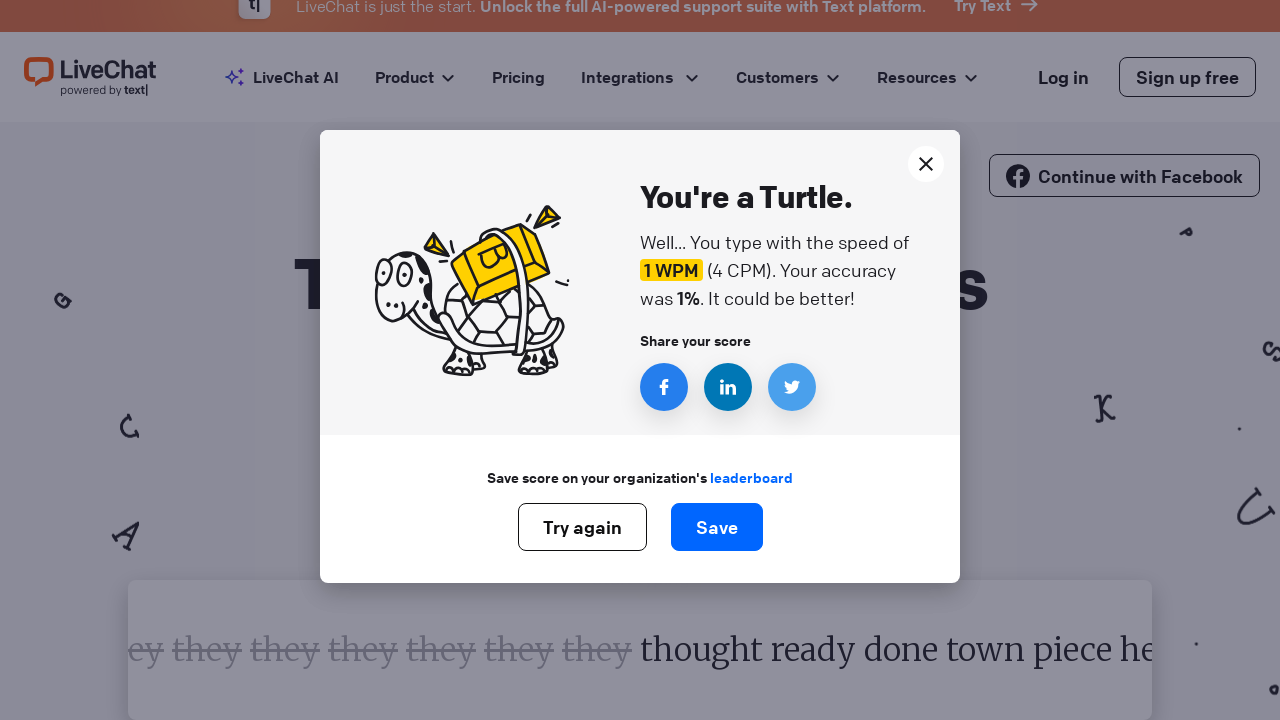

Typed word 'they' followed by space on #test-input
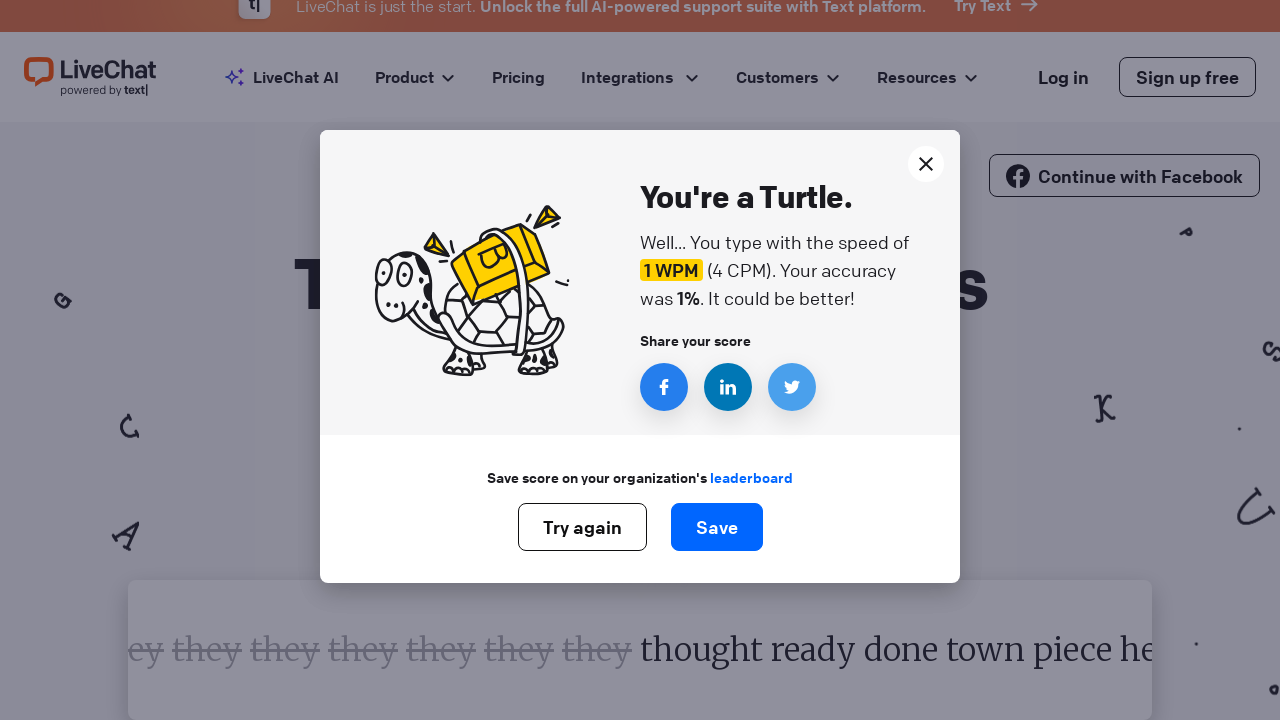

Waited 100ms between keystrokes
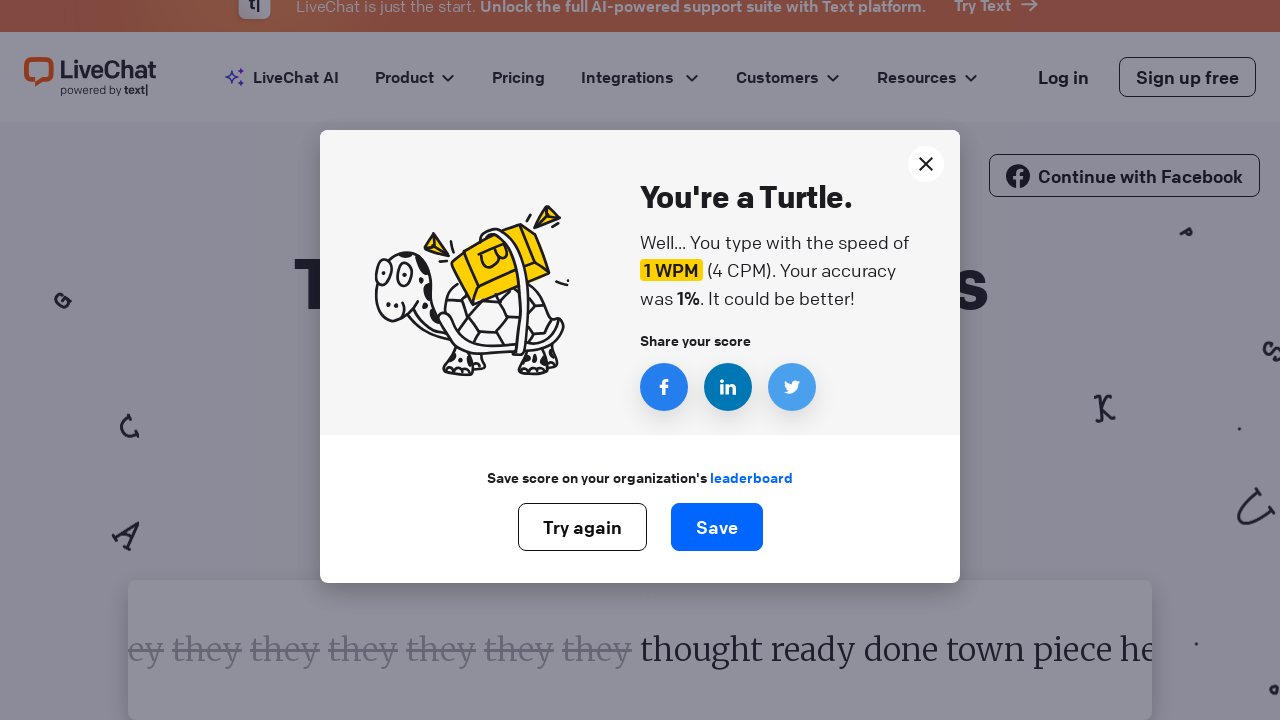

Retrieved current word to type: 'they'
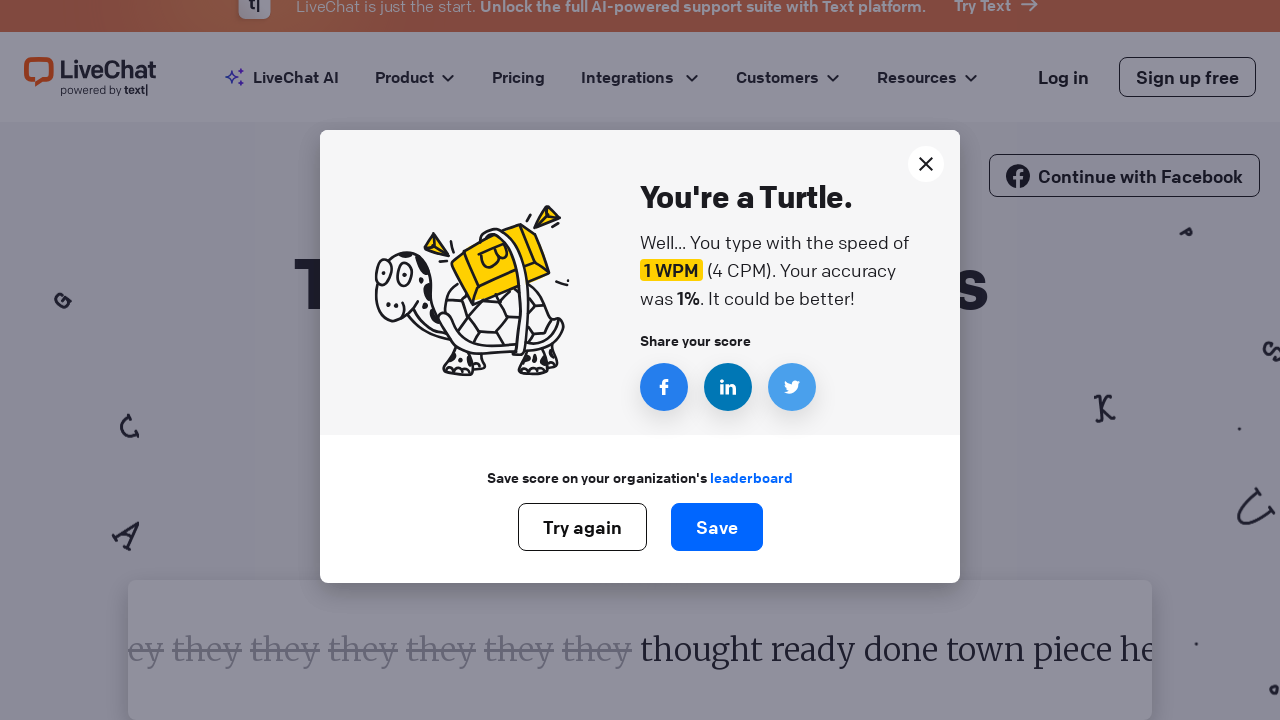

Typed word 'they' followed by space on #test-input
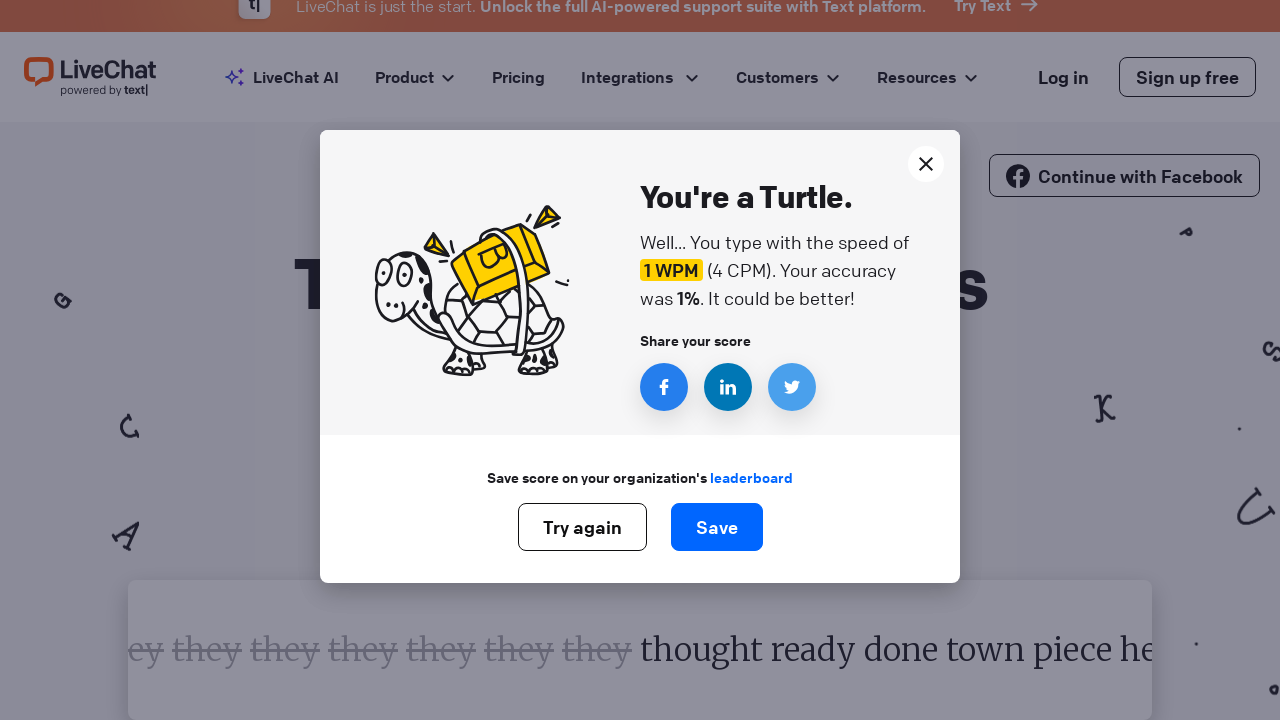

Waited 100ms between keystrokes
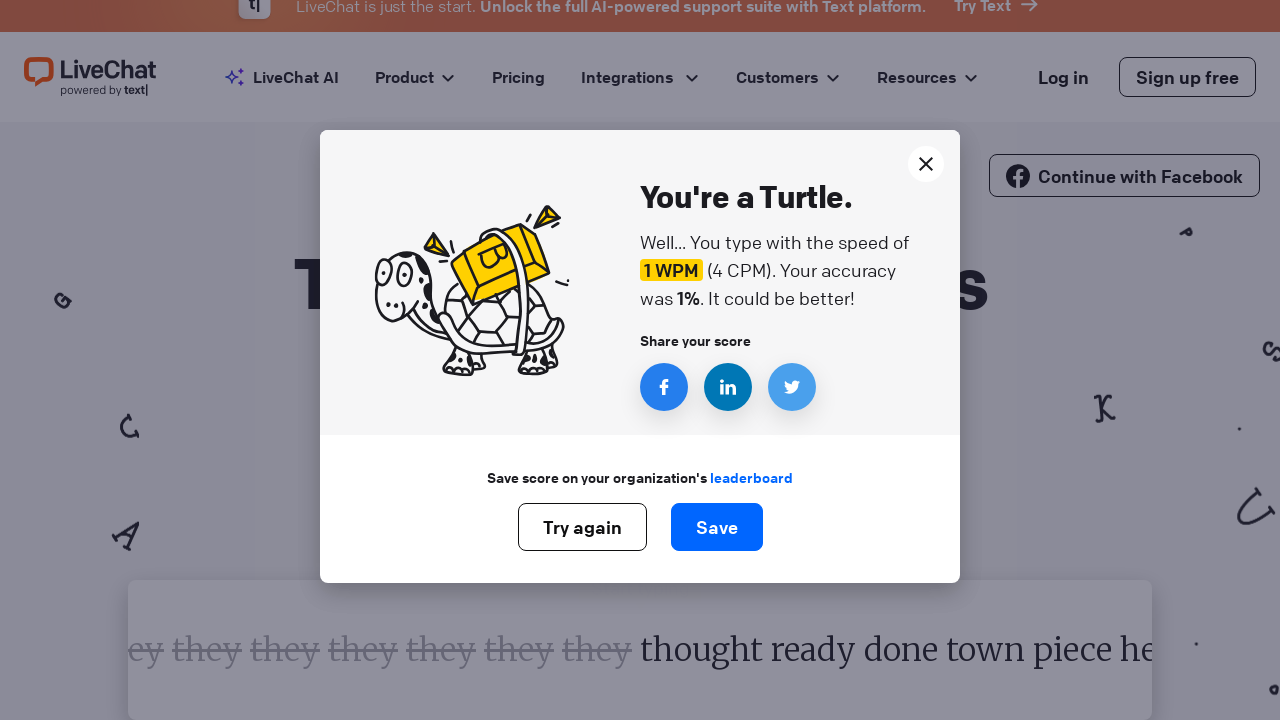

Retrieved current word to type: 'they'
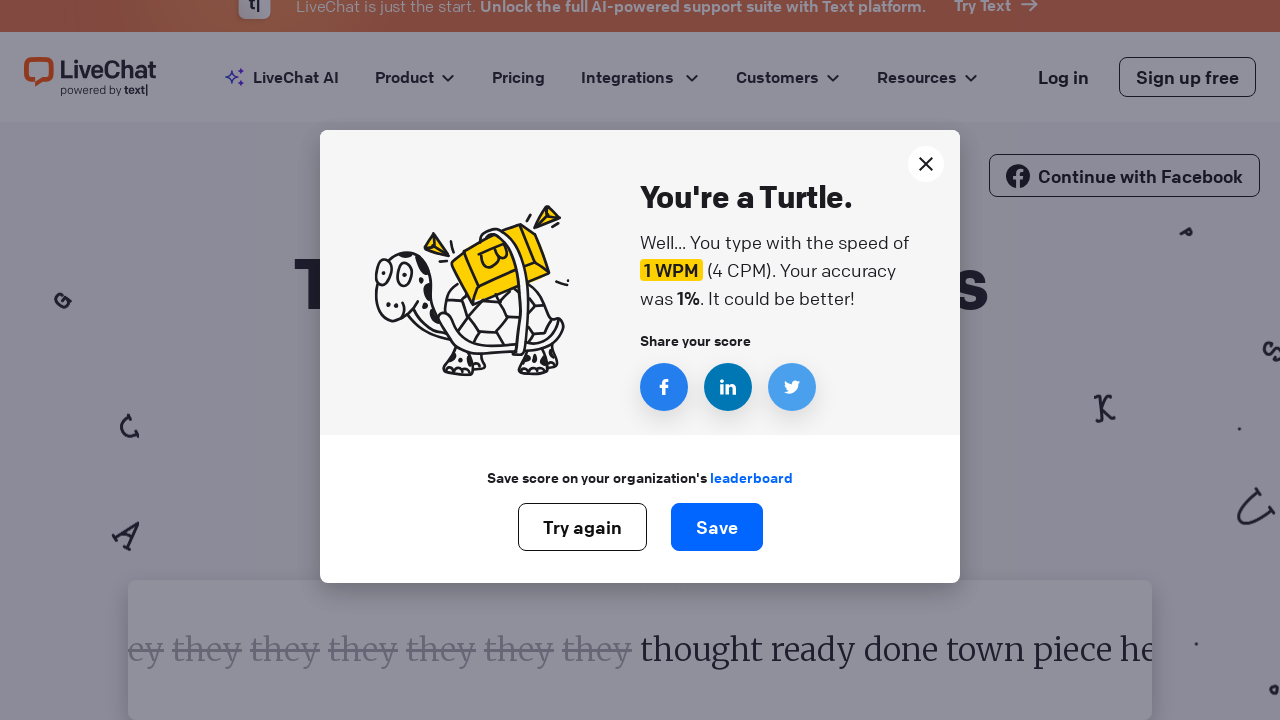

Typed word 'they' followed by space on #test-input
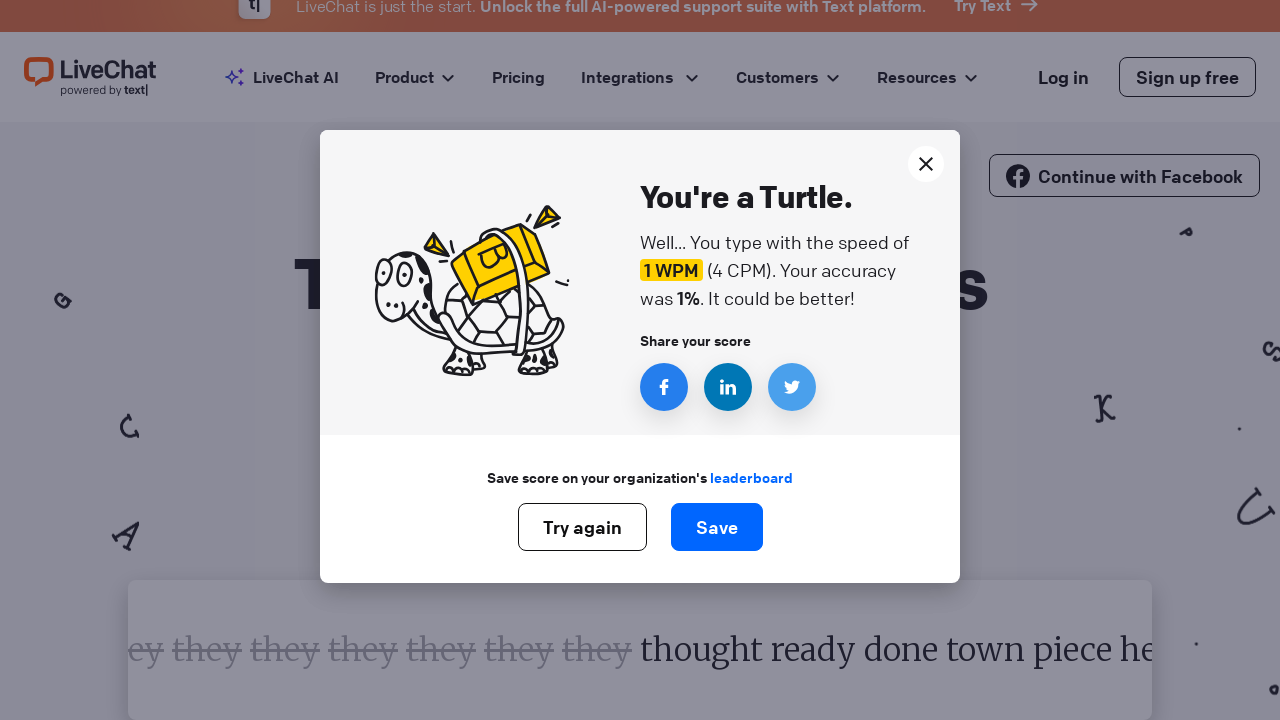

Waited 100ms between keystrokes
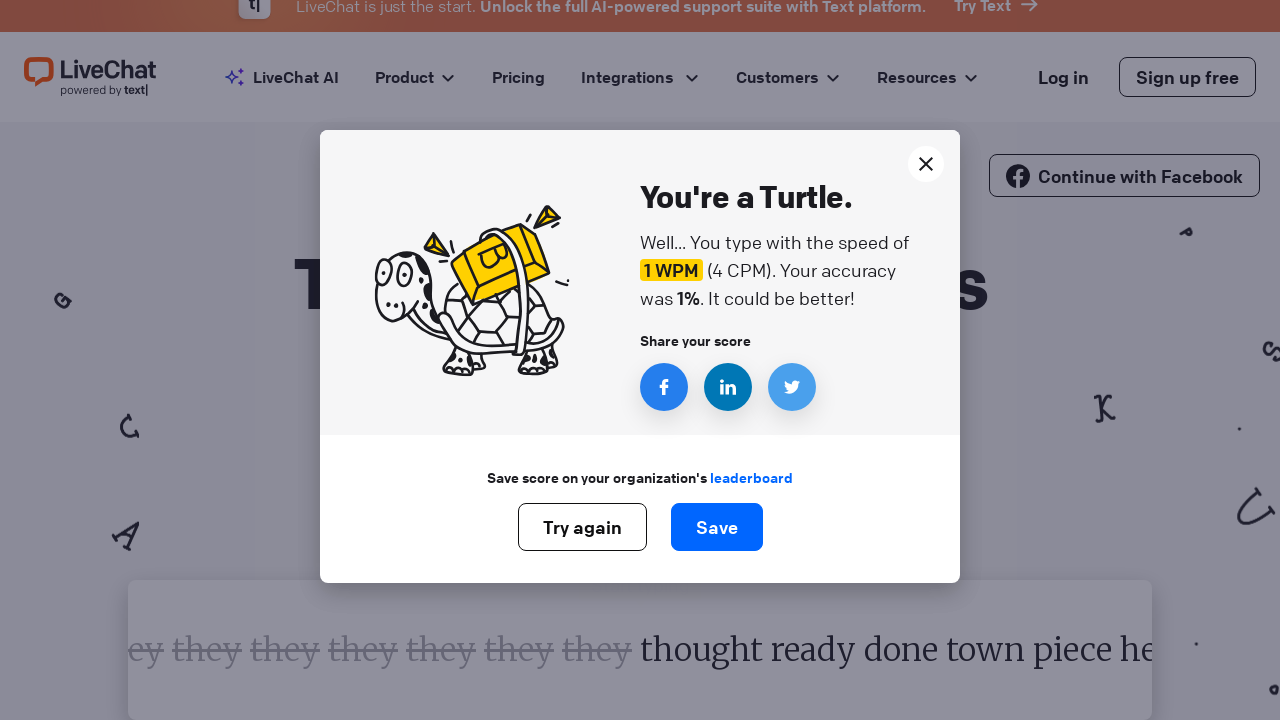

Retrieved current word to type: 'they'
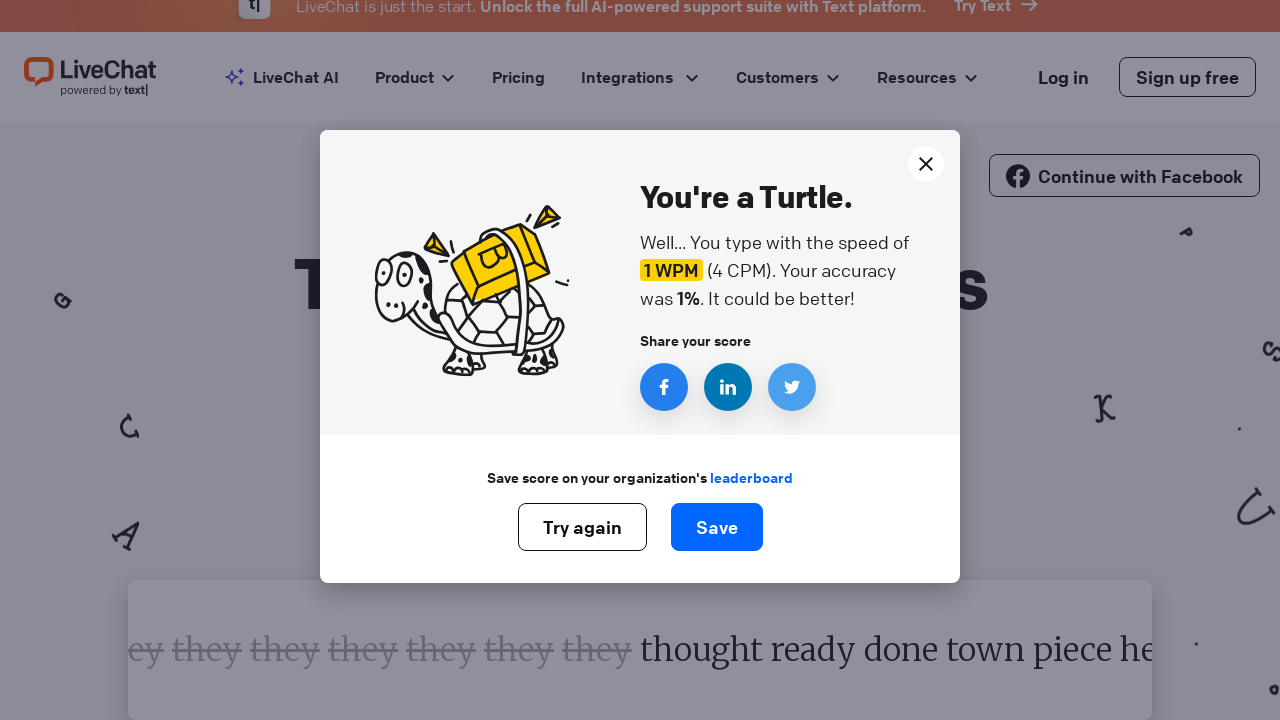

Typed word 'they' followed by space on #test-input
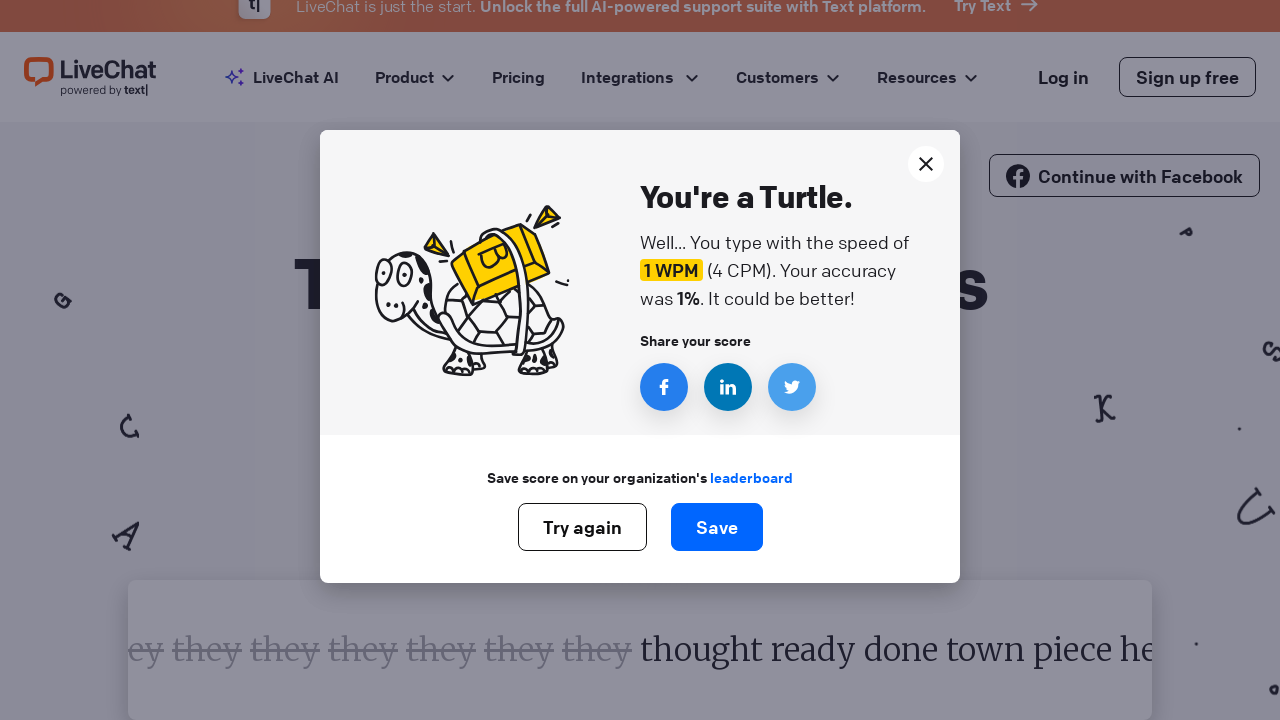

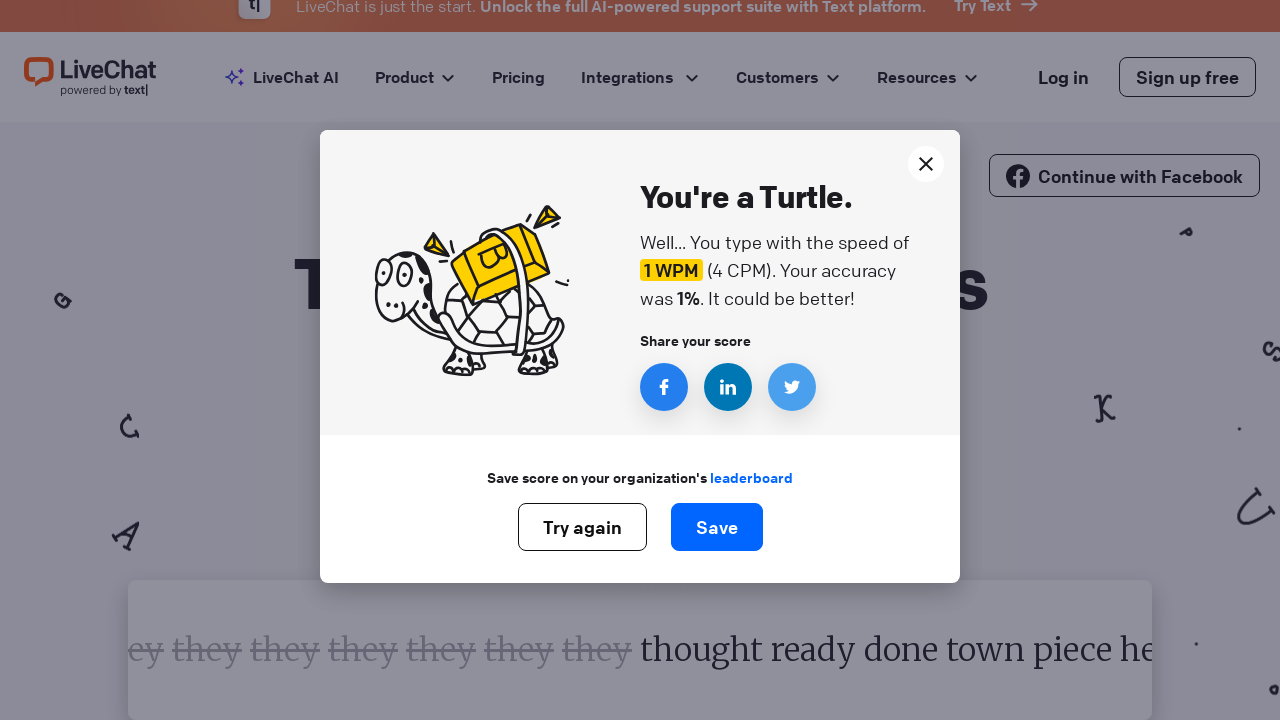